Tests add/remove element functionality by clicking the Add Element button 100 times, verifying 100 delete buttons appear, then clicking delete 90 times and verifying 10 delete buttons remain.

Starting URL: http://the-internet.herokuapp.com/add_remove_elements/

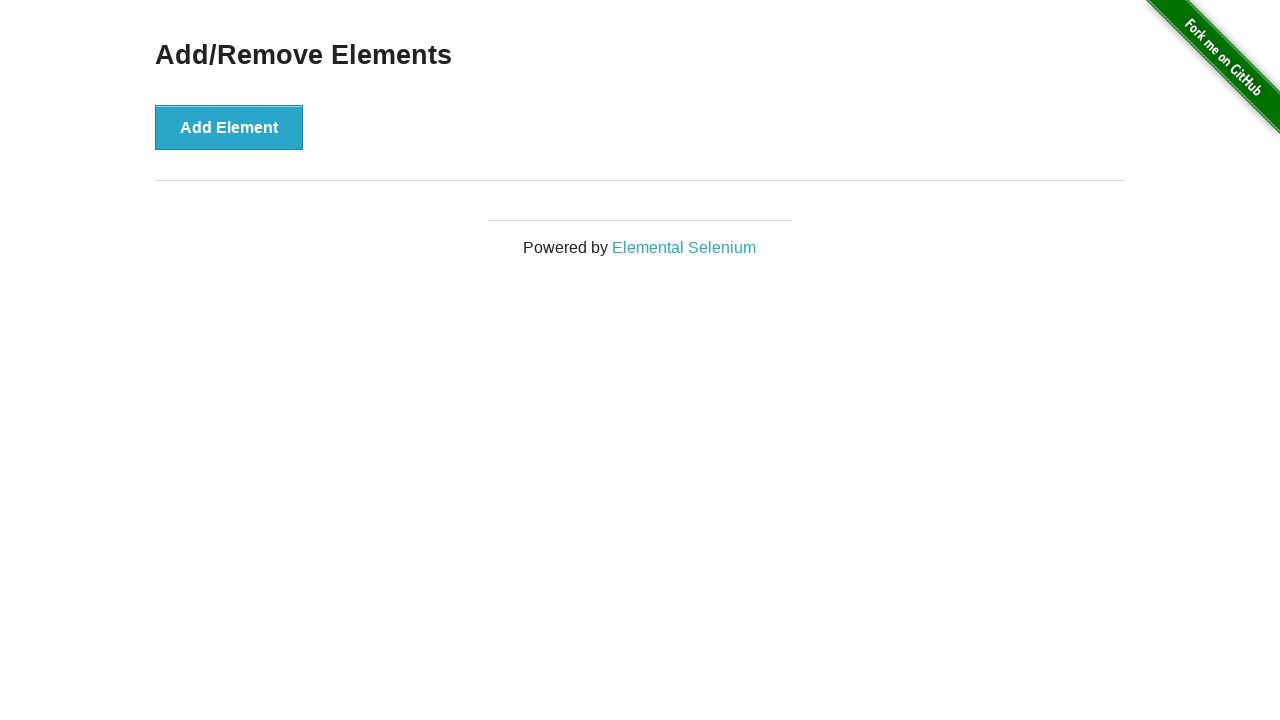

Clicked Add Element button (iteration 1/100) at (229, 127) on xpath=//*[@onclick='addElement()']
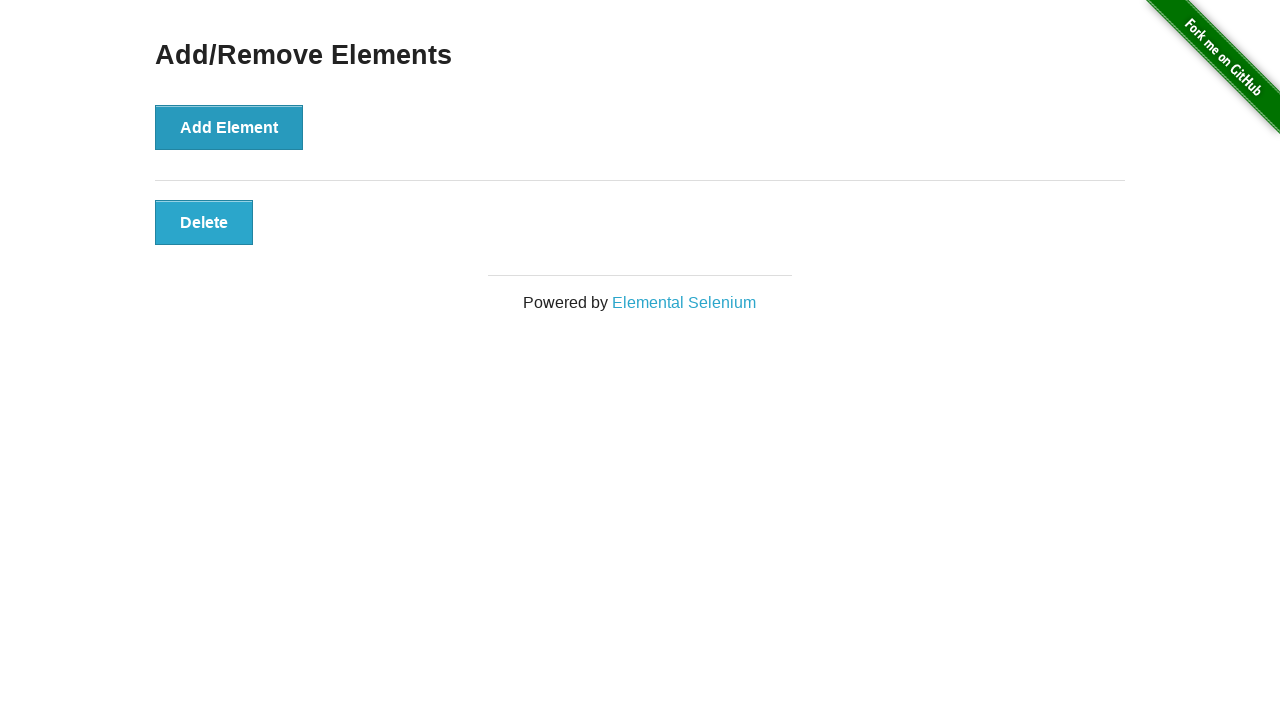

Clicked Add Element button (iteration 2/100) at (229, 127) on xpath=//*[@onclick='addElement()']
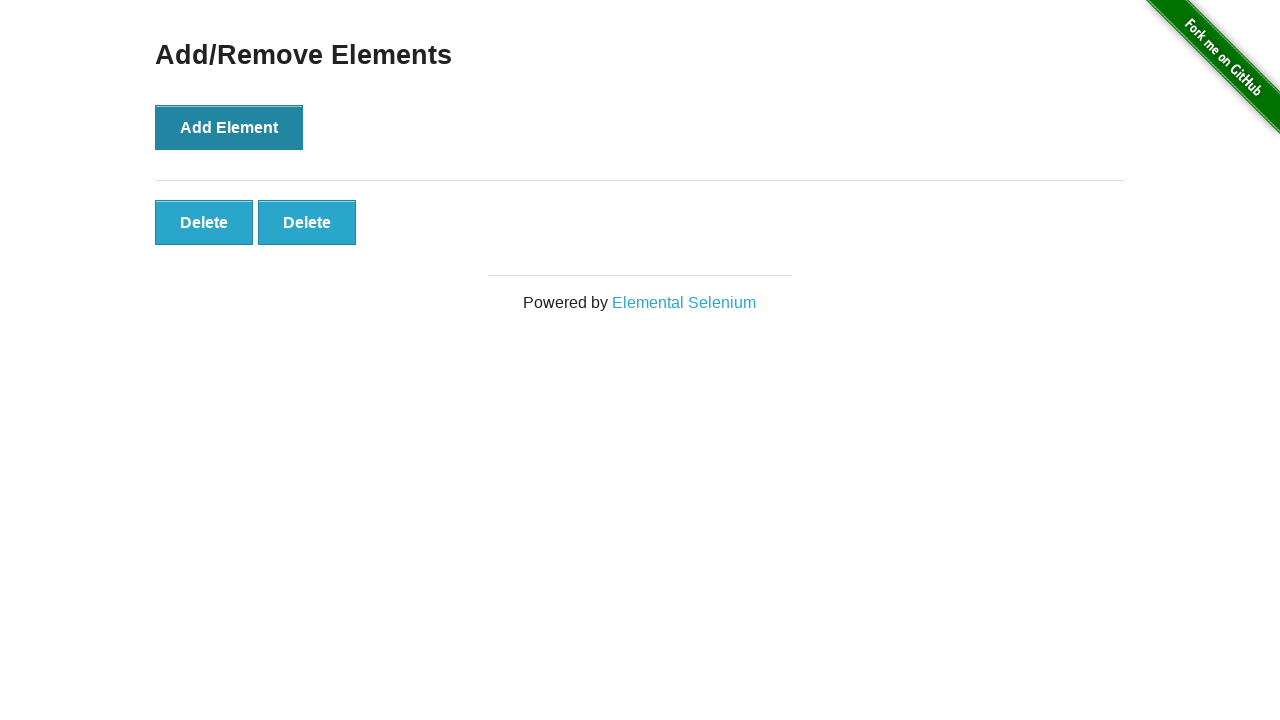

Clicked Add Element button (iteration 3/100) at (229, 127) on xpath=//*[@onclick='addElement()']
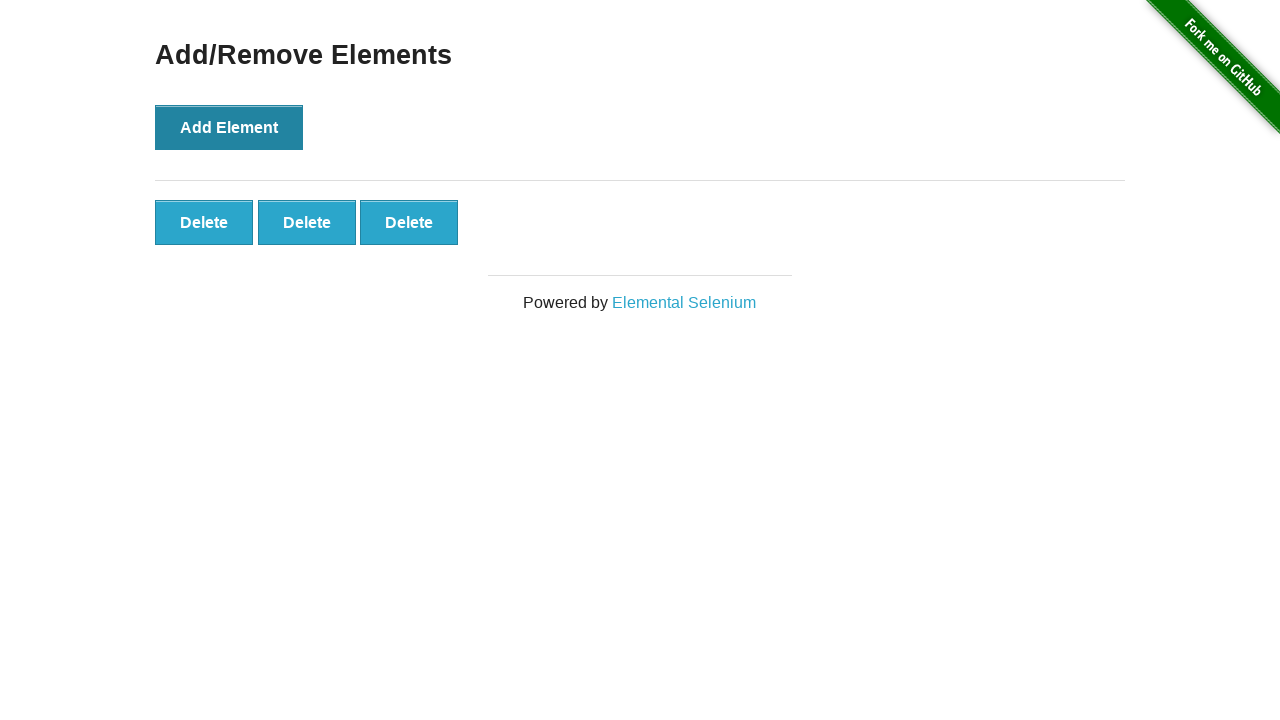

Clicked Add Element button (iteration 4/100) at (229, 127) on xpath=//*[@onclick='addElement()']
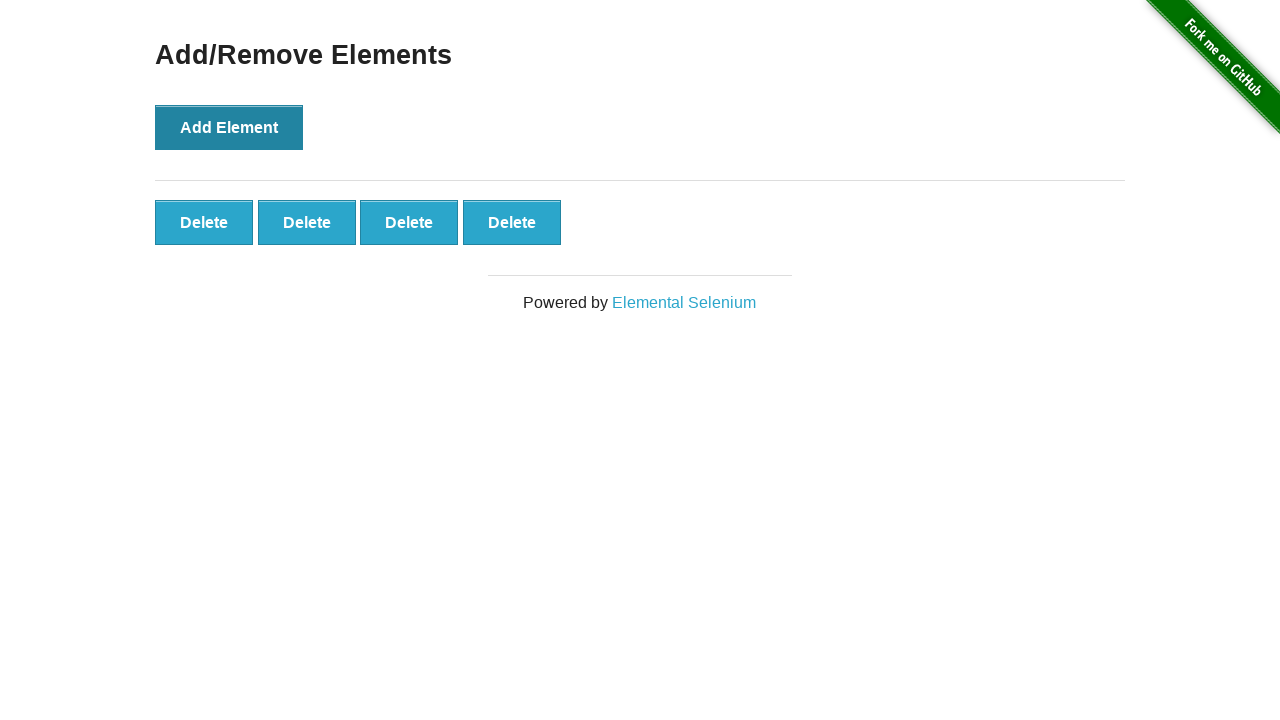

Clicked Add Element button (iteration 5/100) at (229, 127) on xpath=//*[@onclick='addElement()']
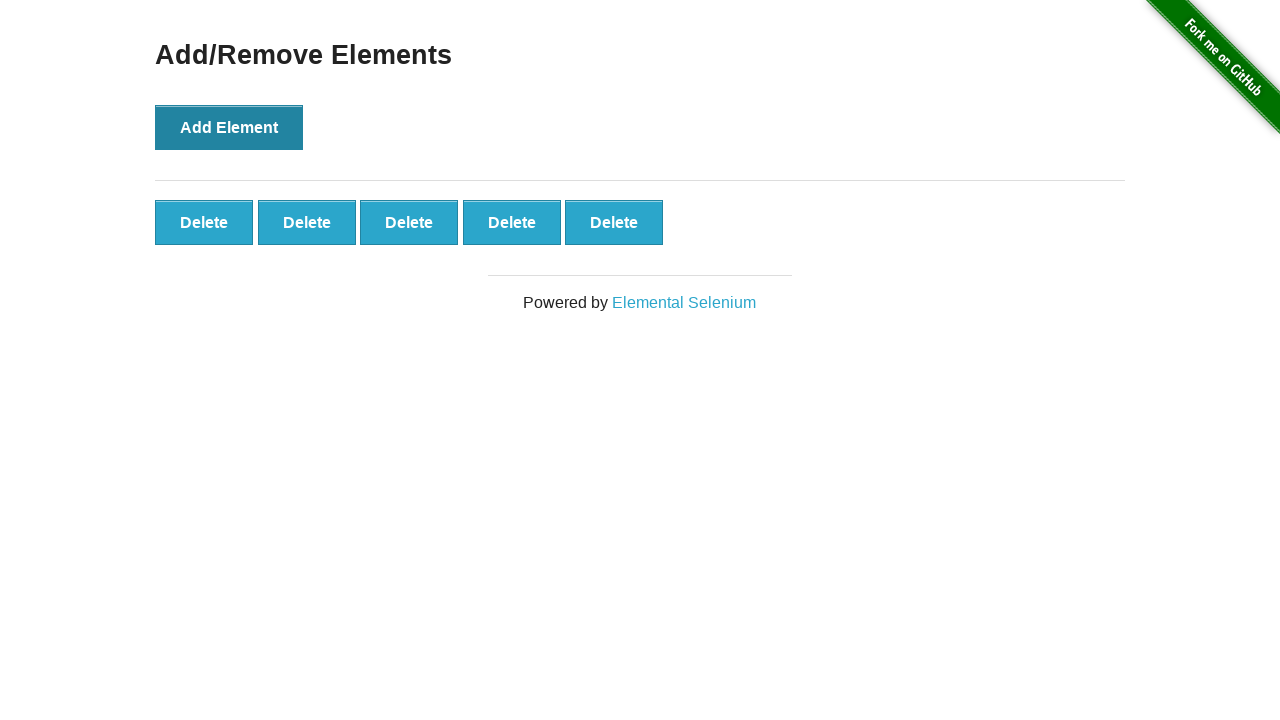

Clicked Add Element button (iteration 6/100) at (229, 127) on xpath=//*[@onclick='addElement()']
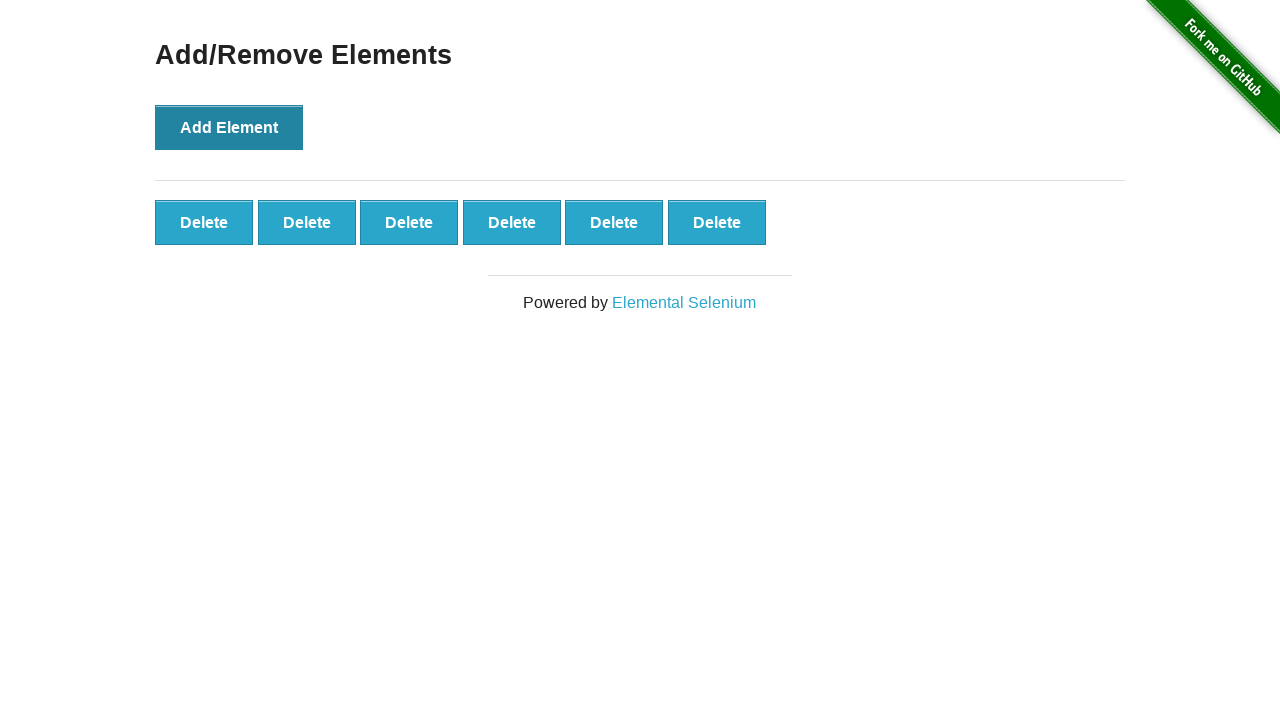

Clicked Add Element button (iteration 7/100) at (229, 127) on xpath=//*[@onclick='addElement()']
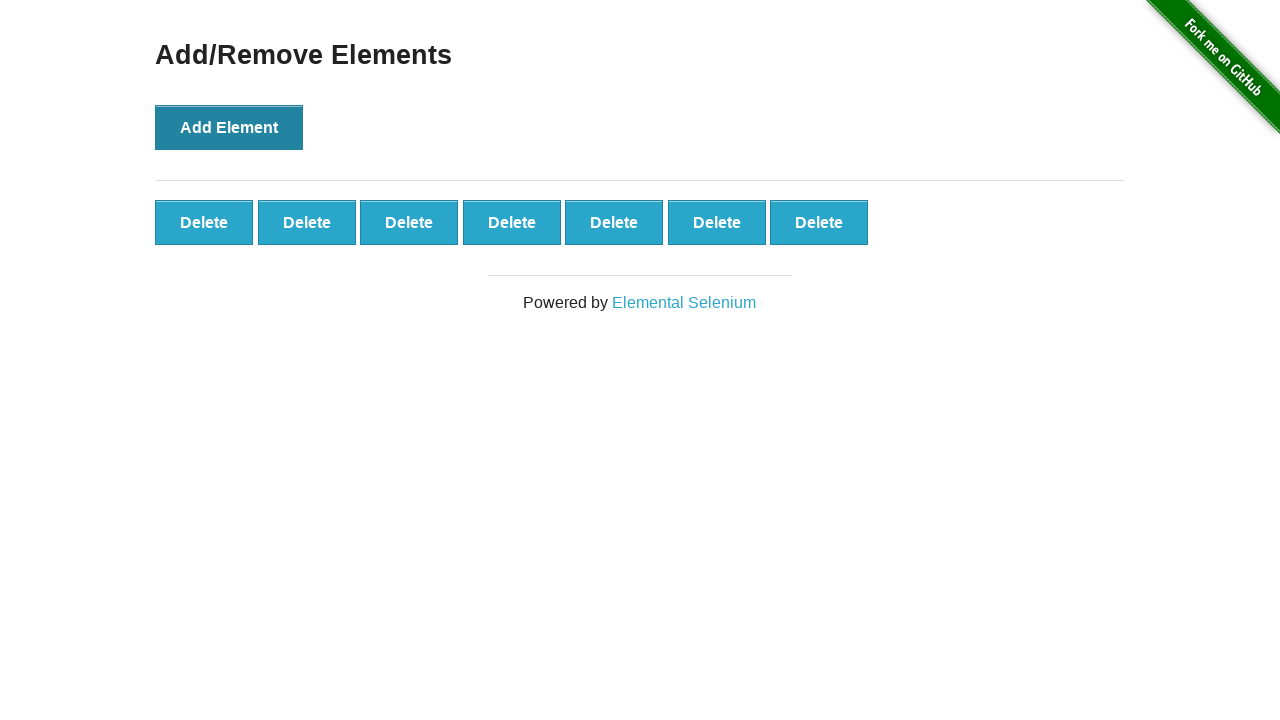

Clicked Add Element button (iteration 8/100) at (229, 127) on xpath=//*[@onclick='addElement()']
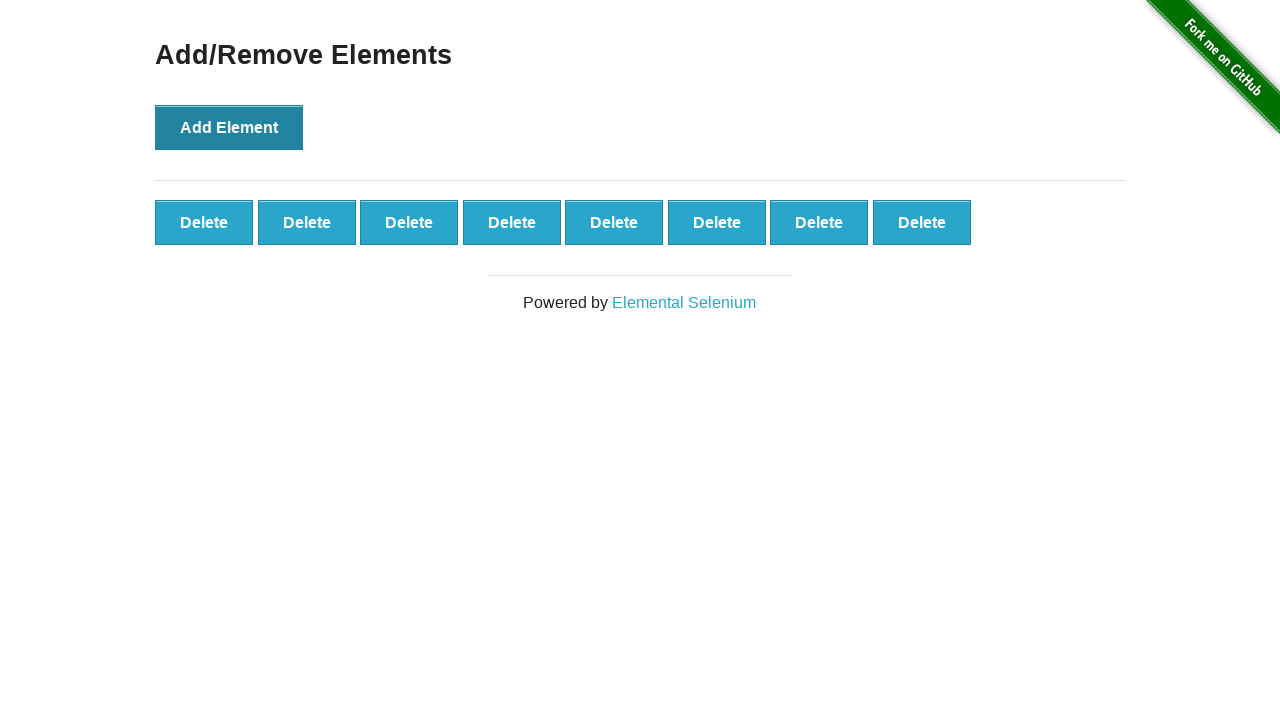

Clicked Add Element button (iteration 9/100) at (229, 127) on xpath=//*[@onclick='addElement()']
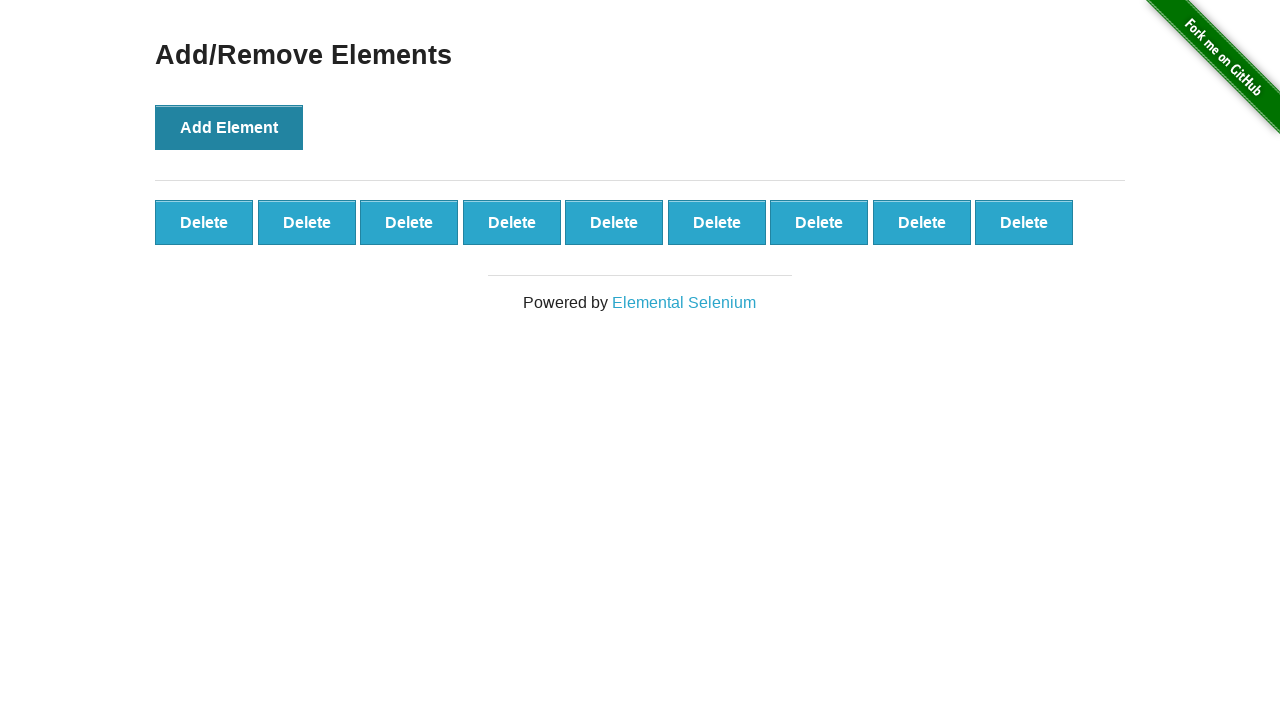

Clicked Add Element button (iteration 10/100) at (229, 127) on xpath=//*[@onclick='addElement()']
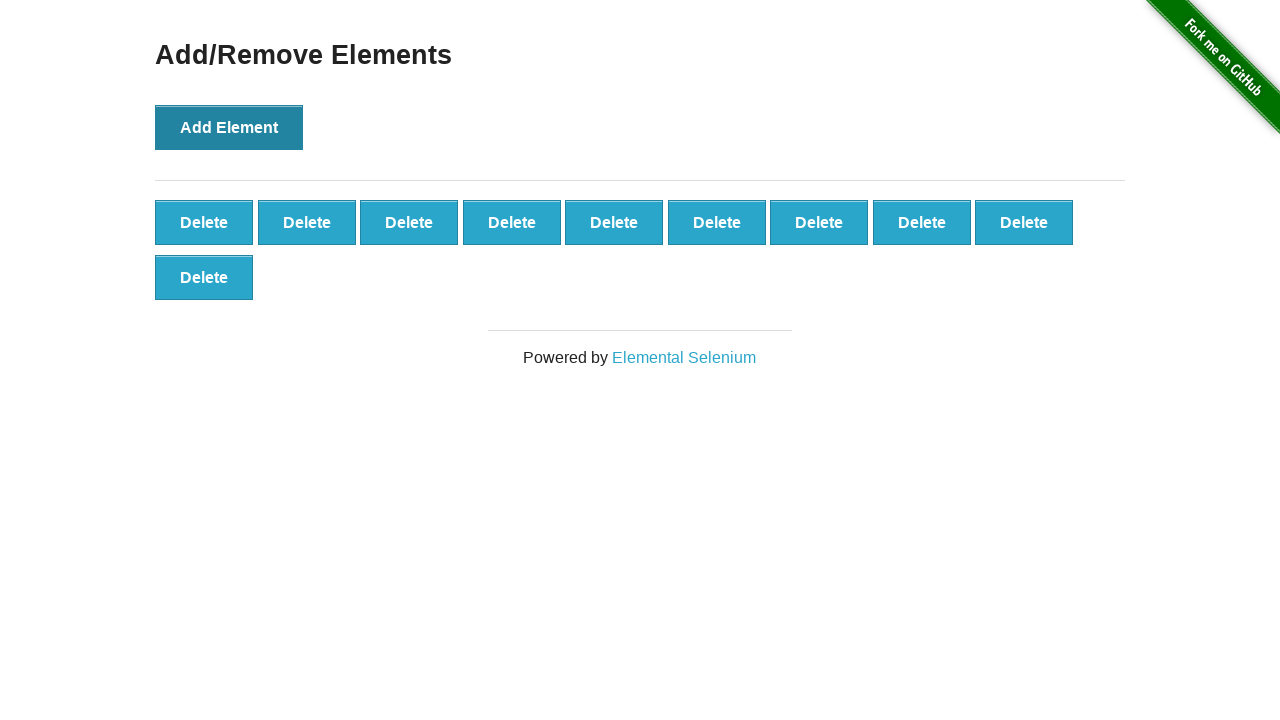

Clicked Add Element button (iteration 11/100) at (229, 127) on xpath=//*[@onclick='addElement()']
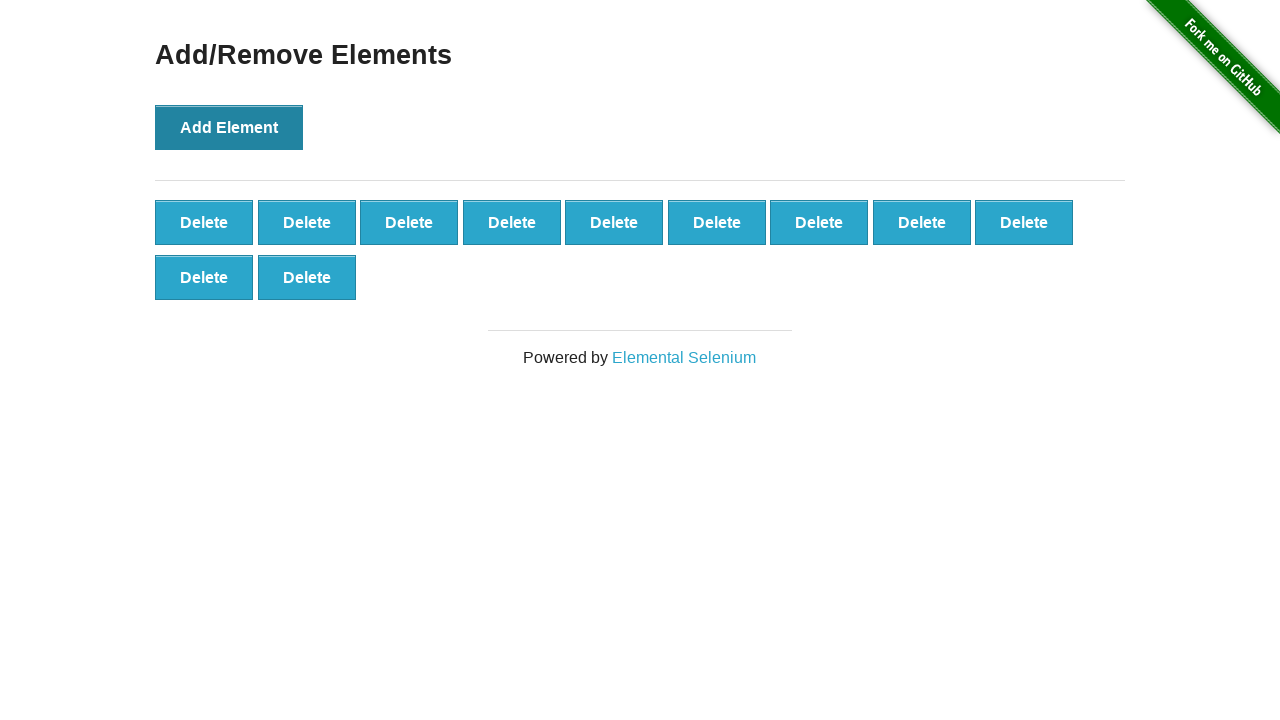

Clicked Add Element button (iteration 12/100) at (229, 127) on xpath=//*[@onclick='addElement()']
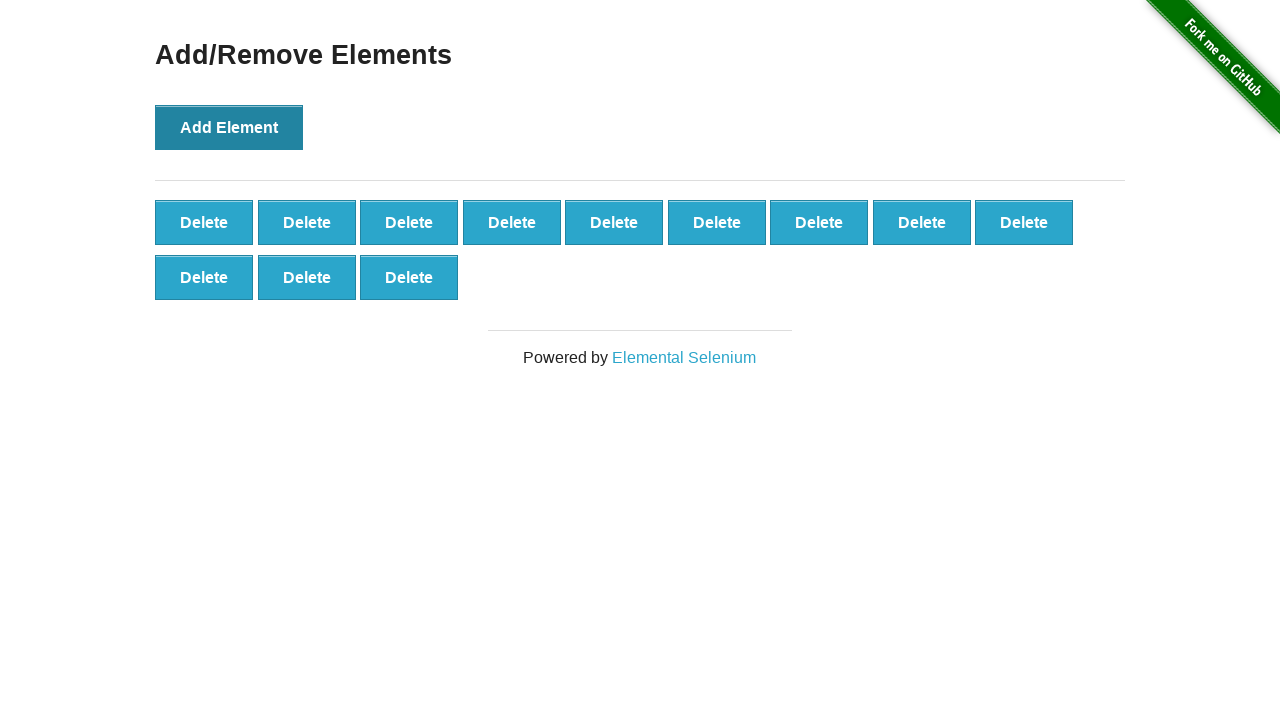

Clicked Add Element button (iteration 13/100) at (229, 127) on xpath=//*[@onclick='addElement()']
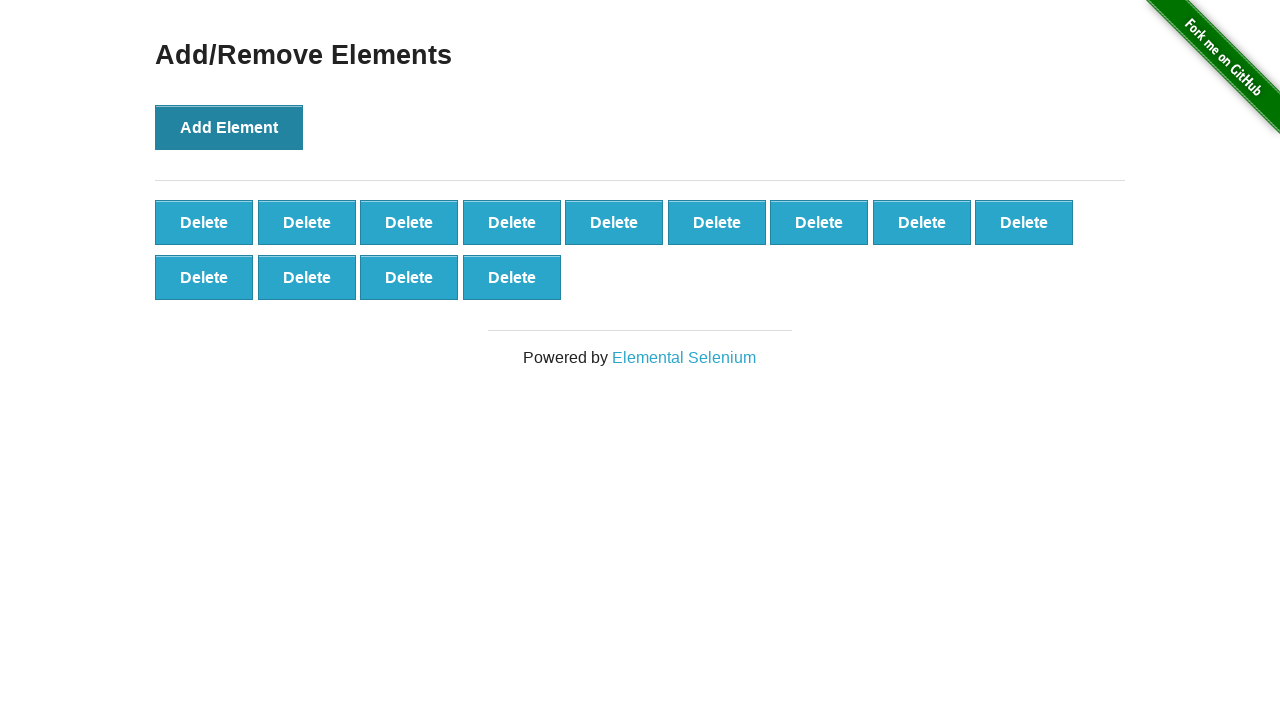

Clicked Add Element button (iteration 14/100) at (229, 127) on xpath=//*[@onclick='addElement()']
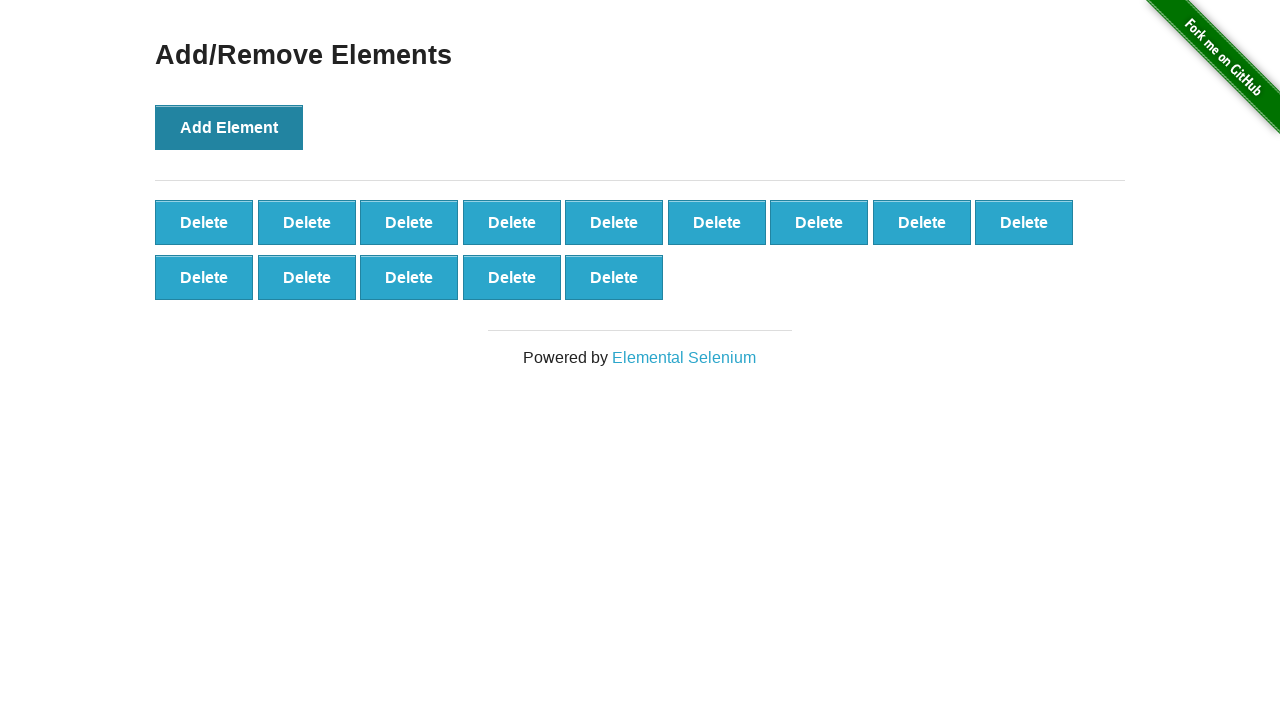

Clicked Add Element button (iteration 15/100) at (229, 127) on xpath=//*[@onclick='addElement()']
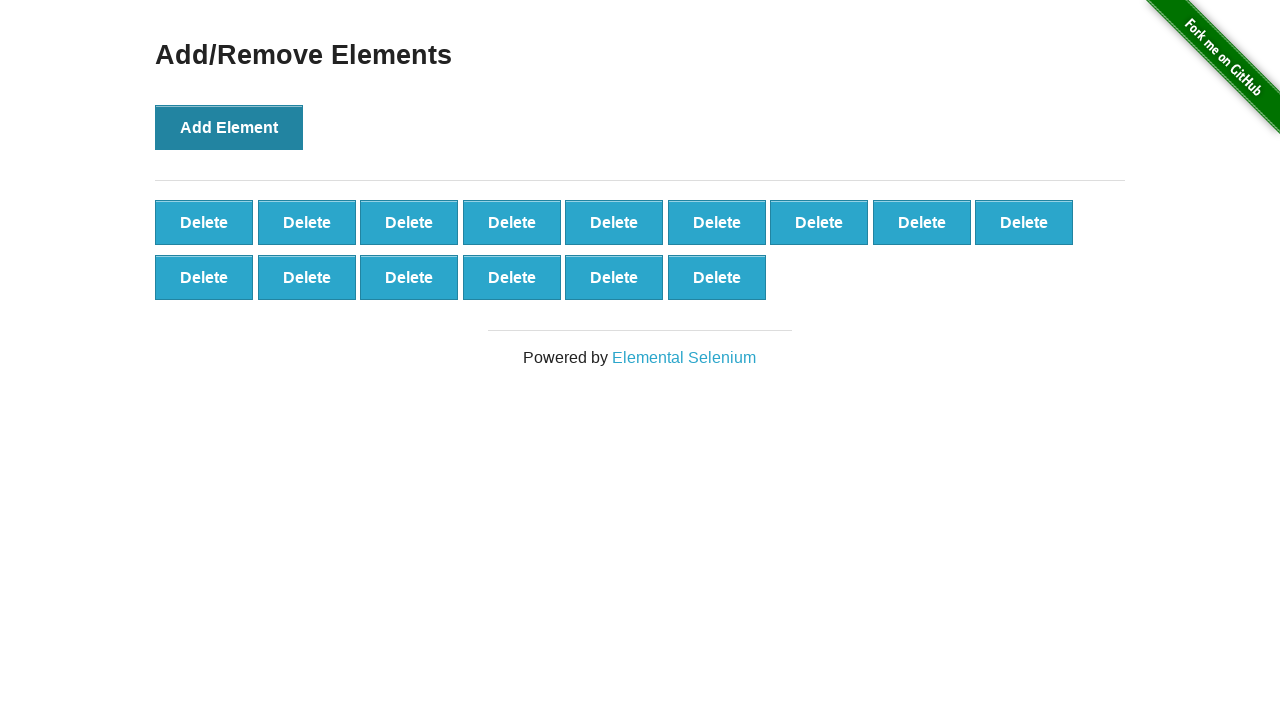

Clicked Add Element button (iteration 16/100) at (229, 127) on xpath=//*[@onclick='addElement()']
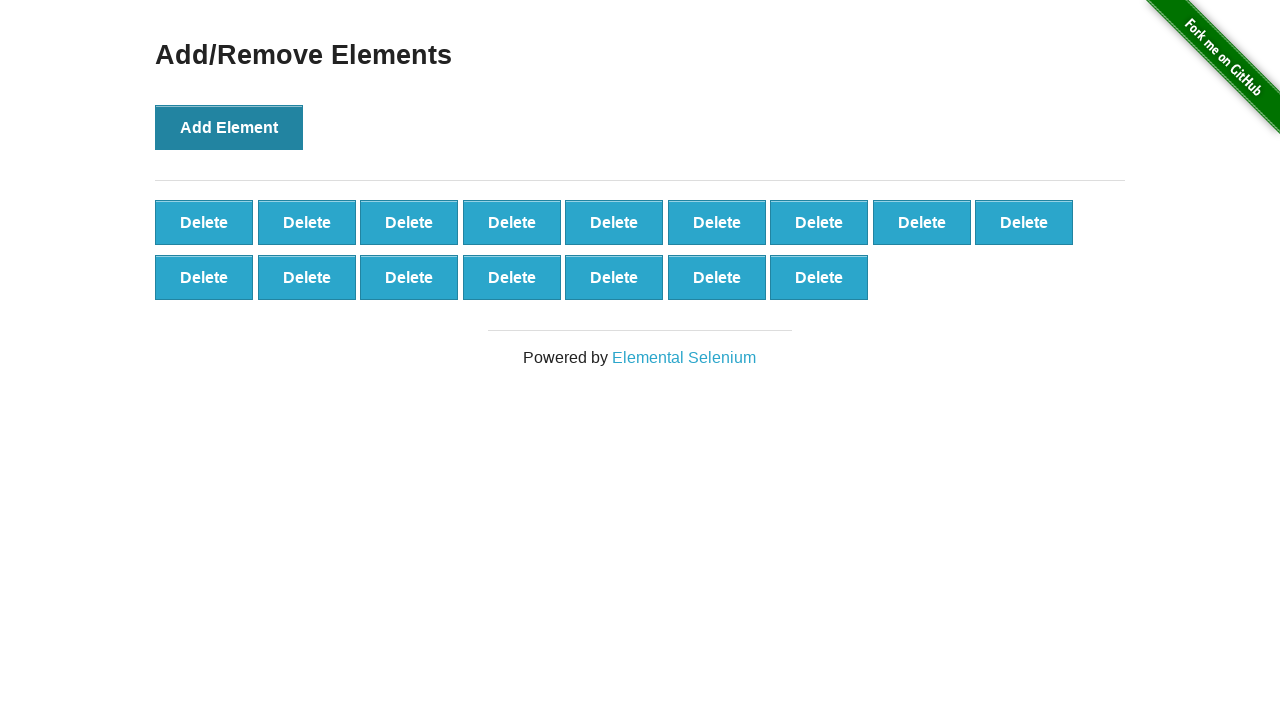

Clicked Add Element button (iteration 17/100) at (229, 127) on xpath=//*[@onclick='addElement()']
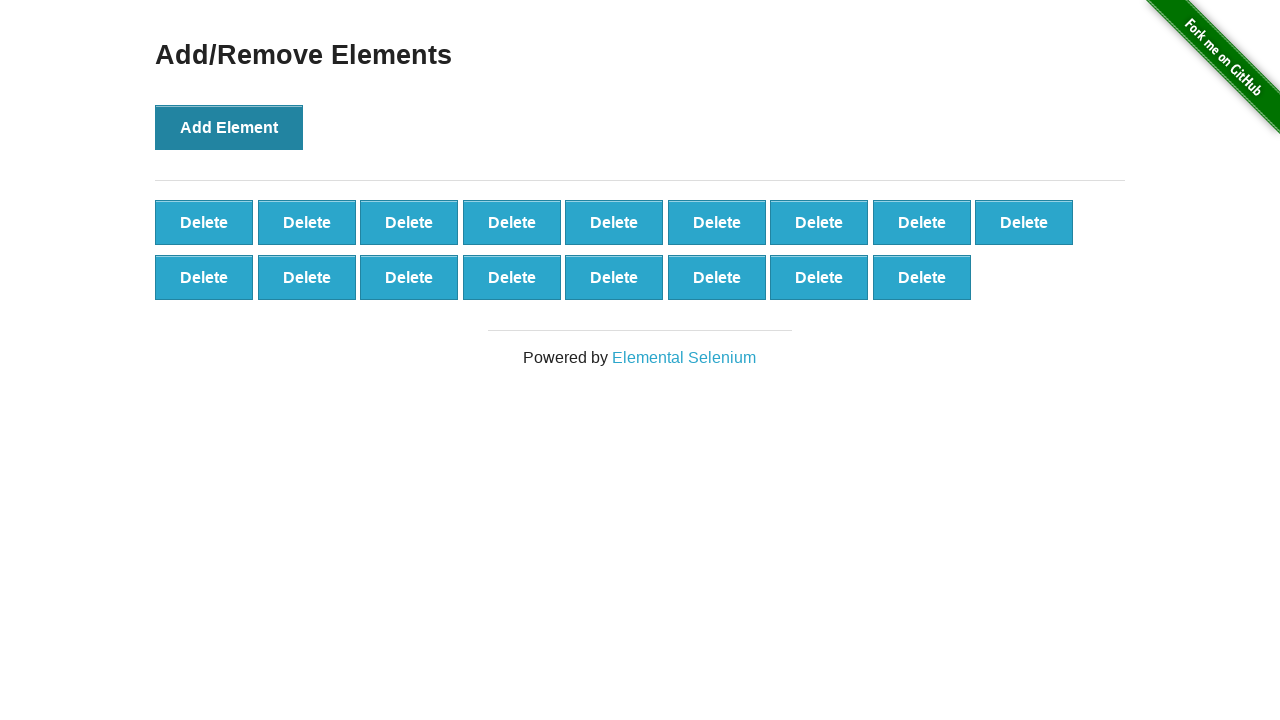

Clicked Add Element button (iteration 18/100) at (229, 127) on xpath=//*[@onclick='addElement()']
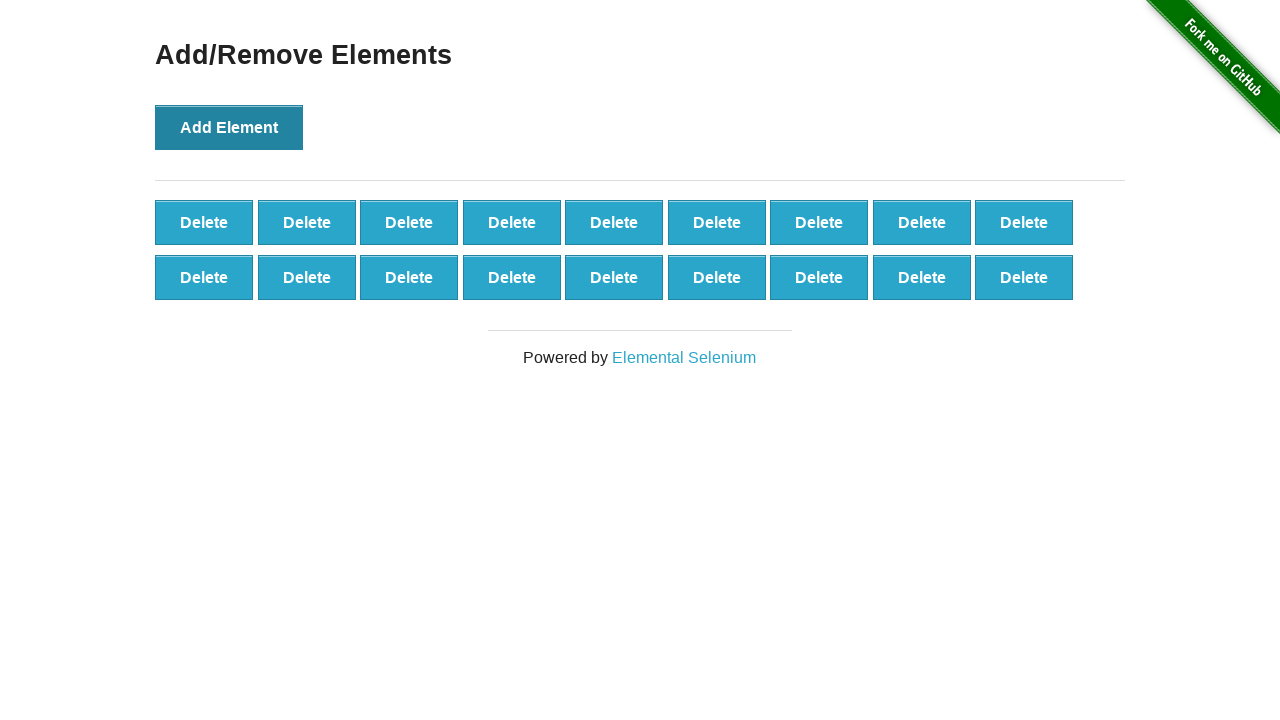

Clicked Add Element button (iteration 19/100) at (229, 127) on xpath=//*[@onclick='addElement()']
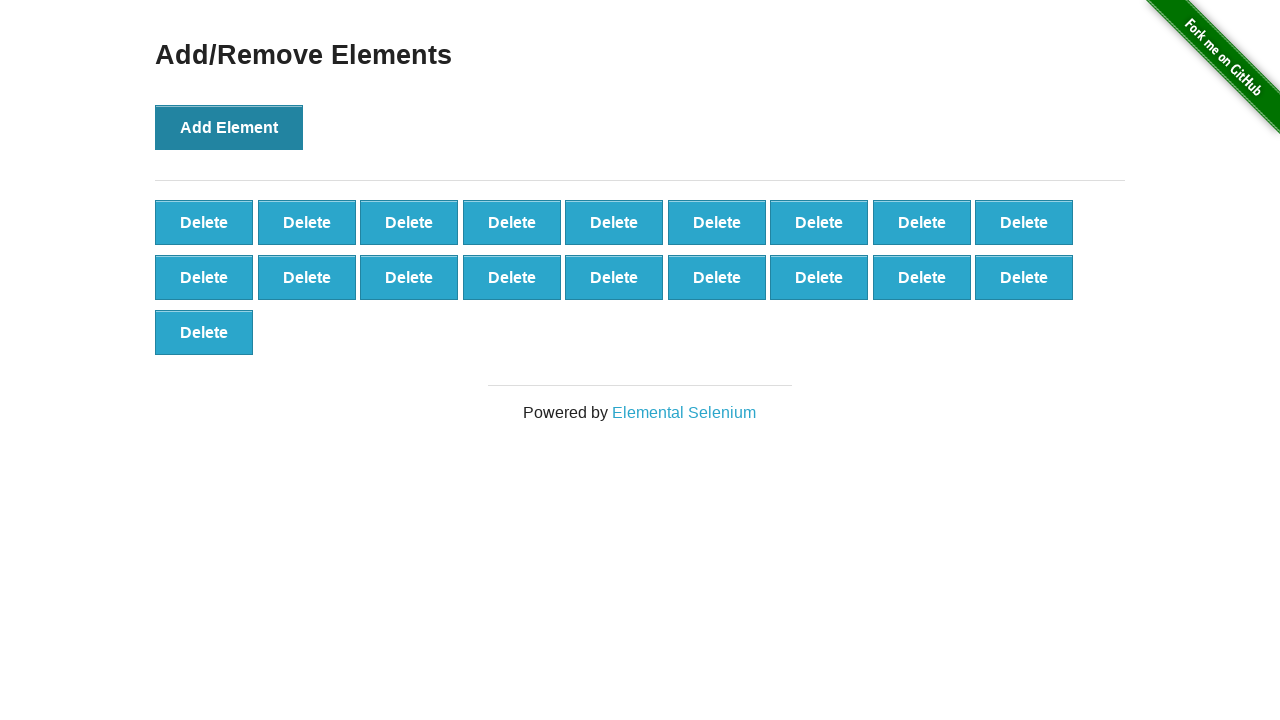

Clicked Add Element button (iteration 20/100) at (229, 127) on xpath=//*[@onclick='addElement()']
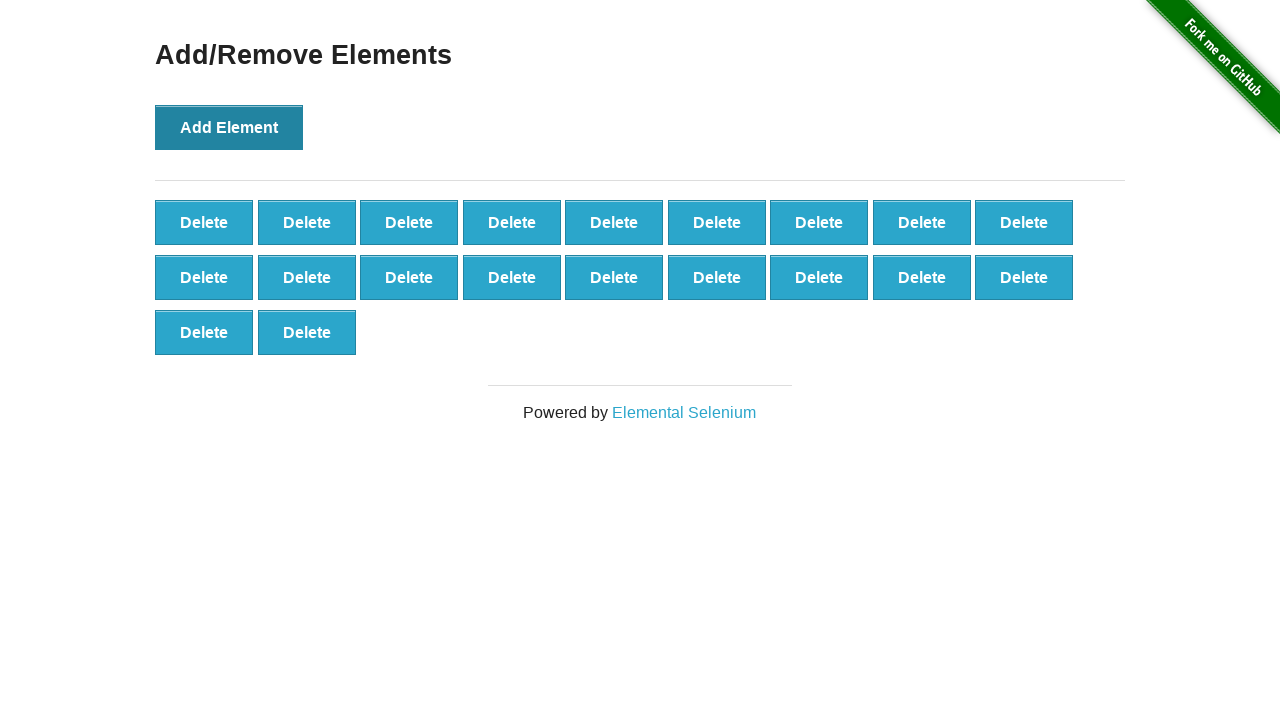

Clicked Add Element button (iteration 21/100) at (229, 127) on xpath=//*[@onclick='addElement()']
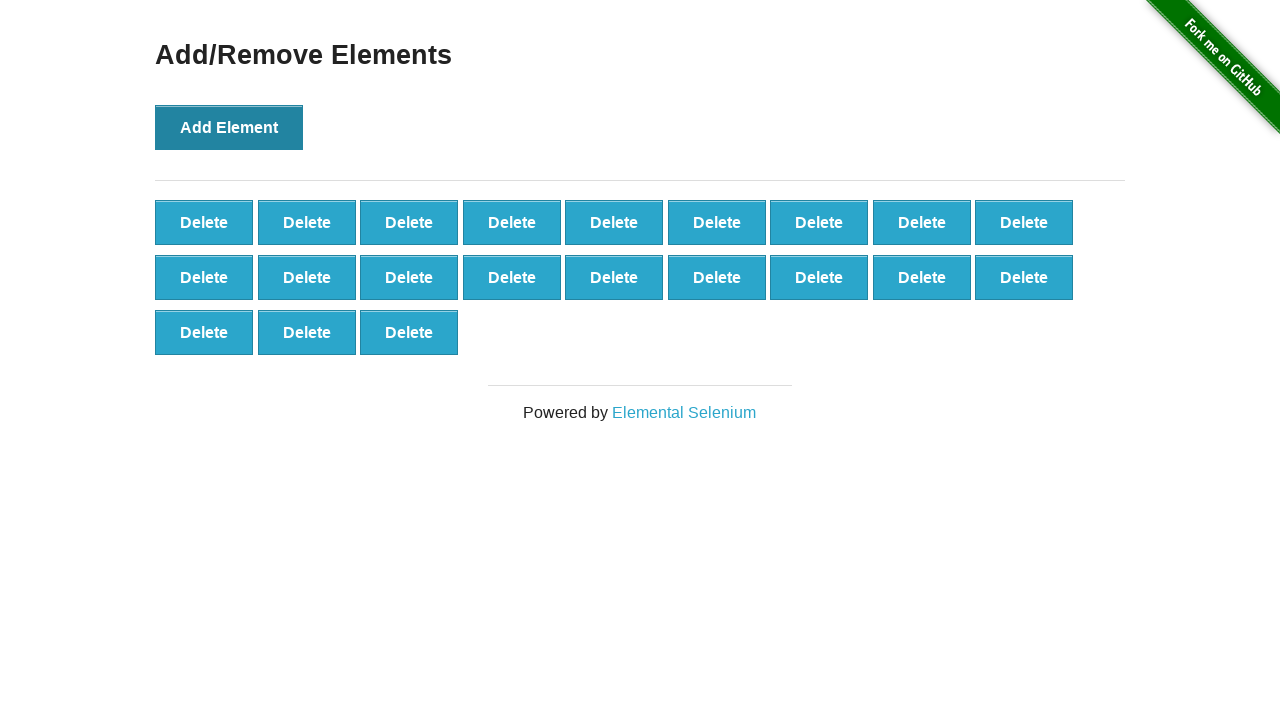

Clicked Add Element button (iteration 22/100) at (229, 127) on xpath=//*[@onclick='addElement()']
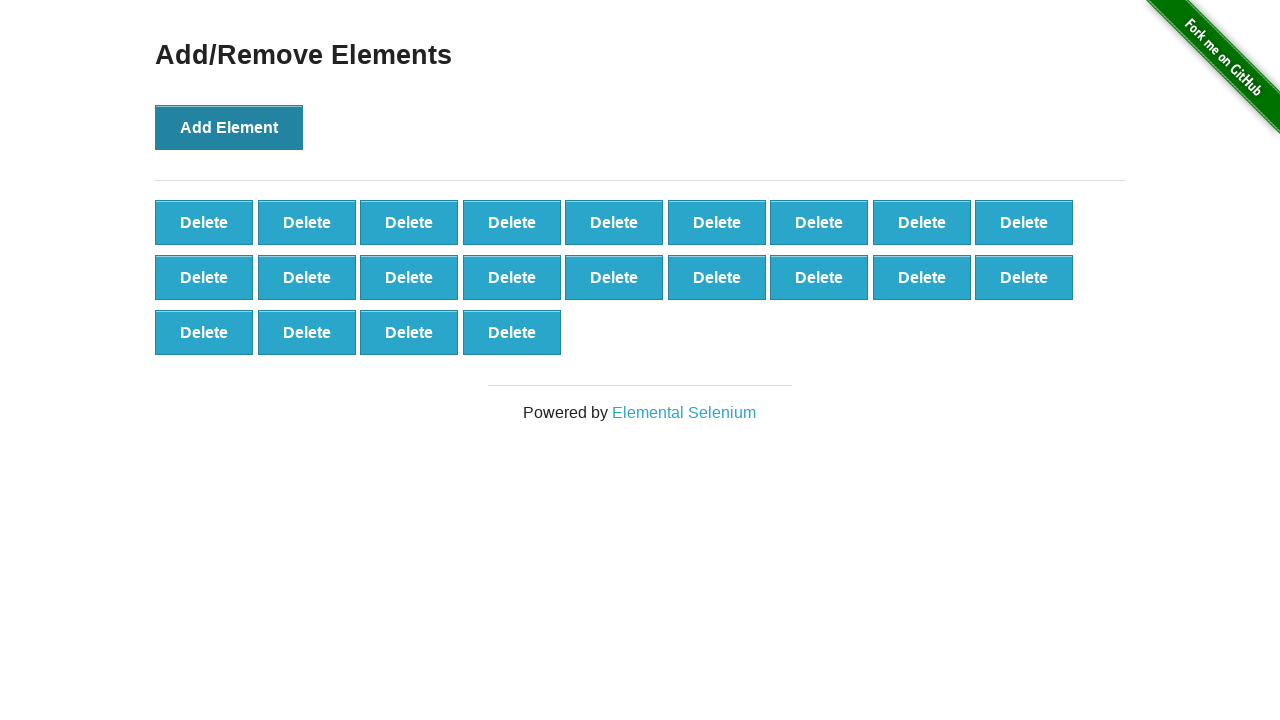

Clicked Add Element button (iteration 23/100) at (229, 127) on xpath=//*[@onclick='addElement()']
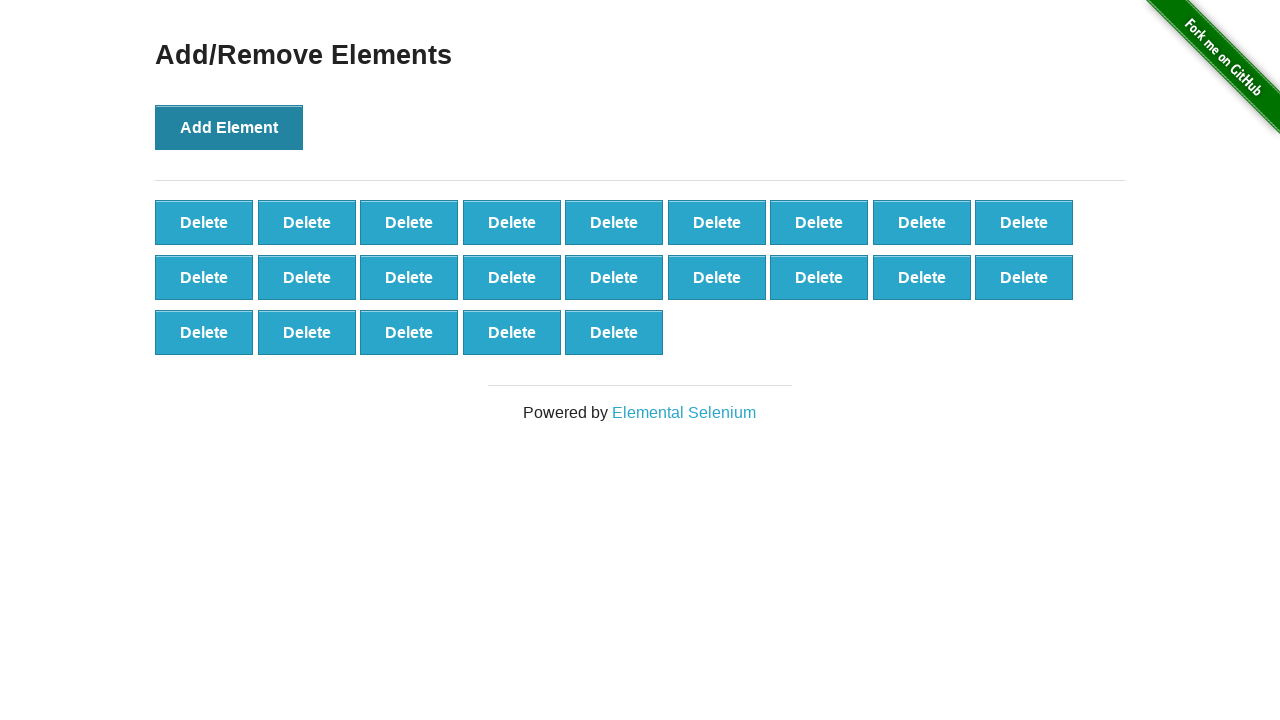

Clicked Add Element button (iteration 24/100) at (229, 127) on xpath=//*[@onclick='addElement()']
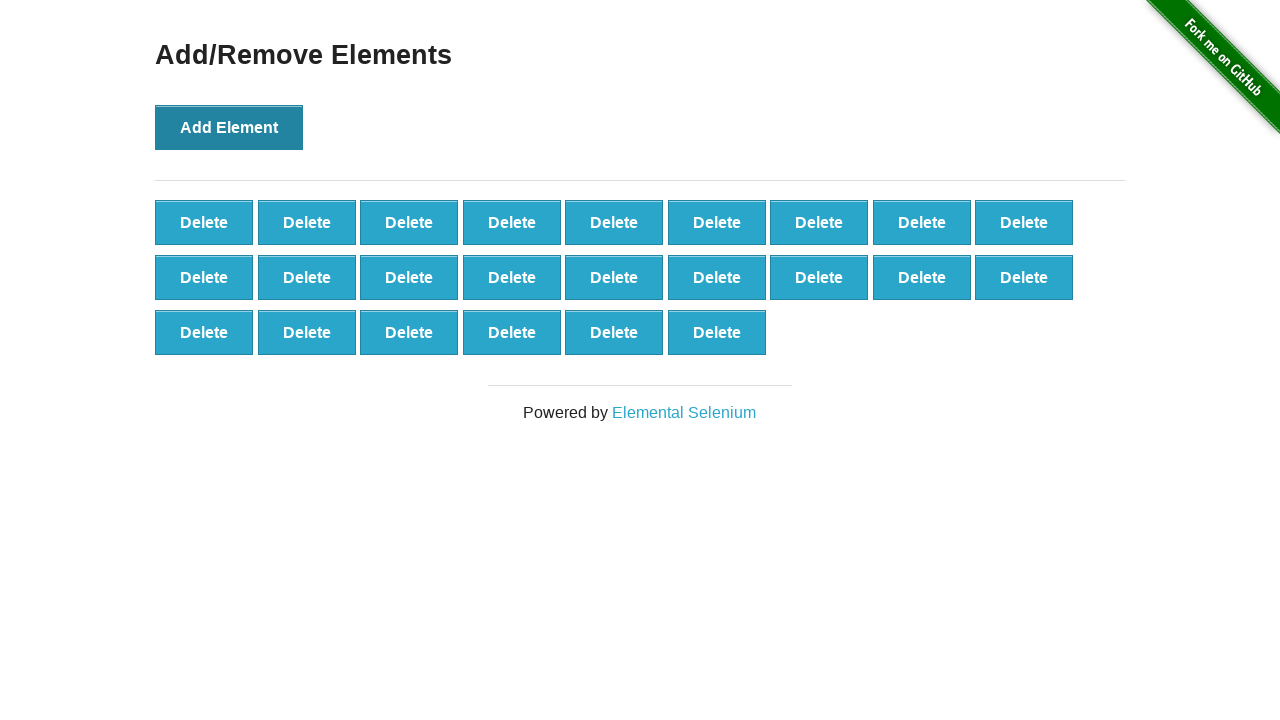

Clicked Add Element button (iteration 25/100) at (229, 127) on xpath=//*[@onclick='addElement()']
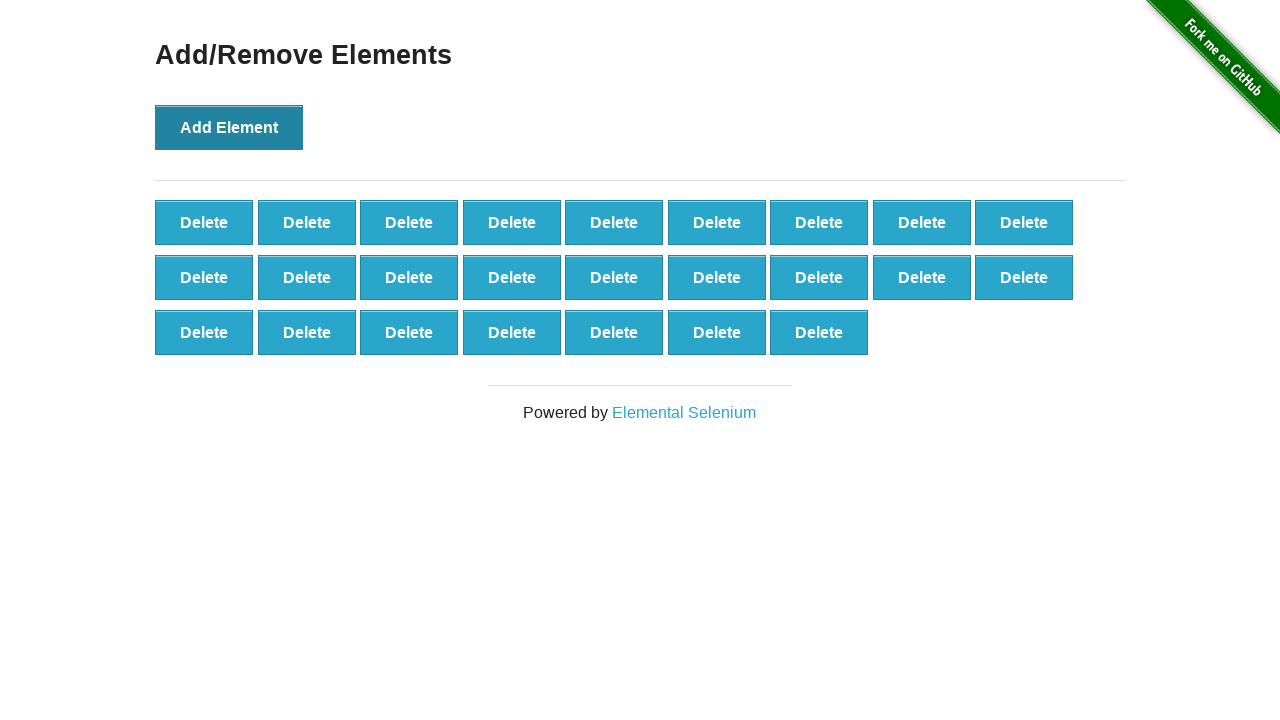

Clicked Add Element button (iteration 26/100) at (229, 127) on xpath=//*[@onclick='addElement()']
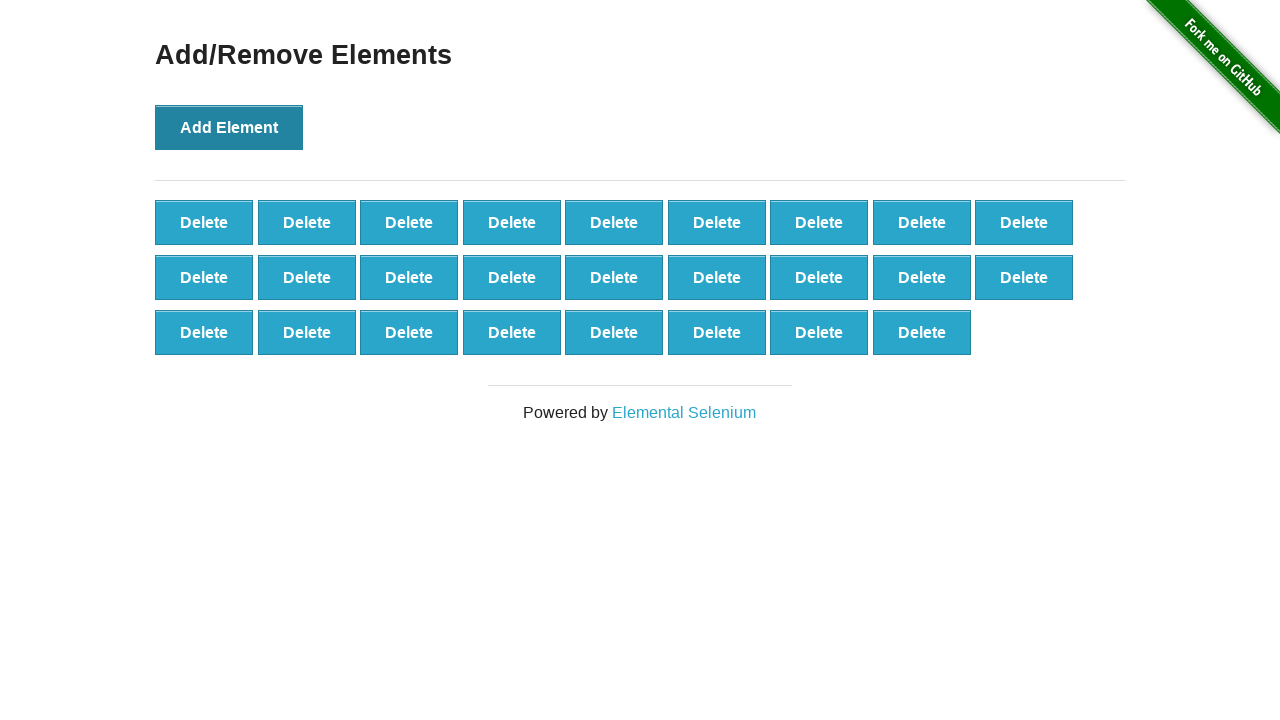

Clicked Add Element button (iteration 27/100) at (229, 127) on xpath=//*[@onclick='addElement()']
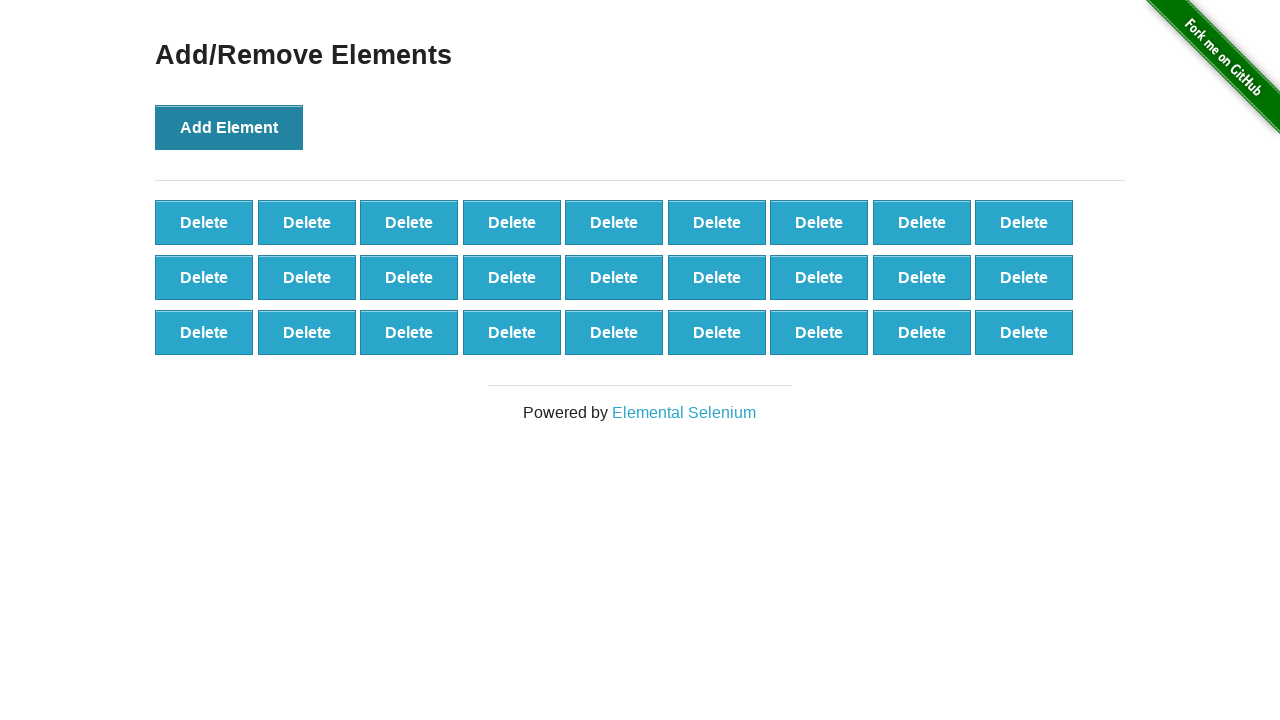

Clicked Add Element button (iteration 28/100) at (229, 127) on xpath=//*[@onclick='addElement()']
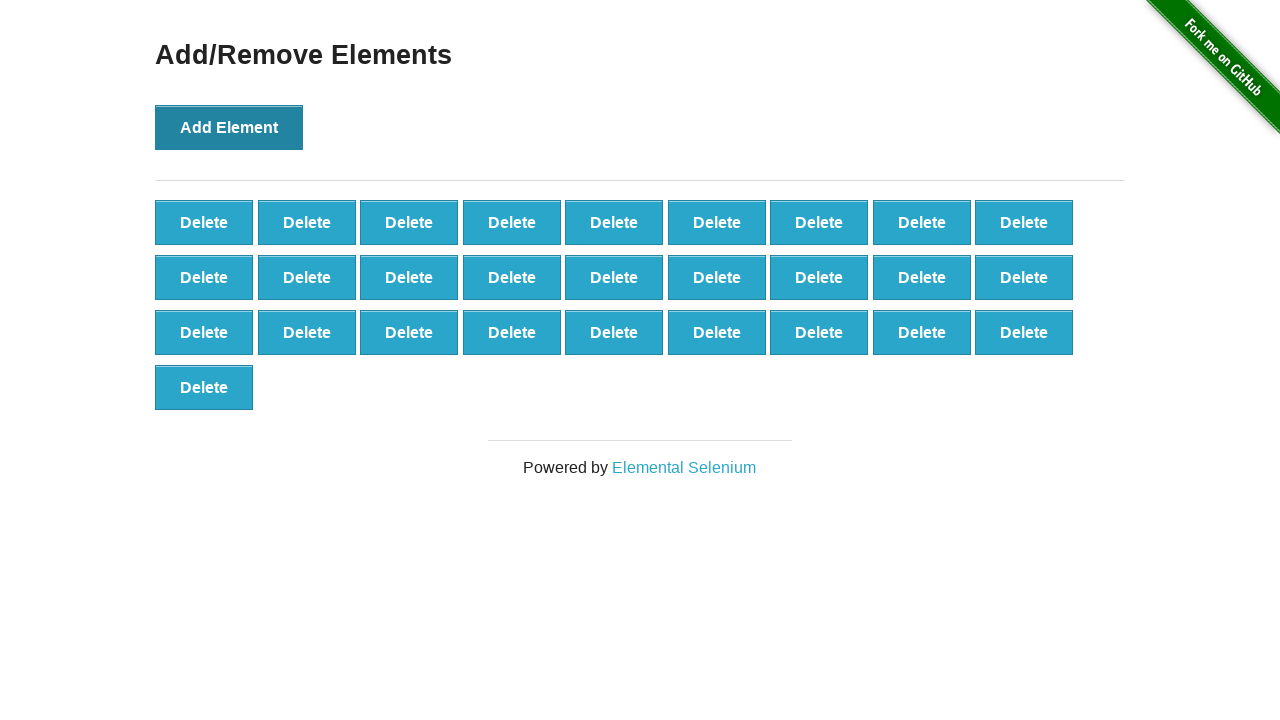

Clicked Add Element button (iteration 29/100) at (229, 127) on xpath=//*[@onclick='addElement()']
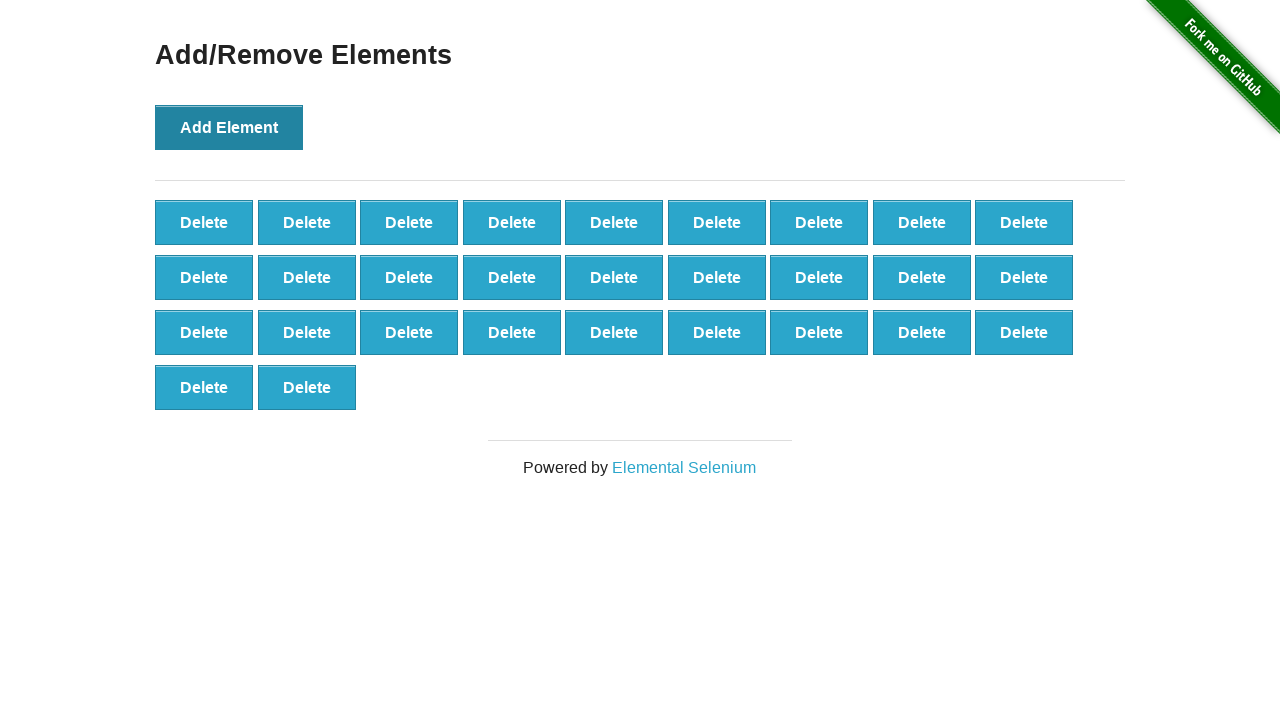

Clicked Add Element button (iteration 30/100) at (229, 127) on xpath=//*[@onclick='addElement()']
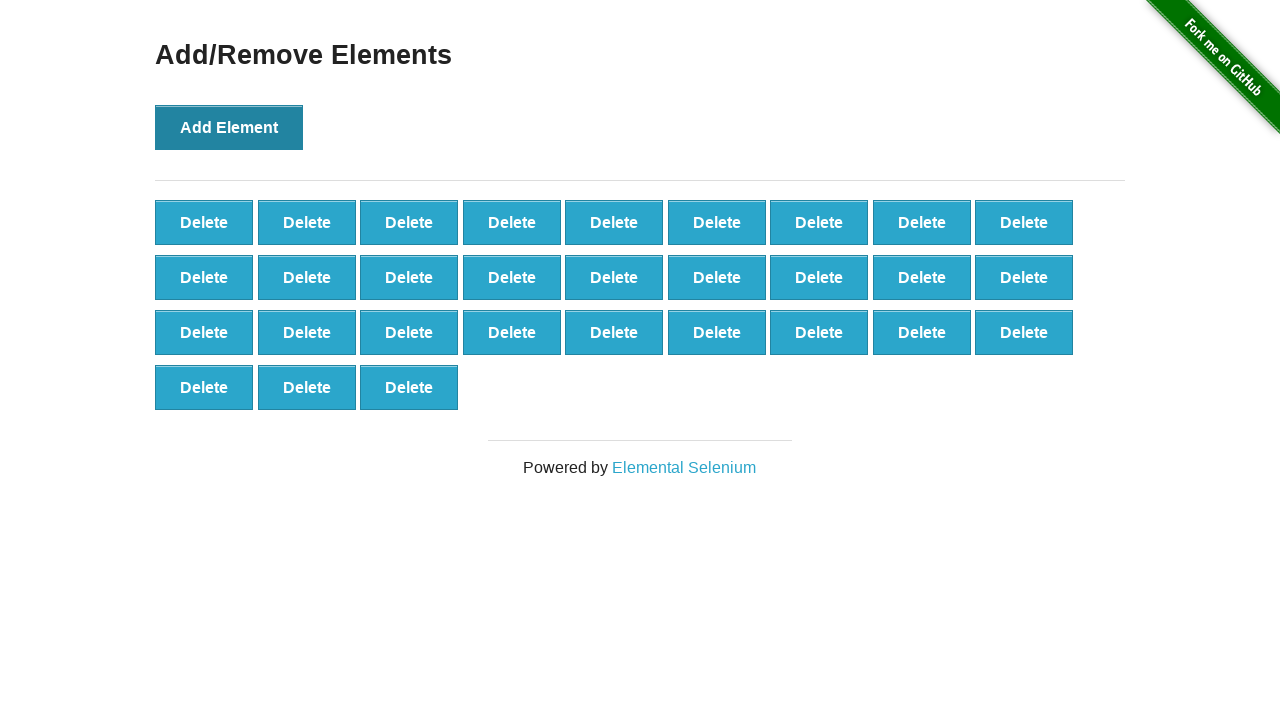

Clicked Add Element button (iteration 31/100) at (229, 127) on xpath=//*[@onclick='addElement()']
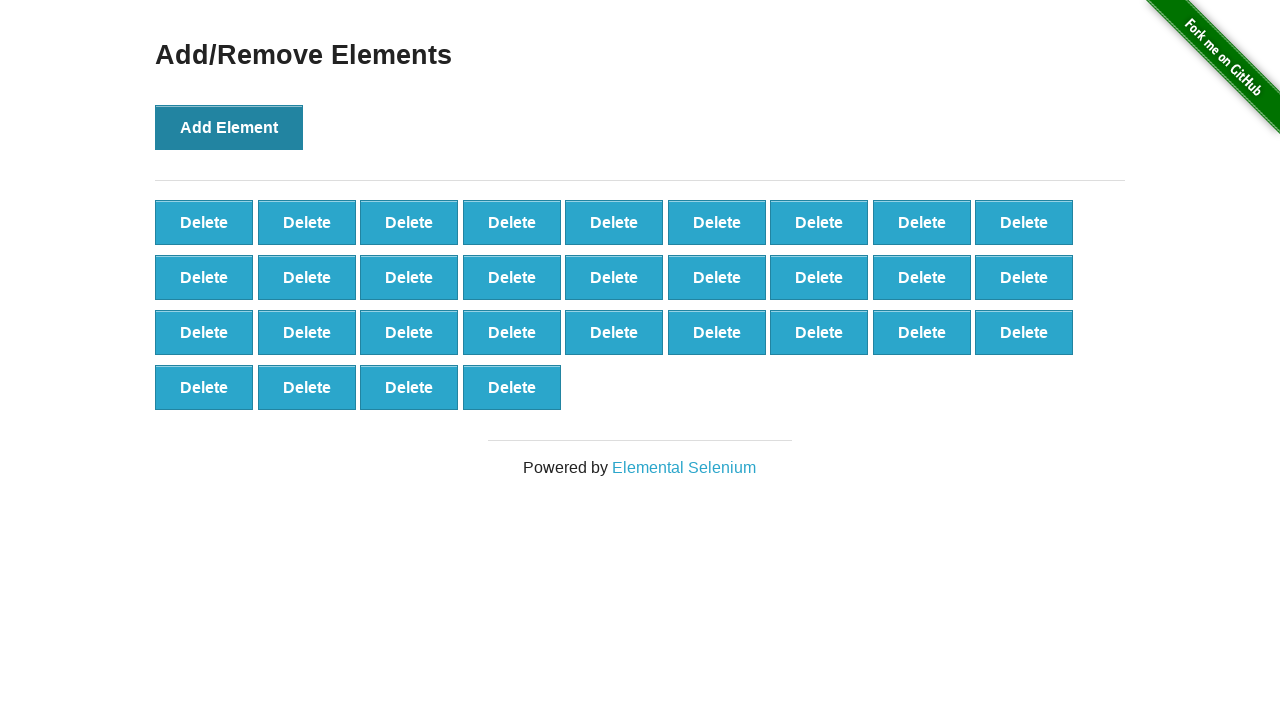

Clicked Add Element button (iteration 32/100) at (229, 127) on xpath=//*[@onclick='addElement()']
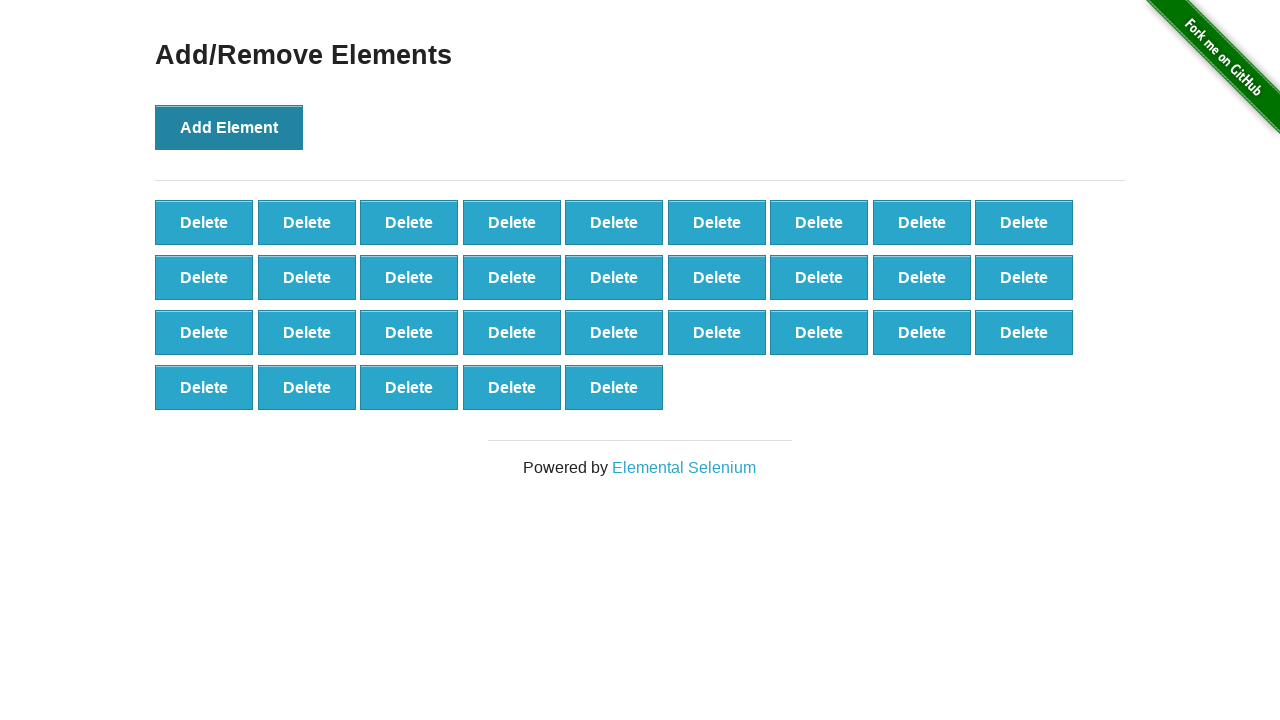

Clicked Add Element button (iteration 33/100) at (229, 127) on xpath=//*[@onclick='addElement()']
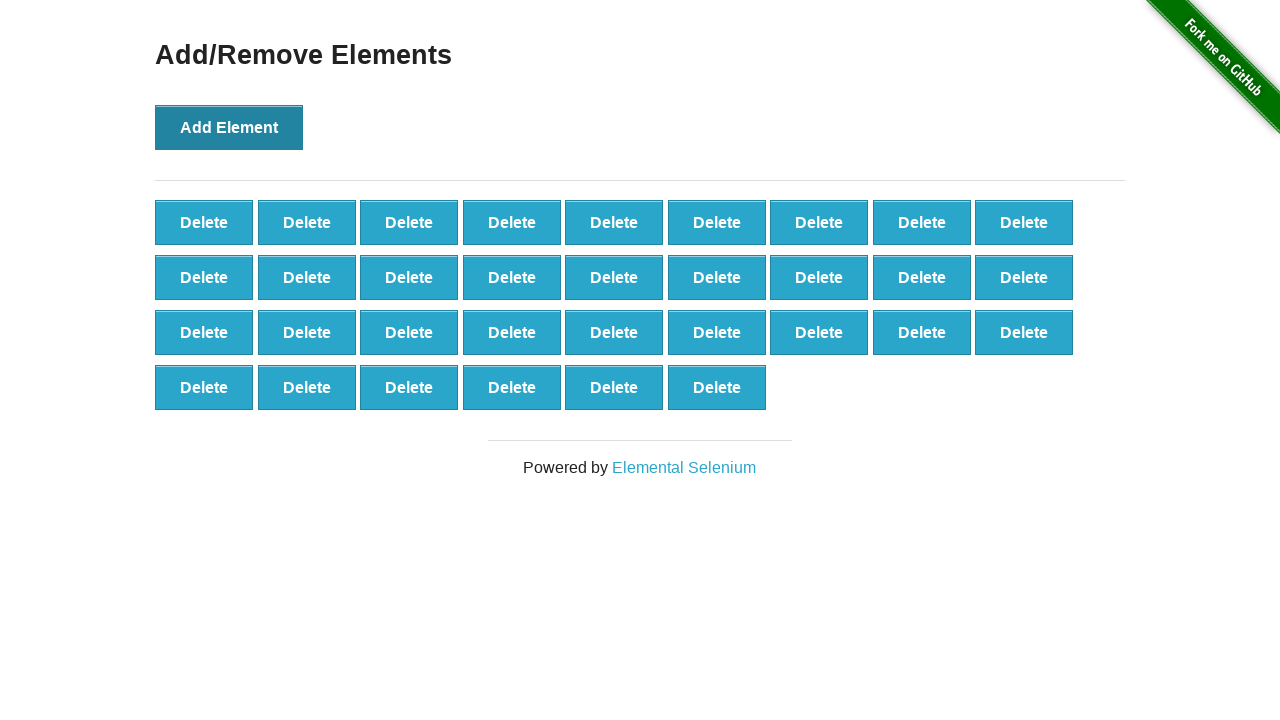

Clicked Add Element button (iteration 34/100) at (229, 127) on xpath=//*[@onclick='addElement()']
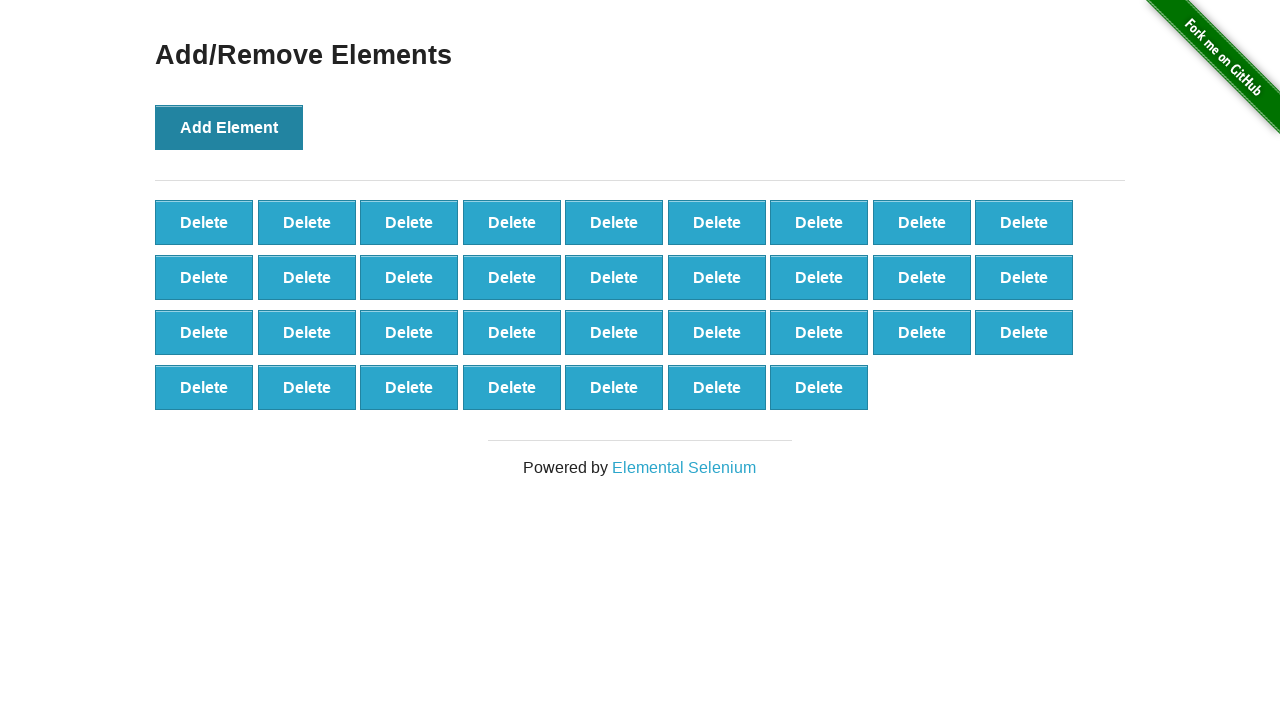

Clicked Add Element button (iteration 35/100) at (229, 127) on xpath=//*[@onclick='addElement()']
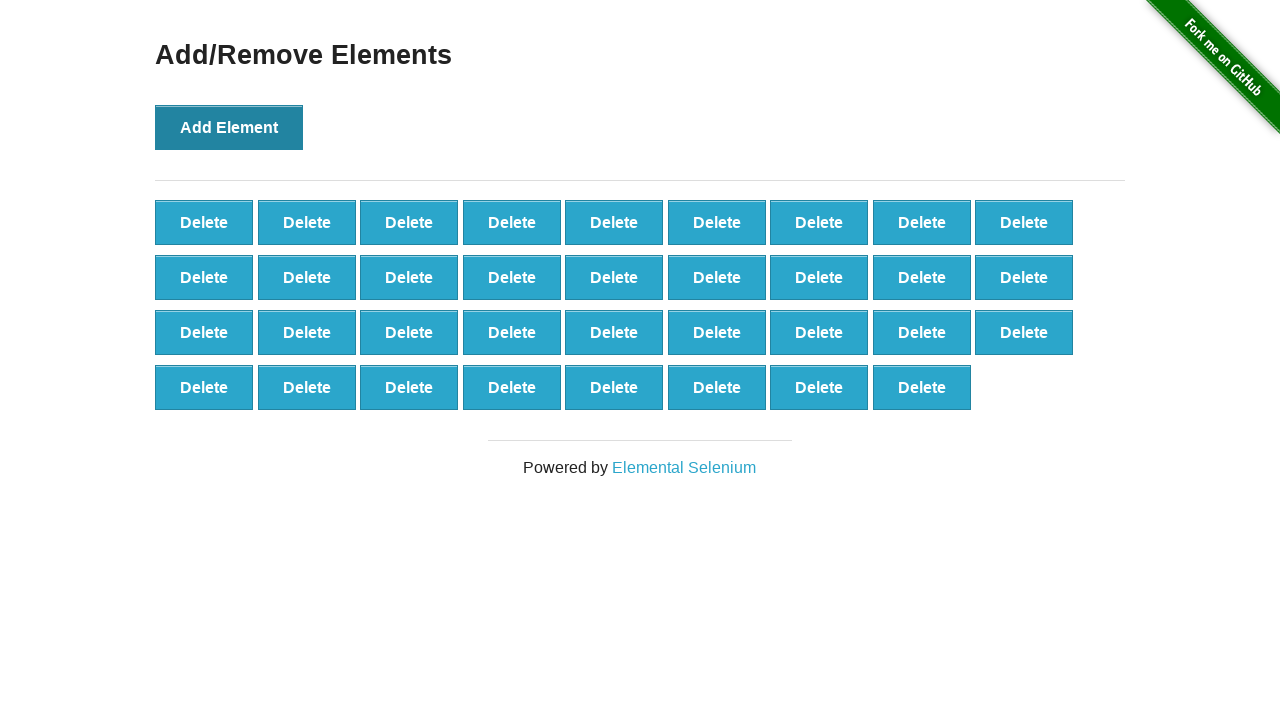

Clicked Add Element button (iteration 36/100) at (229, 127) on xpath=//*[@onclick='addElement()']
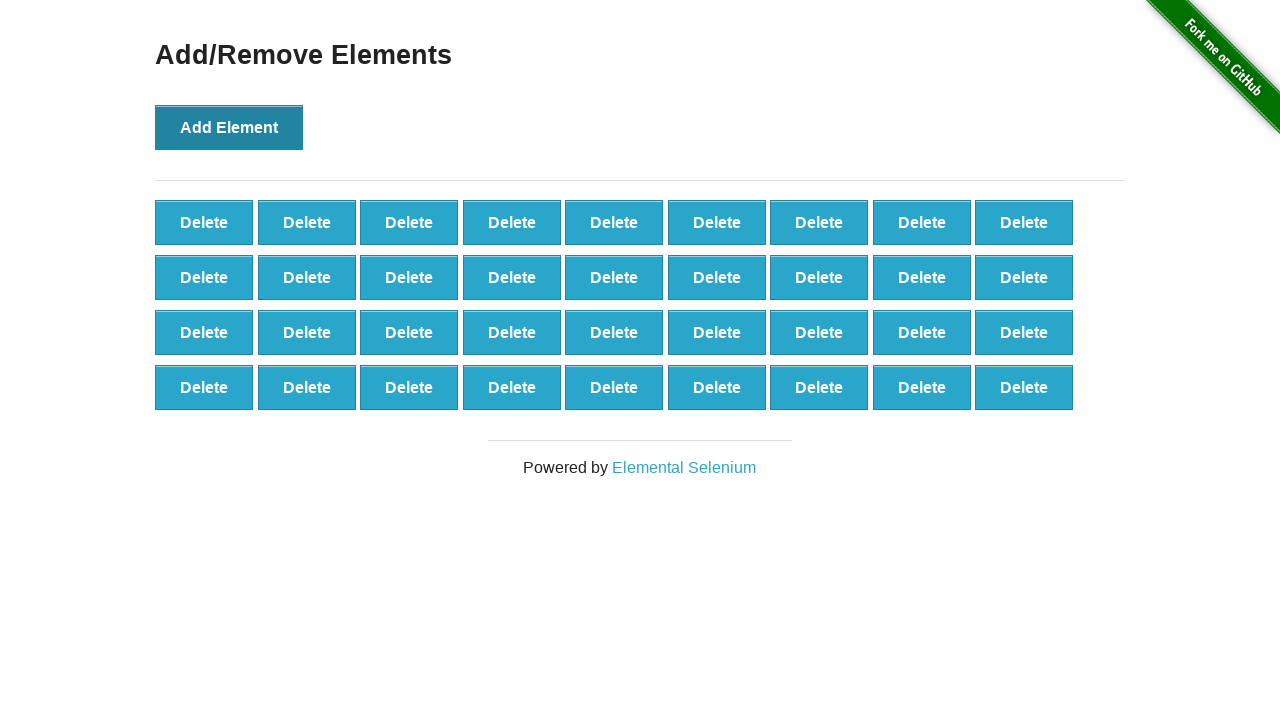

Clicked Add Element button (iteration 37/100) at (229, 127) on xpath=//*[@onclick='addElement()']
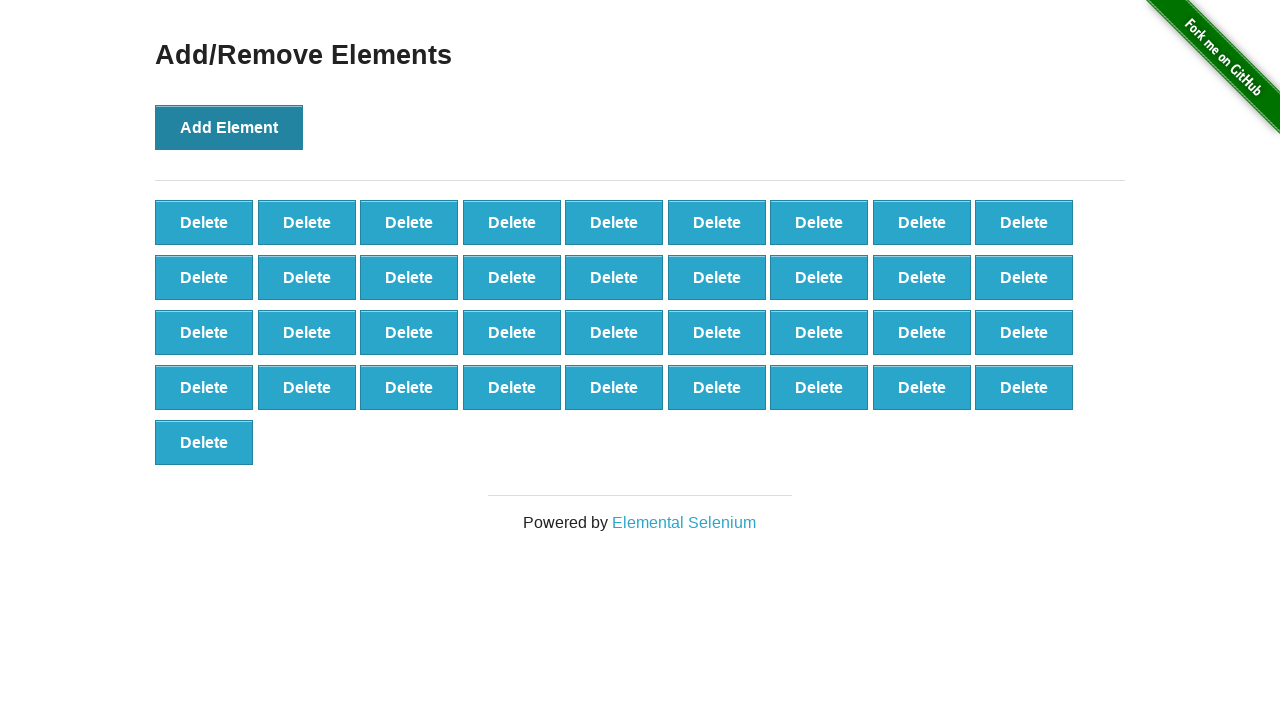

Clicked Add Element button (iteration 38/100) at (229, 127) on xpath=//*[@onclick='addElement()']
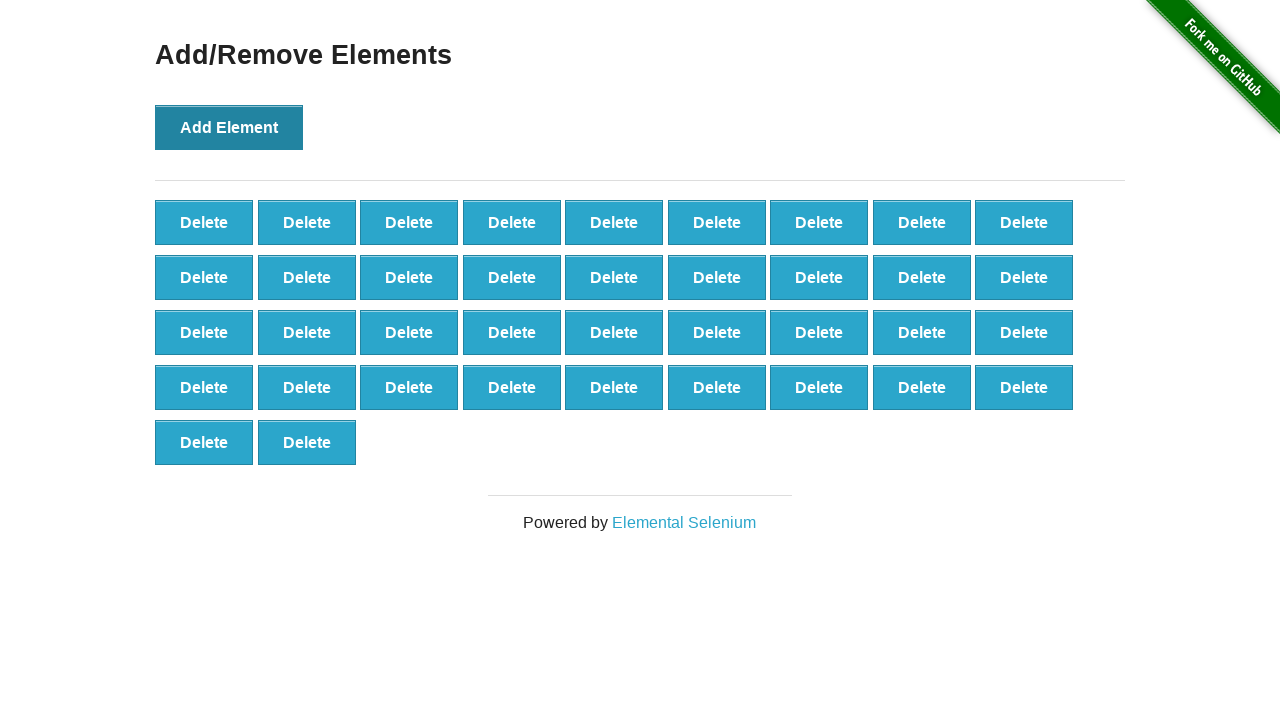

Clicked Add Element button (iteration 39/100) at (229, 127) on xpath=//*[@onclick='addElement()']
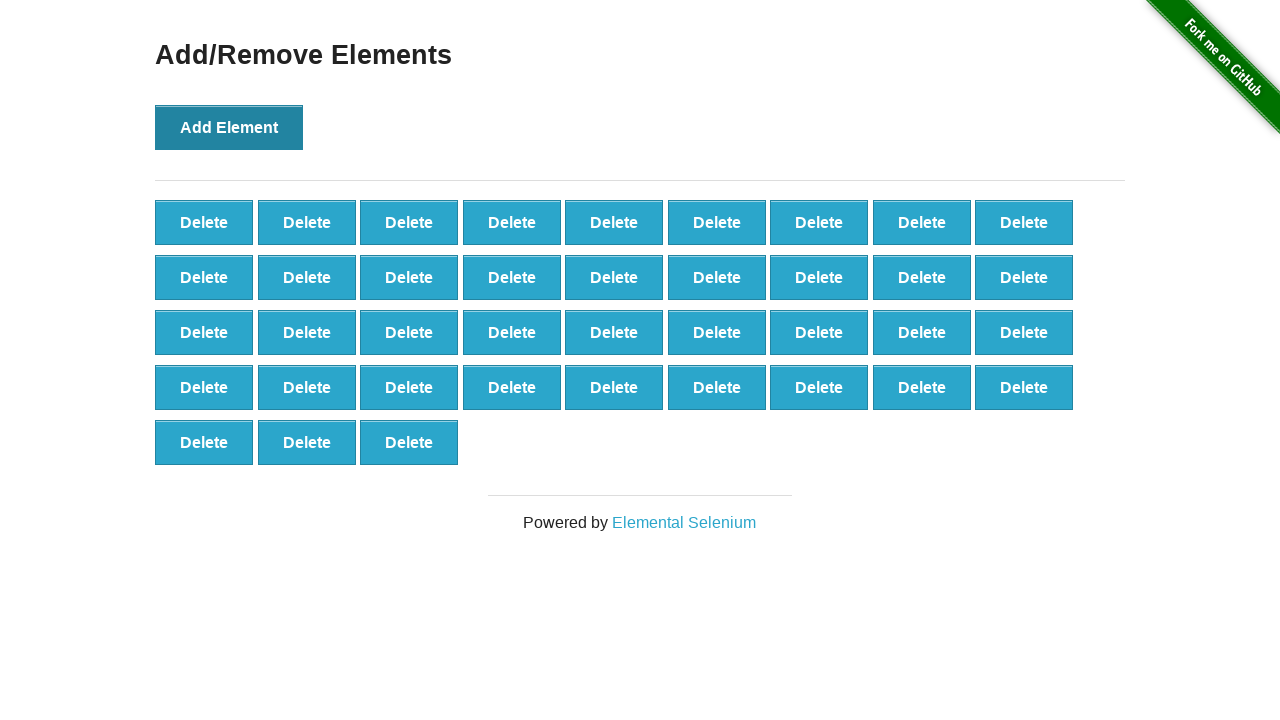

Clicked Add Element button (iteration 40/100) at (229, 127) on xpath=//*[@onclick='addElement()']
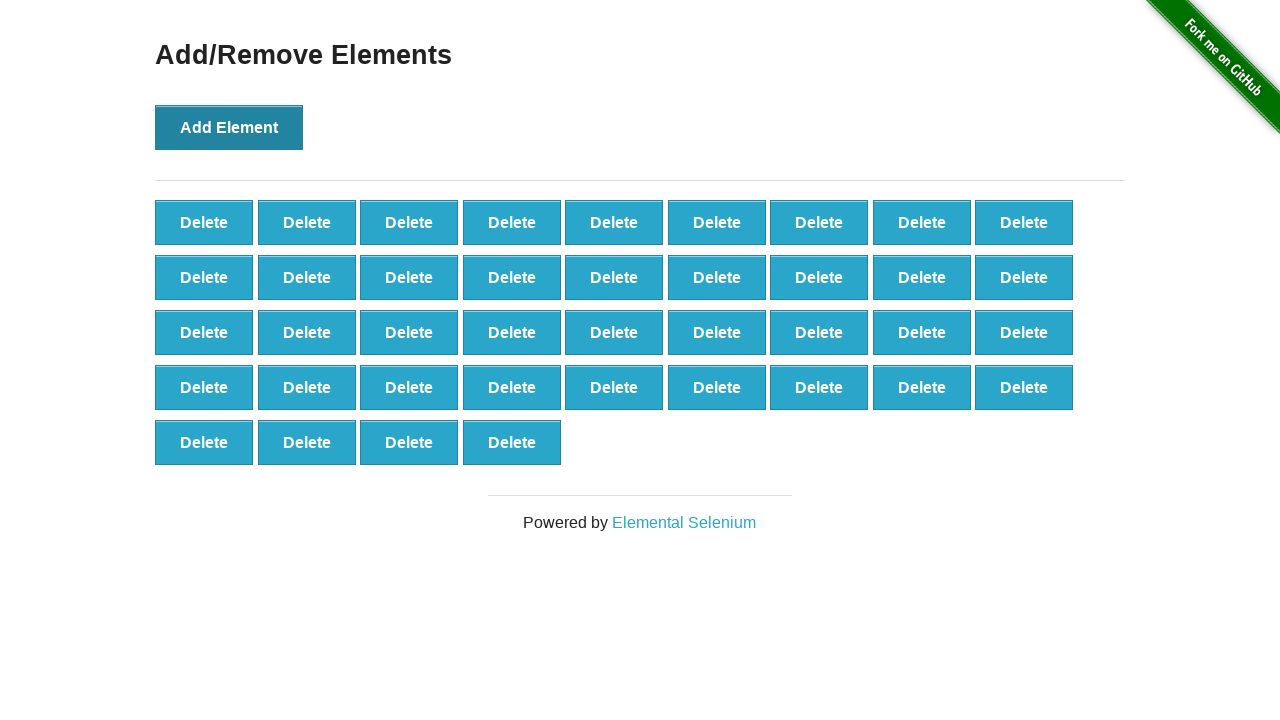

Clicked Add Element button (iteration 41/100) at (229, 127) on xpath=//*[@onclick='addElement()']
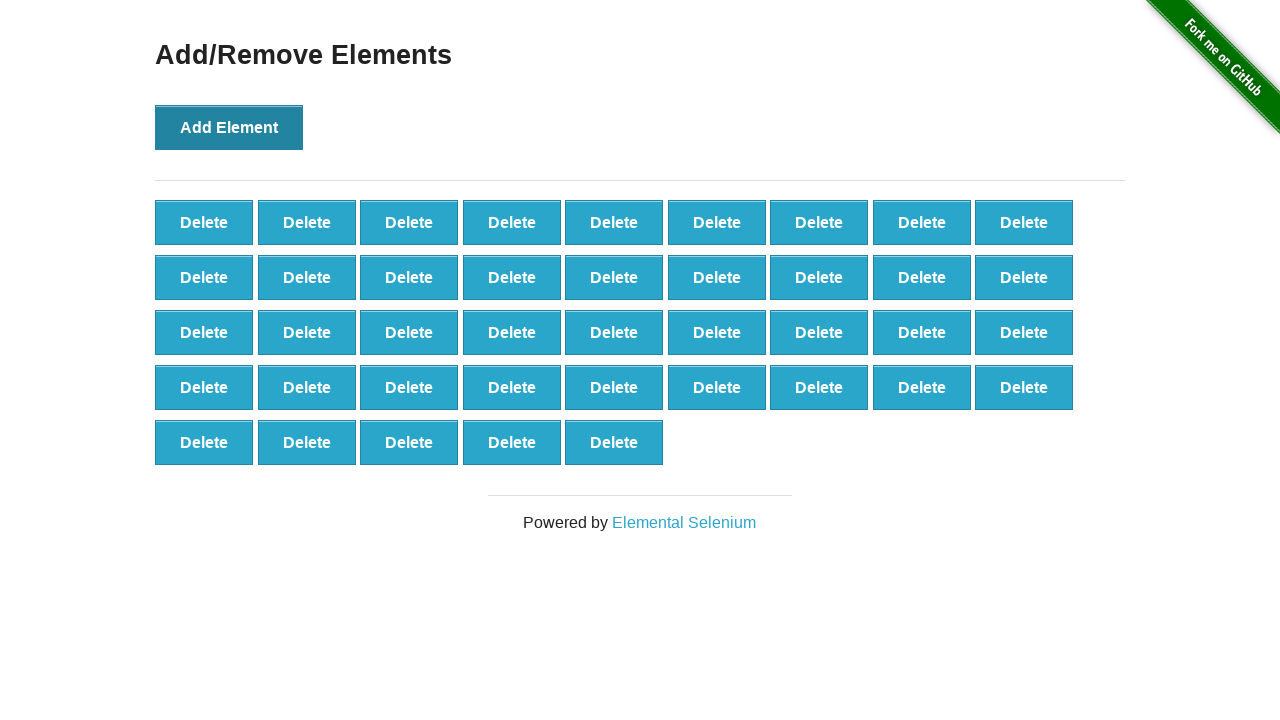

Clicked Add Element button (iteration 42/100) at (229, 127) on xpath=//*[@onclick='addElement()']
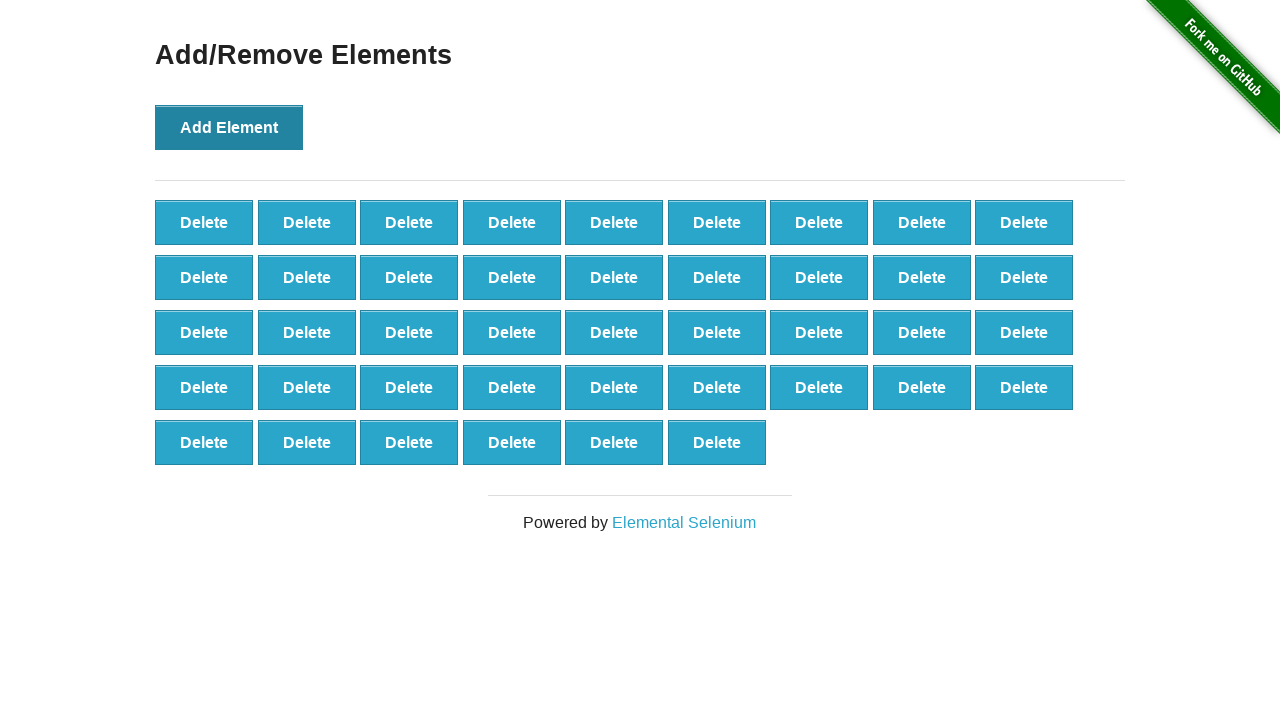

Clicked Add Element button (iteration 43/100) at (229, 127) on xpath=//*[@onclick='addElement()']
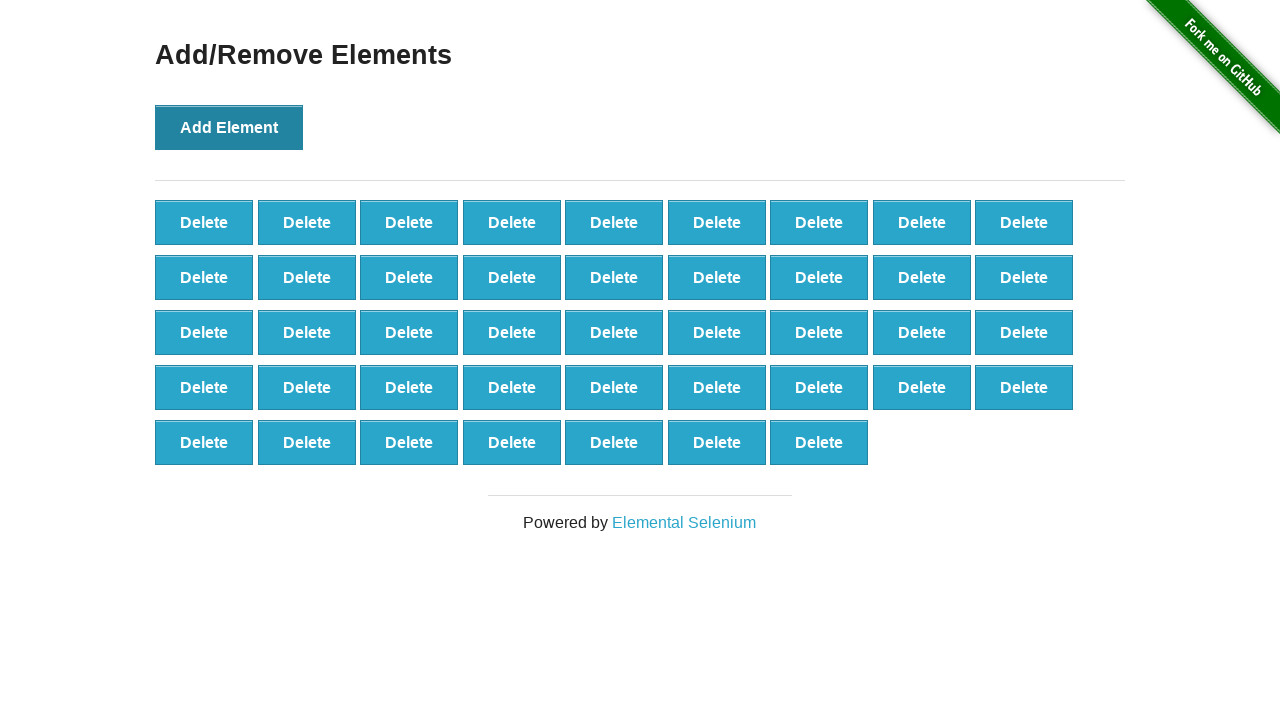

Clicked Add Element button (iteration 44/100) at (229, 127) on xpath=//*[@onclick='addElement()']
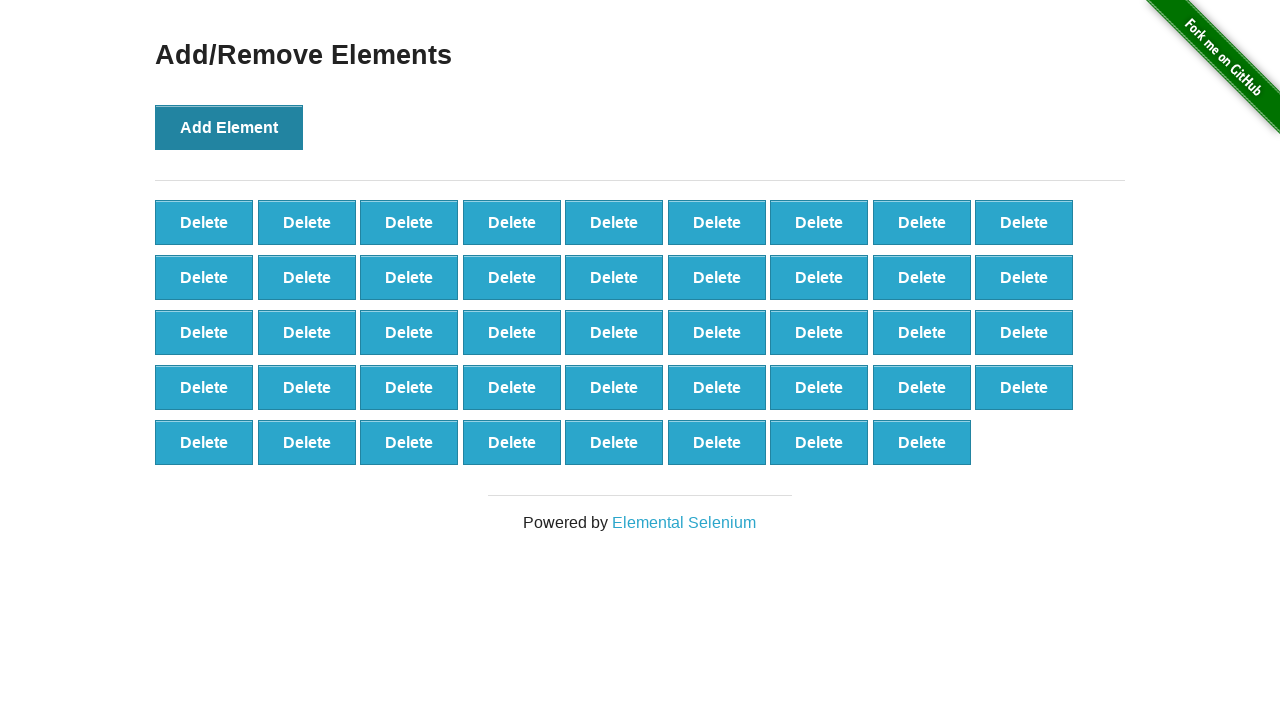

Clicked Add Element button (iteration 45/100) at (229, 127) on xpath=//*[@onclick='addElement()']
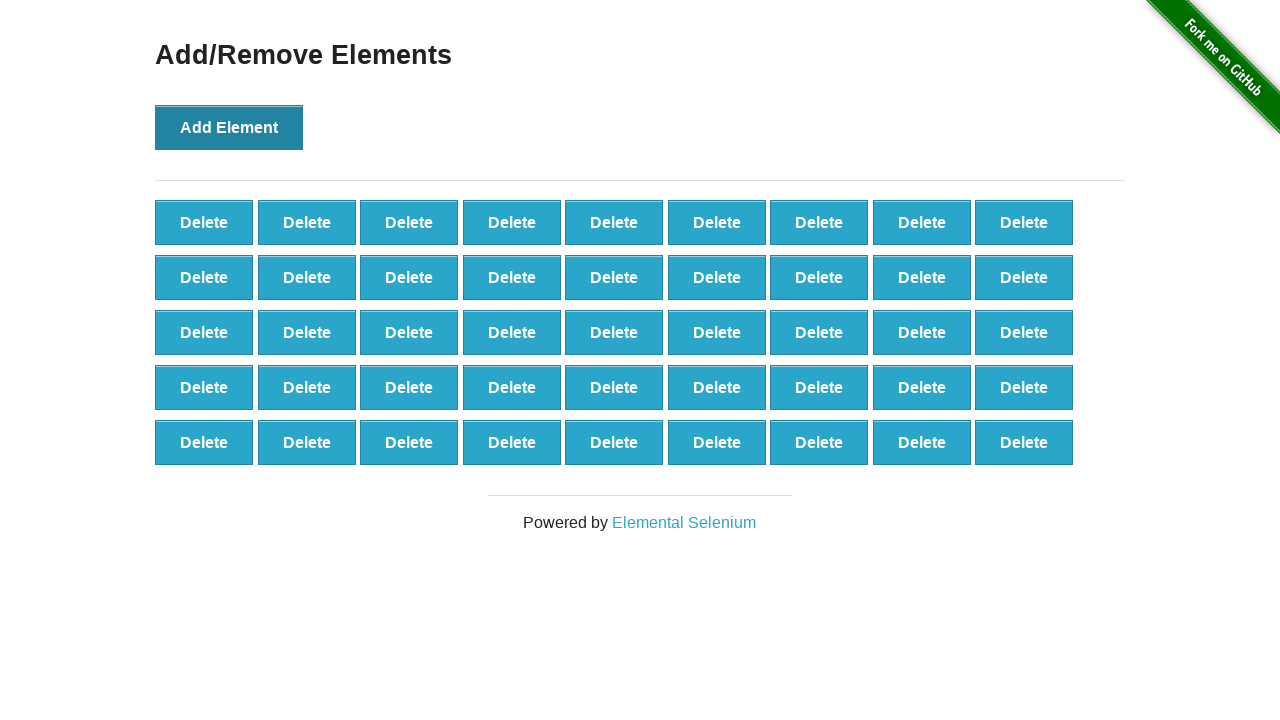

Clicked Add Element button (iteration 46/100) at (229, 127) on xpath=//*[@onclick='addElement()']
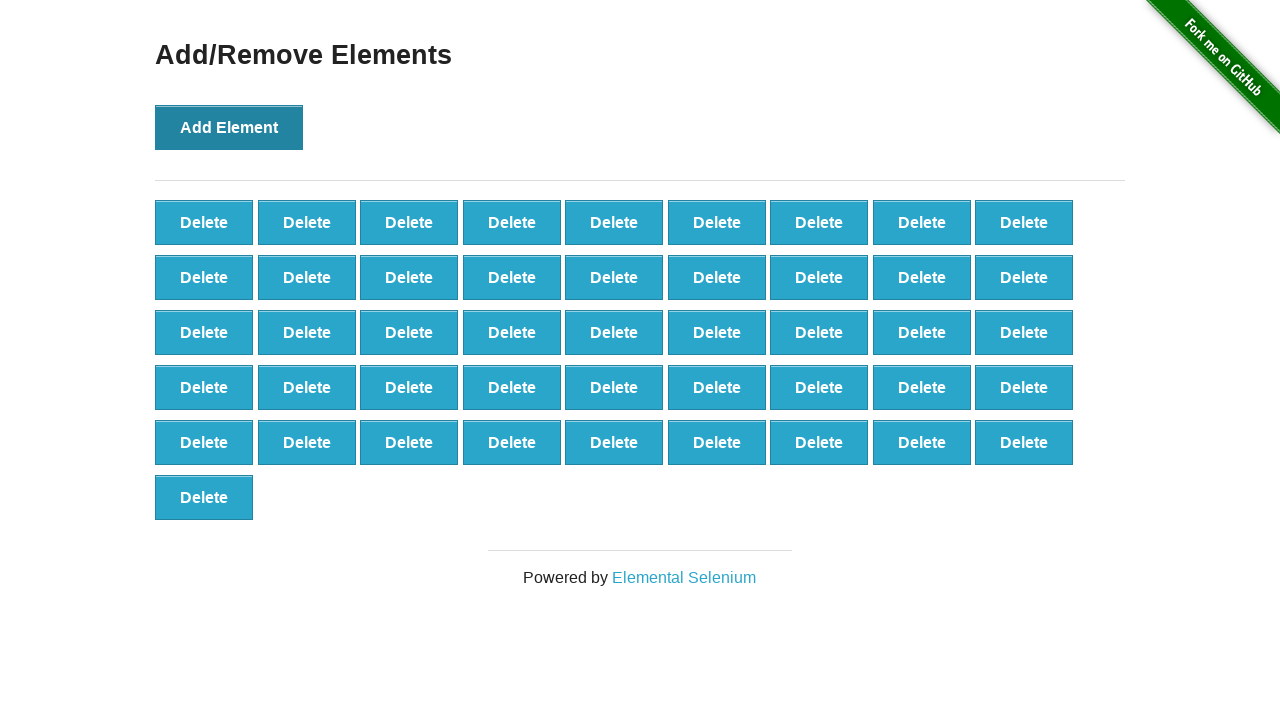

Clicked Add Element button (iteration 47/100) at (229, 127) on xpath=//*[@onclick='addElement()']
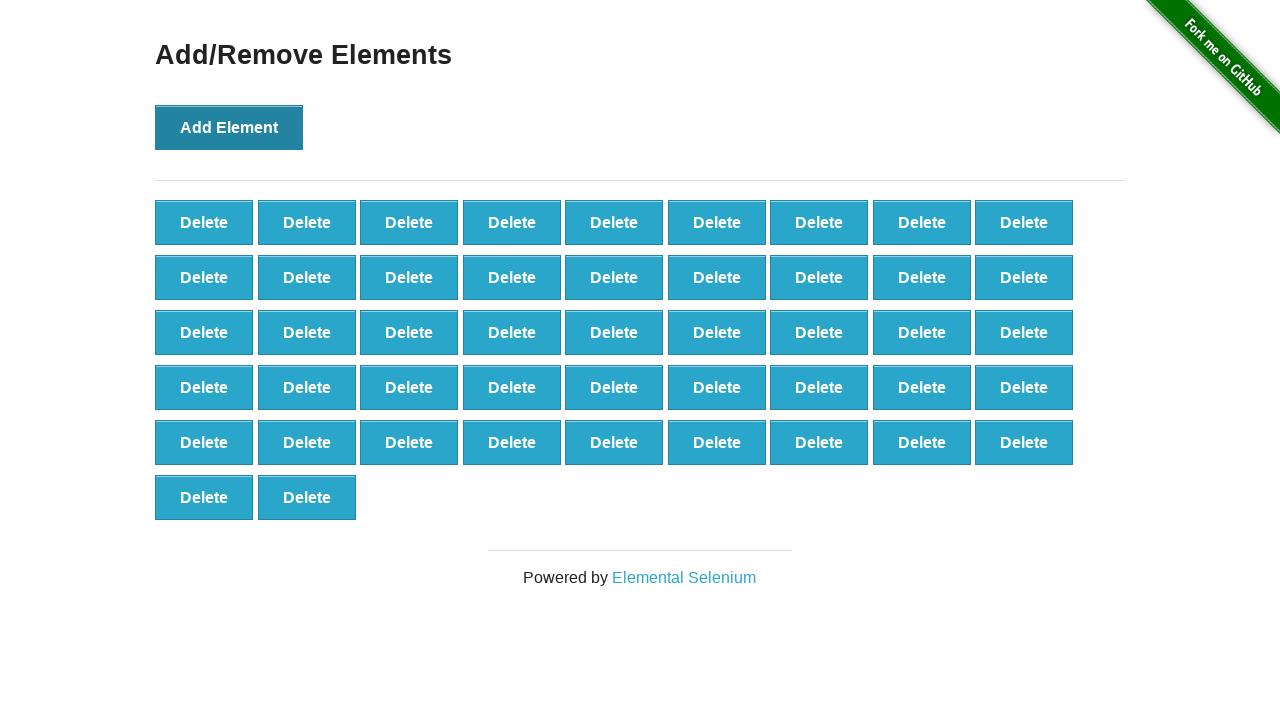

Clicked Add Element button (iteration 48/100) at (229, 127) on xpath=//*[@onclick='addElement()']
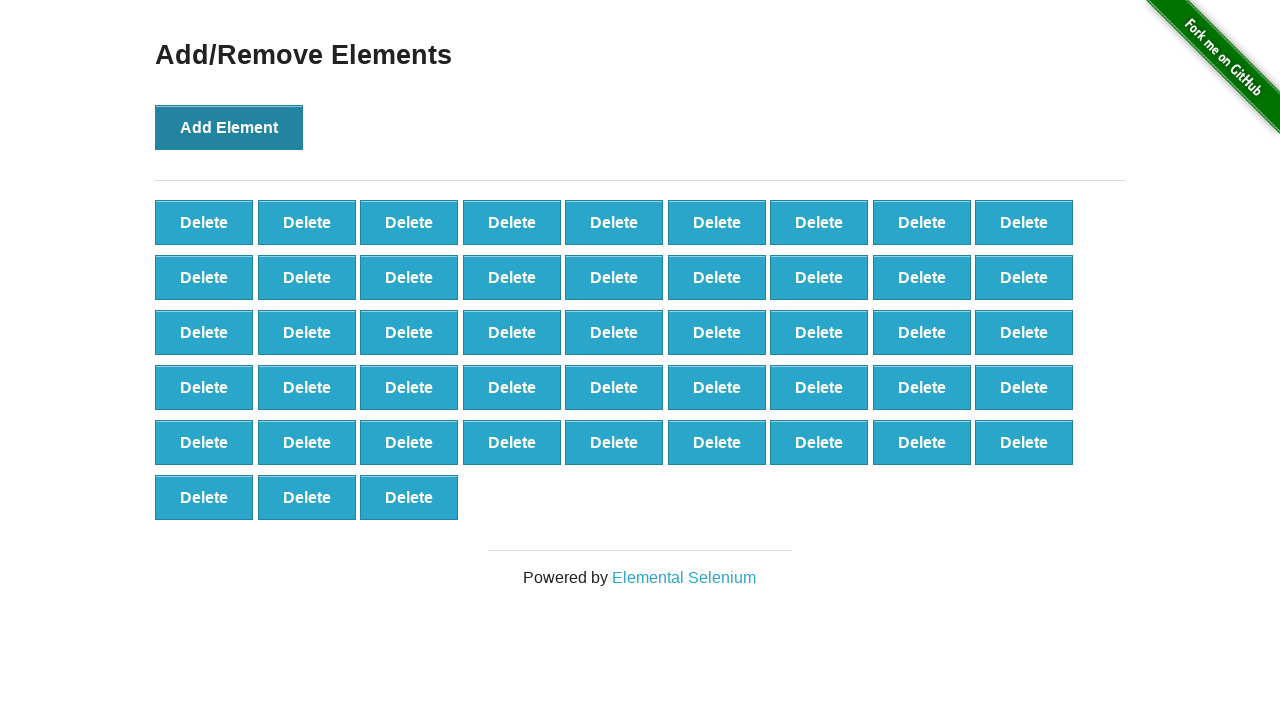

Clicked Add Element button (iteration 49/100) at (229, 127) on xpath=//*[@onclick='addElement()']
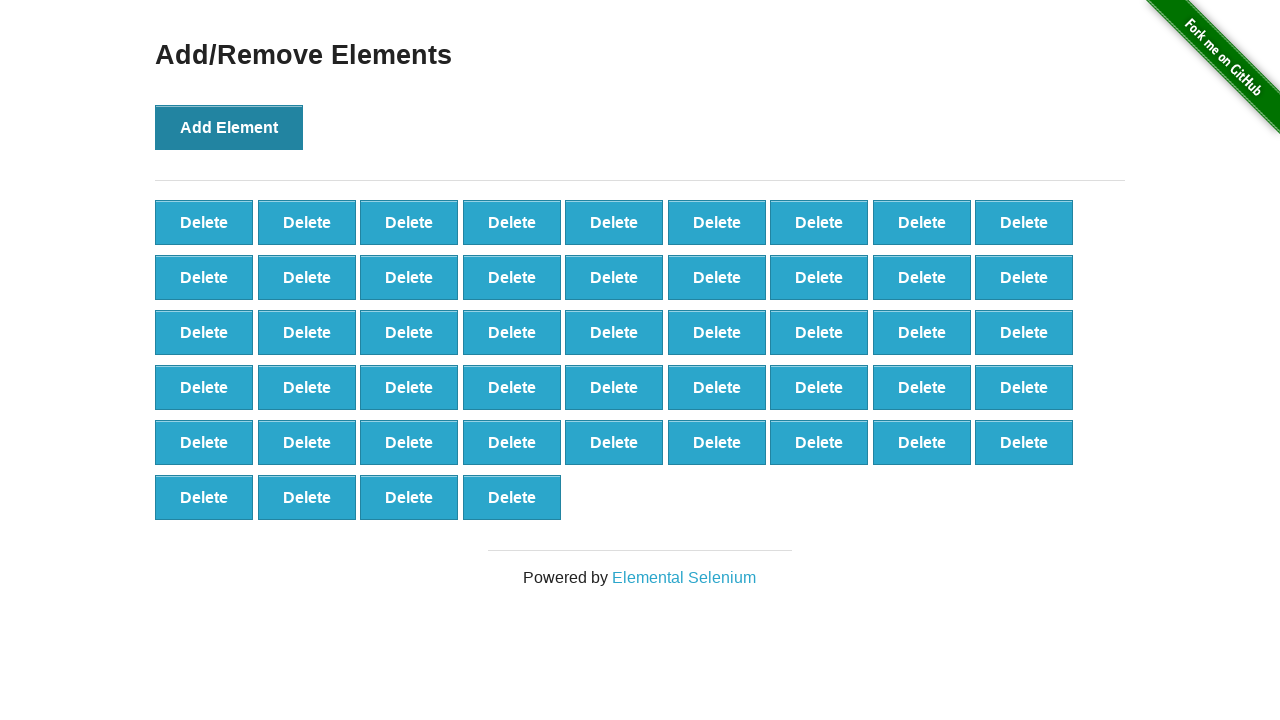

Clicked Add Element button (iteration 50/100) at (229, 127) on xpath=//*[@onclick='addElement()']
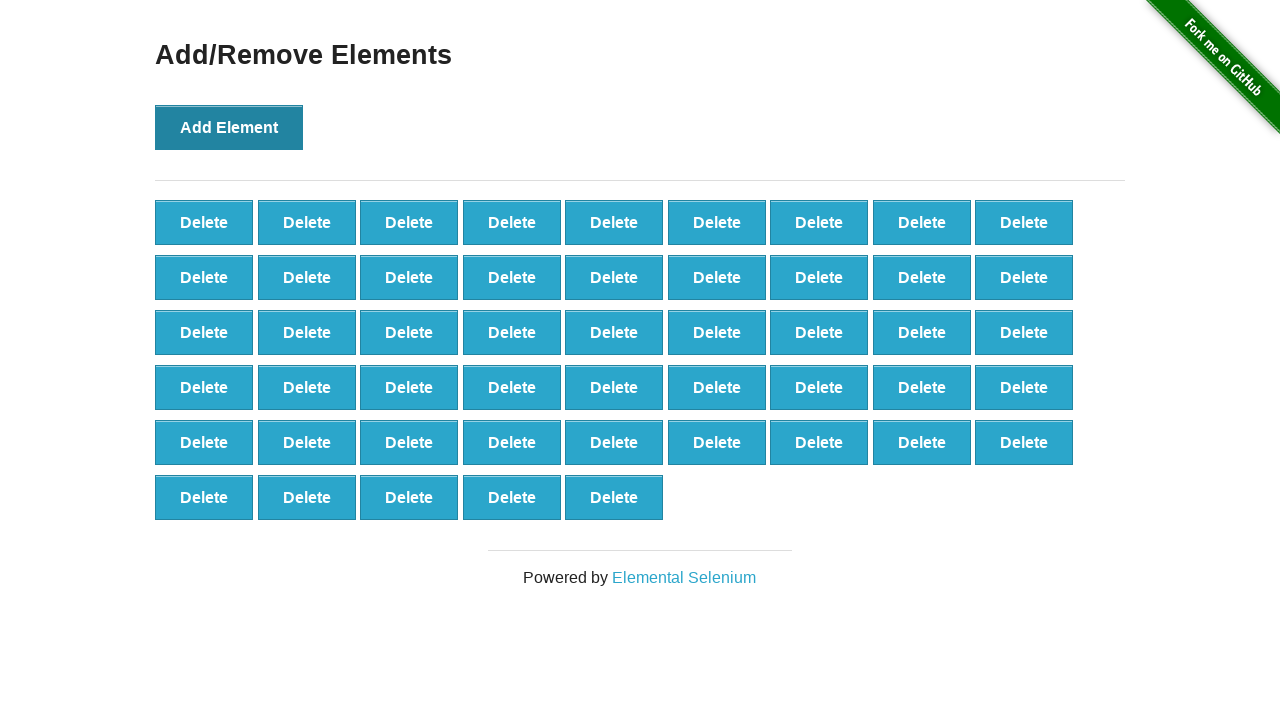

Clicked Add Element button (iteration 51/100) at (229, 127) on xpath=//*[@onclick='addElement()']
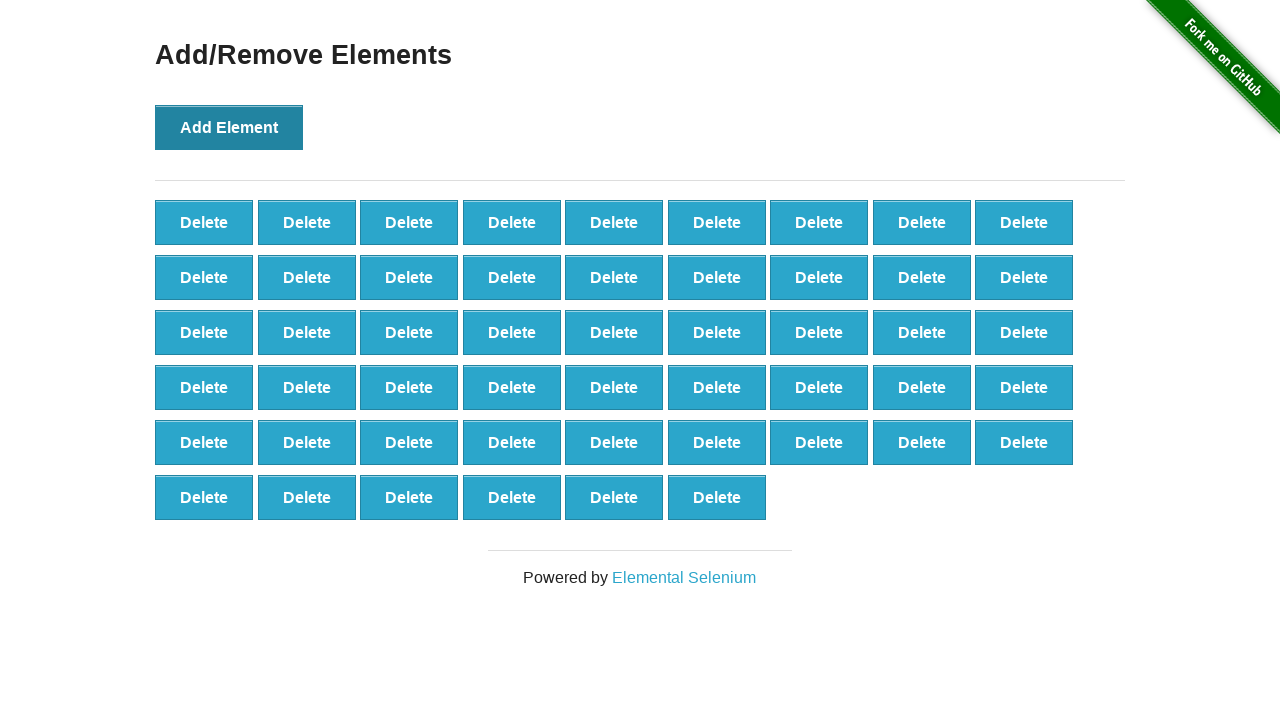

Clicked Add Element button (iteration 52/100) at (229, 127) on xpath=//*[@onclick='addElement()']
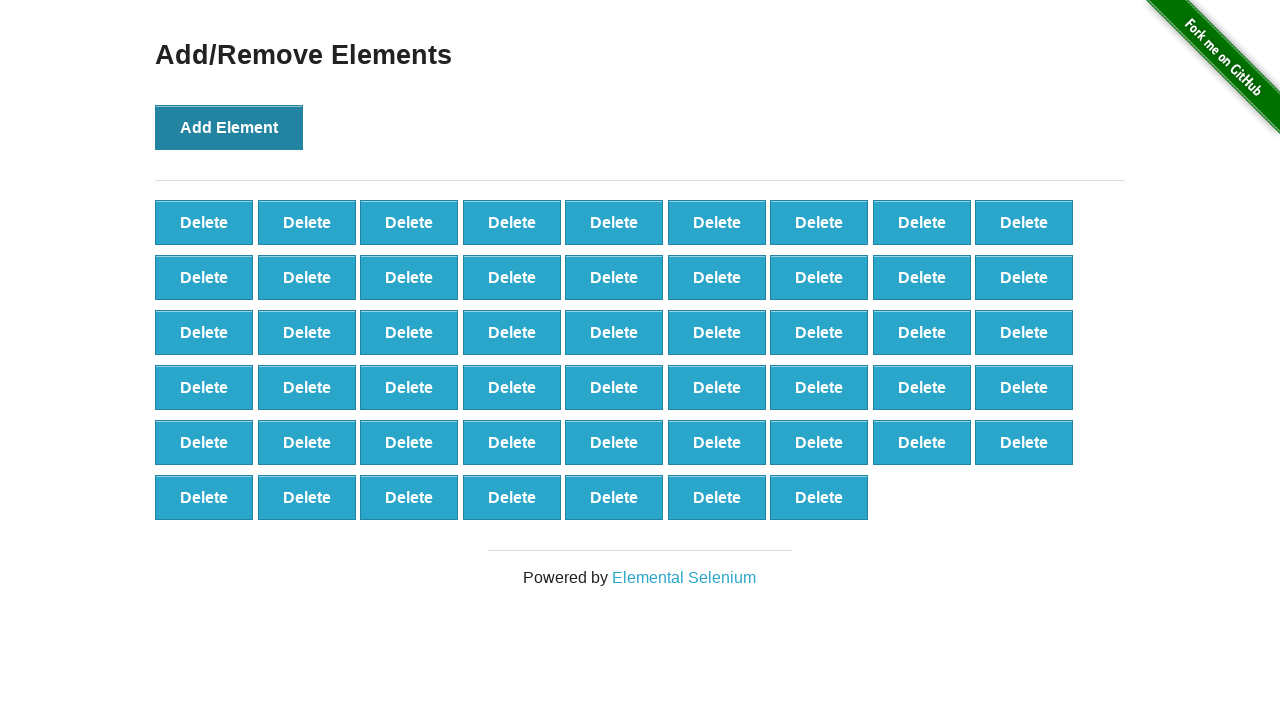

Clicked Add Element button (iteration 53/100) at (229, 127) on xpath=//*[@onclick='addElement()']
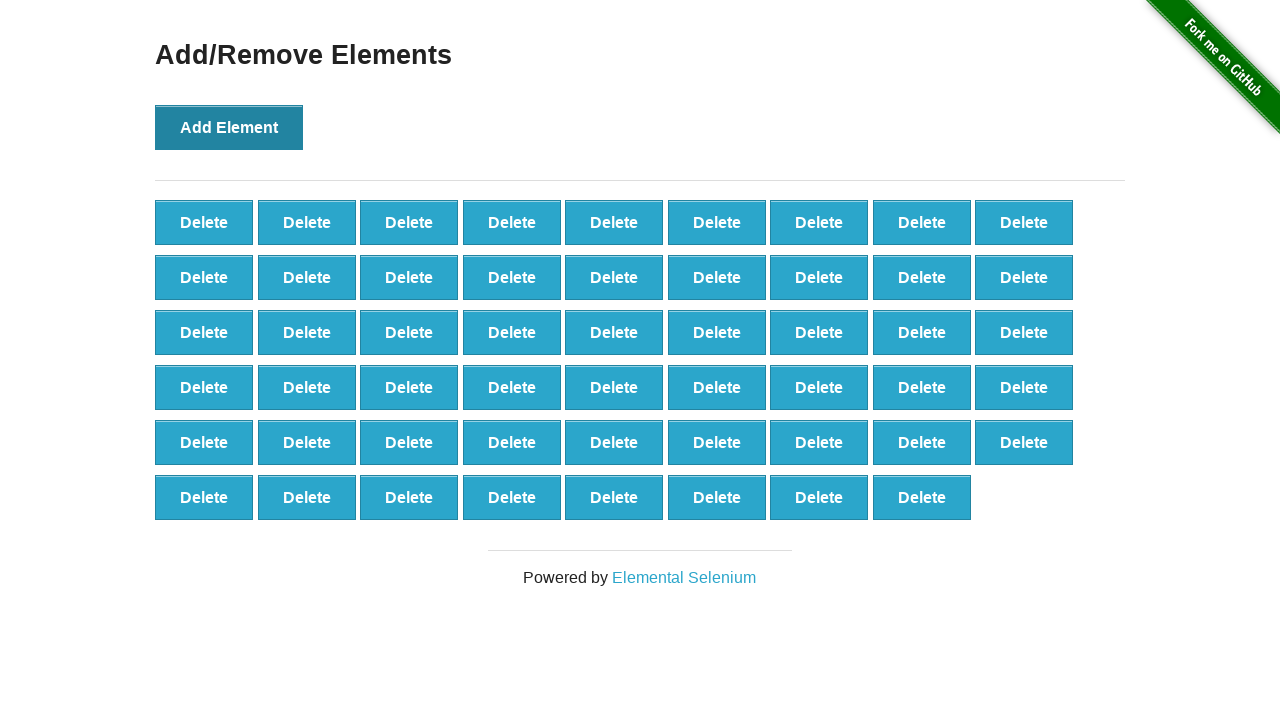

Clicked Add Element button (iteration 54/100) at (229, 127) on xpath=//*[@onclick='addElement()']
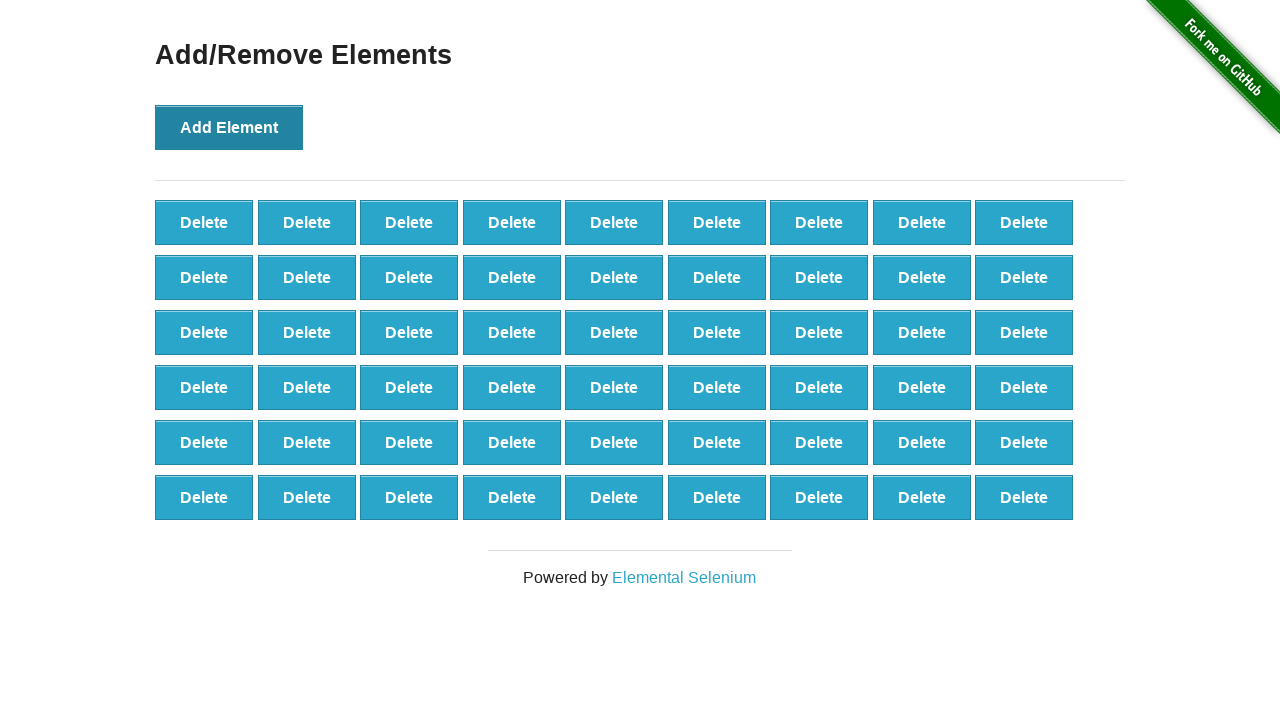

Clicked Add Element button (iteration 55/100) at (229, 127) on xpath=//*[@onclick='addElement()']
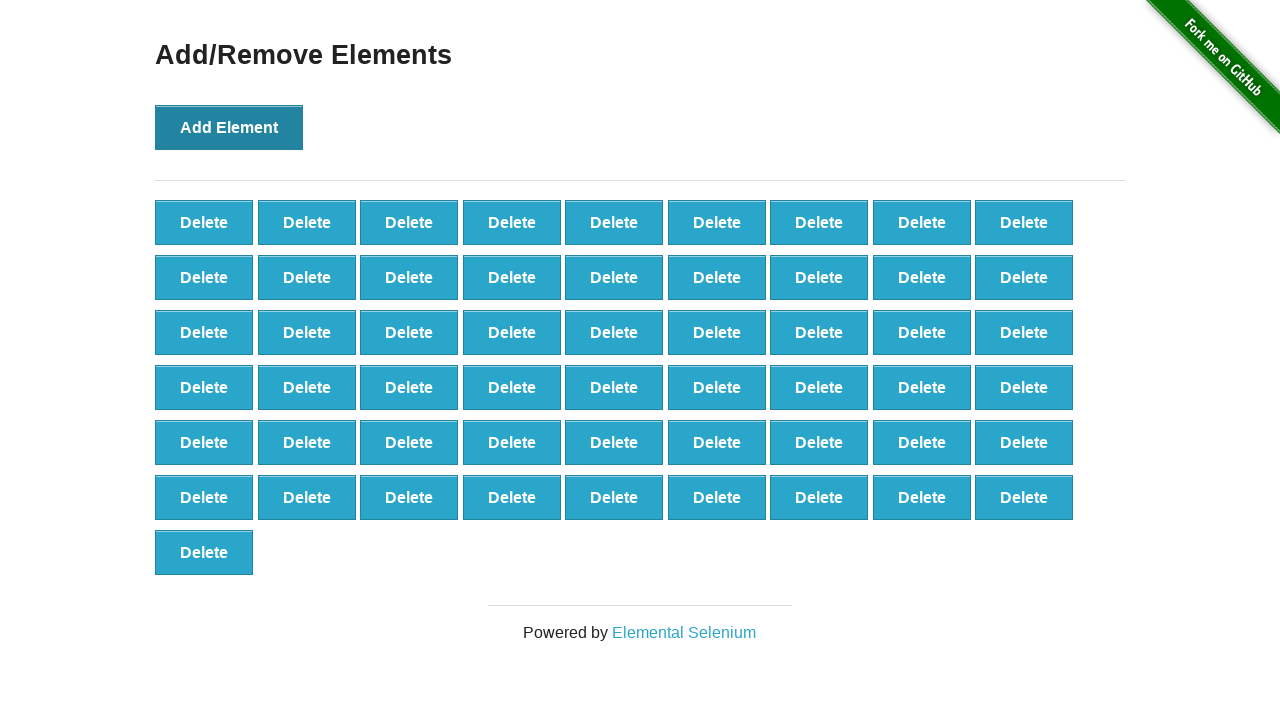

Clicked Add Element button (iteration 56/100) at (229, 127) on xpath=//*[@onclick='addElement()']
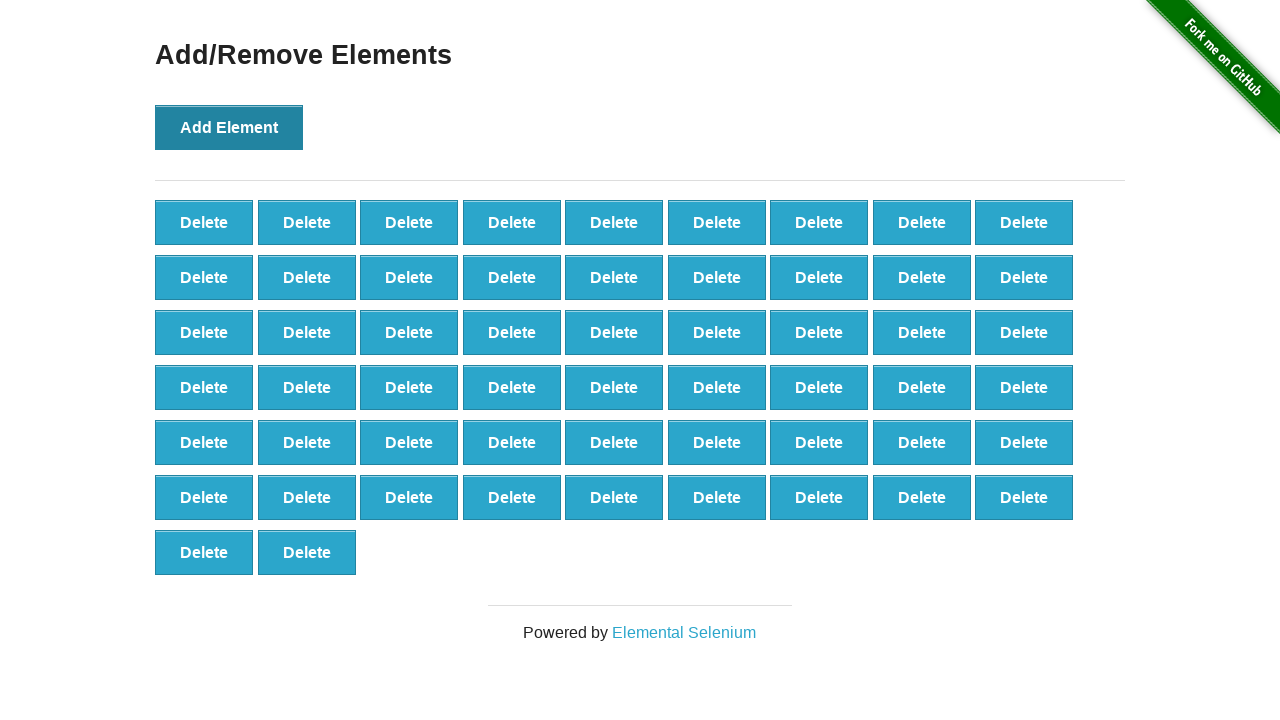

Clicked Add Element button (iteration 57/100) at (229, 127) on xpath=//*[@onclick='addElement()']
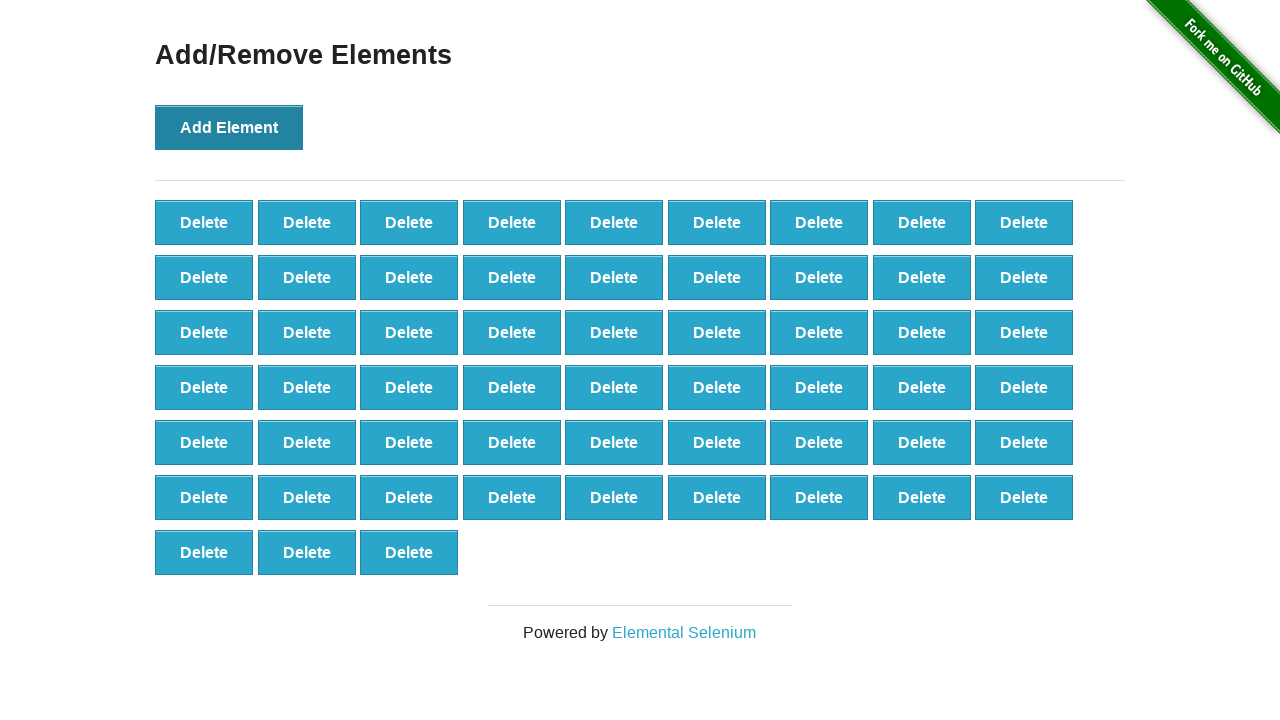

Clicked Add Element button (iteration 58/100) at (229, 127) on xpath=//*[@onclick='addElement()']
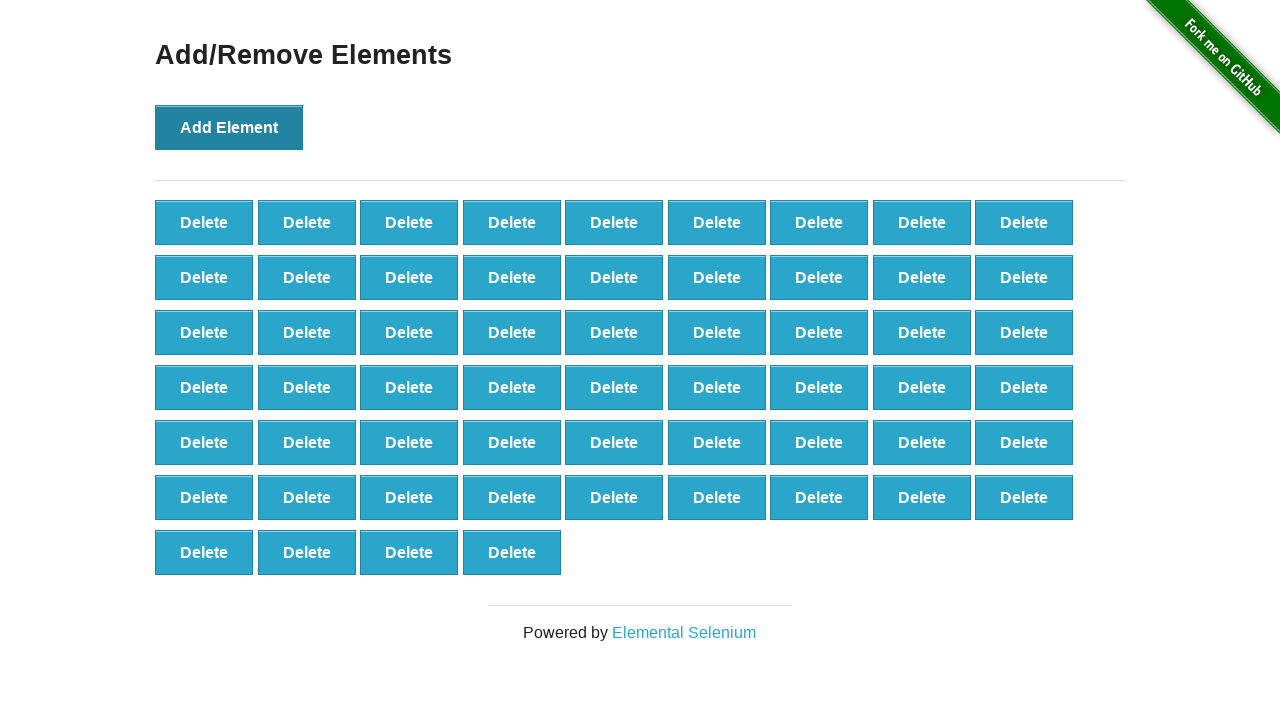

Clicked Add Element button (iteration 59/100) at (229, 127) on xpath=//*[@onclick='addElement()']
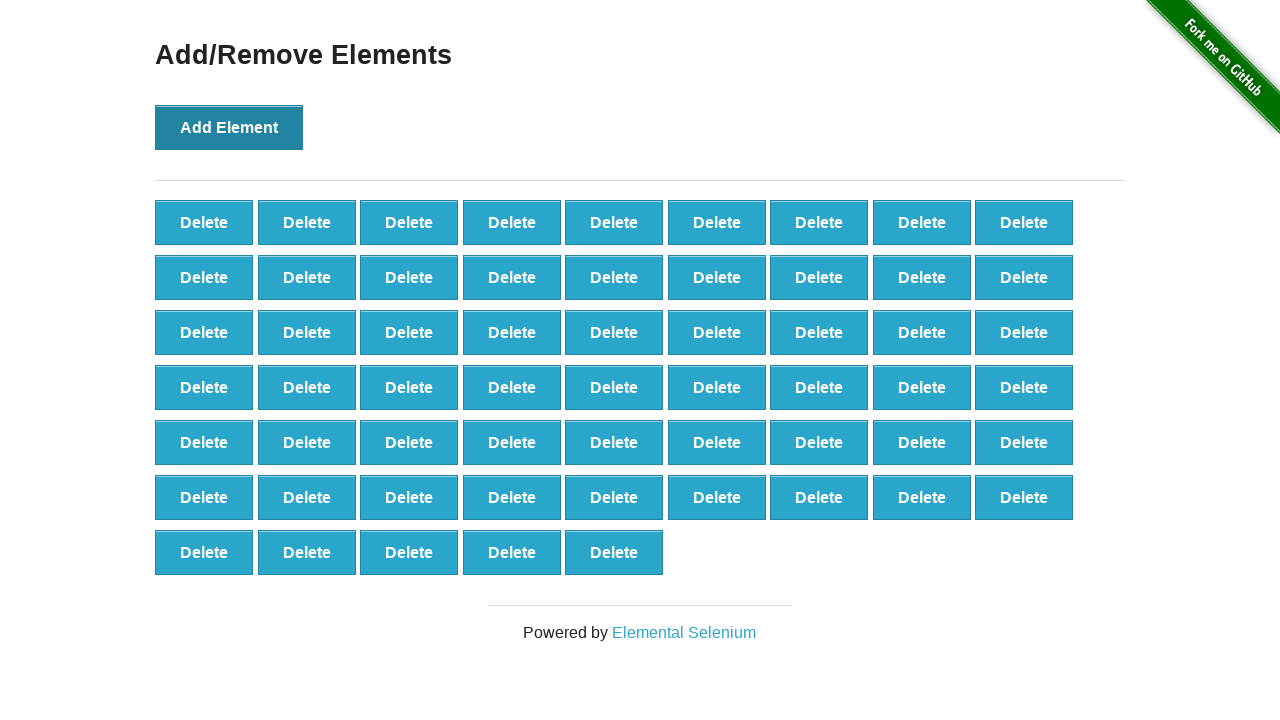

Clicked Add Element button (iteration 60/100) at (229, 127) on xpath=//*[@onclick='addElement()']
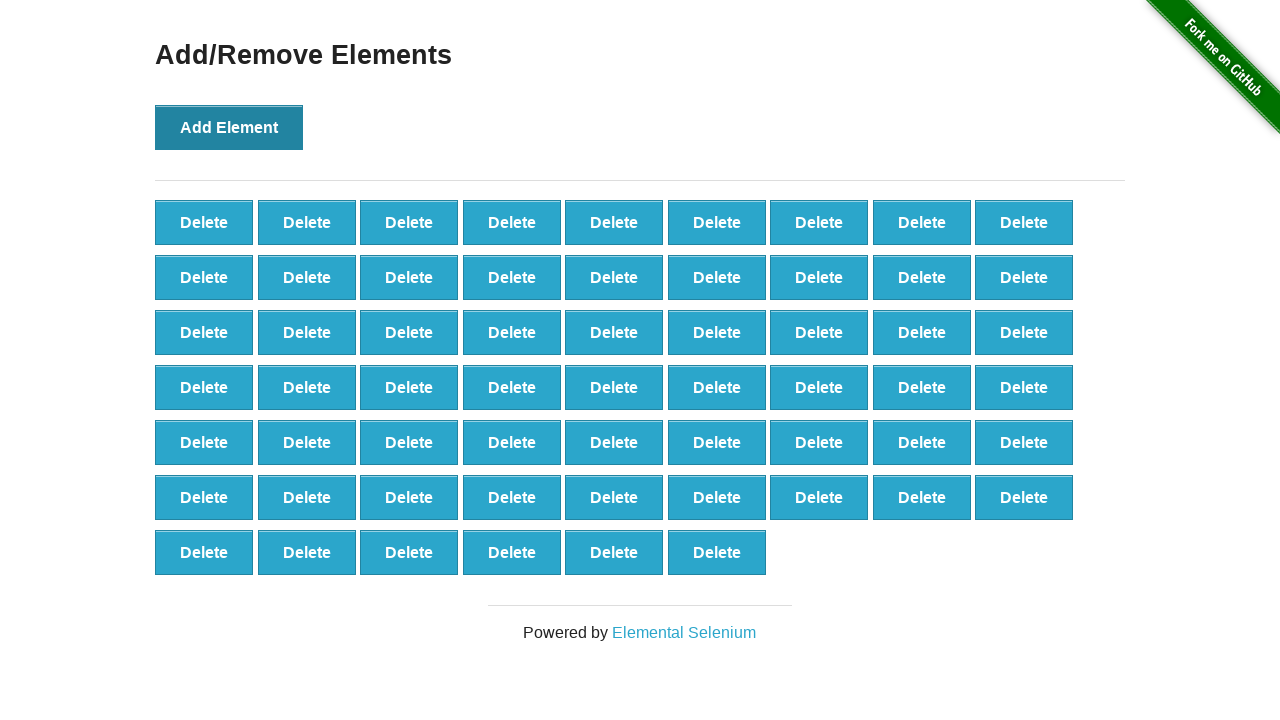

Clicked Add Element button (iteration 61/100) at (229, 127) on xpath=//*[@onclick='addElement()']
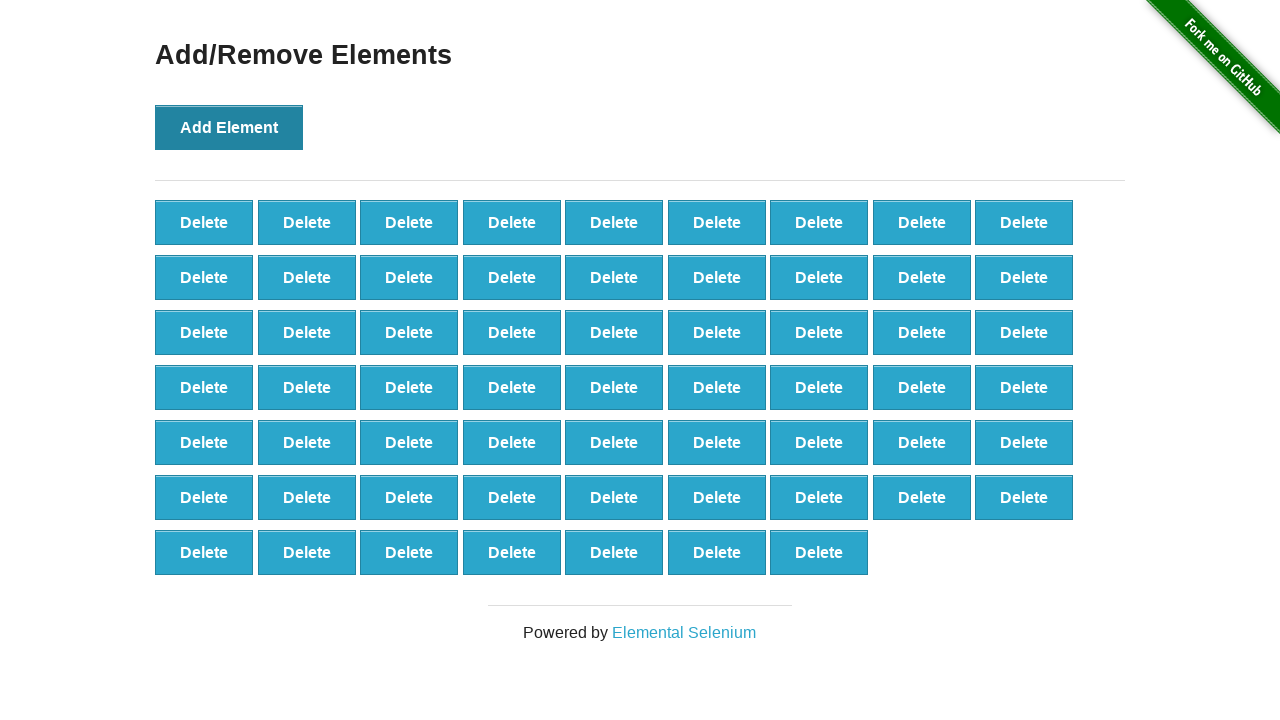

Clicked Add Element button (iteration 62/100) at (229, 127) on xpath=//*[@onclick='addElement()']
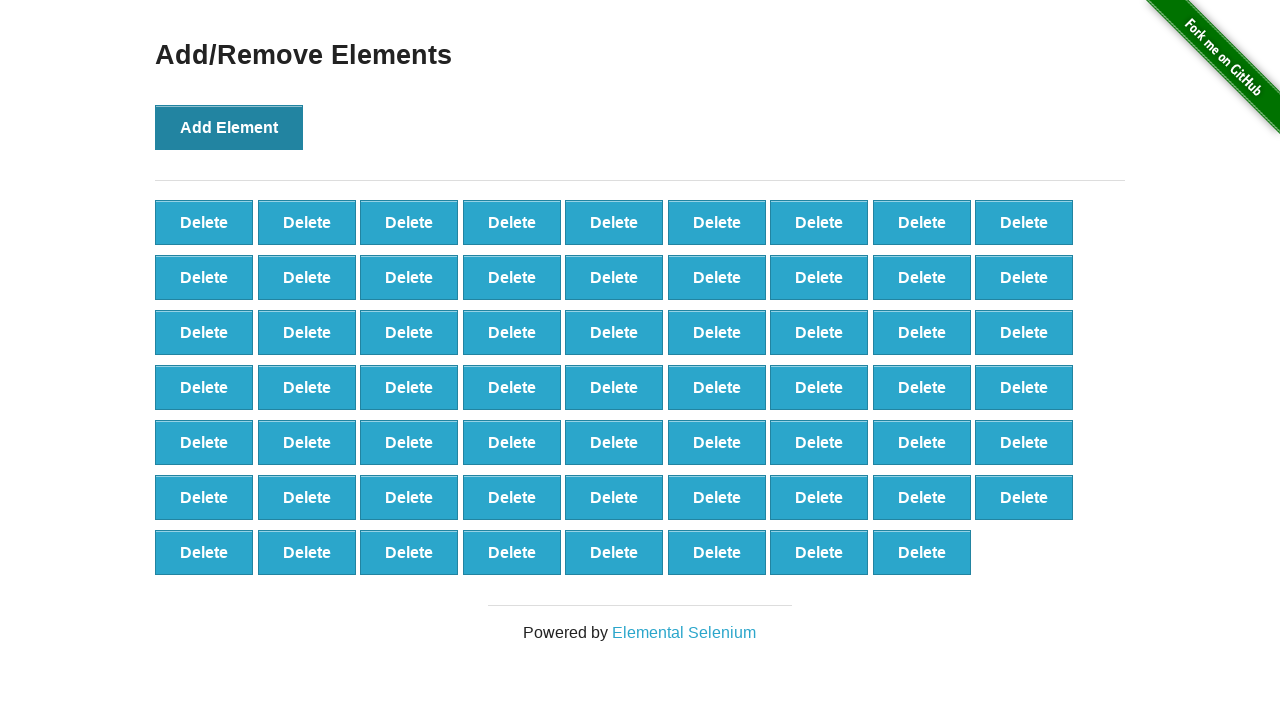

Clicked Add Element button (iteration 63/100) at (229, 127) on xpath=//*[@onclick='addElement()']
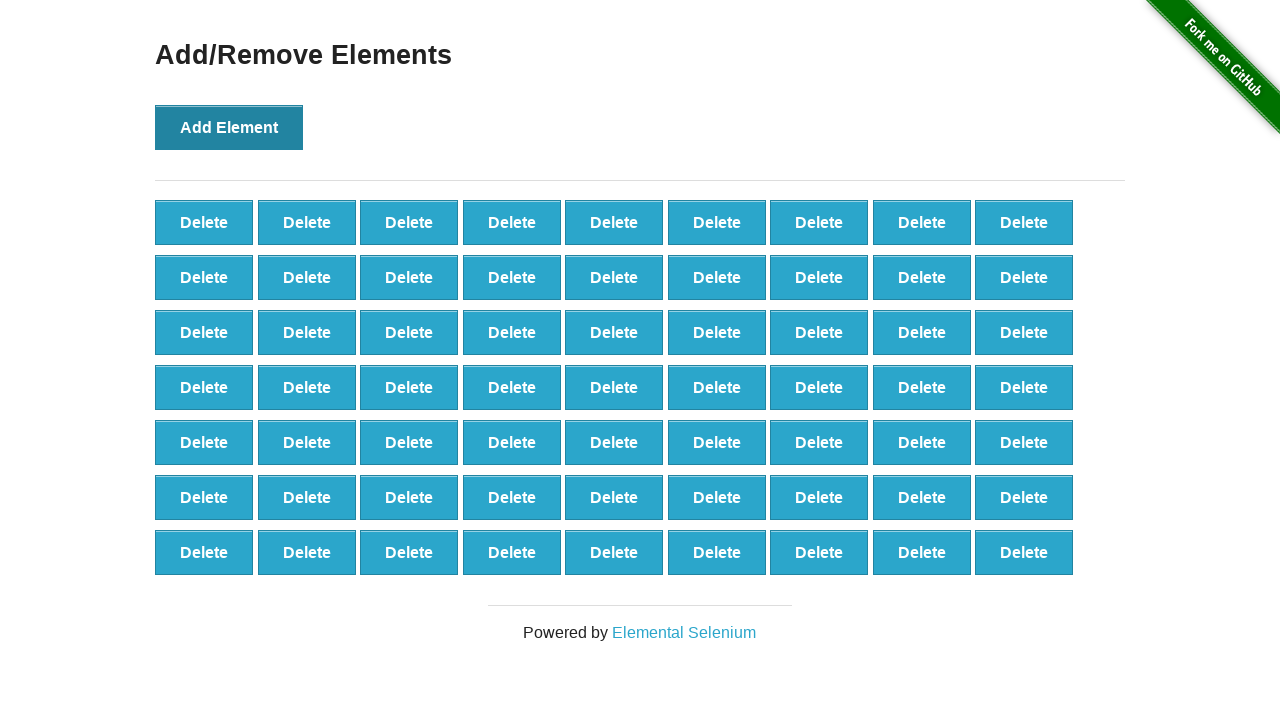

Clicked Add Element button (iteration 64/100) at (229, 127) on xpath=//*[@onclick='addElement()']
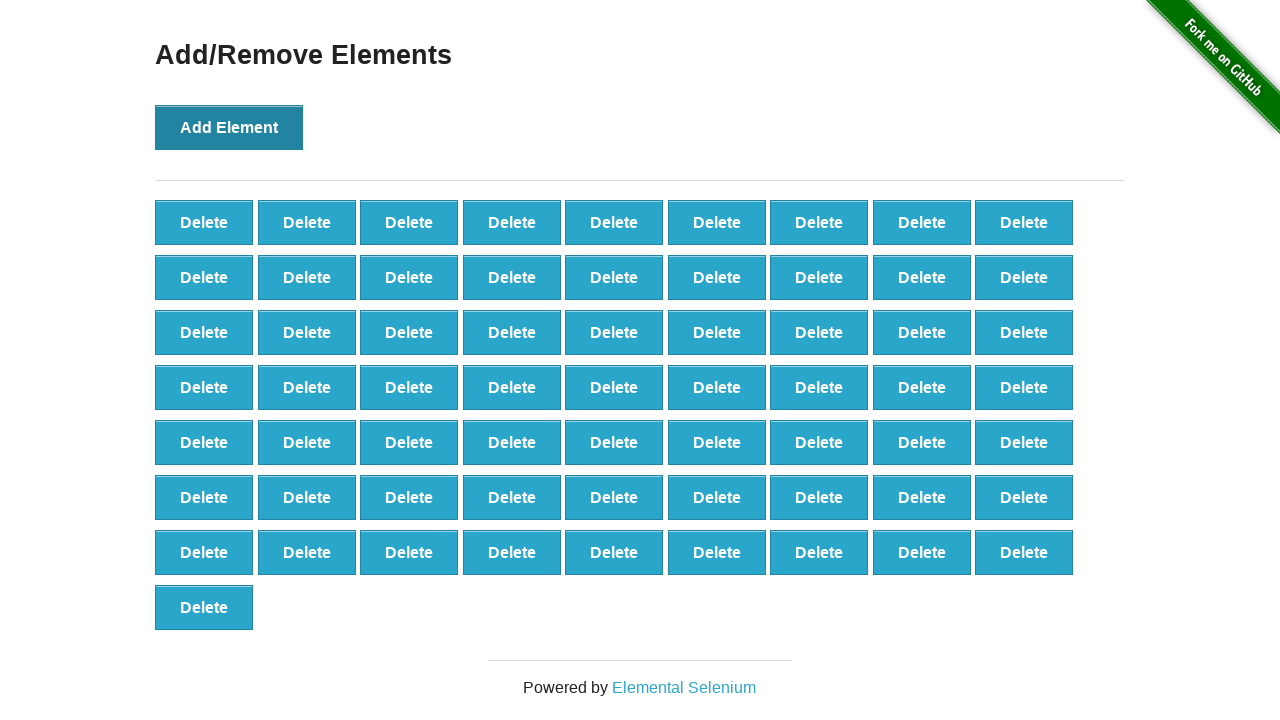

Clicked Add Element button (iteration 65/100) at (229, 127) on xpath=//*[@onclick='addElement()']
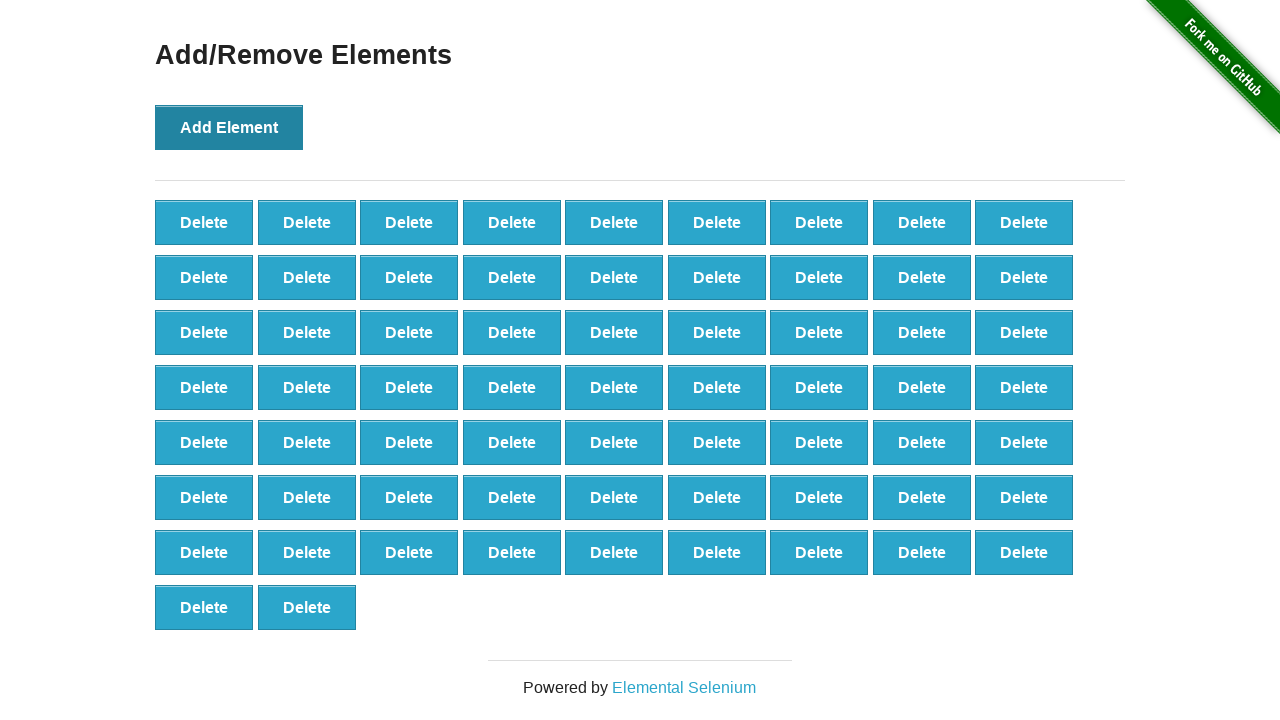

Clicked Add Element button (iteration 66/100) at (229, 127) on xpath=//*[@onclick='addElement()']
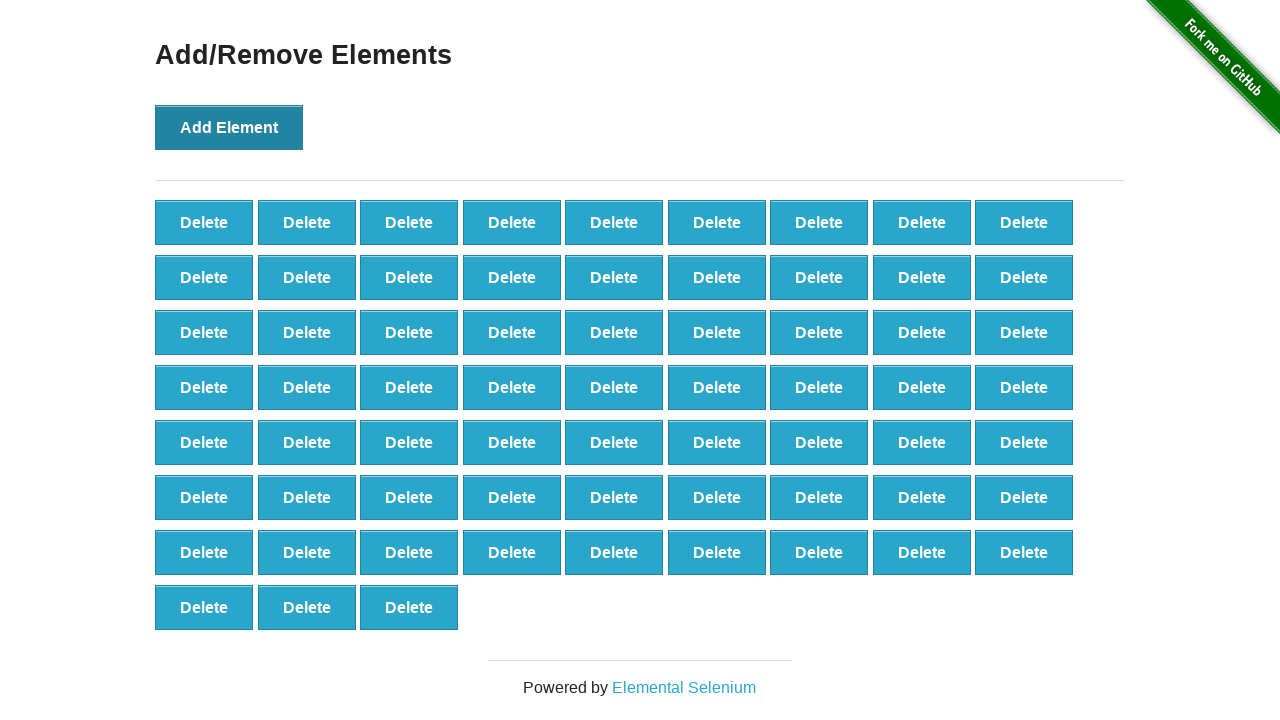

Clicked Add Element button (iteration 67/100) at (229, 127) on xpath=//*[@onclick='addElement()']
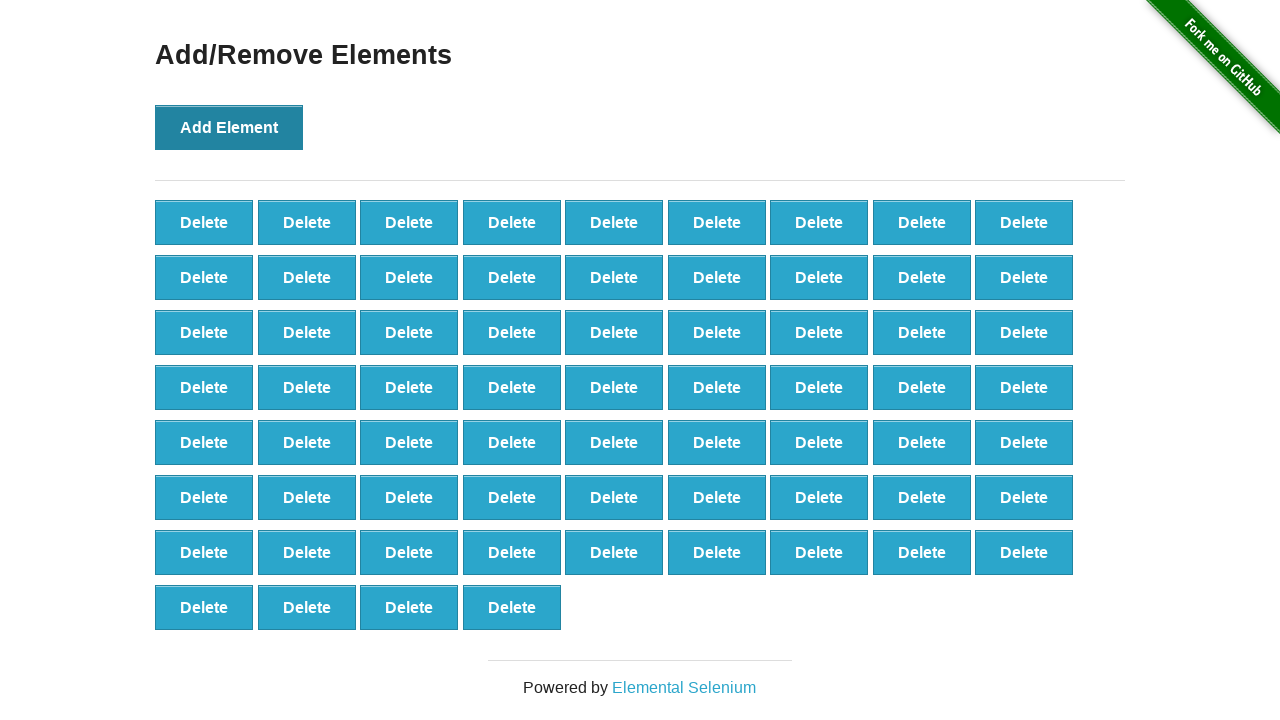

Clicked Add Element button (iteration 68/100) at (229, 127) on xpath=//*[@onclick='addElement()']
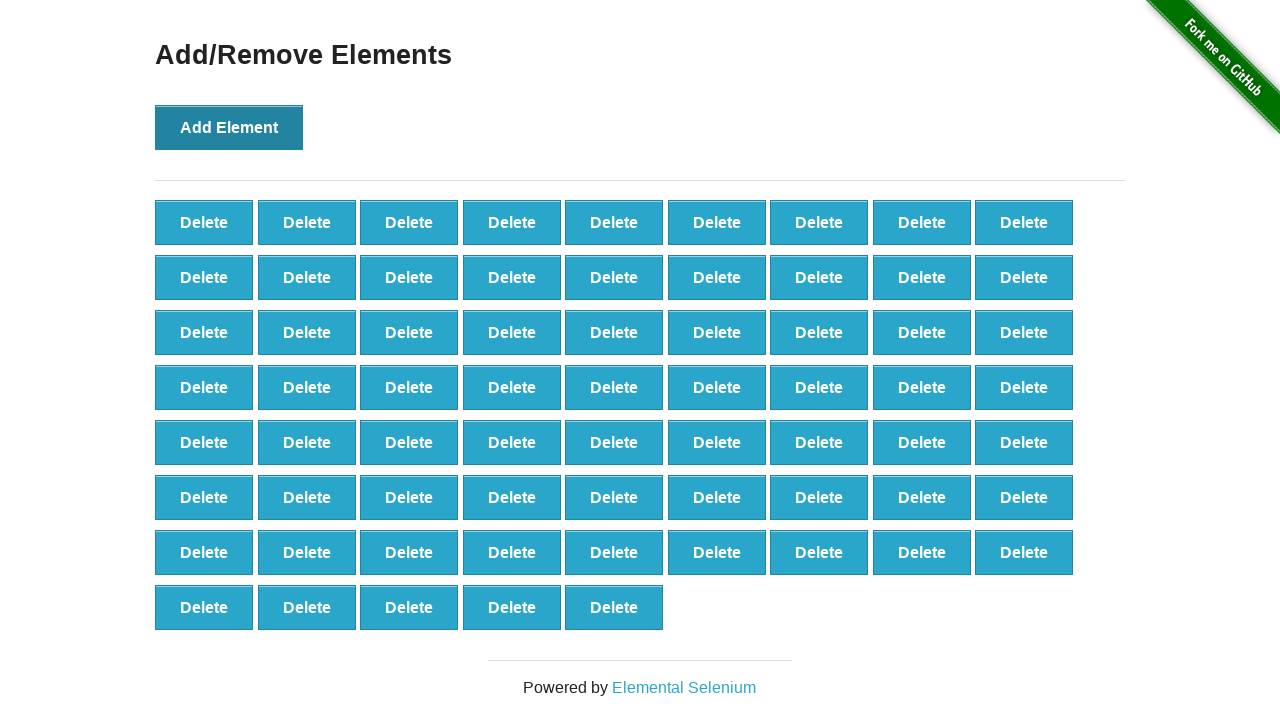

Clicked Add Element button (iteration 69/100) at (229, 127) on xpath=//*[@onclick='addElement()']
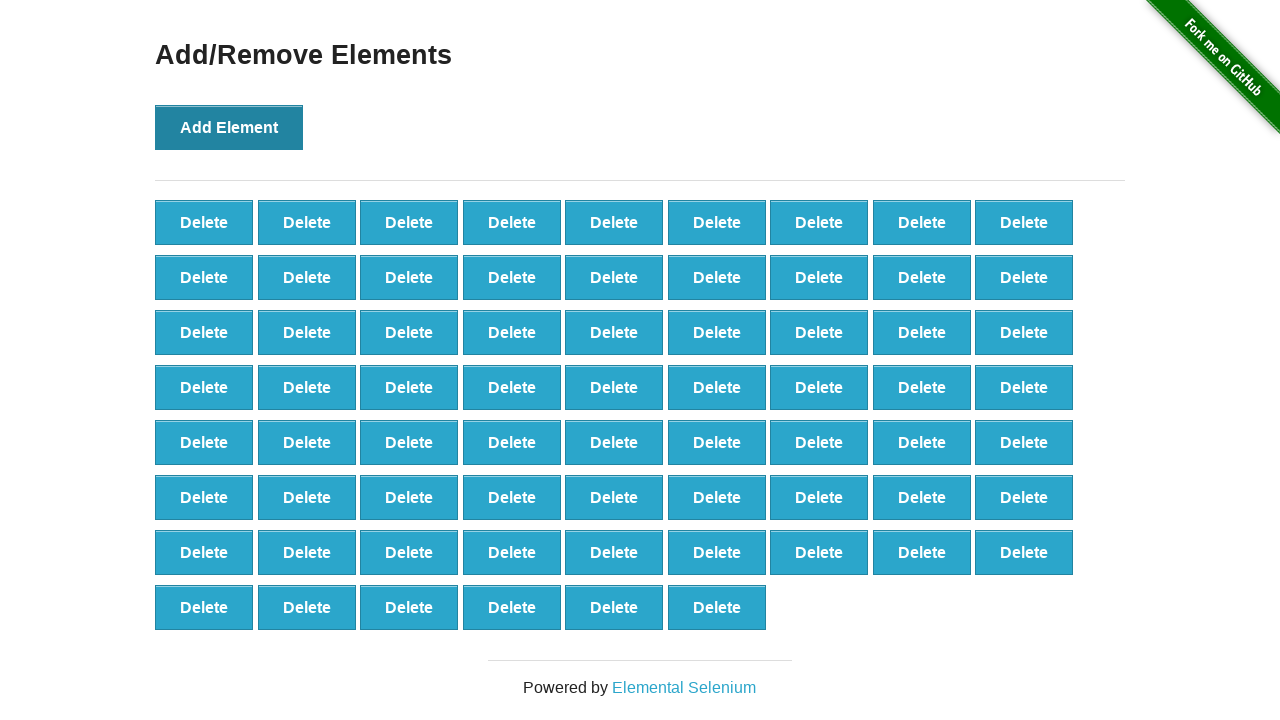

Clicked Add Element button (iteration 70/100) at (229, 127) on xpath=//*[@onclick='addElement()']
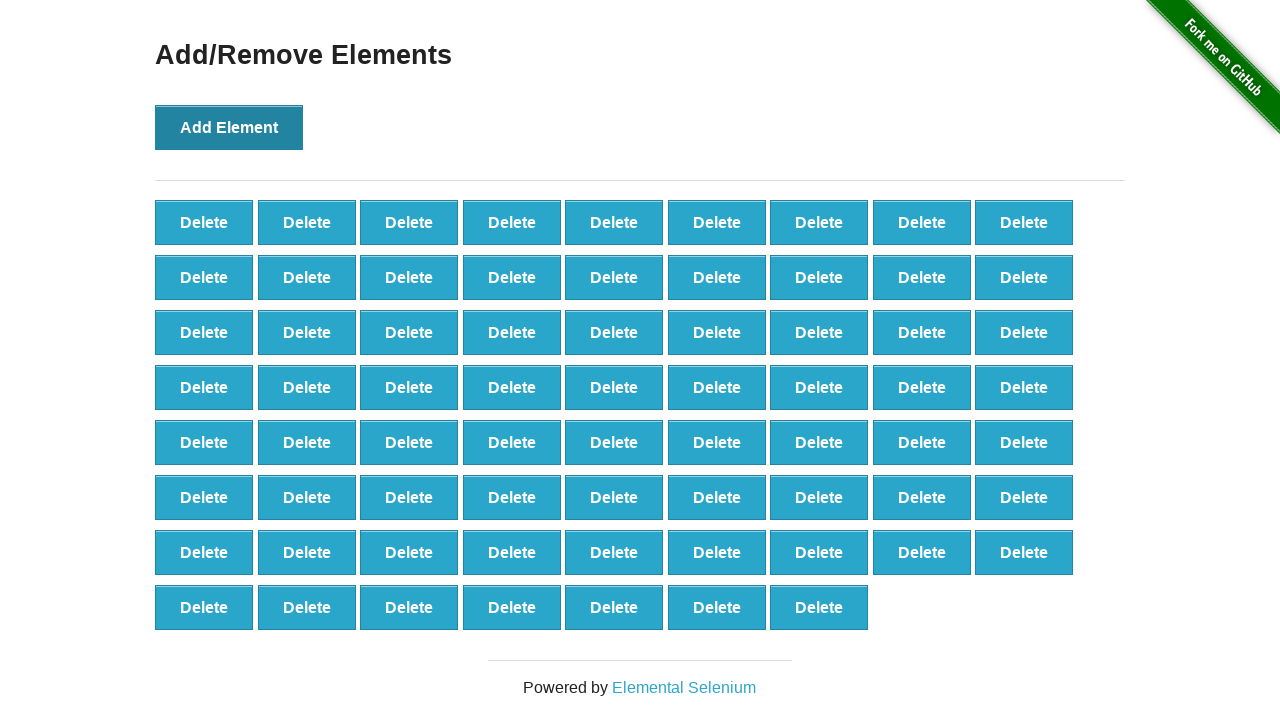

Clicked Add Element button (iteration 71/100) at (229, 127) on xpath=//*[@onclick='addElement()']
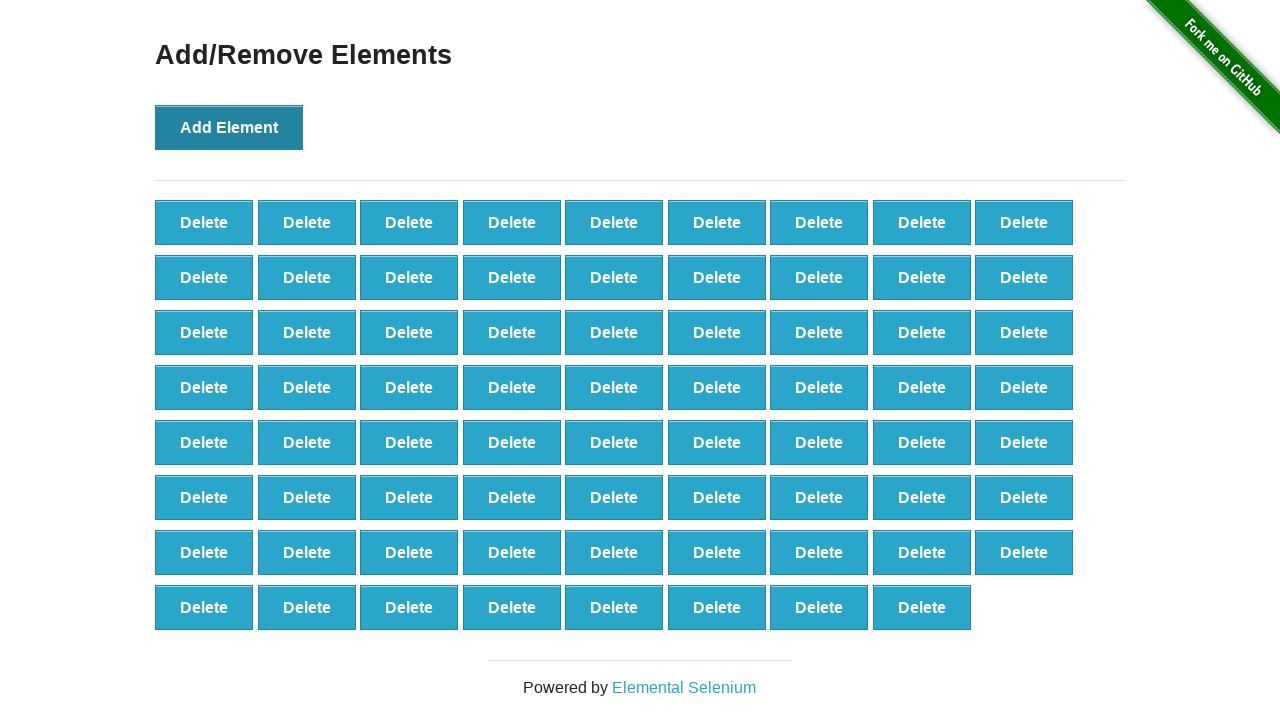

Clicked Add Element button (iteration 72/100) at (229, 127) on xpath=//*[@onclick='addElement()']
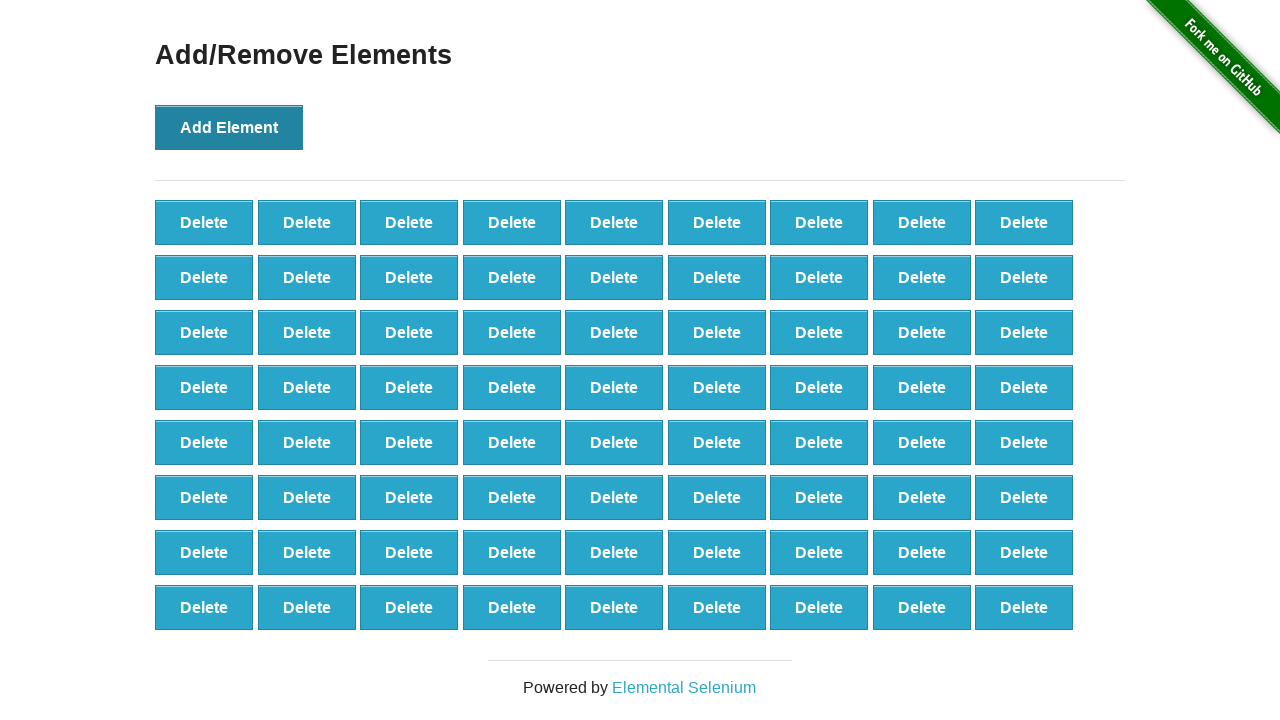

Clicked Add Element button (iteration 73/100) at (229, 127) on xpath=//*[@onclick='addElement()']
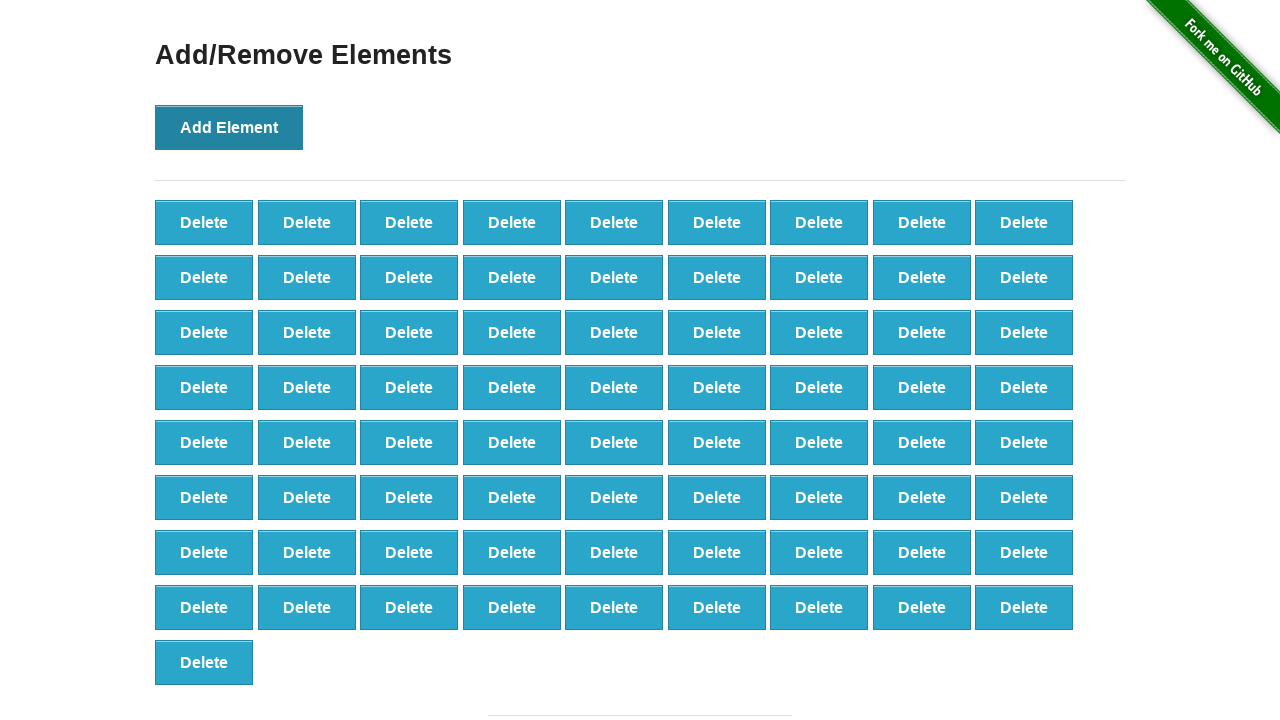

Clicked Add Element button (iteration 74/100) at (229, 127) on xpath=//*[@onclick='addElement()']
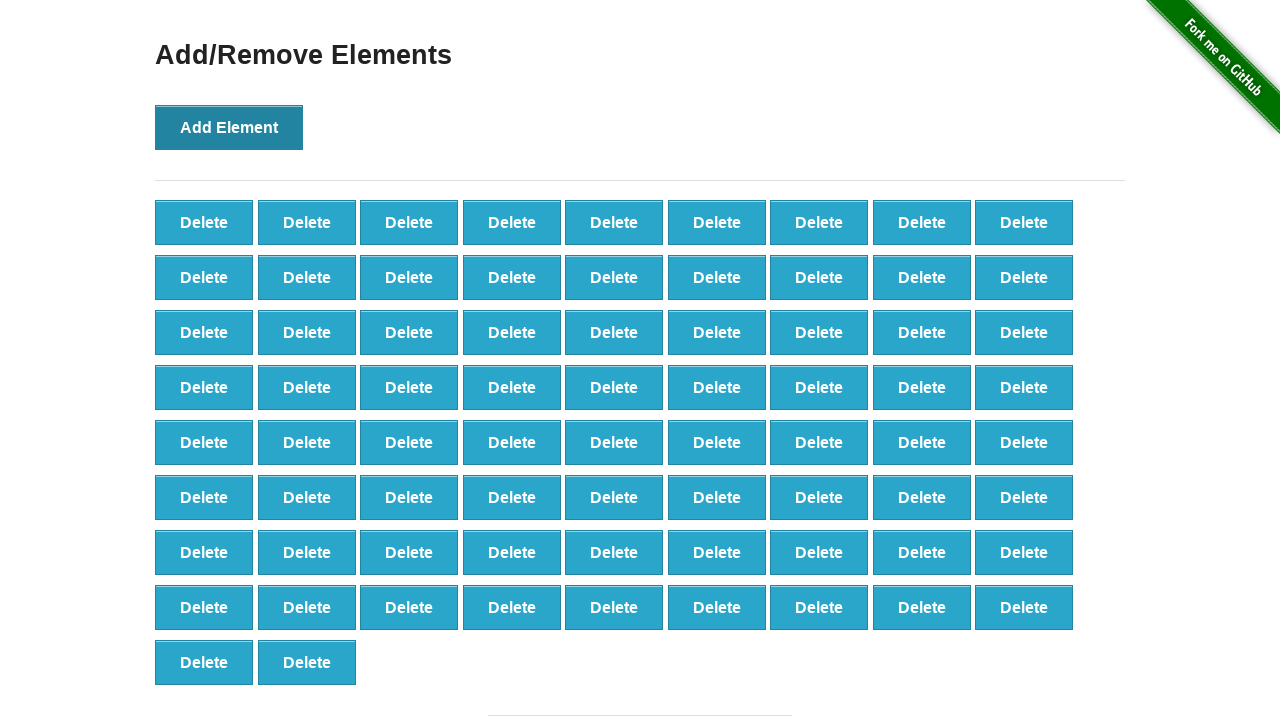

Clicked Add Element button (iteration 75/100) at (229, 127) on xpath=//*[@onclick='addElement()']
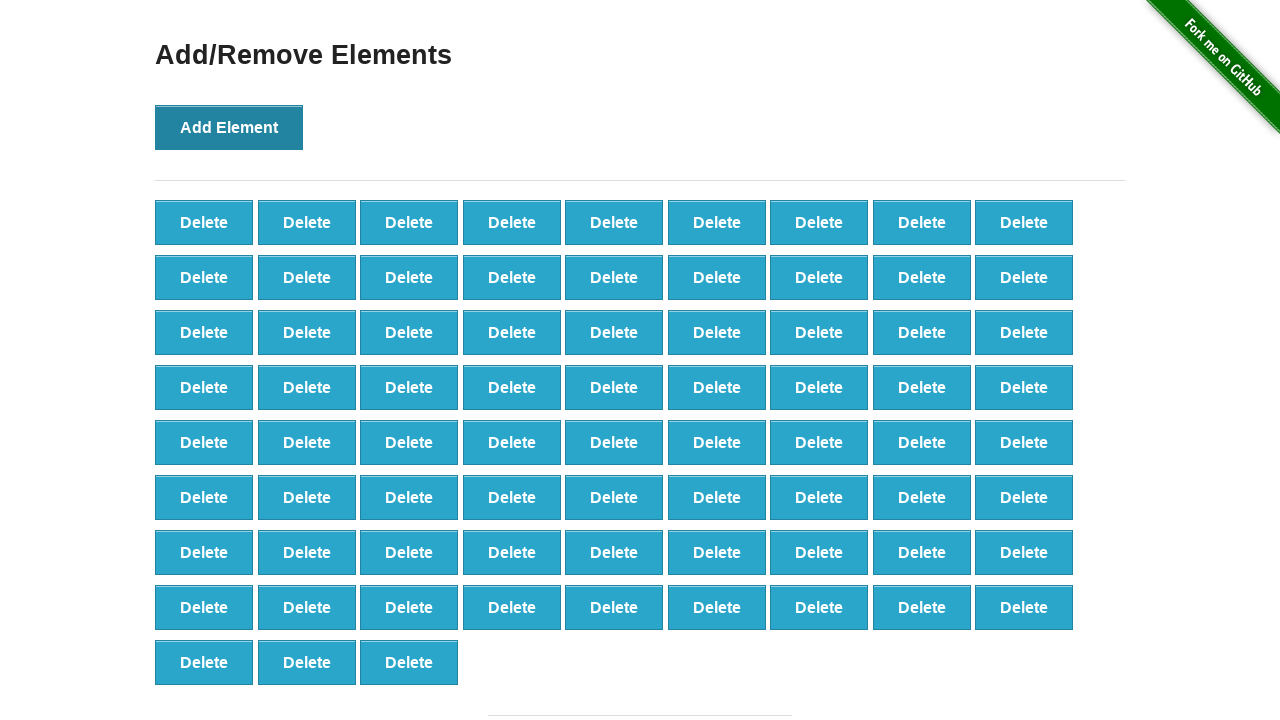

Clicked Add Element button (iteration 76/100) at (229, 127) on xpath=//*[@onclick='addElement()']
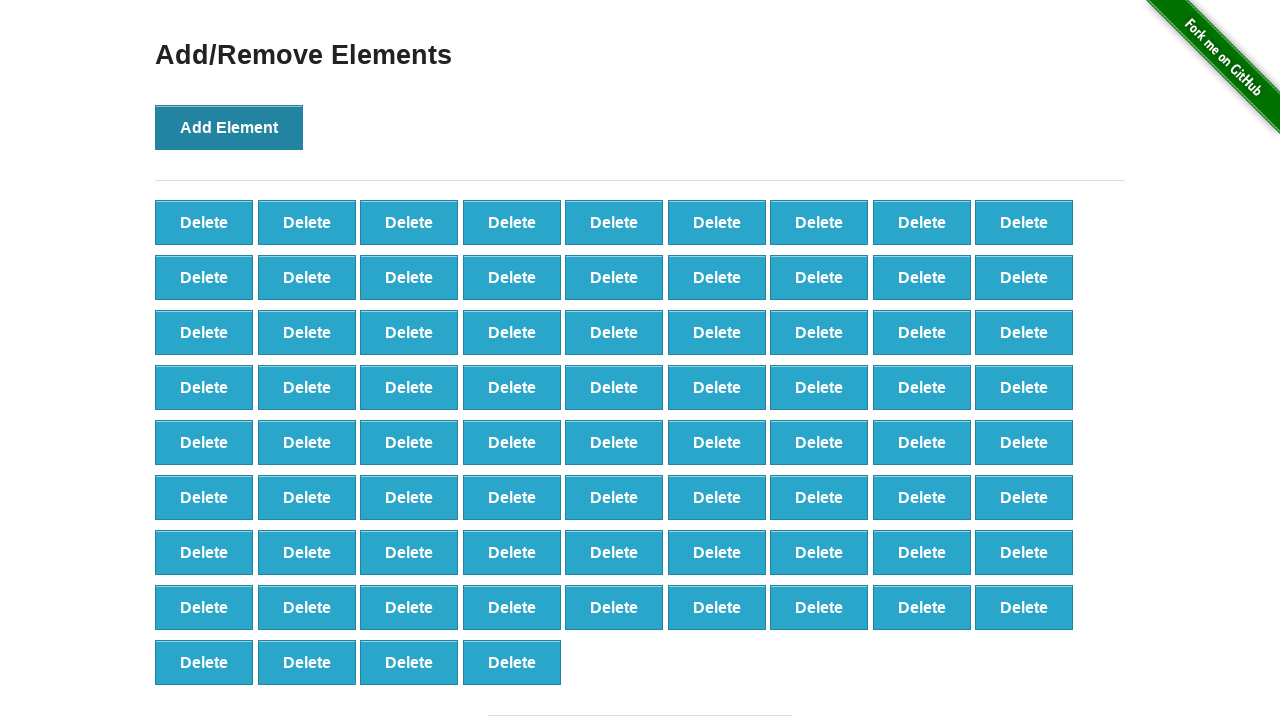

Clicked Add Element button (iteration 77/100) at (229, 127) on xpath=//*[@onclick='addElement()']
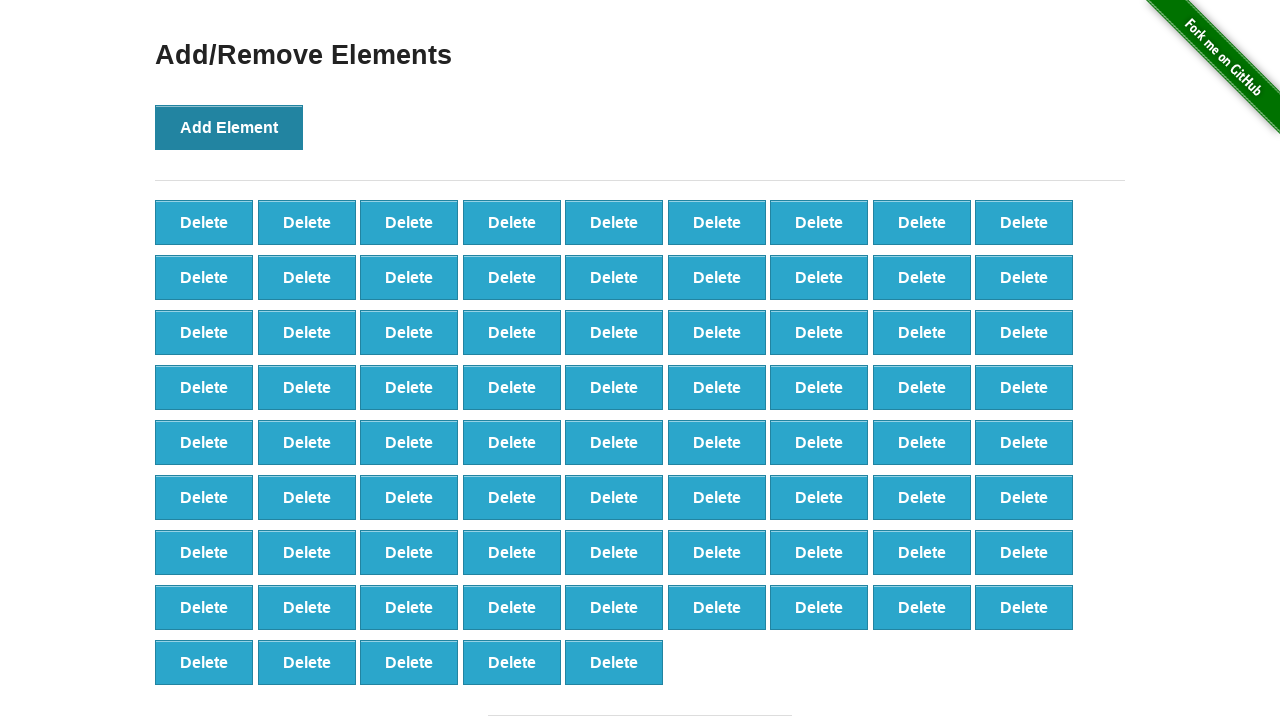

Clicked Add Element button (iteration 78/100) at (229, 127) on xpath=//*[@onclick='addElement()']
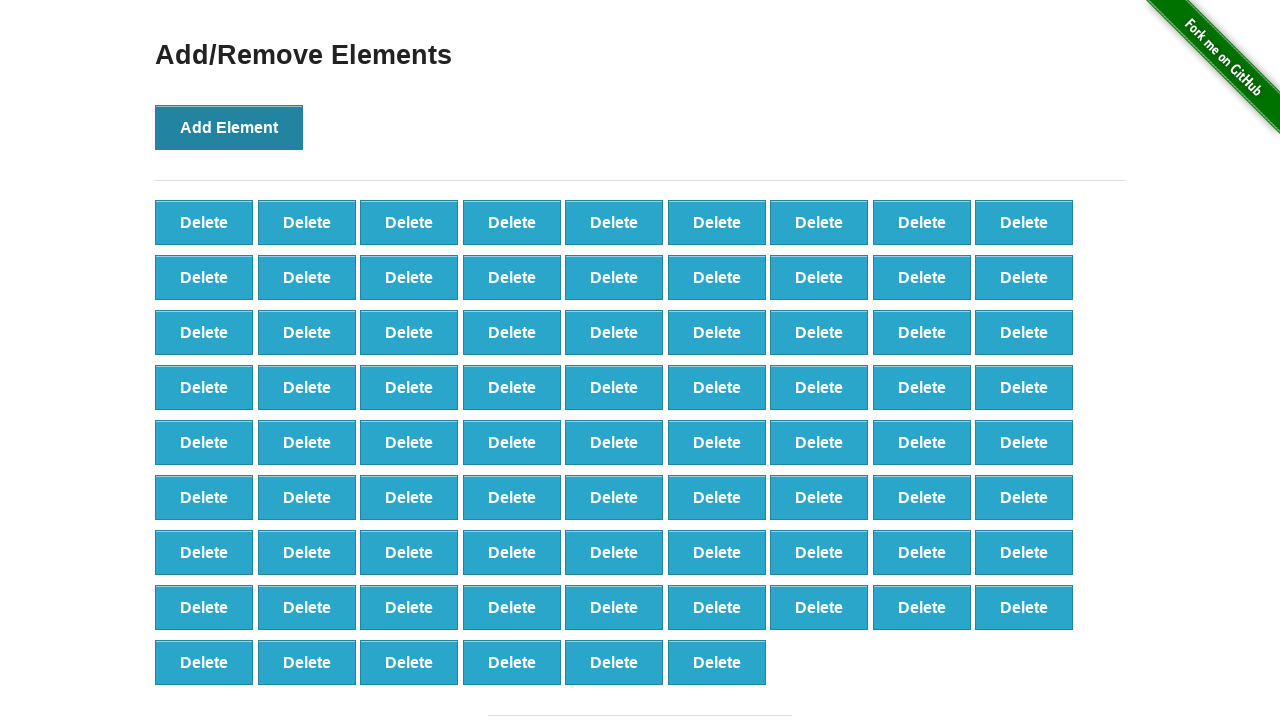

Clicked Add Element button (iteration 79/100) at (229, 127) on xpath=//*[@onclick='addElement()']
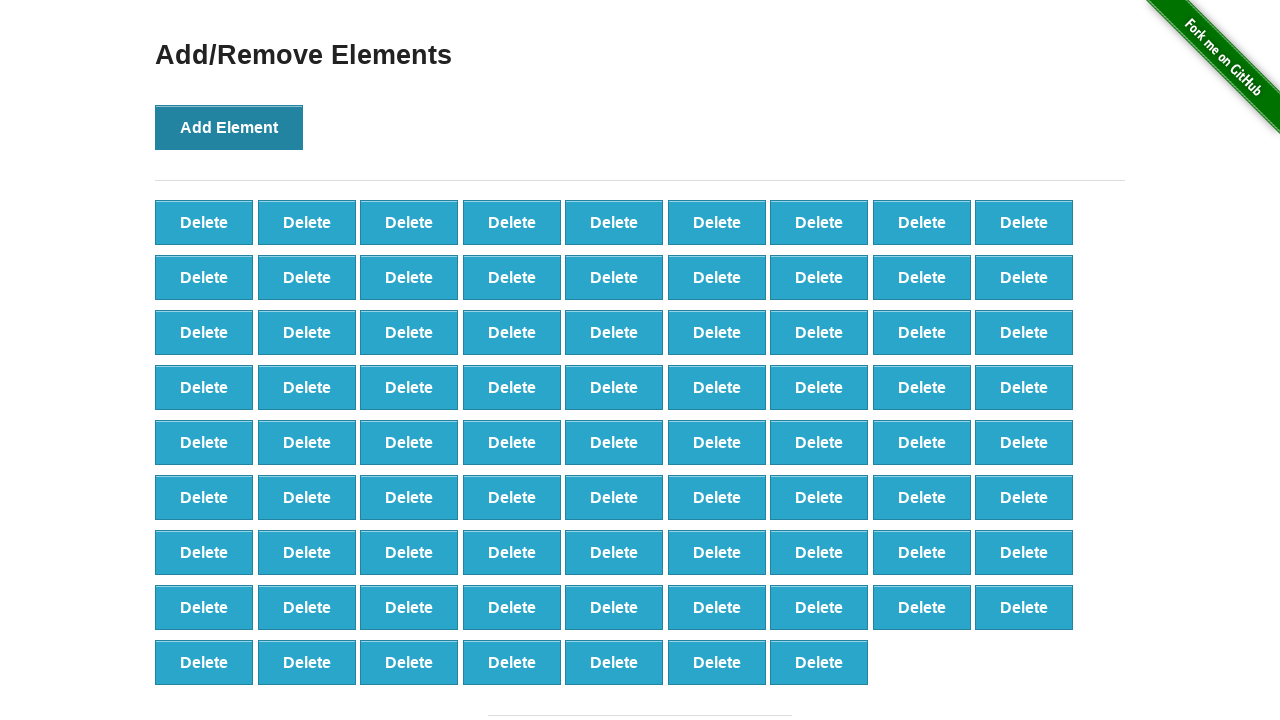

Clicked Add Element button (iteration 80/100) at (229, 127) on xpath=//*[@onclick='addElement()']
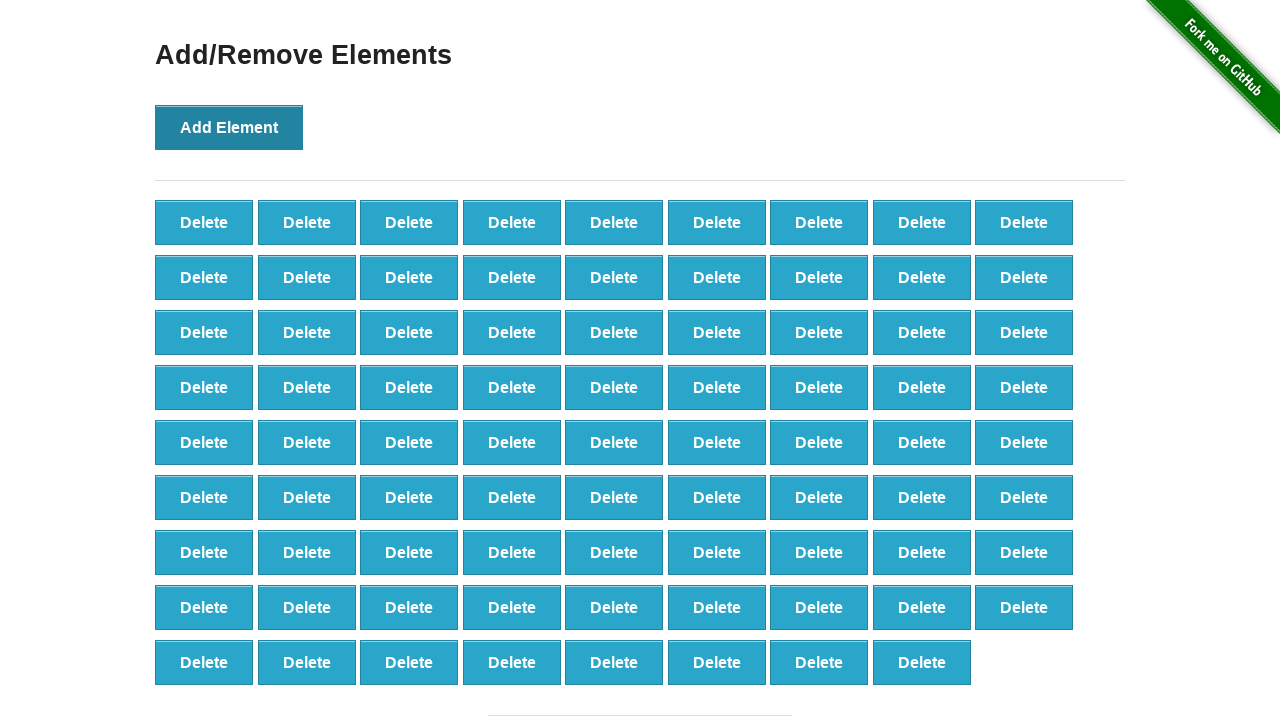

Clicked Add Element button (iteration 81/100) at (229, 127) on xpath=//*[@onclick='addElement()']
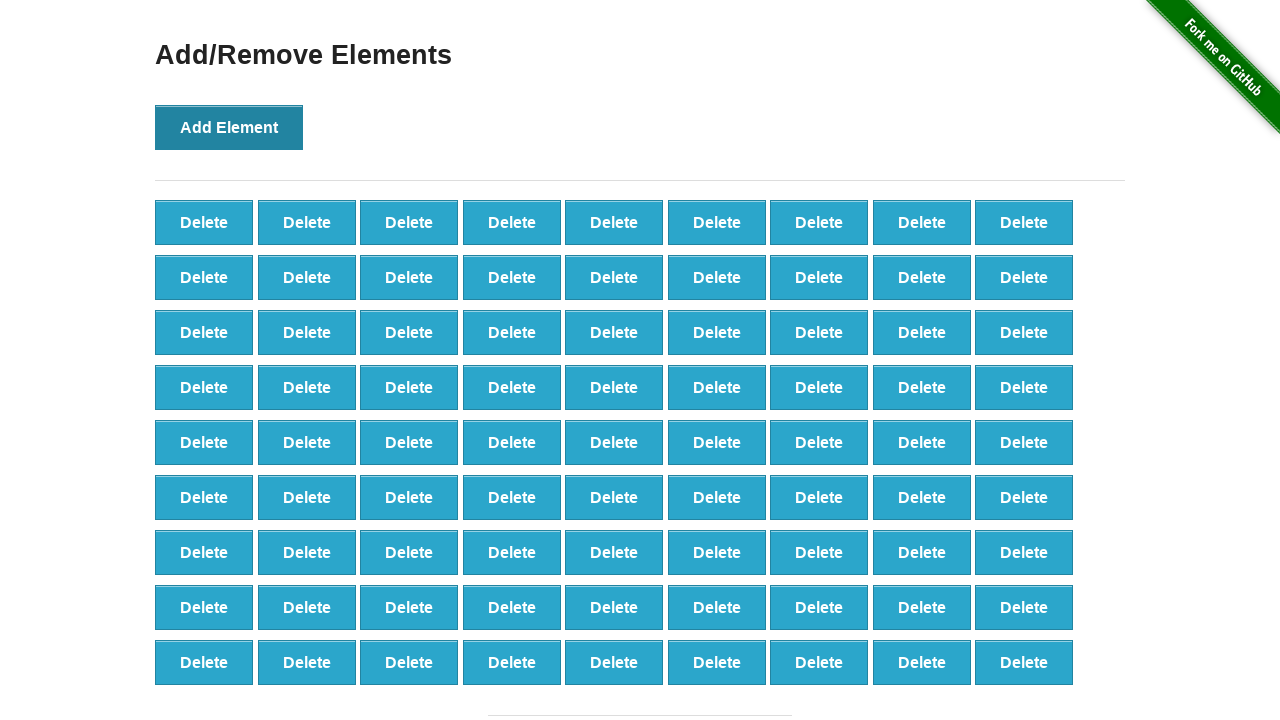

Clicked Add Element button (iteration 82/100) at (229, 127) on xpath=//*[@onclick='addElement()']
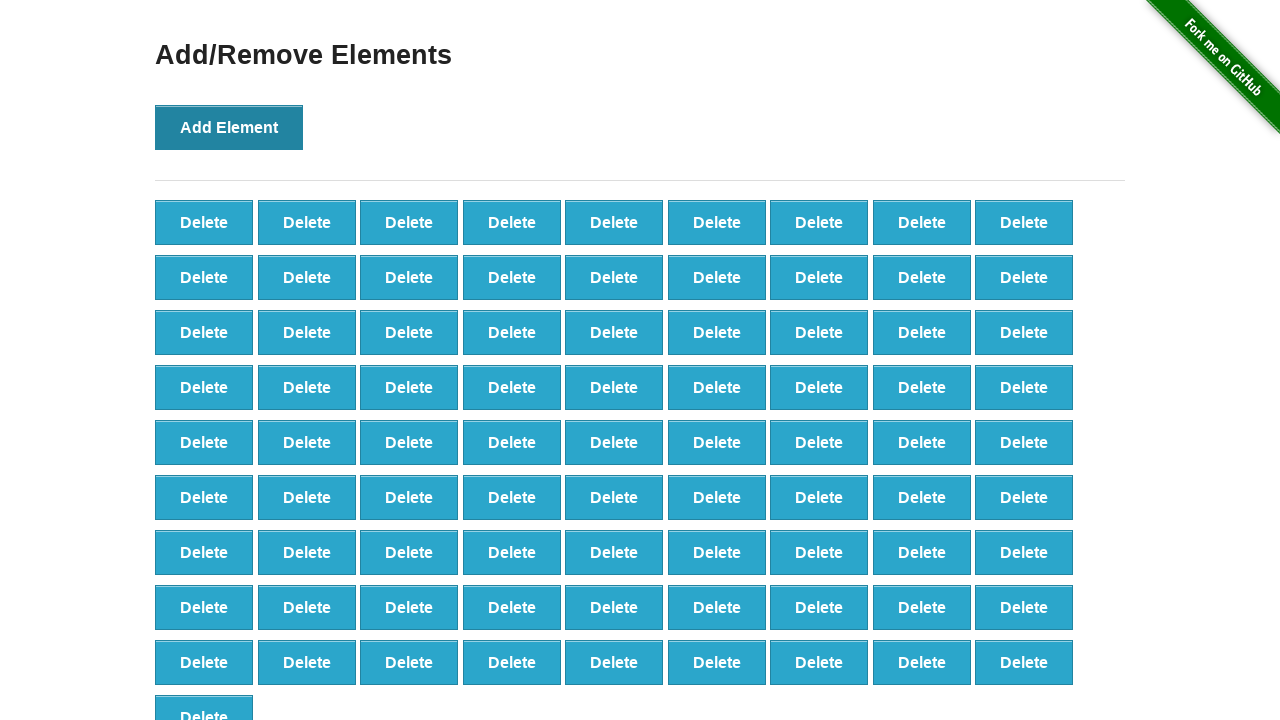

Clicked Add Element button (iteration 83/100) at (229, 127) on xpath=//*[@onclick='addElement()']
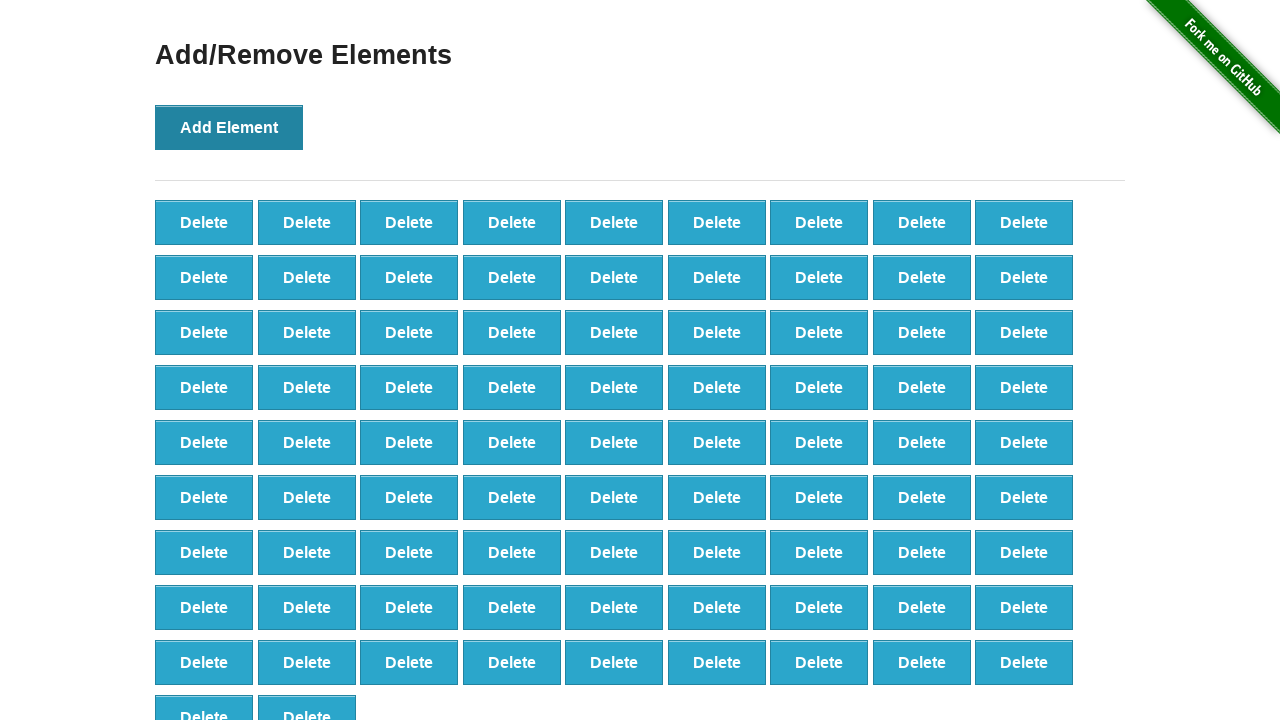

Clicked Add Element button (iteration 84/100) at (229, 127) on xpath=//*[@onclick='addElement()']
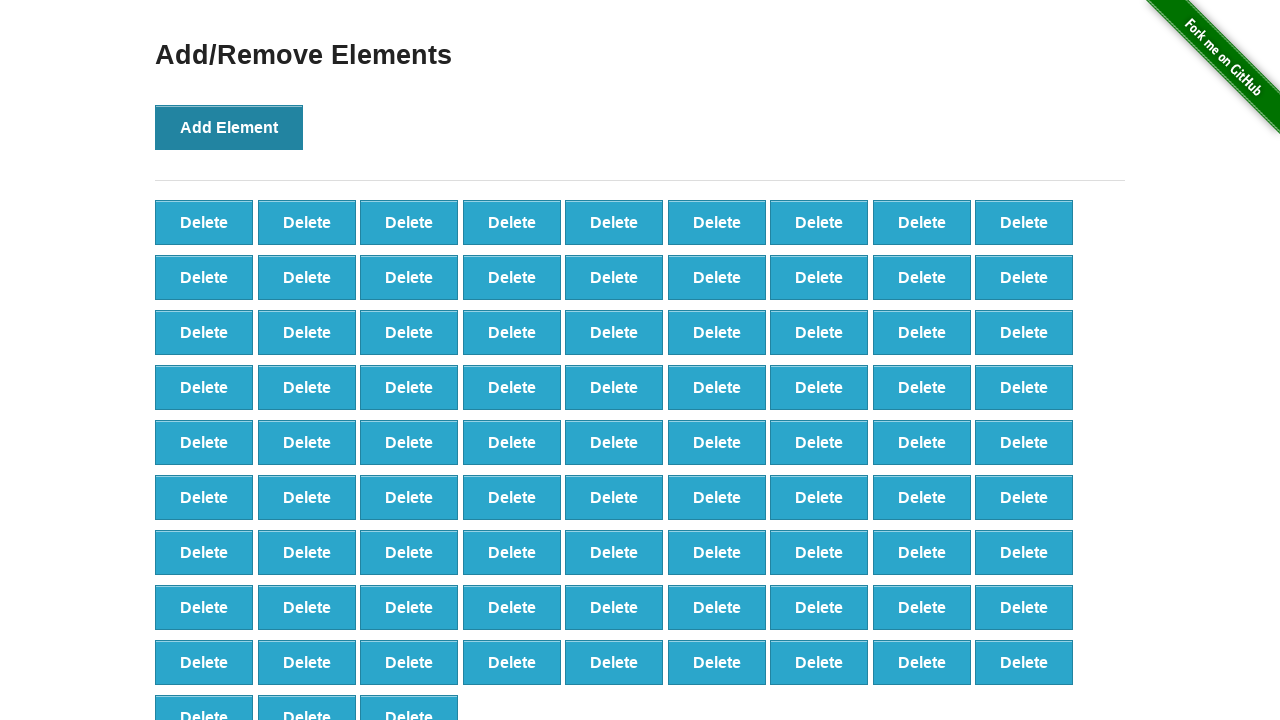

Clicked Add Element button (iteration 85/100) at (229, 127) on xpath=//*[@onclick='addElement()']
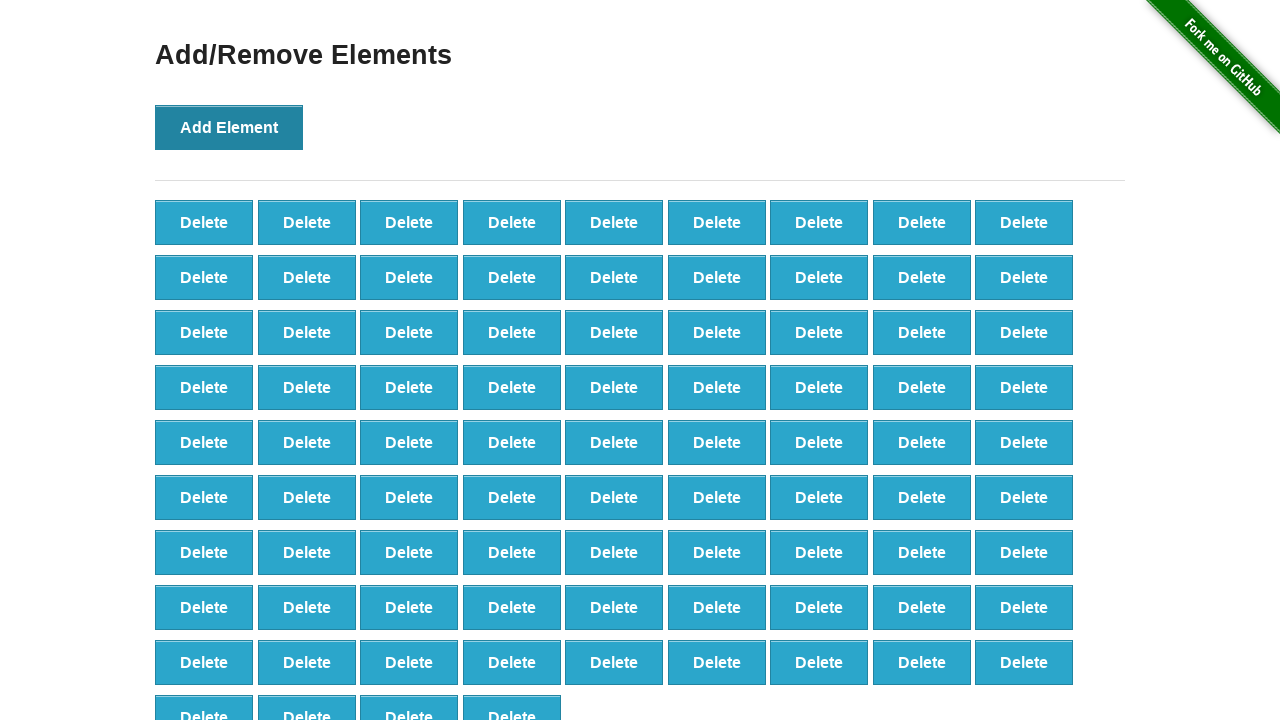

Clicked Add Element button (iteration 86/100) at (229, 127) on xpath=//*[@onclick='addElement()']
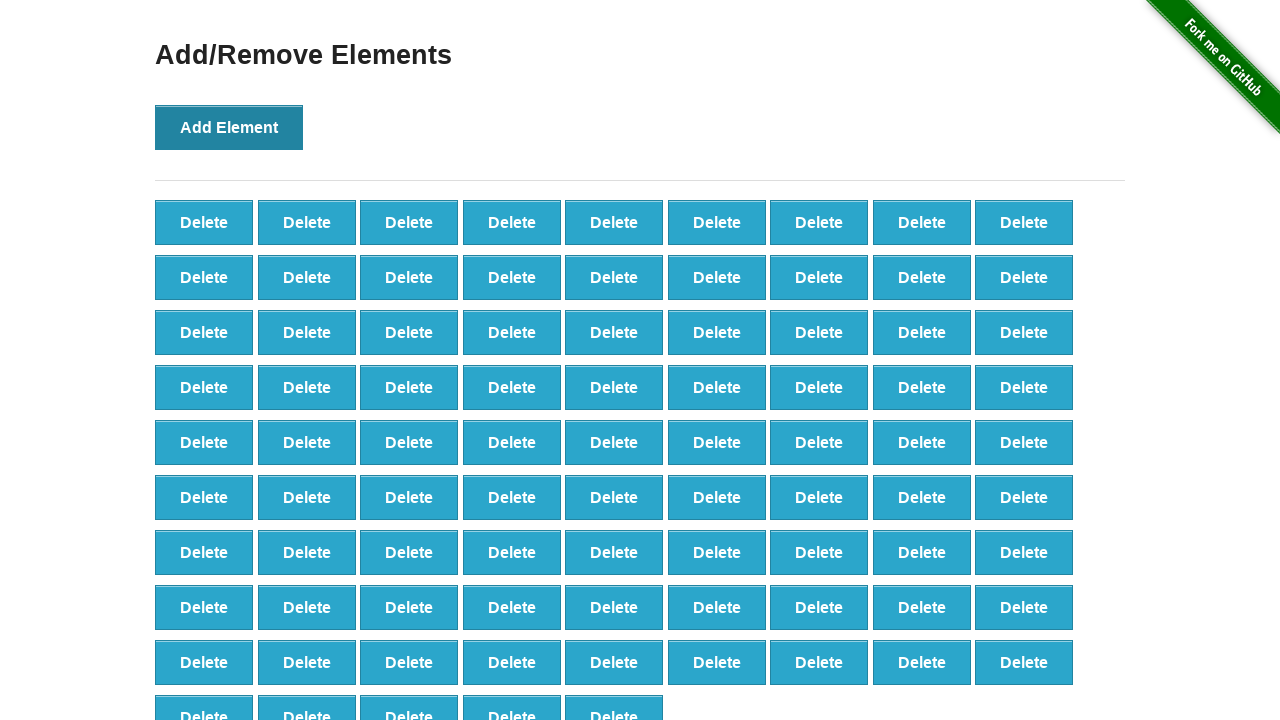

Clicked Add Element button (iteration 87/100) at (229, 127) on xpath=//*[@onclick='addElement()']
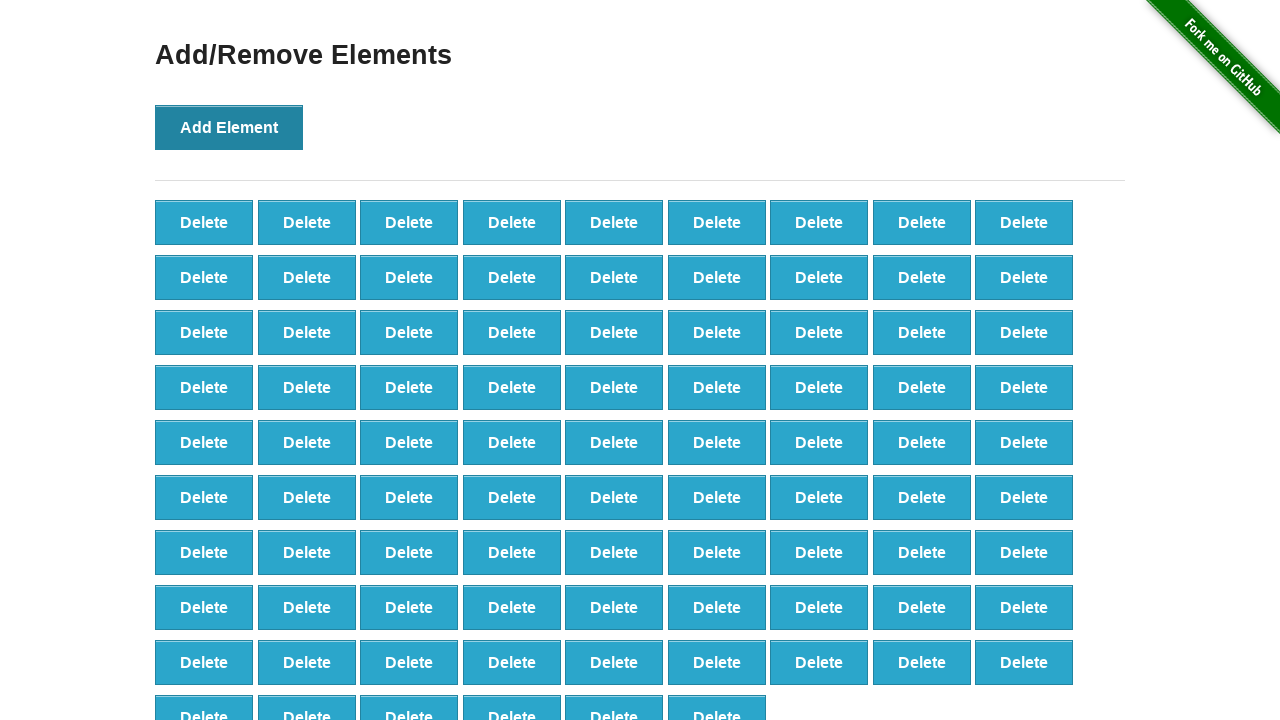

Clicked Add Element button (iteration 88/100) at (229, 127) on xpath=//*[@onclick='addElement()']
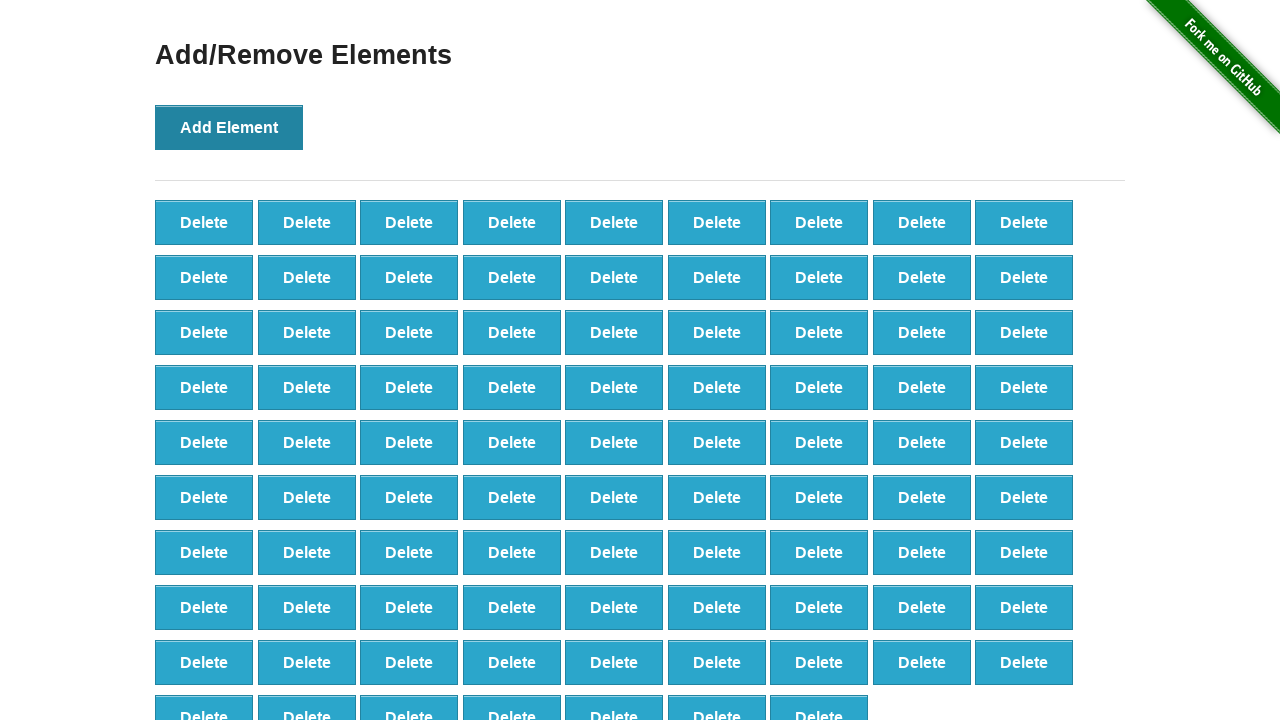

Clicked Add Element button (iteration 89/100) at (229, 127) on xpath=//*[@onclick='addElement()']
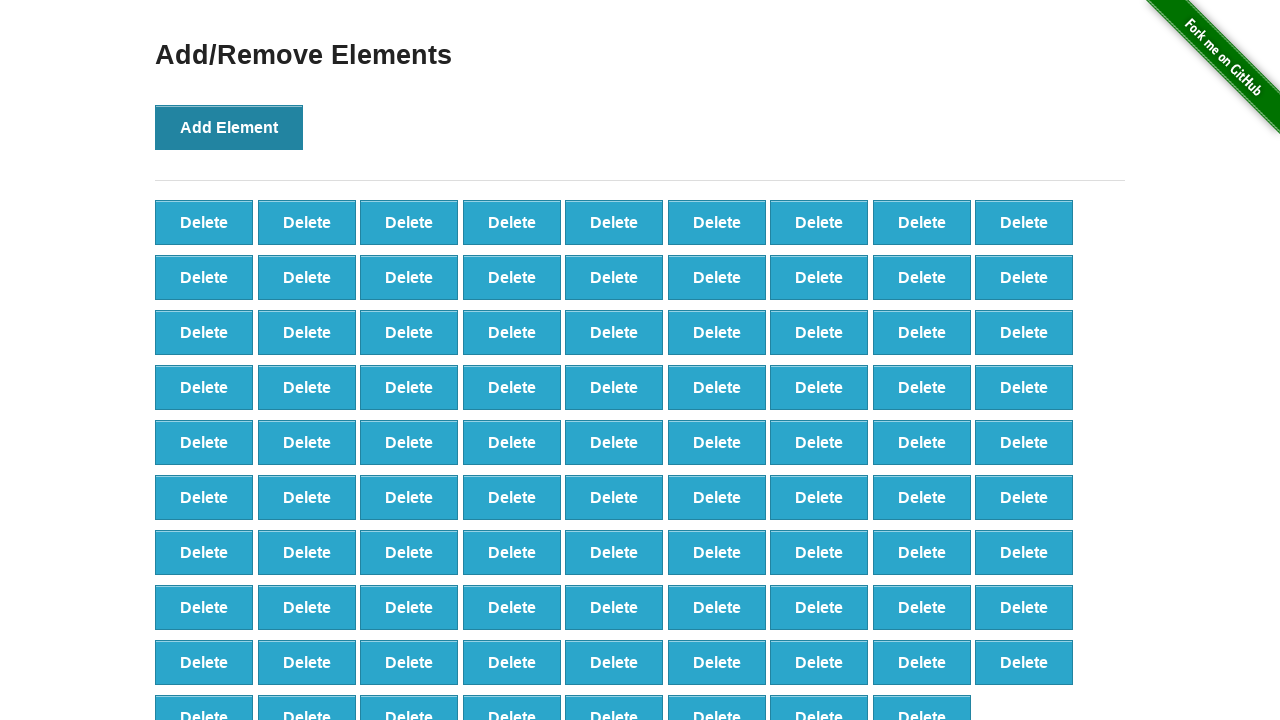

Clicked Add Element button (iteration 90/100) at (229, 127) on xpath=//*[@onclick='addElement()']
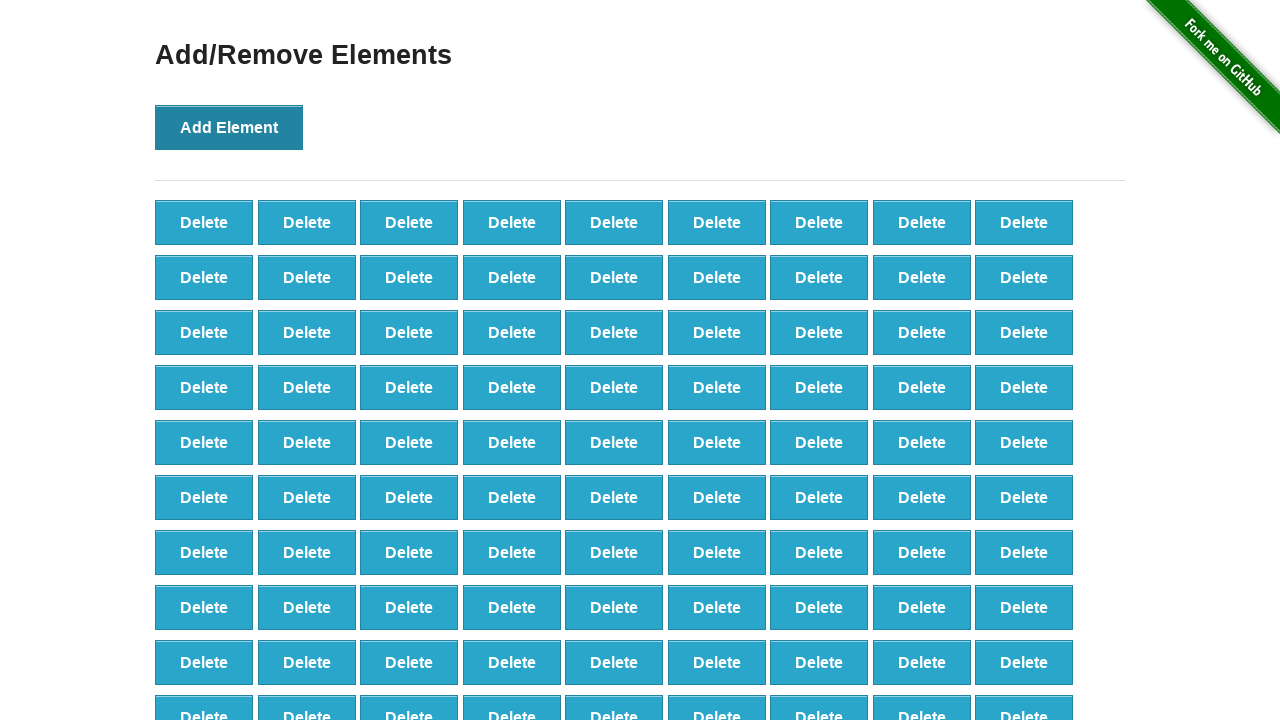

Clicked Add Element button (iteration 91/100) at (229, 127) on xpath=//*[@onclick='addElement()']
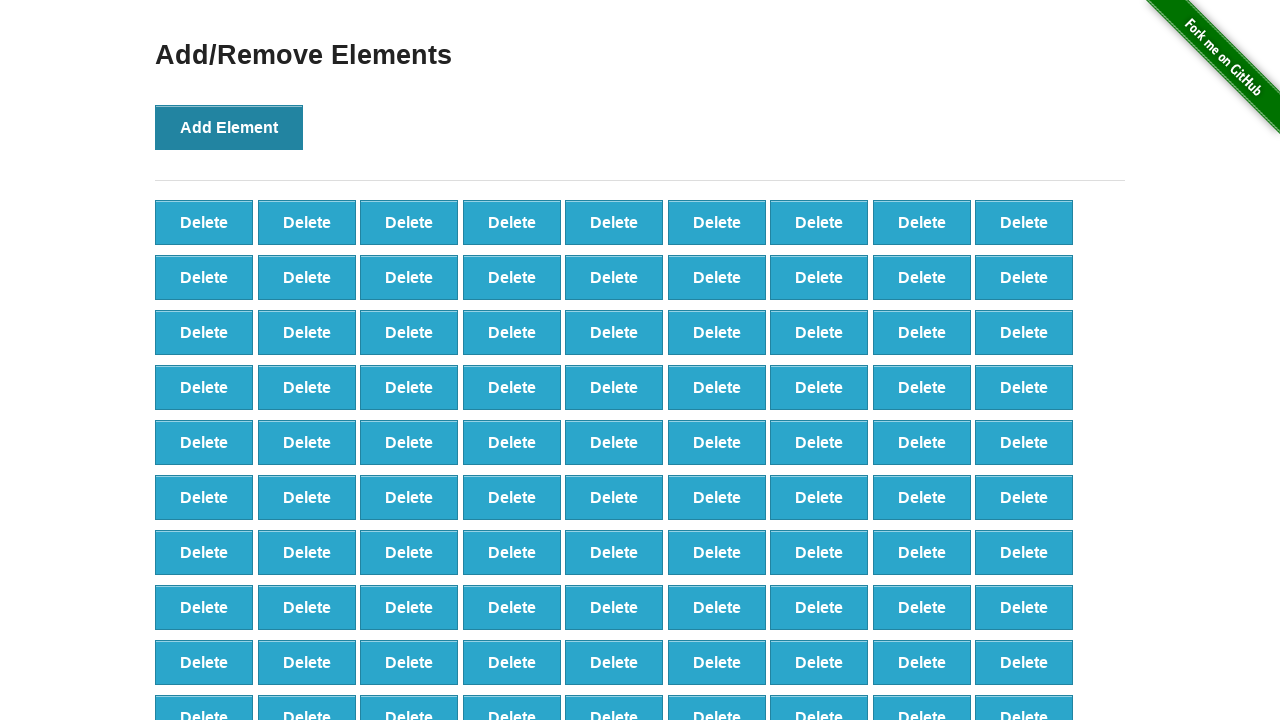

Clicked Add Element button (iteration 92/100) at (229, 127) on xpath=//*[@onclick='addElement()']
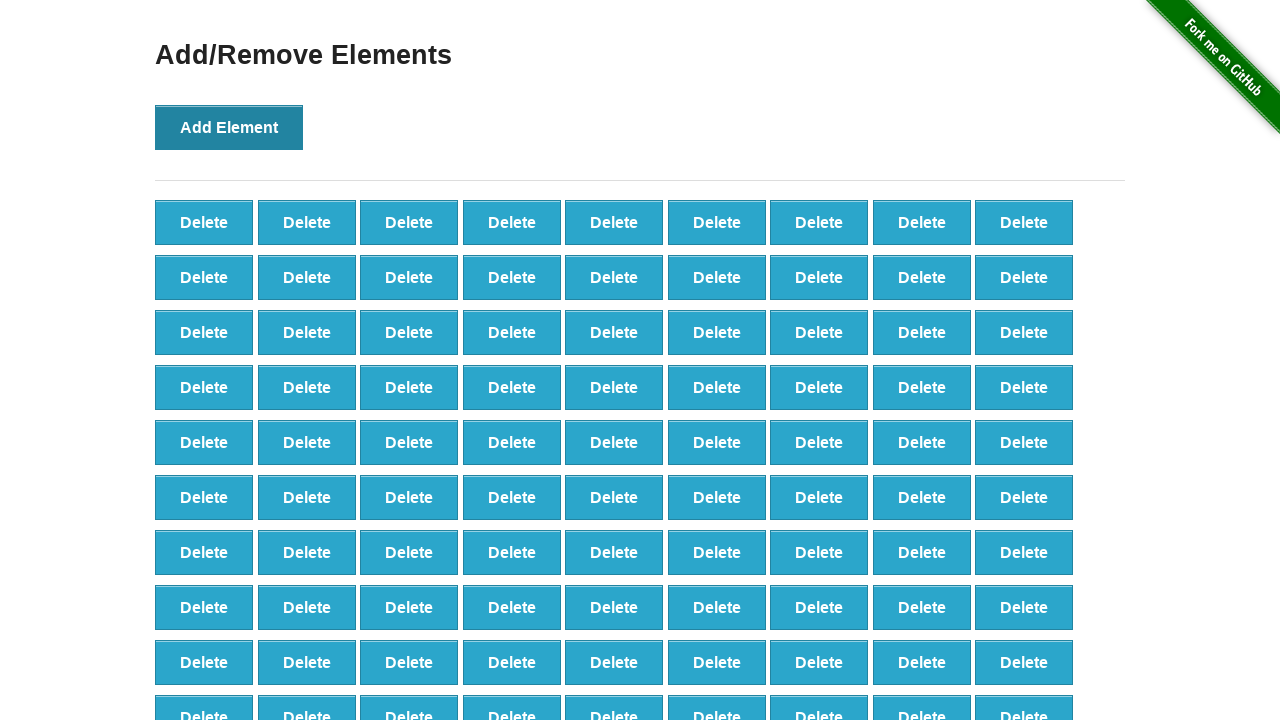

Clicked Add Element button (iteration 93/100) at (229, 127) on xpath=//*[@onclick='addElement()']
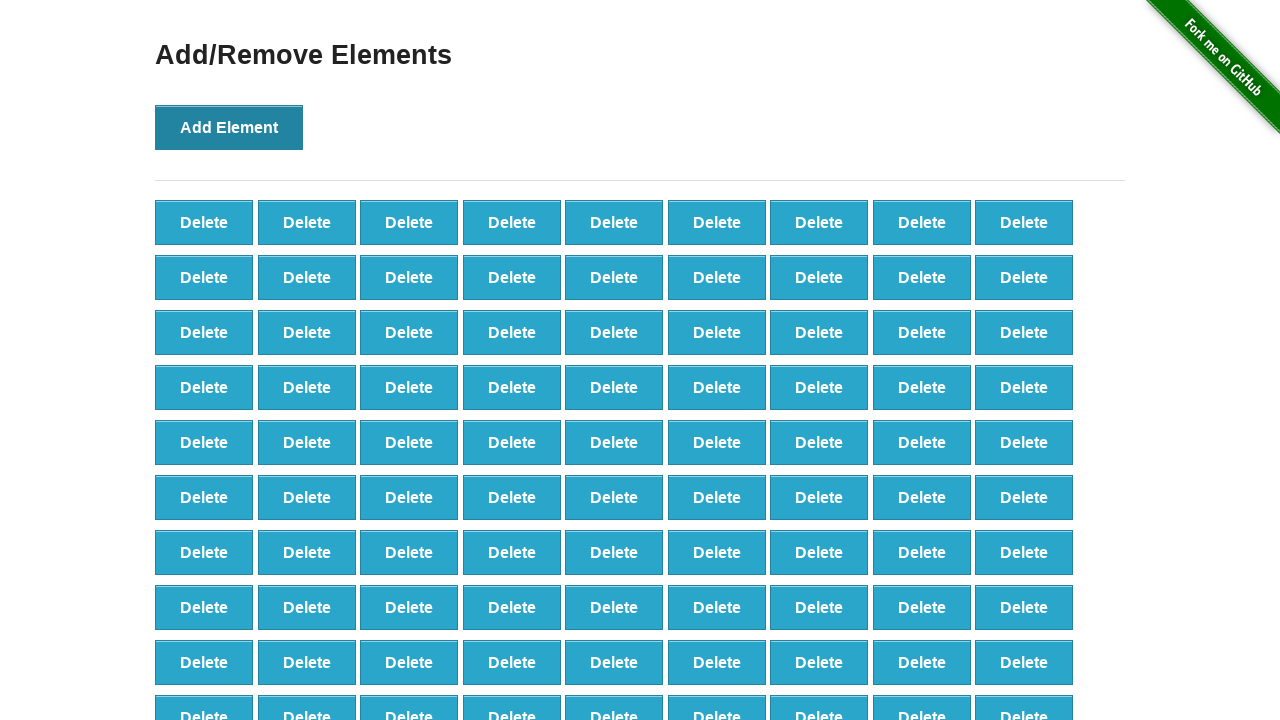

Clicked Add Element button (iteration 94/100) at (229, 127) on xpath=//*[@onclick='addElement()']
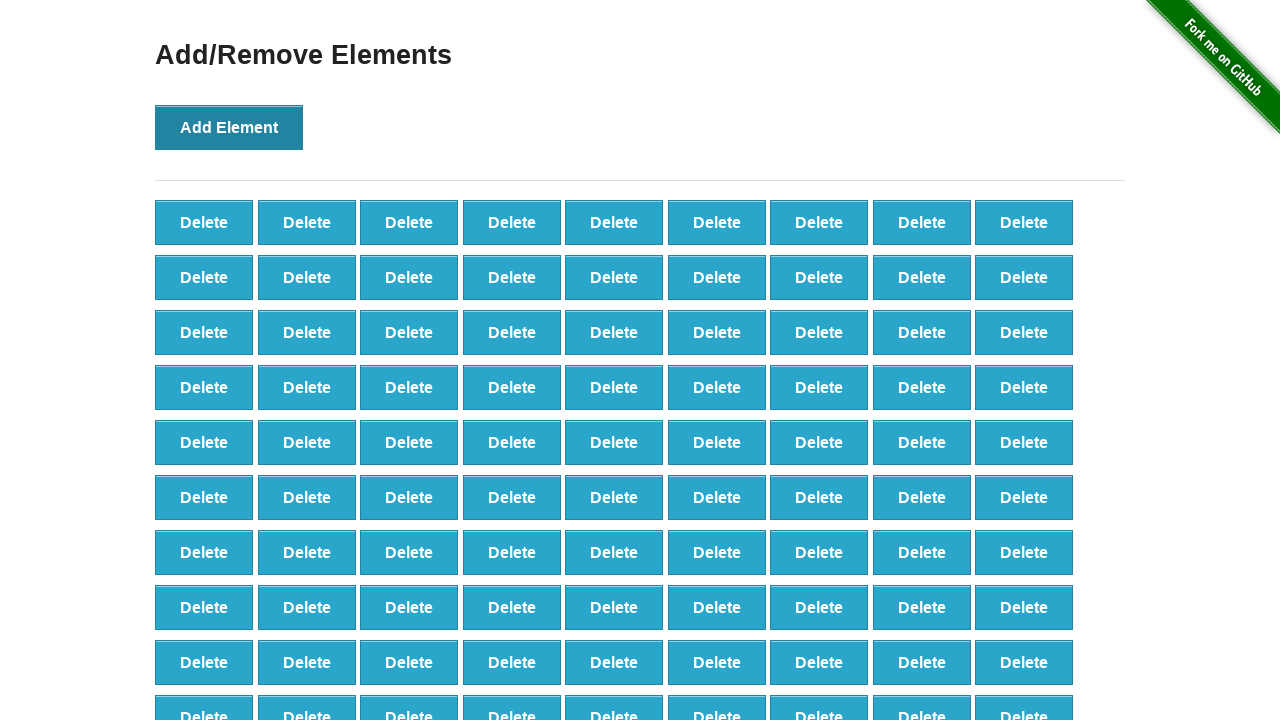

Clicked Add Element button (iteration 95/100) at (229, 127) on xpath=//*[@onclick='addElement()']
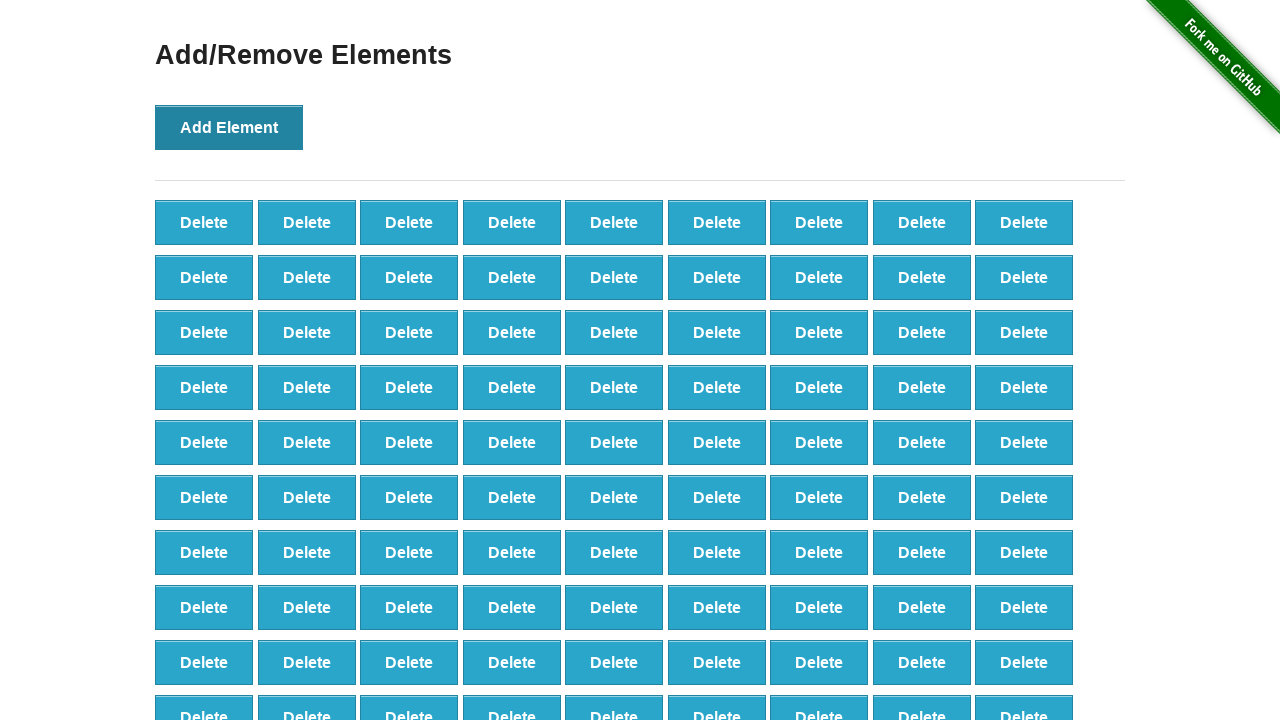

Clicked Add Element button (iteration 96/100) at (229, 127) on xpath=//*[@onclick='addElement()']
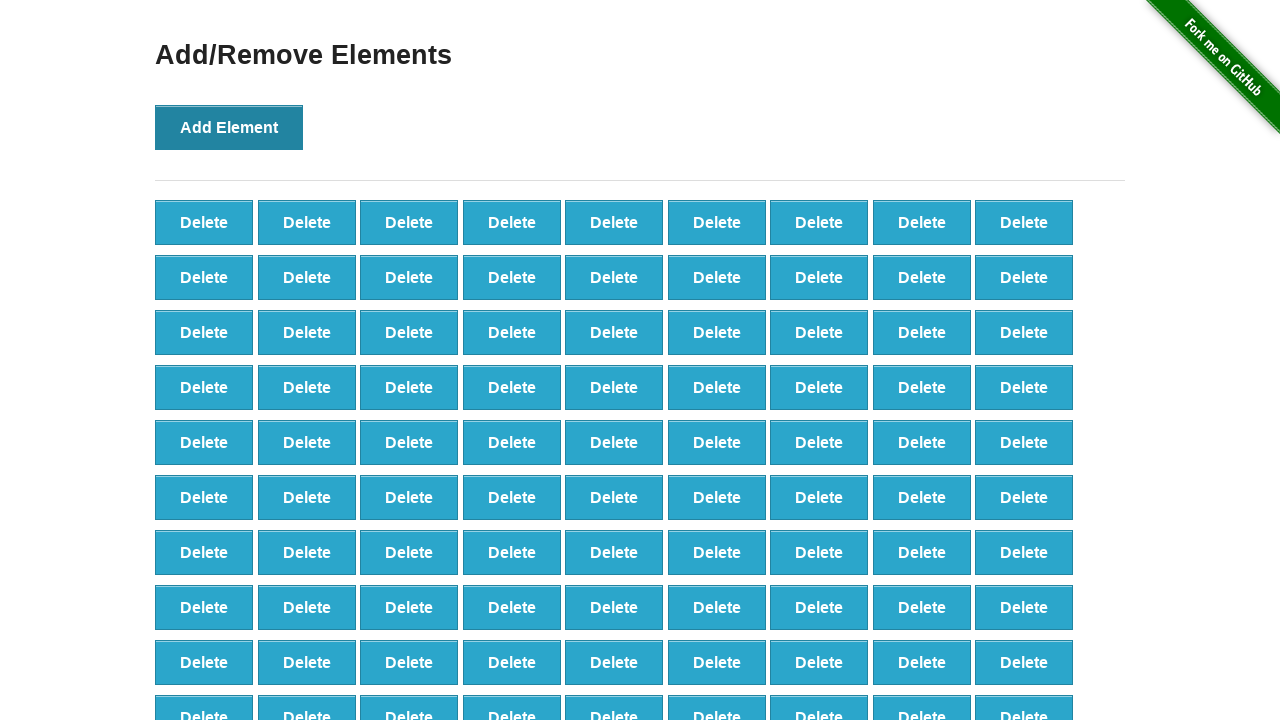

Clicked Add Element button (iteration 97/100) at (229, 127) on xpath=//*[@onclick='addElement()']
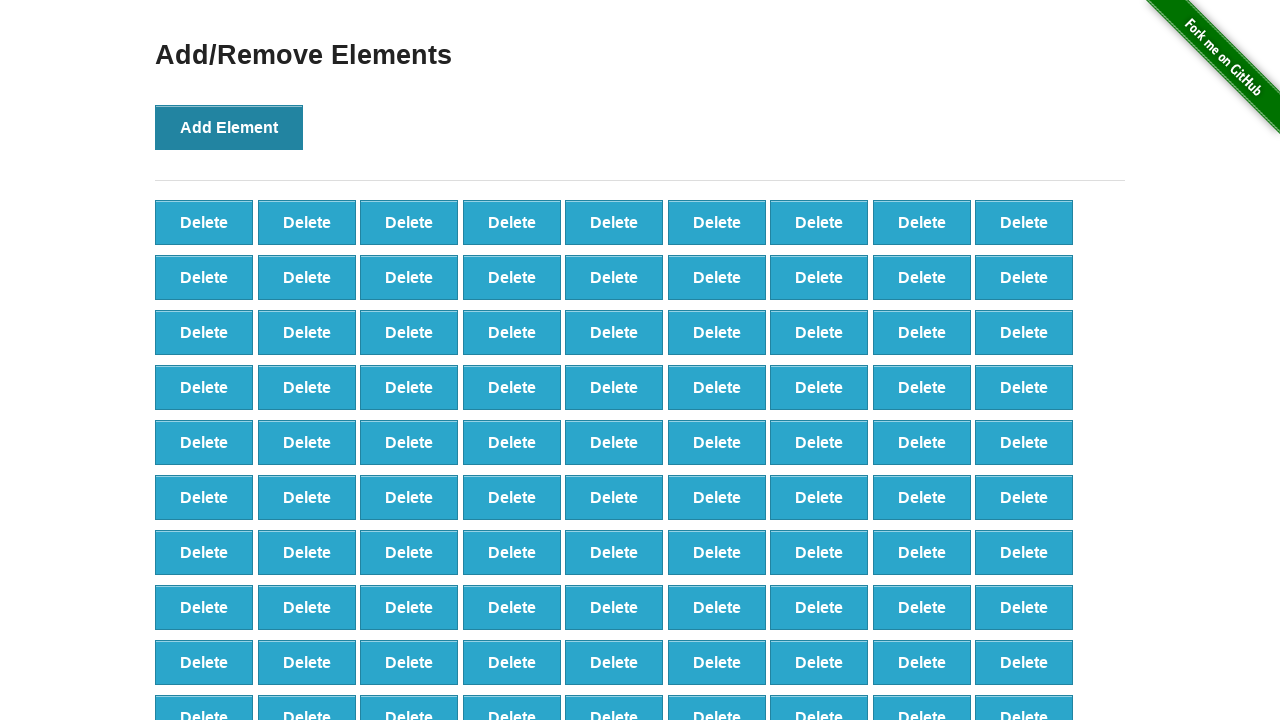

Clicked Add Element button (iteration 98/100) at (229, 127) on xpath=//*[@onclick='addElement()']
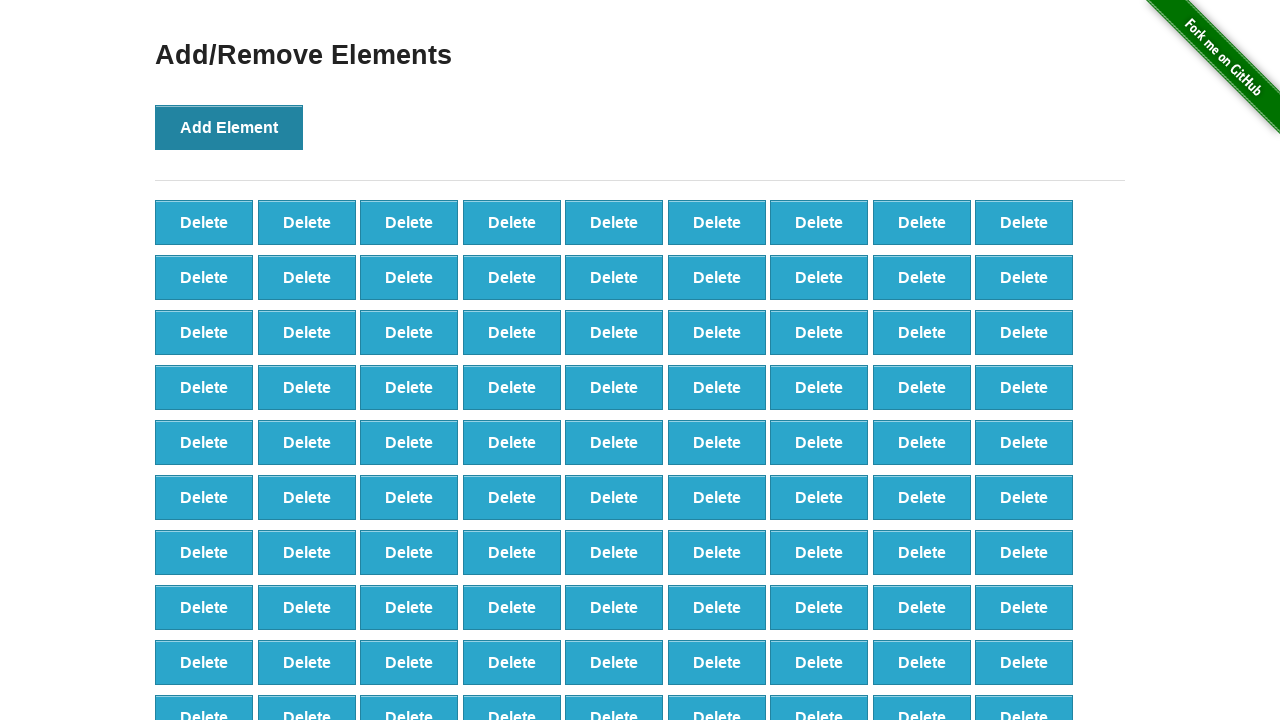

Clicked Add Element button (iteration 99/100) at (229, 127) on xpath=//*[@onclick='addElement()']
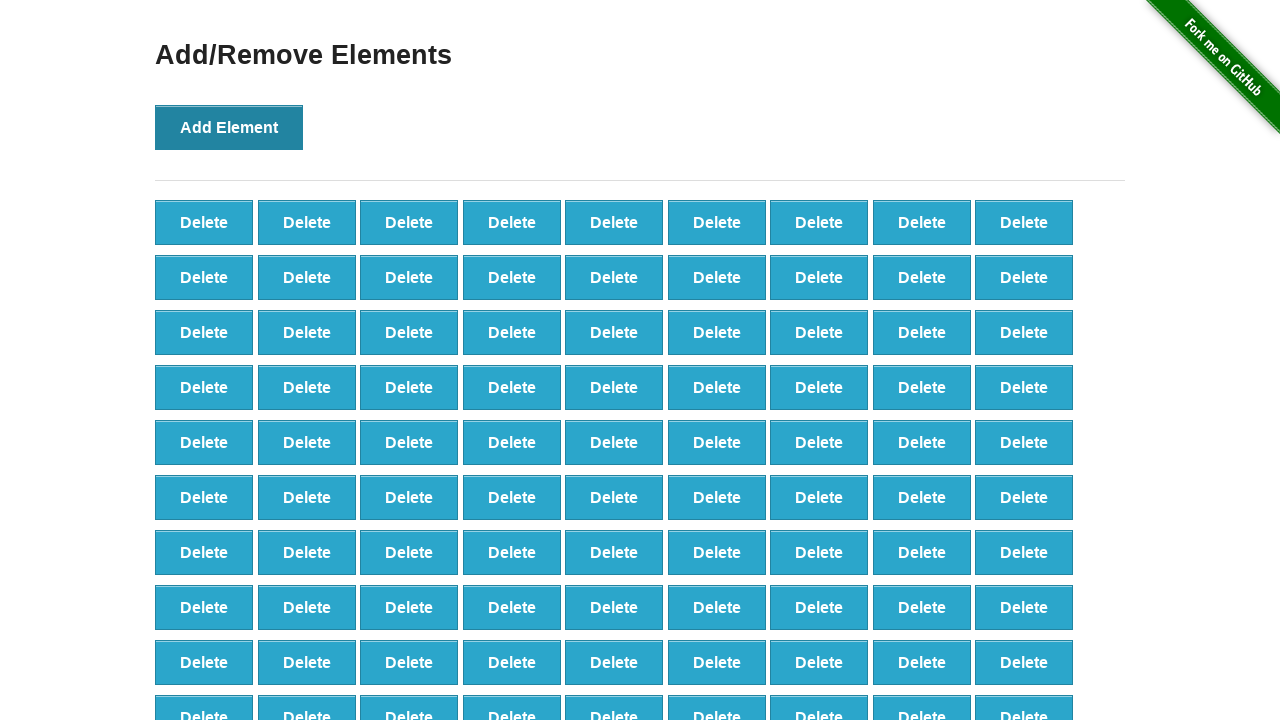

Clicked Add Element button (iteration 100/100) at (229, 127) on xpath=//*[@onclick='addElement()']
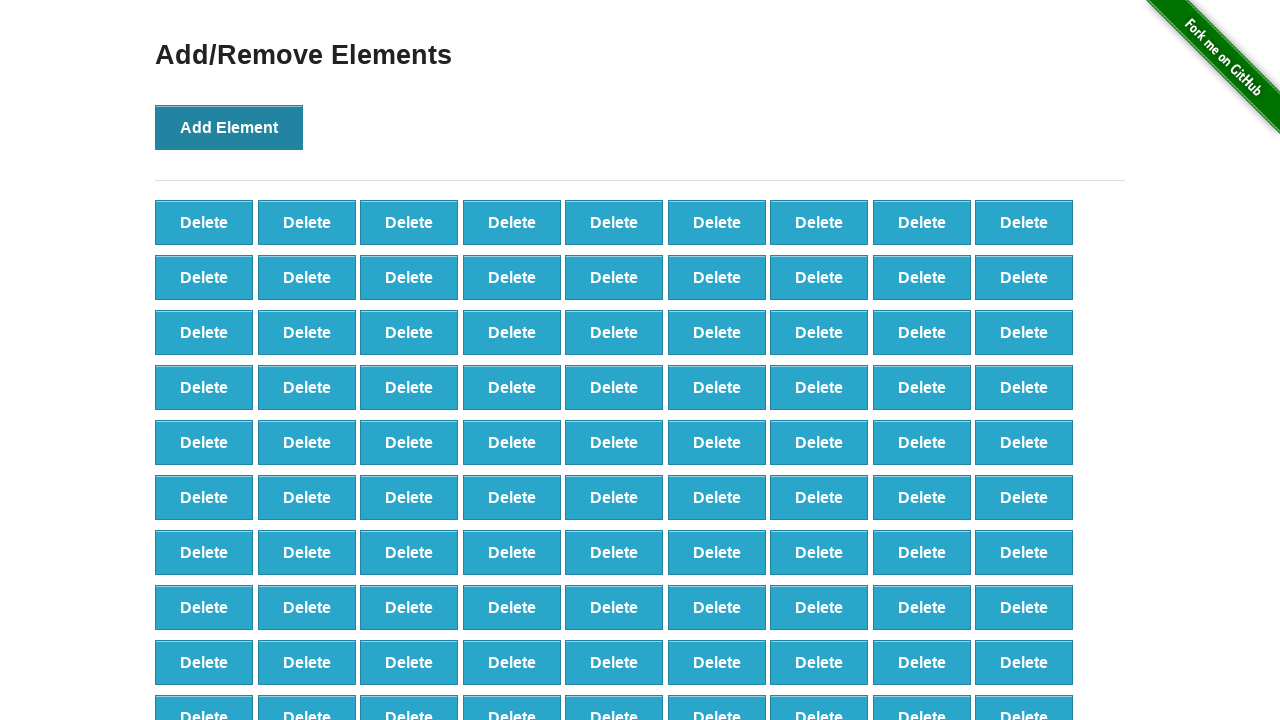

Verified 100 delete buttons were created
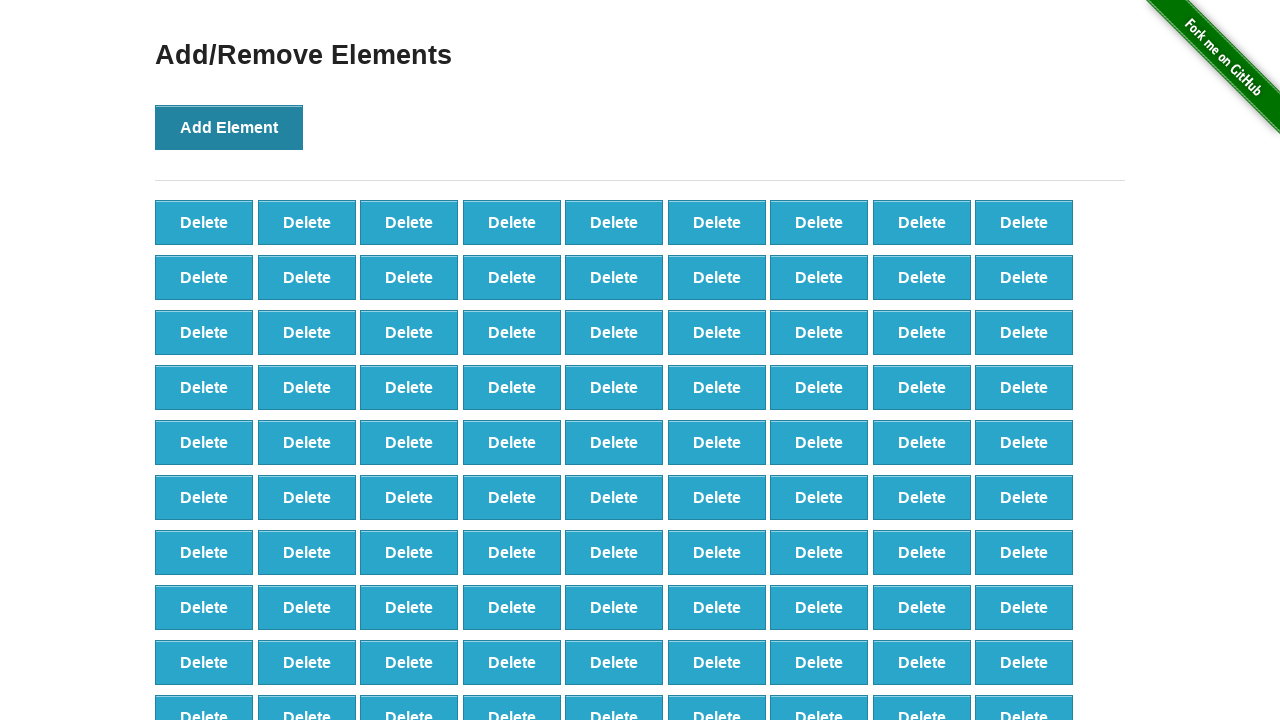

Clicked delete button (iteration 1/90) at (204, 222) on xpath=//*[@onclick='deleteElement()'] >> nth=0
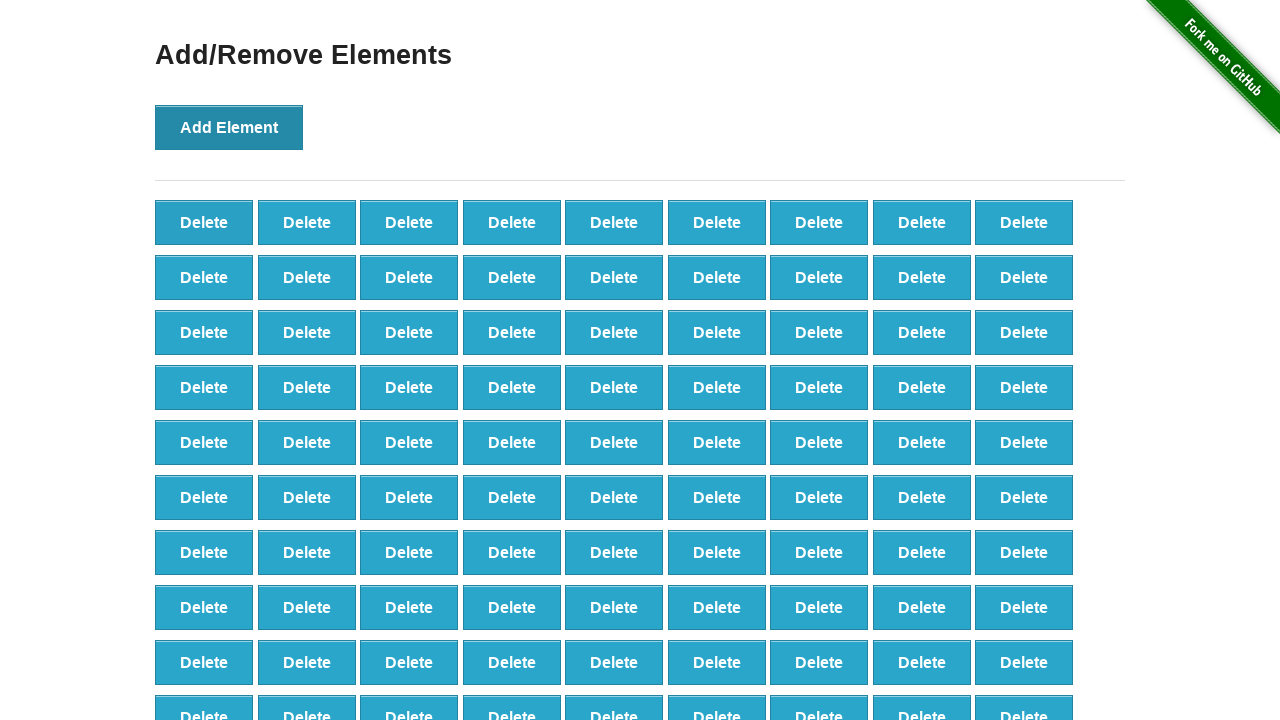

Clicked delete button (iteration 2/90) at (204, 222) on xpath=//*[@onclick='deleteElement()'] >> nth=0
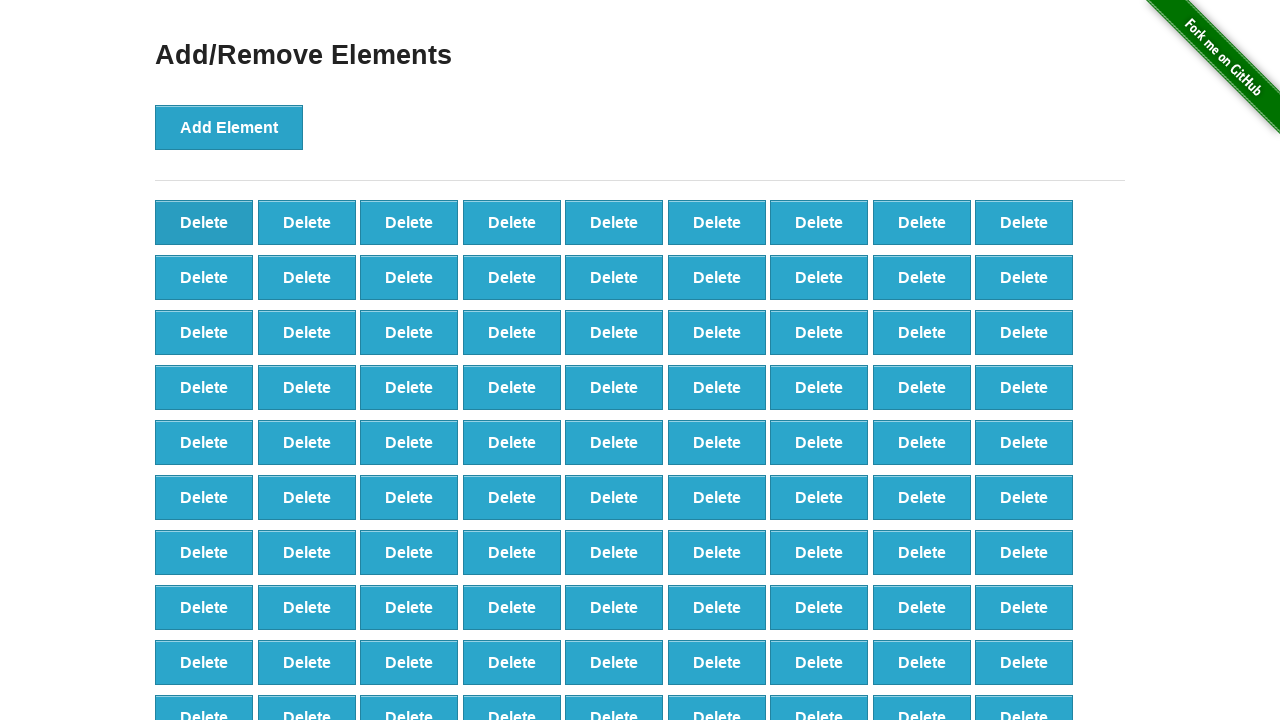

Clicked delete button (iteration 3/90) at (204, 222) on xpath=//*[@onclick='deleteElement()'] >> nth=0
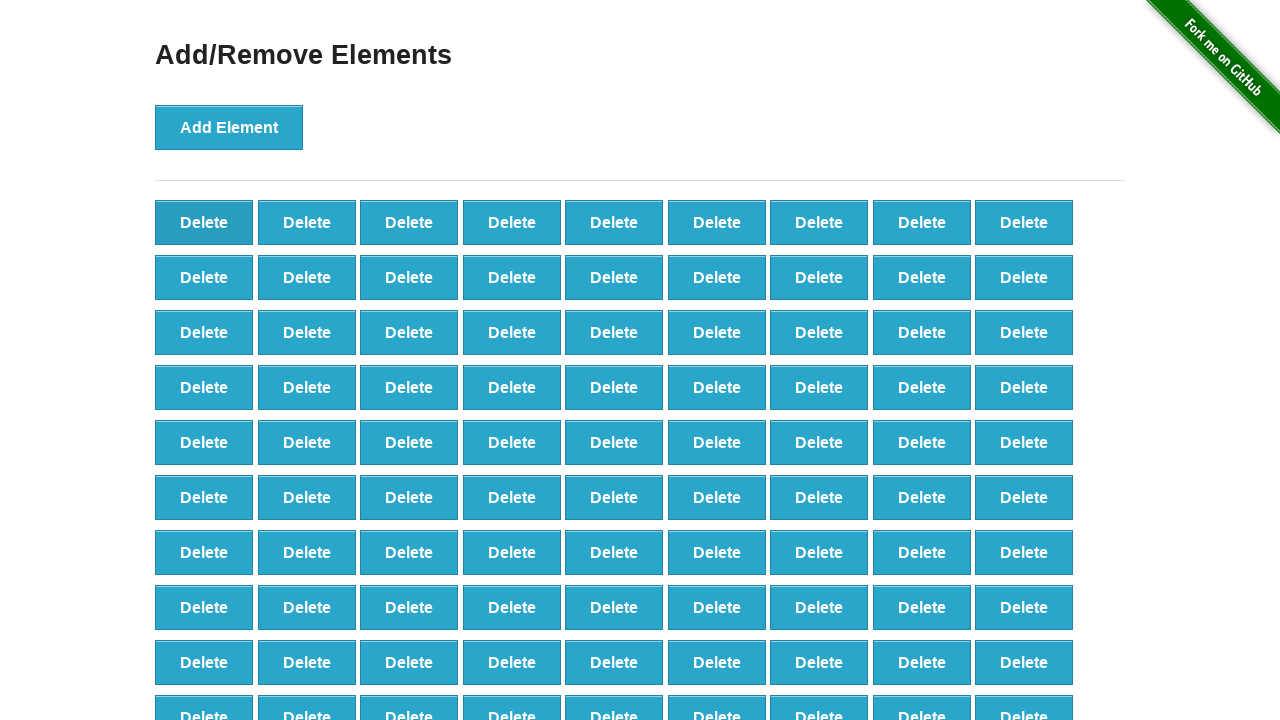

Clicked delete button (iteration 4/90) at (204, 222) on xpath=//*[@onclick='deleteElement()'] >> nth=0
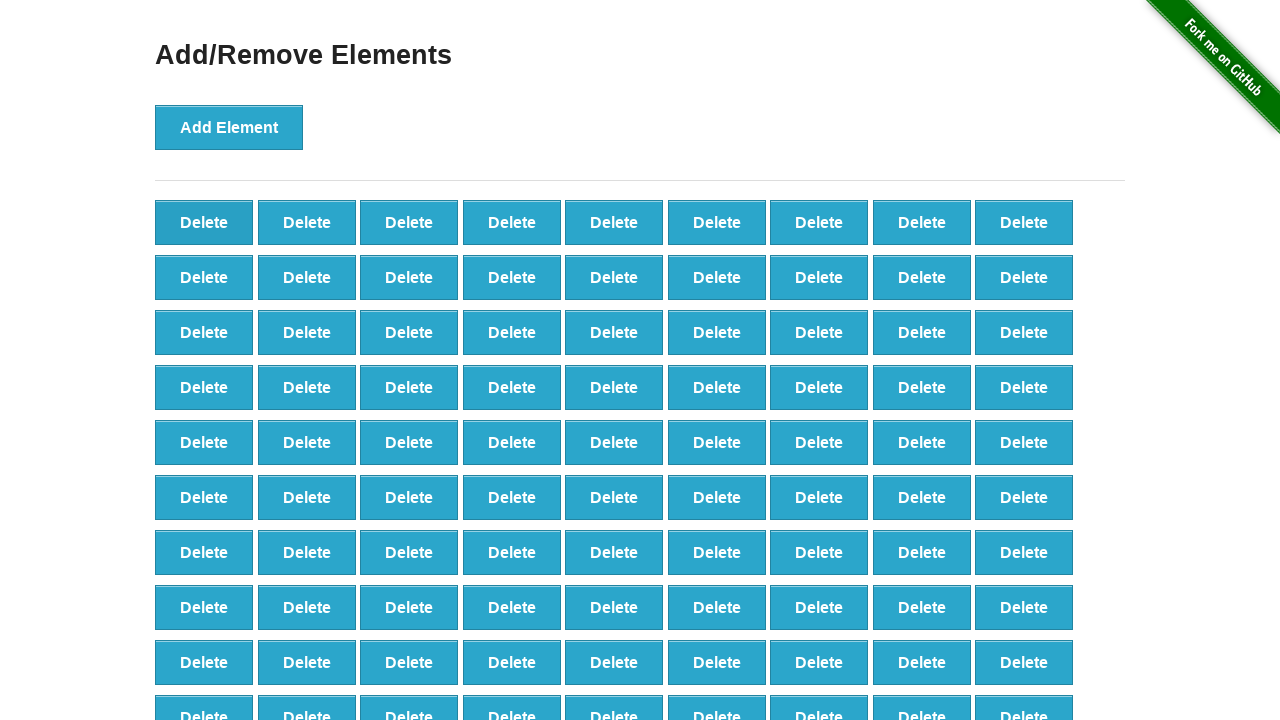

Clicked delete button (iteration 5/90) at (204, 222) on xpath=//*[@onclick='deleteElement()'] >> nth=0
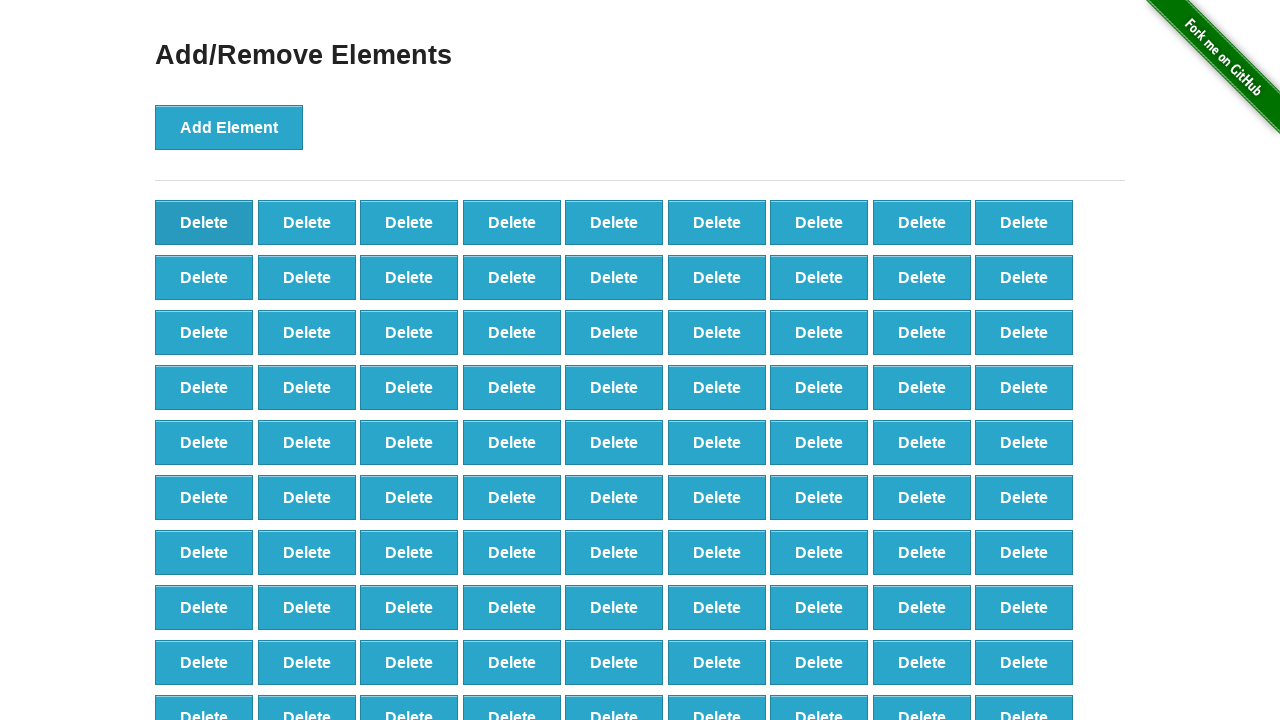

Clicked delete button (iteration 6/90) at (204, 222) on xpath=//*[@onclick='deleteElement()'] >> nth=0
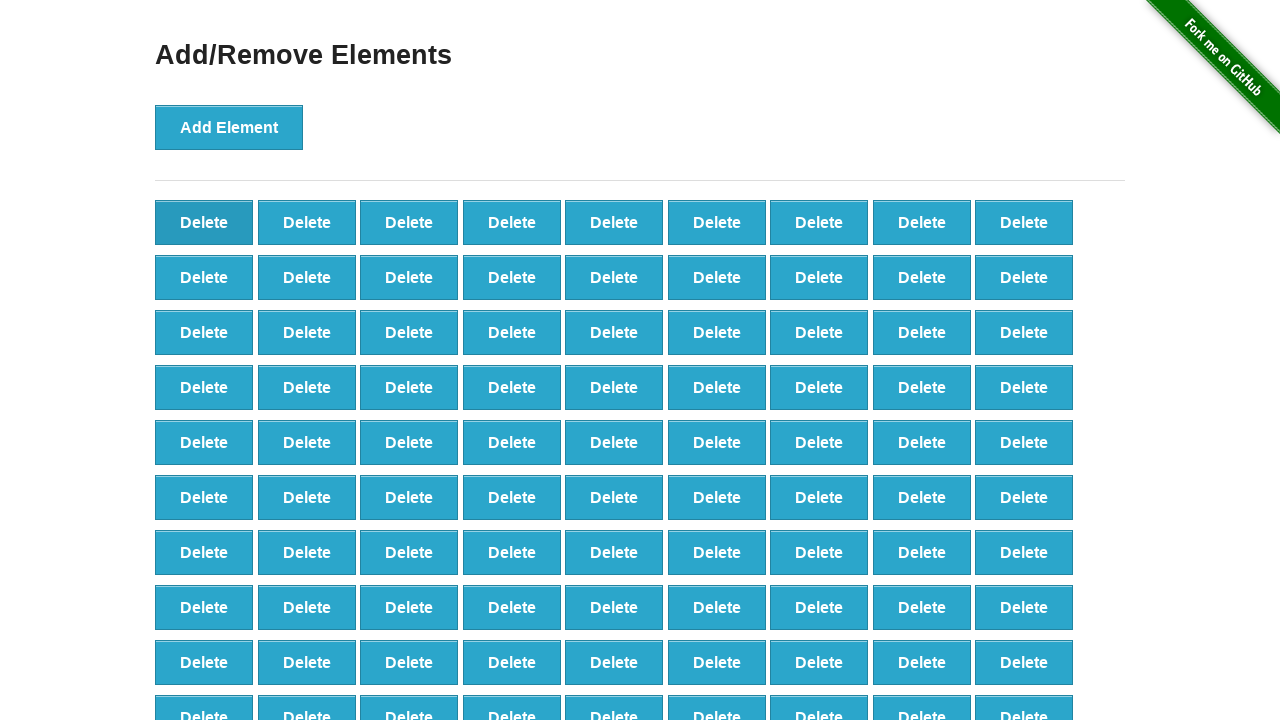

Clicked delete button (iteration 7/90) at (204, 222) on xpath=//*[@onclick='deleteElement()'] >> nth=0
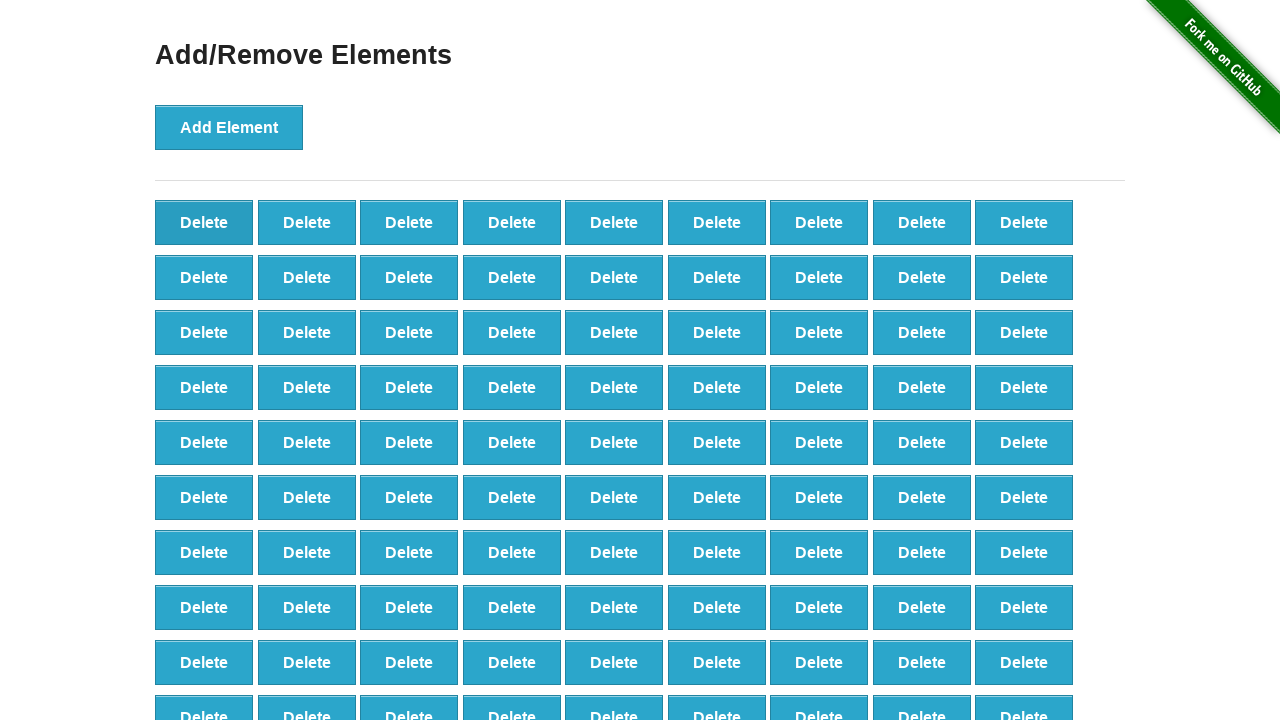

Clicked delete button (iteration 8/90) at (204, 222) on xpath=//*[@onclick='deleteElement()'] >> nth=0
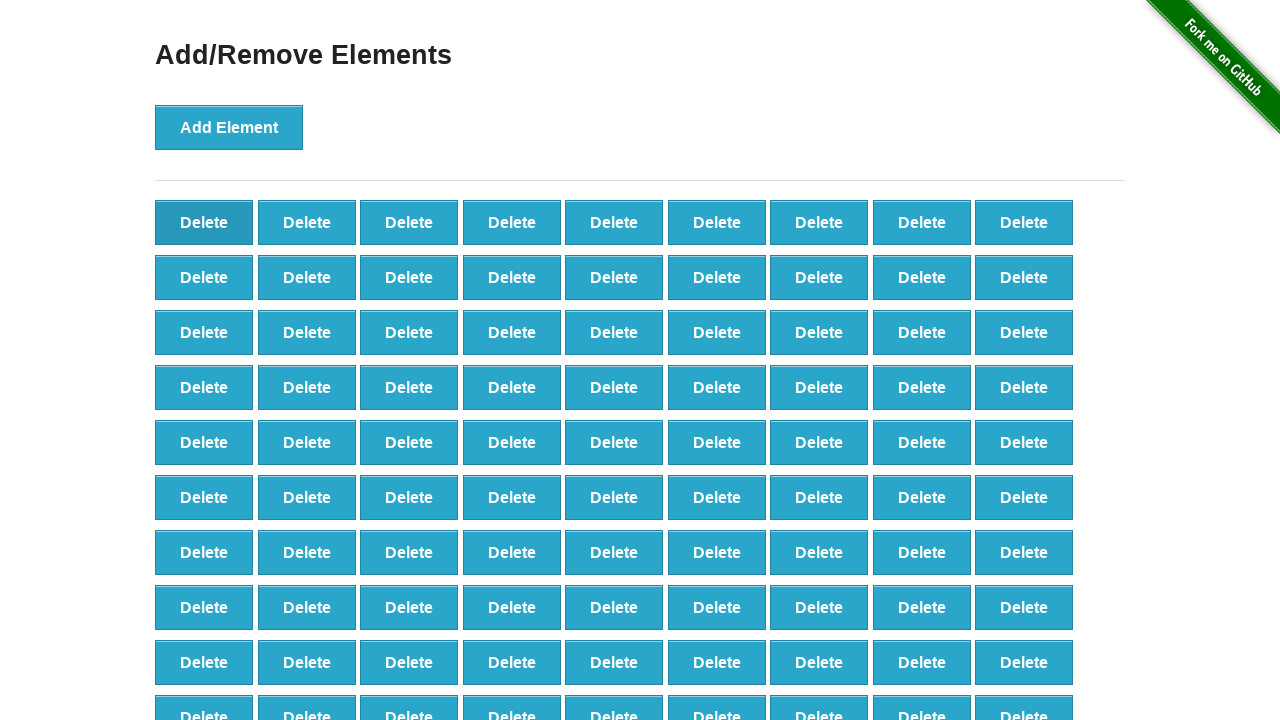

Clicked delete button (iteration 9/90) at (204, 222) on xpath=//*[@onclick='deleteElement()'] >> nth=0
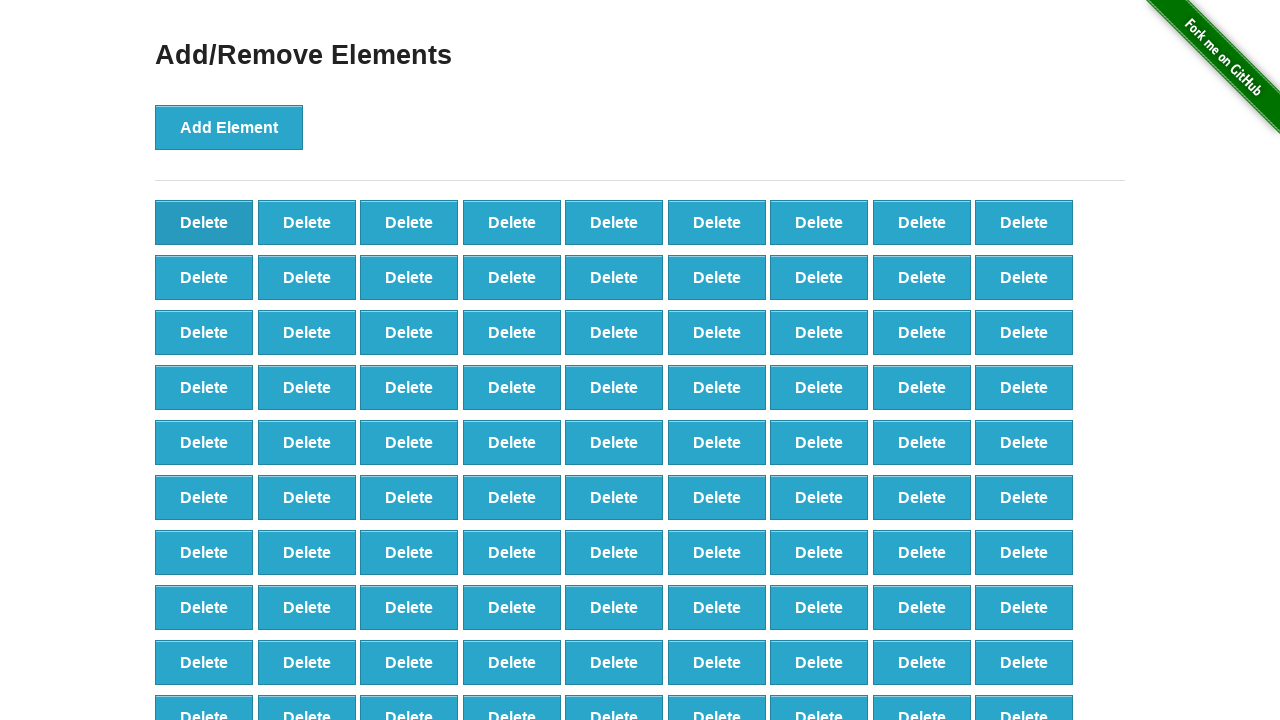

Clicked delete button (iteration 10/90) at (204, 222) on xpath=//*[@onclick='deleteElement()'] >> nth=0
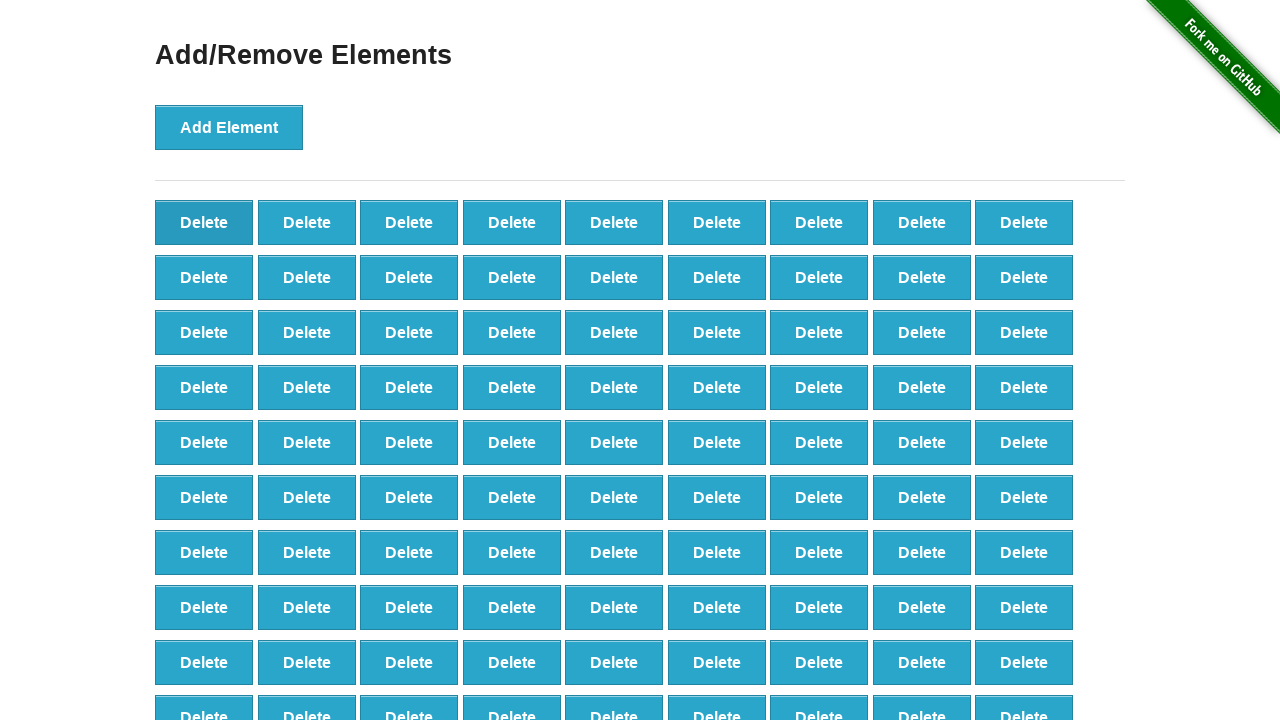

Clicked delete button (iteration 11/90) at (204, 222) on xpath=//*[@onclick='deleteElement()'] >> nth=0
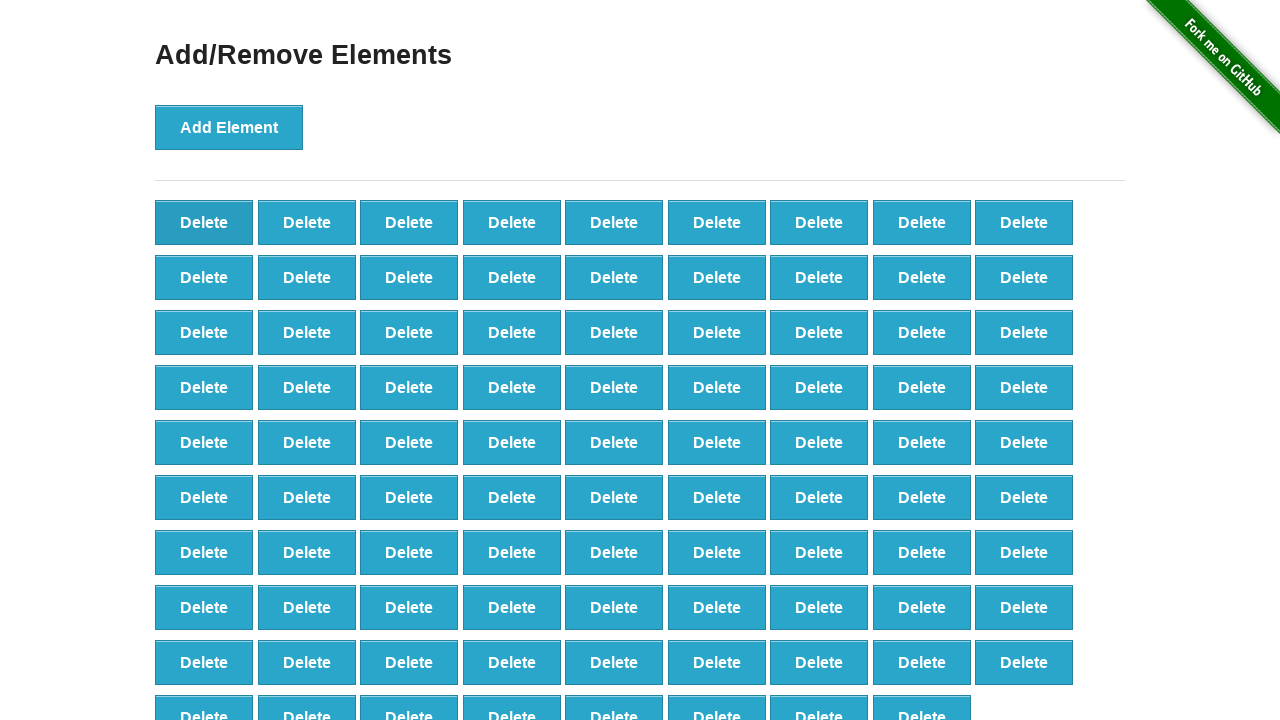

Clicked delete button (iteration 12/90) at (204, 222) on xpath=//*[@onclick='deleteElement()'] >> nth=0
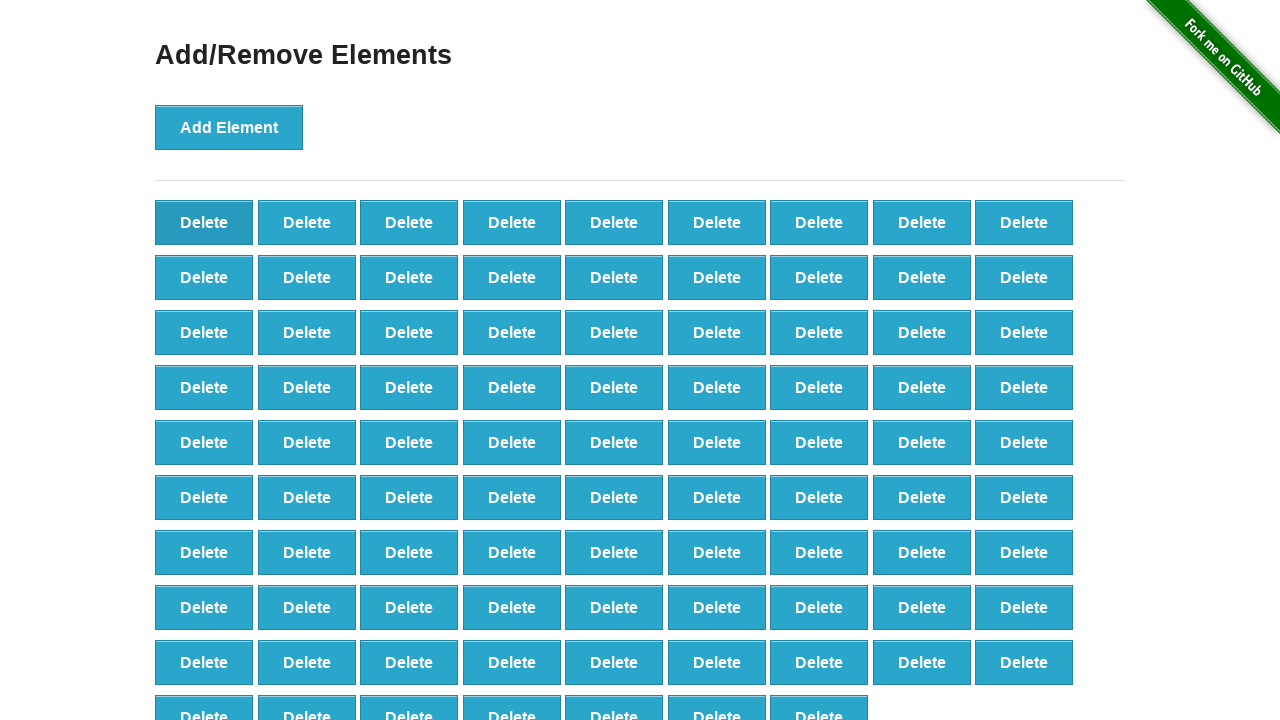

Clicked delete button (iteration 13/90) at (204, 222) on xpath=//*[@onclick='deleteElement()'] >> nth=0
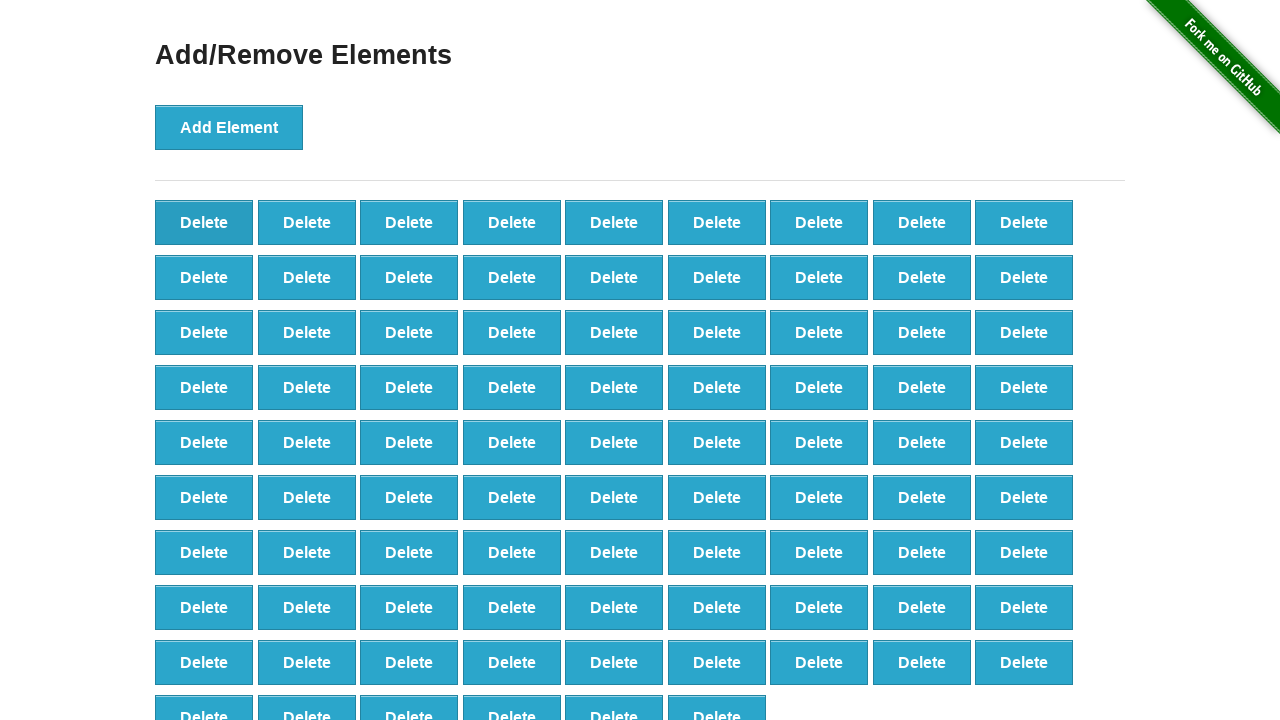

Clicked delete button (iteration 14/90) at (204, 222) on xpath=//*[@onclick='deleteElement()'] >> nth=0
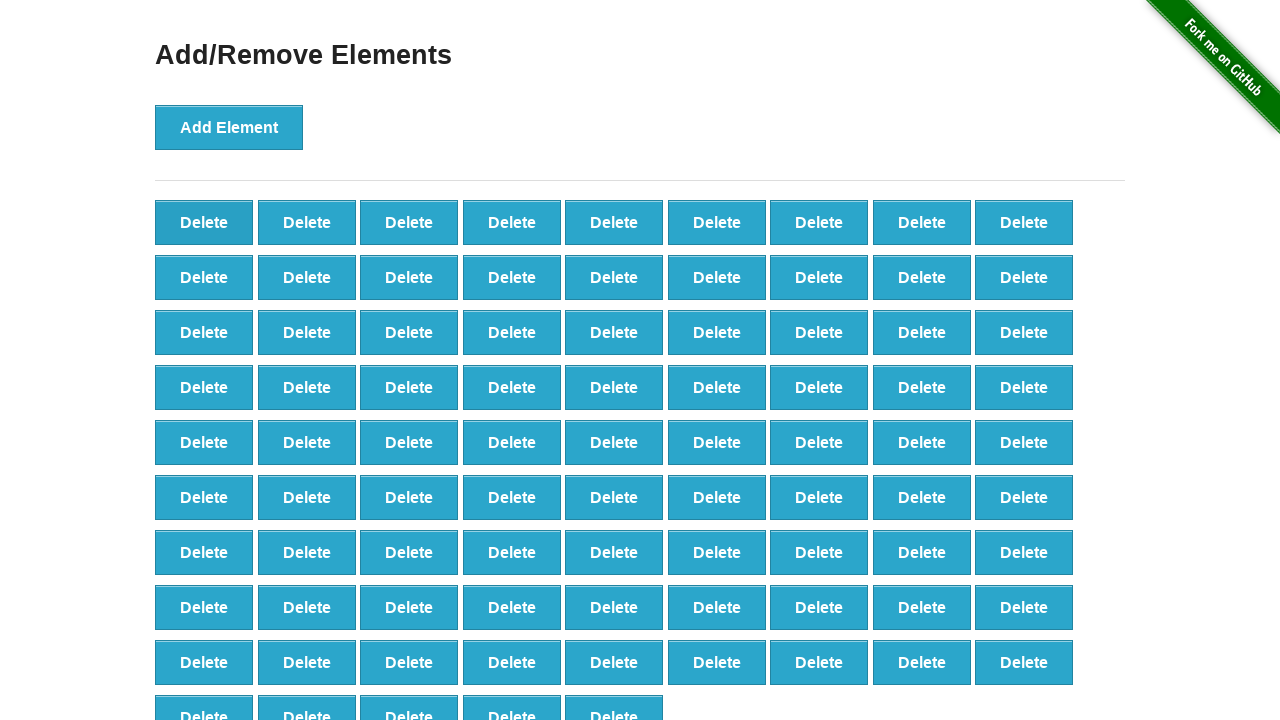

Clicked delete button (iteration 15/90) at (204, 222) on xpath=//*[@onclick='deleteElement()'] >> nth=0
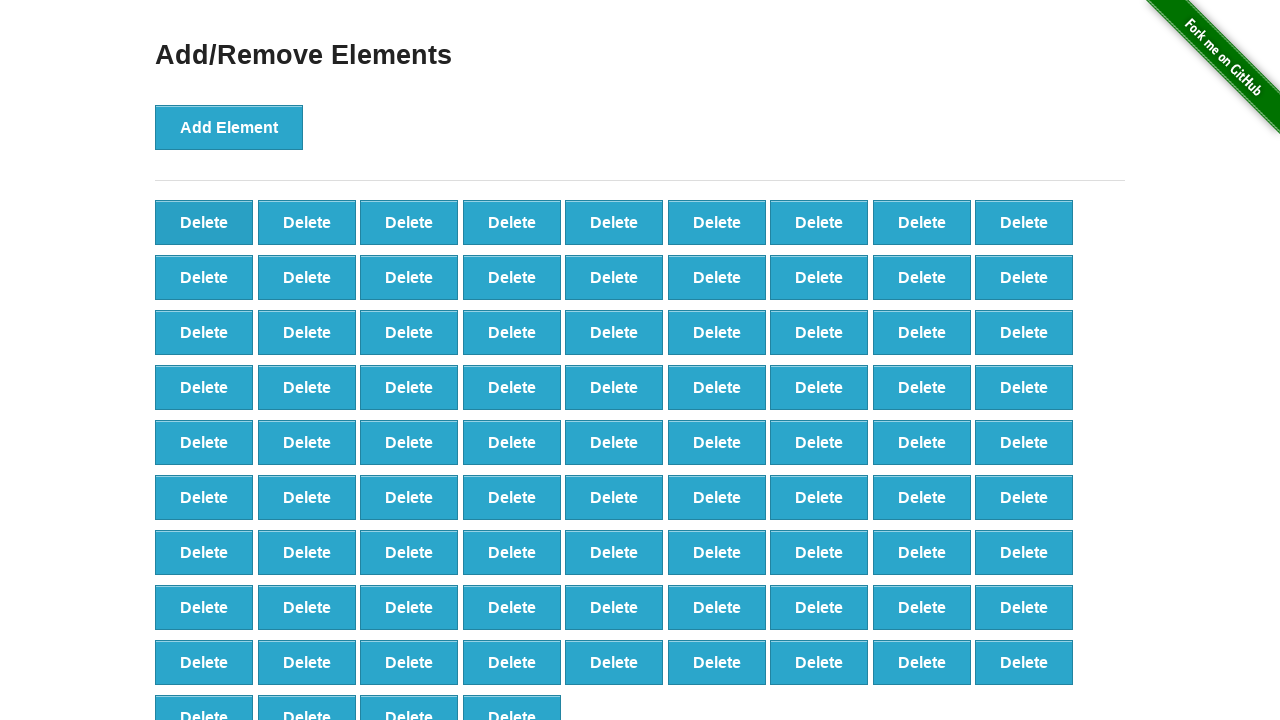

Clicked delete button (iteration 16/90) at (204, 222) on xpath=//*[@onclick='deleteElement()'] >> nth=0
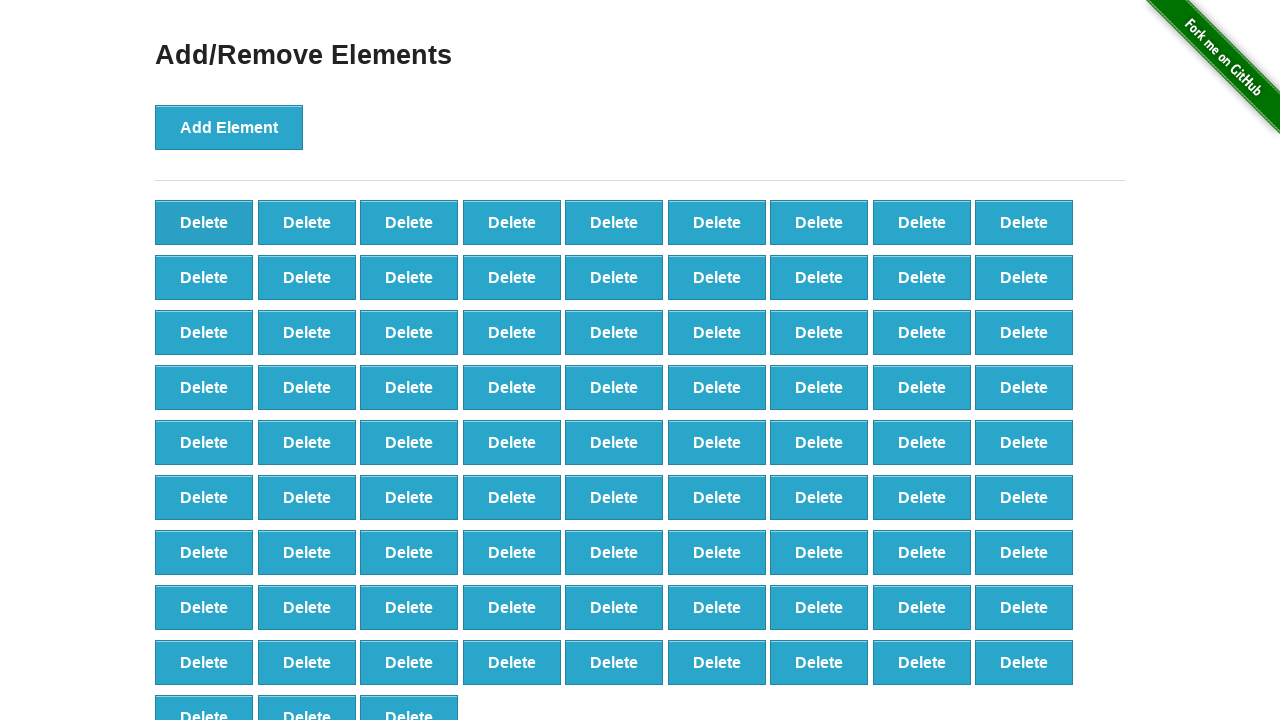

Clicked delete button (iteration 17/90) at (204, 222) on xpath=//*[@onclick='deleteElement()'] >> nth=0
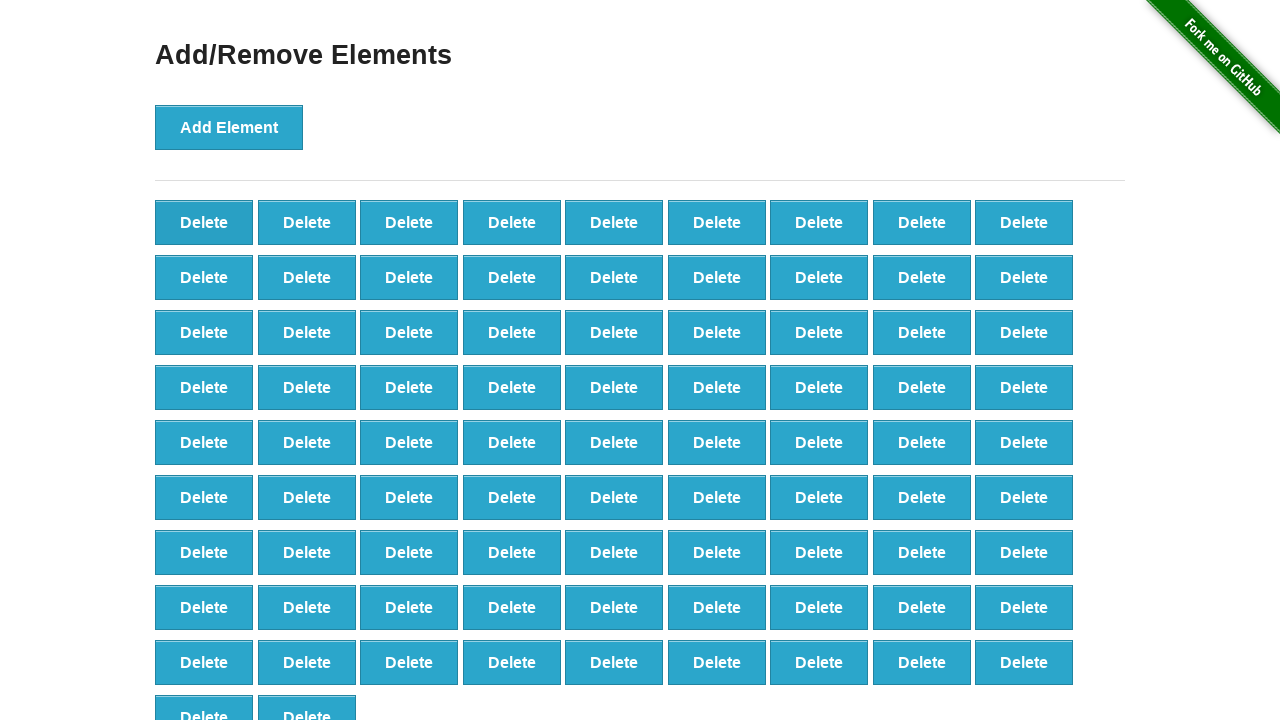

Clicked delete button (iteration 18/90) at (204, 222) on xpath=//*[@onclick='deleteElement()'] >> nth=0
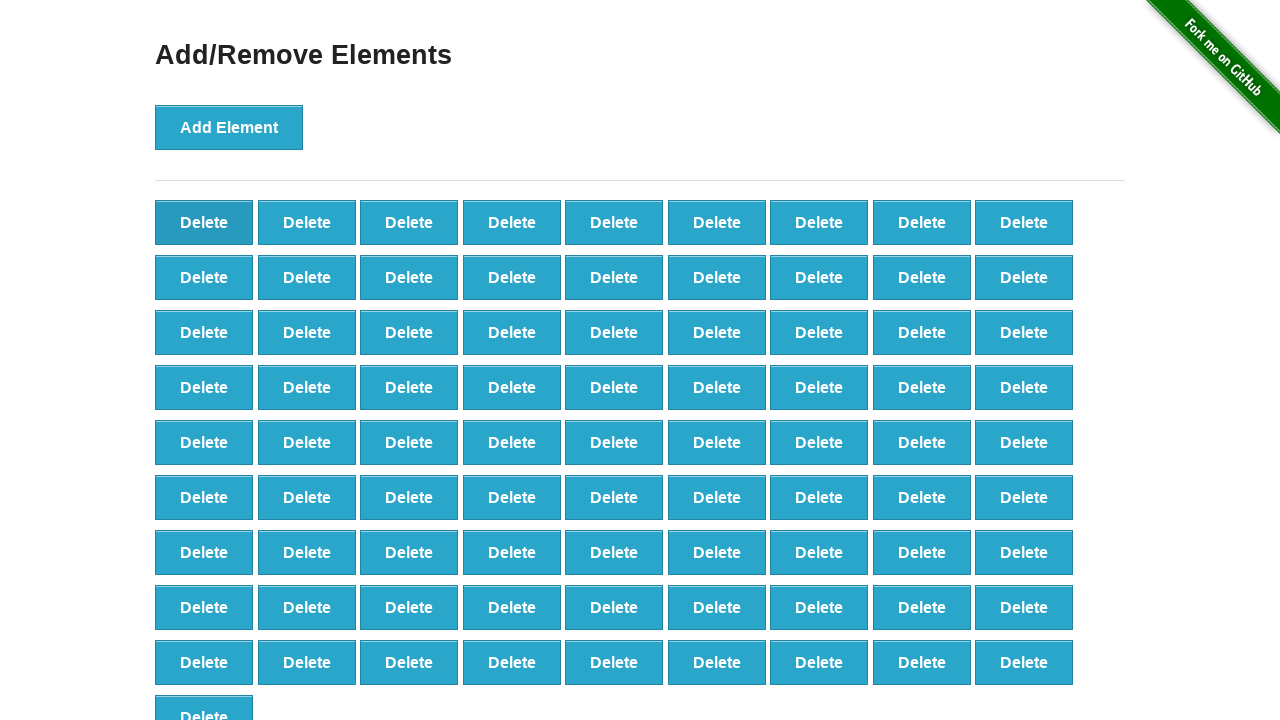

Clicked delete button (iteration 19/90) at (204, 222) on xpath=//*[@onclick='deleteElement()'] >> nth=0
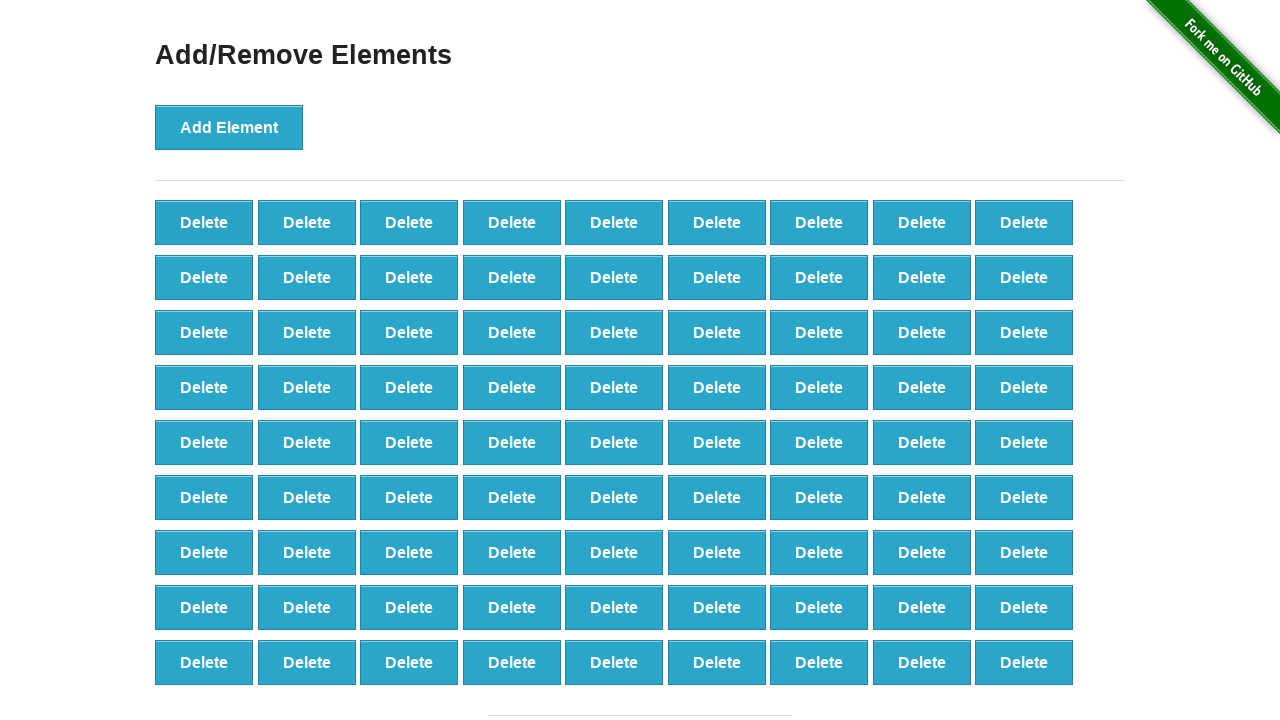

Clicked delete button (iteration 20/90) at (204, 222) on xpath=//*[@onclick='deleteElement()'] >> nth=0
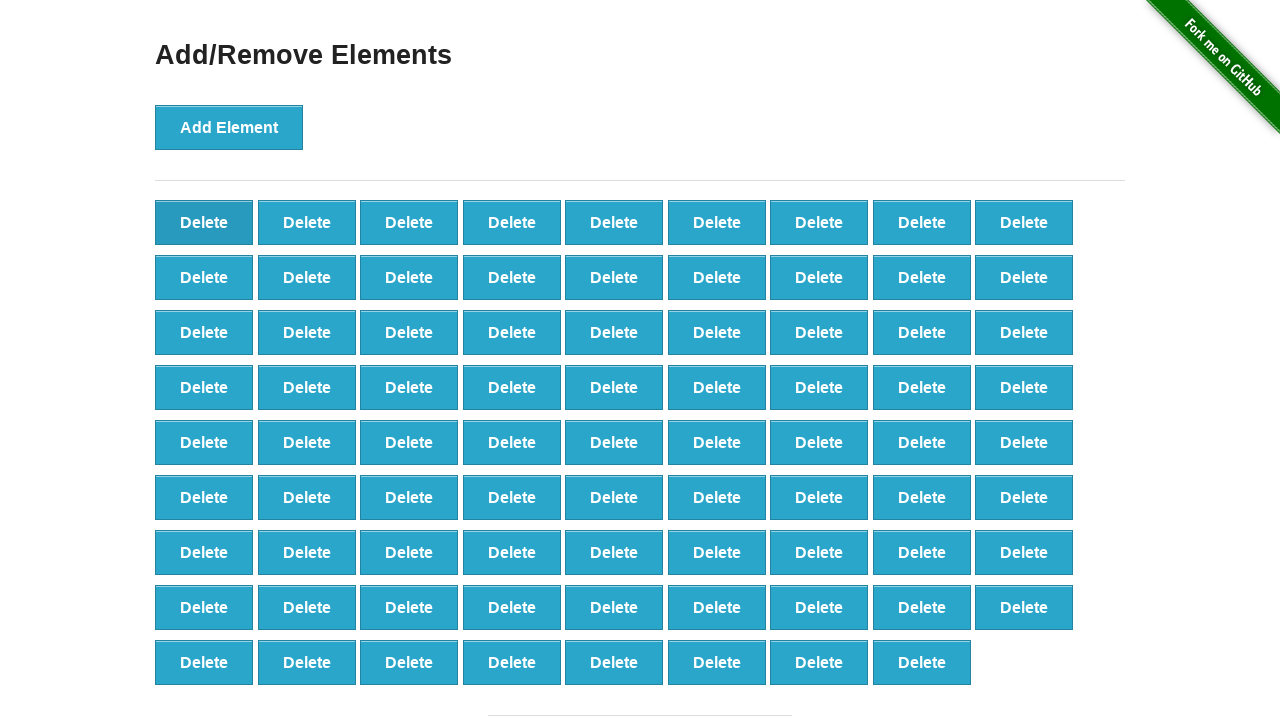

Clicked delete button (iteration 21/90) at (204, 222) on xpath=//*[@onclick='deleteElement()'] >> nth=0
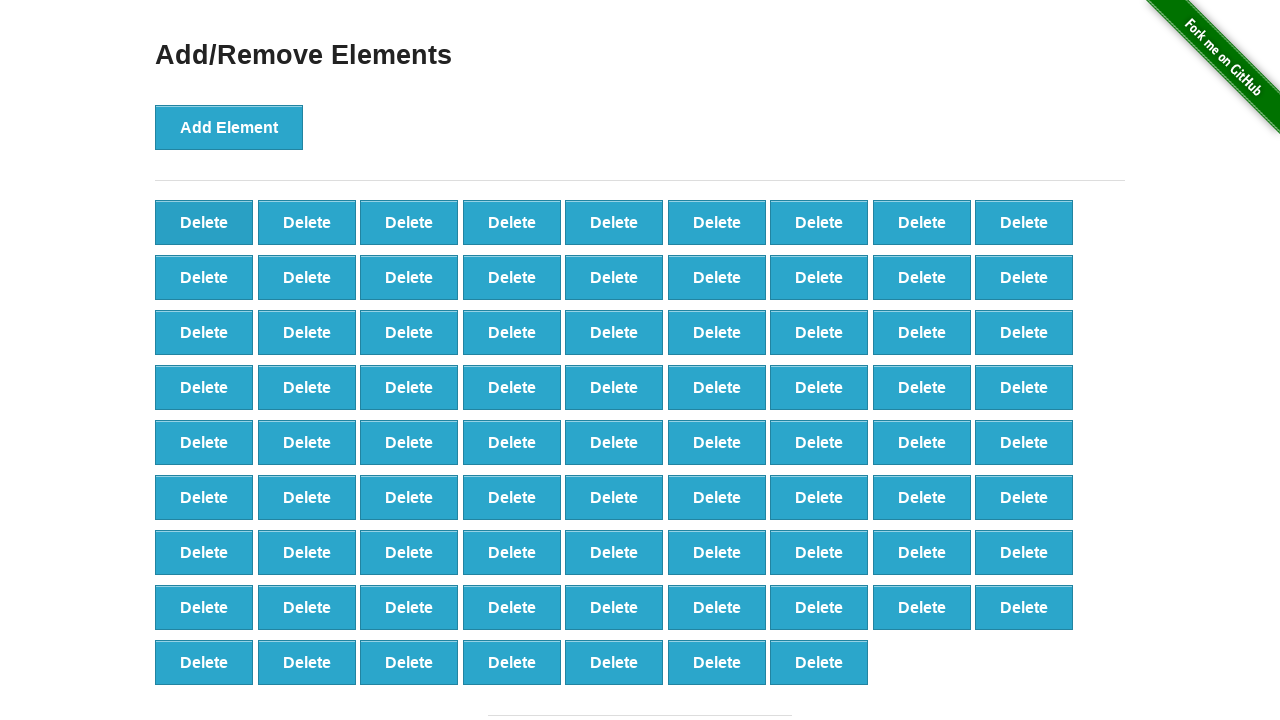

Clicked delete button (iteration 22/90) at (204, 222) on xpath=//*[@onclick='deleteElement()'] >> nth=0
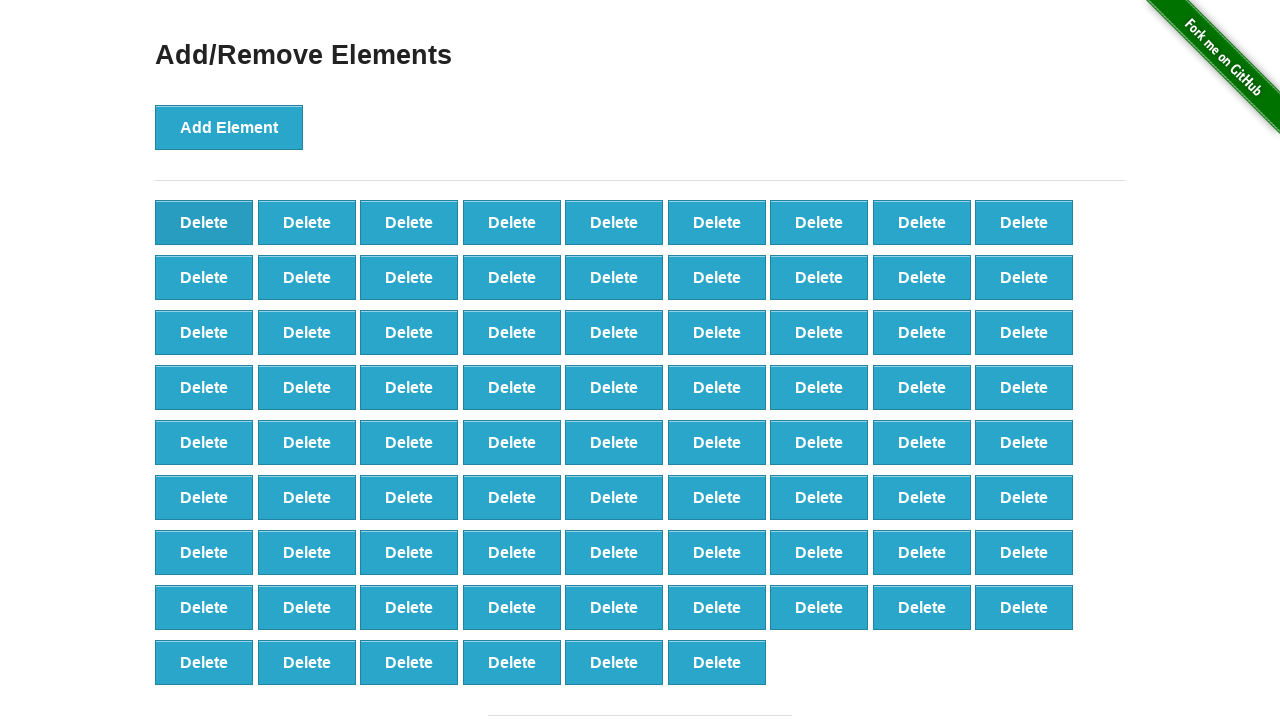

Clicked delete button (iteration 23/90) at (204, 222) on xpath=//*[@onclick='deleteElement()'] >> nth=0
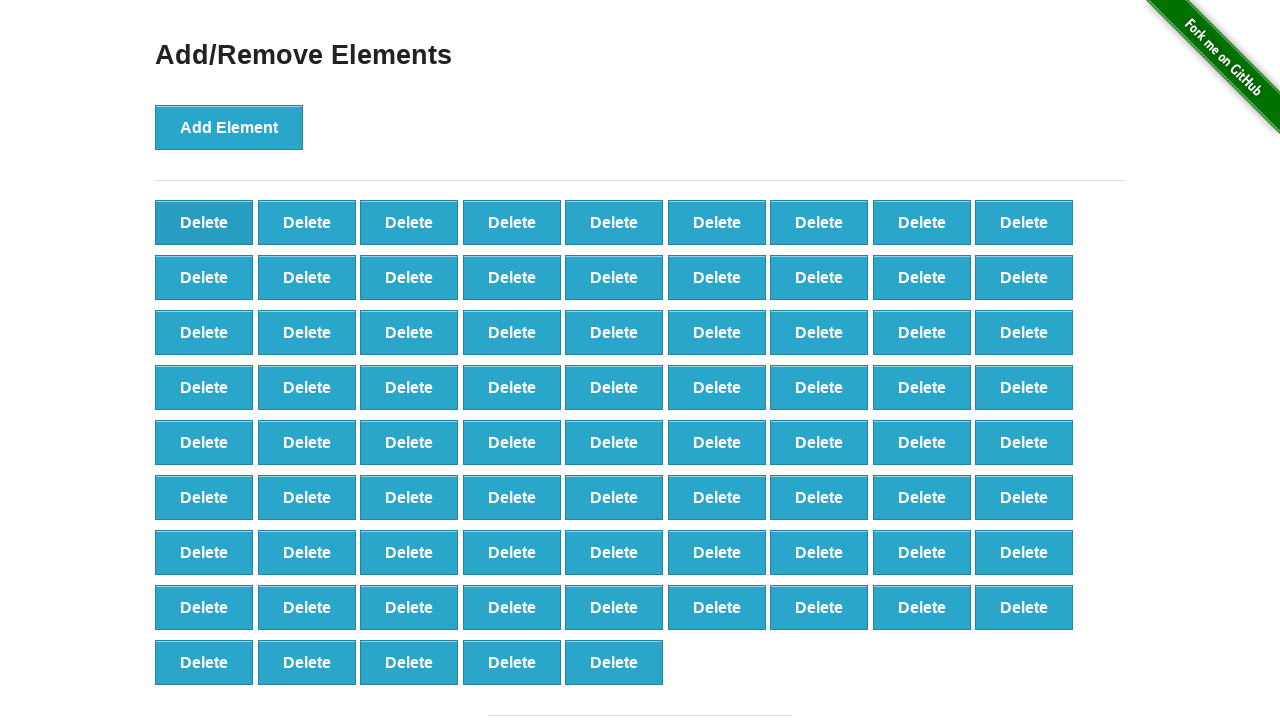

Clicked delete button (iteration 24/90) at (204, 222) on xpath=//*[@onclick='deleteElement()'] >> nth=0
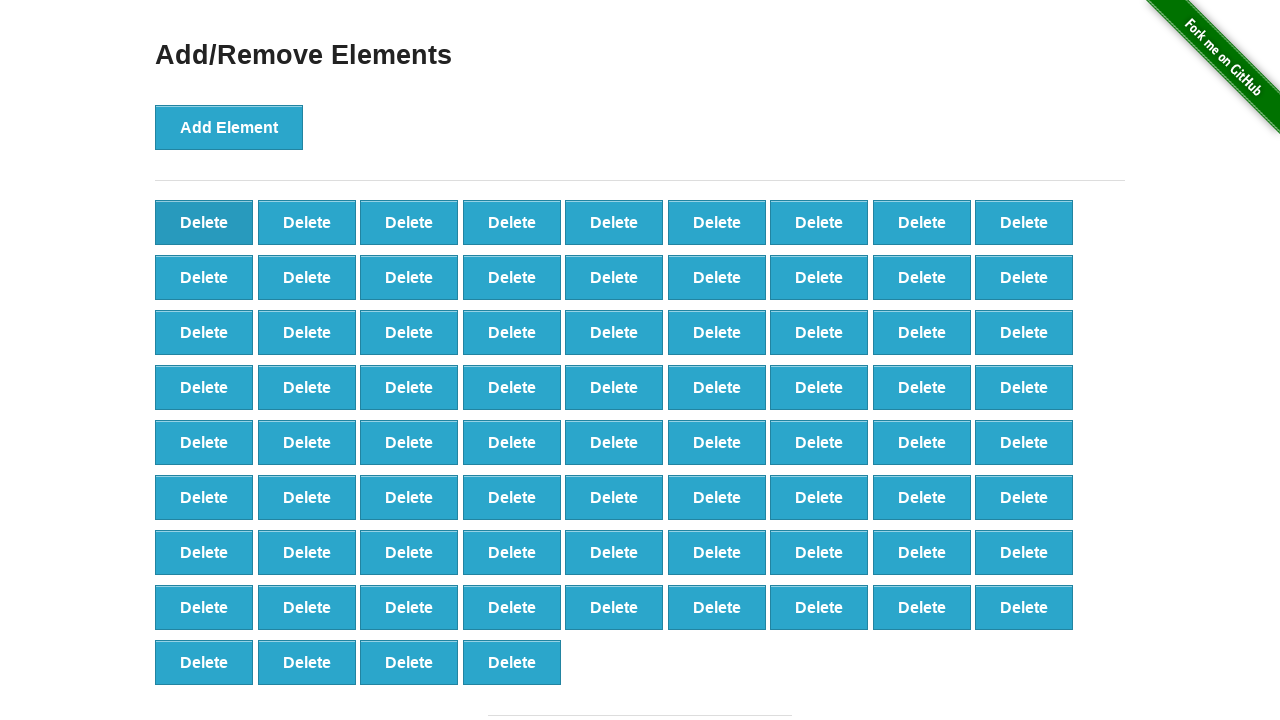

Clicked delete button (iteration 25/90) at (204, 222) on xpath=//*[@onclick='deleteElement()'] >> nth=0
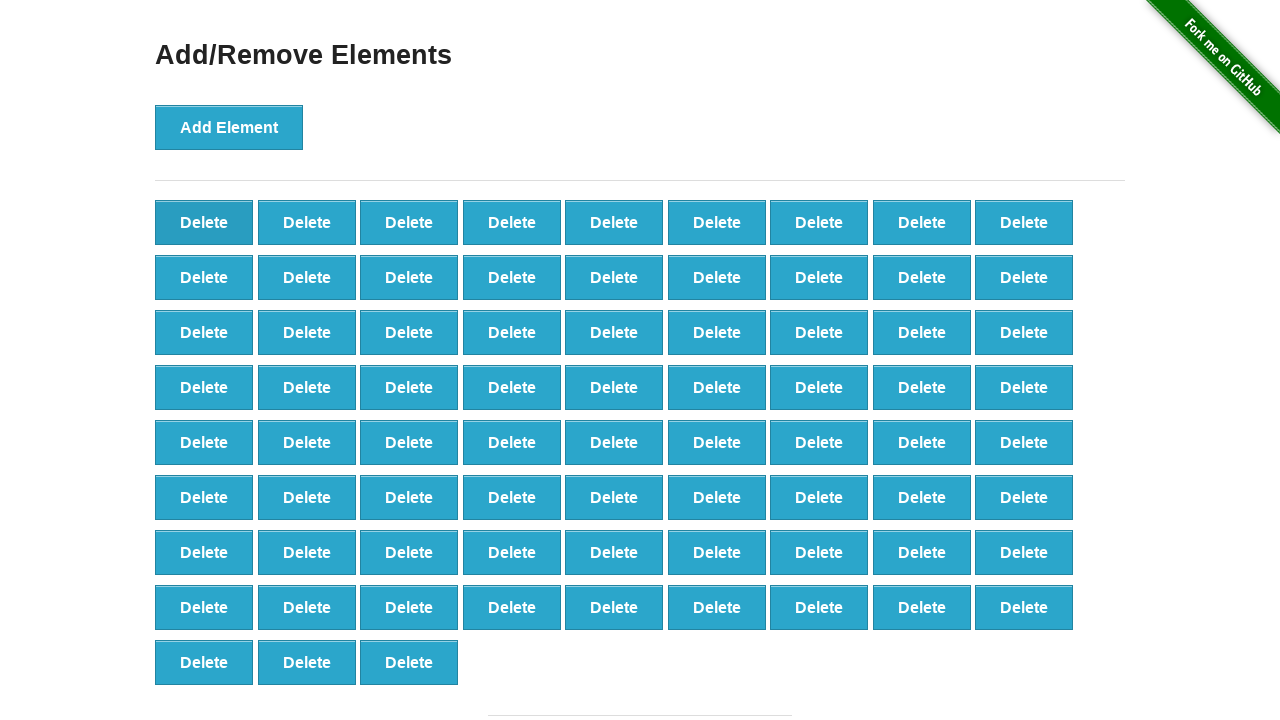

Clicked delete button (iteration 26/90) at (204, 222) on xpath=//*[@onclick='deleteElement()'] >> nth=0
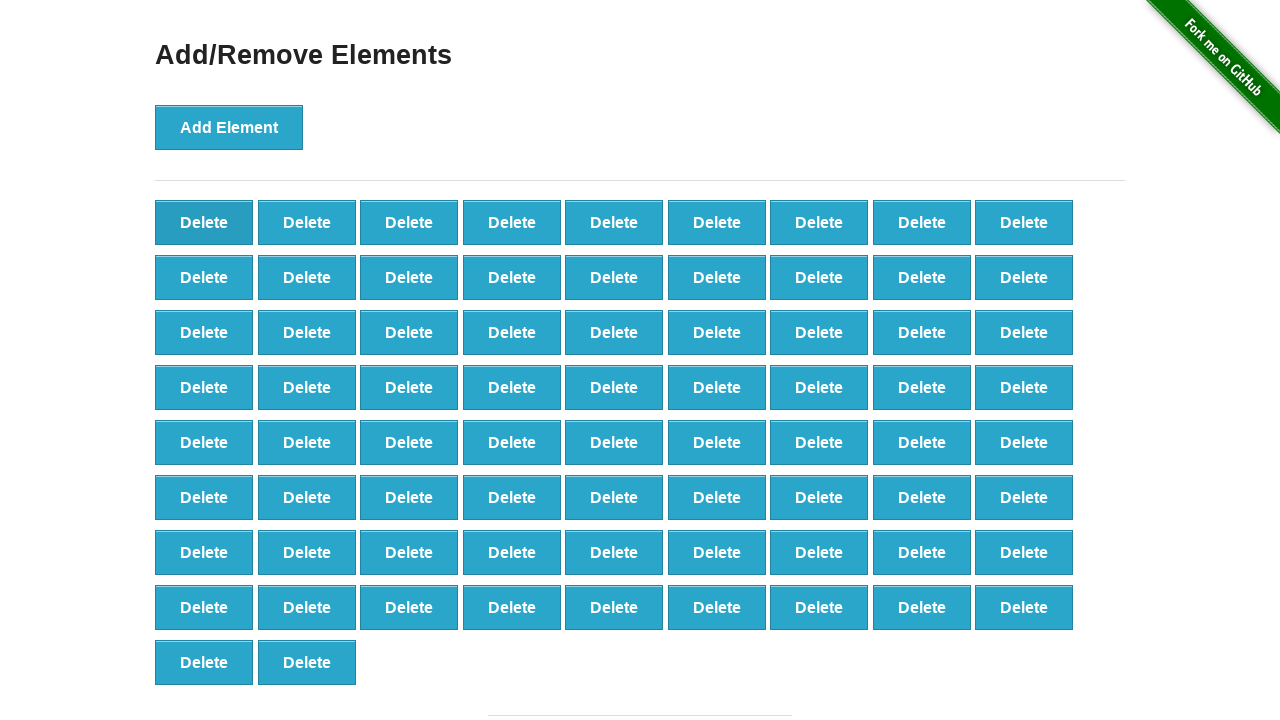

Clicked delete button (iteration 27/90) at (204, 222) on xpath=//*[@onclick='deleteElement()'] >> nth=0
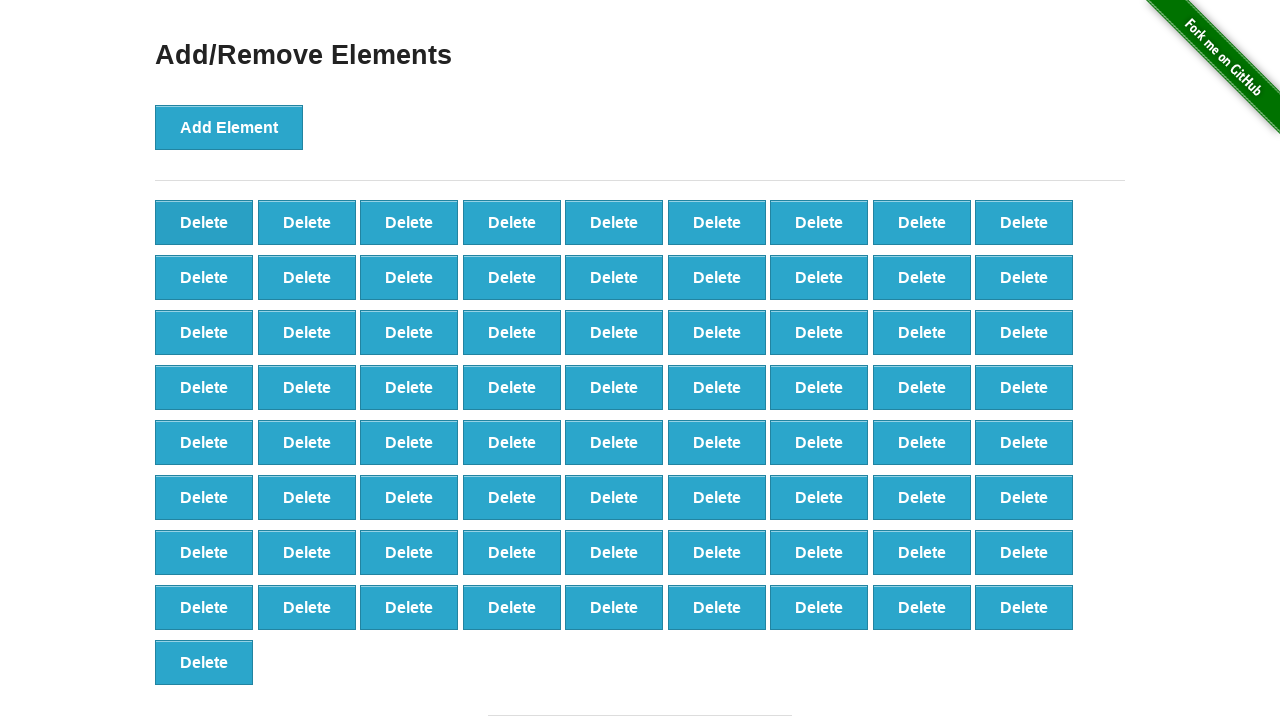

Clicked delete button (iteration 28/90) at (204, 222) on xpath=//*[@onclick='deleteElement()'] >> nth=0
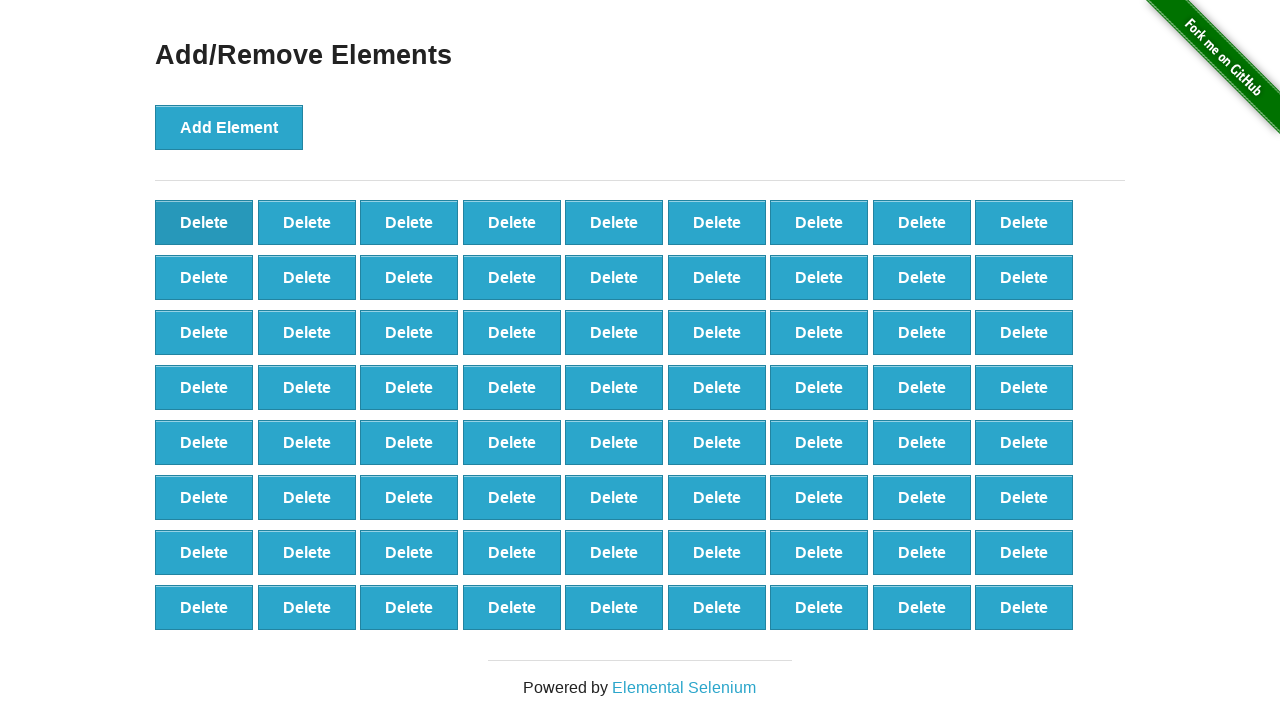

Clicked delete button (iteration 29/90) at (204, 222) on xpath=//*[@onclick='deleteElement()'] >> nth=0
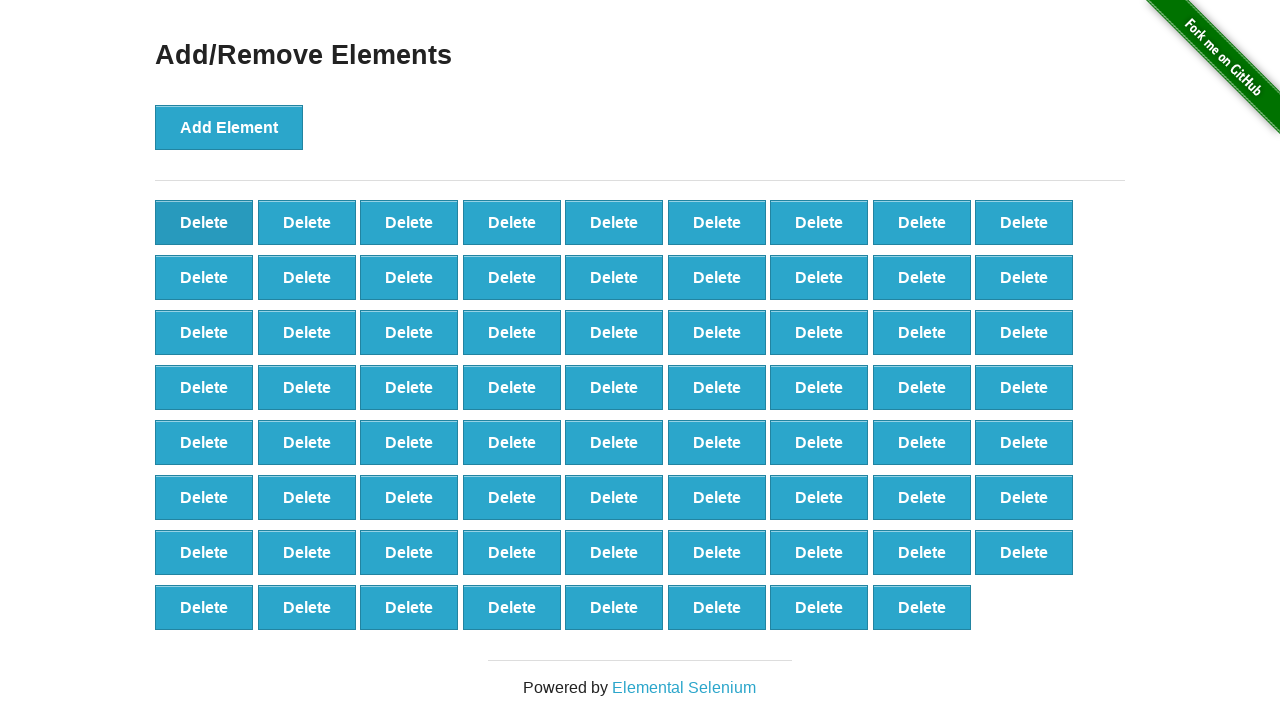

Clicked delete button (iteration 30/90) at (204, 222) on xpath=//*[@onclick='deleteElement()'] >> nth=0
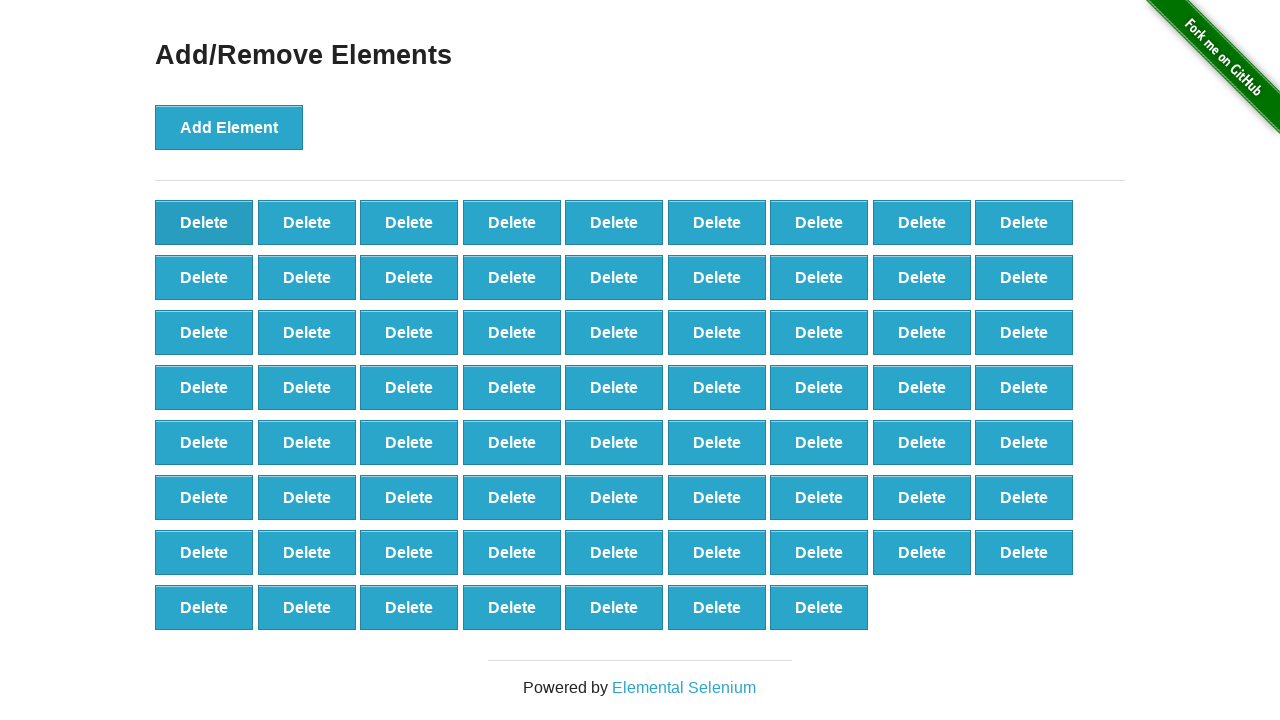

Clicked delete button (iteration 31/90) at (204, 222) on xpath=//*[@onclick='deleteElement()'] >> nth=0
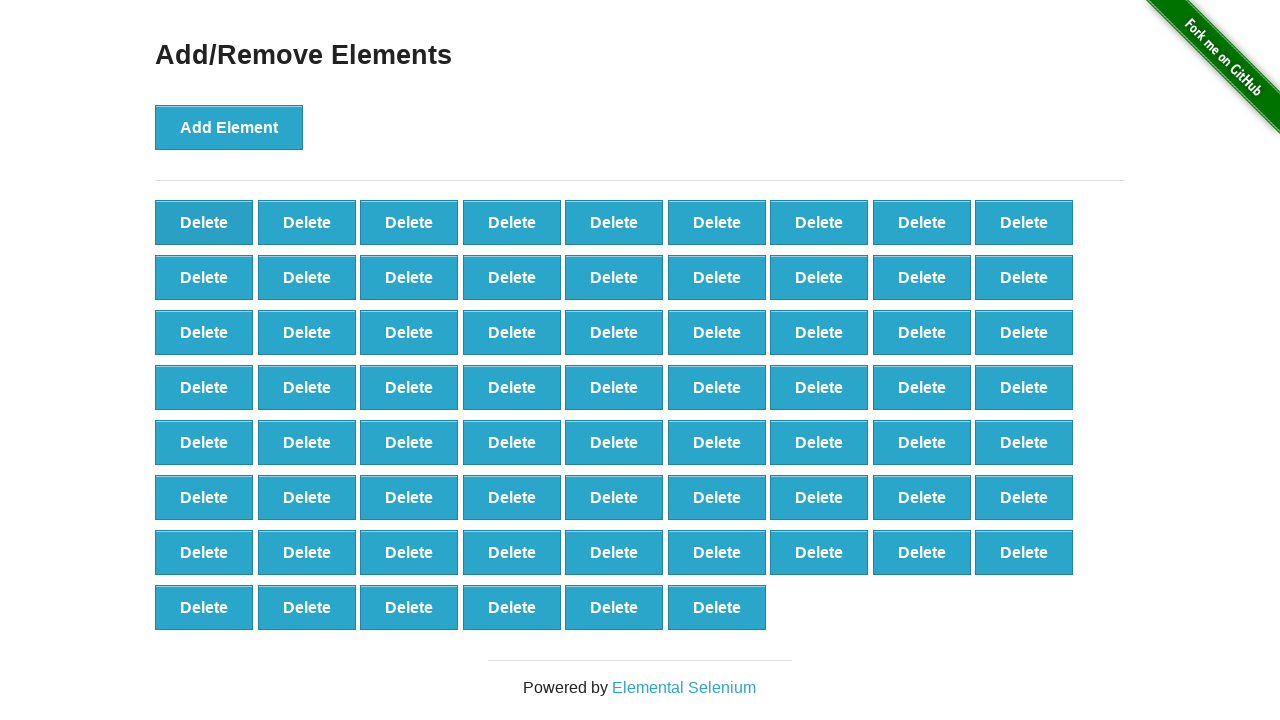

Clicked delete button (iteration 32/90) at (204, 222) on xpath=//*[@onclick='deleteElement()'] >> nth=0
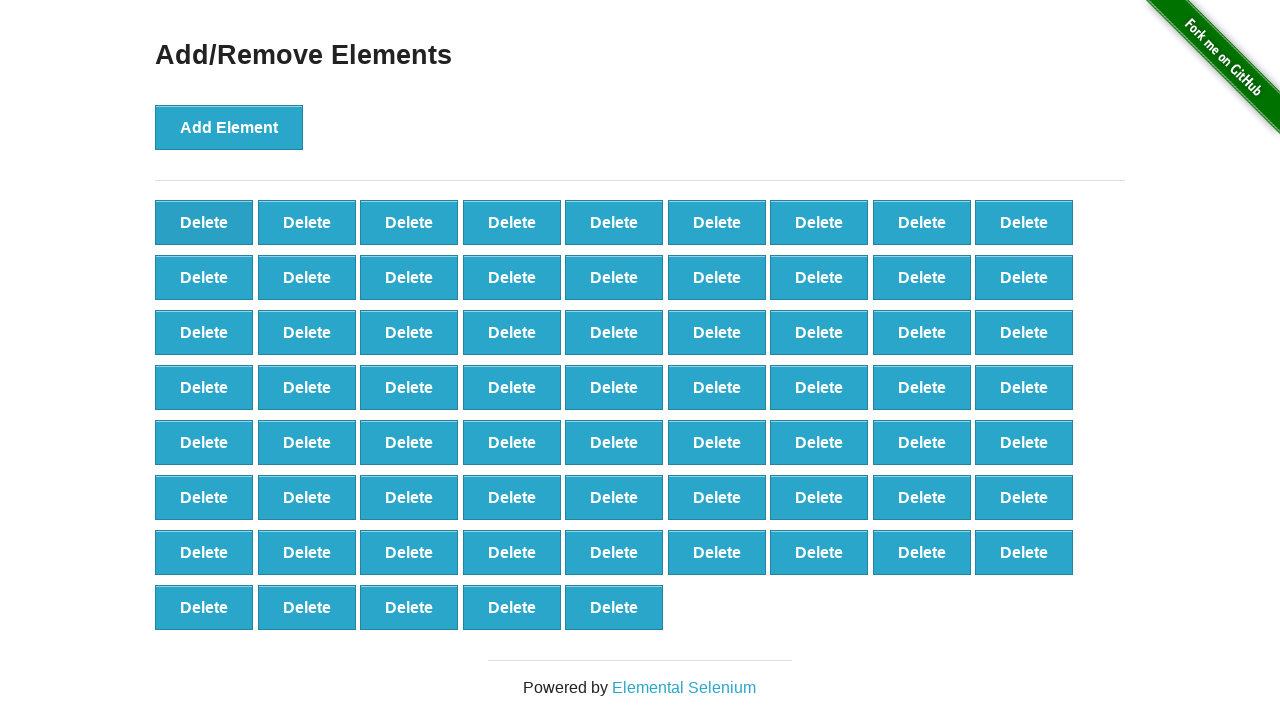

Clicked delete button (iteration 33/90) at (204, 222) on xpath=//*[@onclick='deleteElement()'] >> nth=0
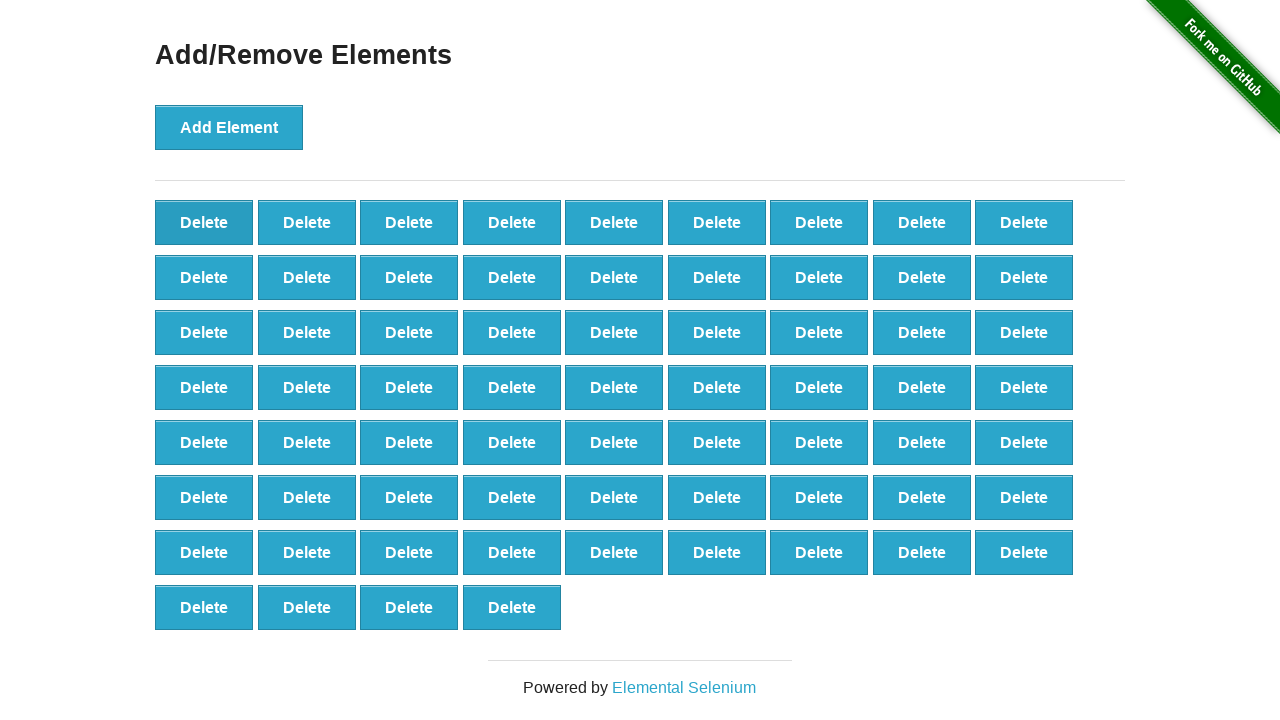

Clicked delete button (iteration 34/90) at (204, 222) on xpath=//*[@onclick='deleteElement()'] >> nth=0
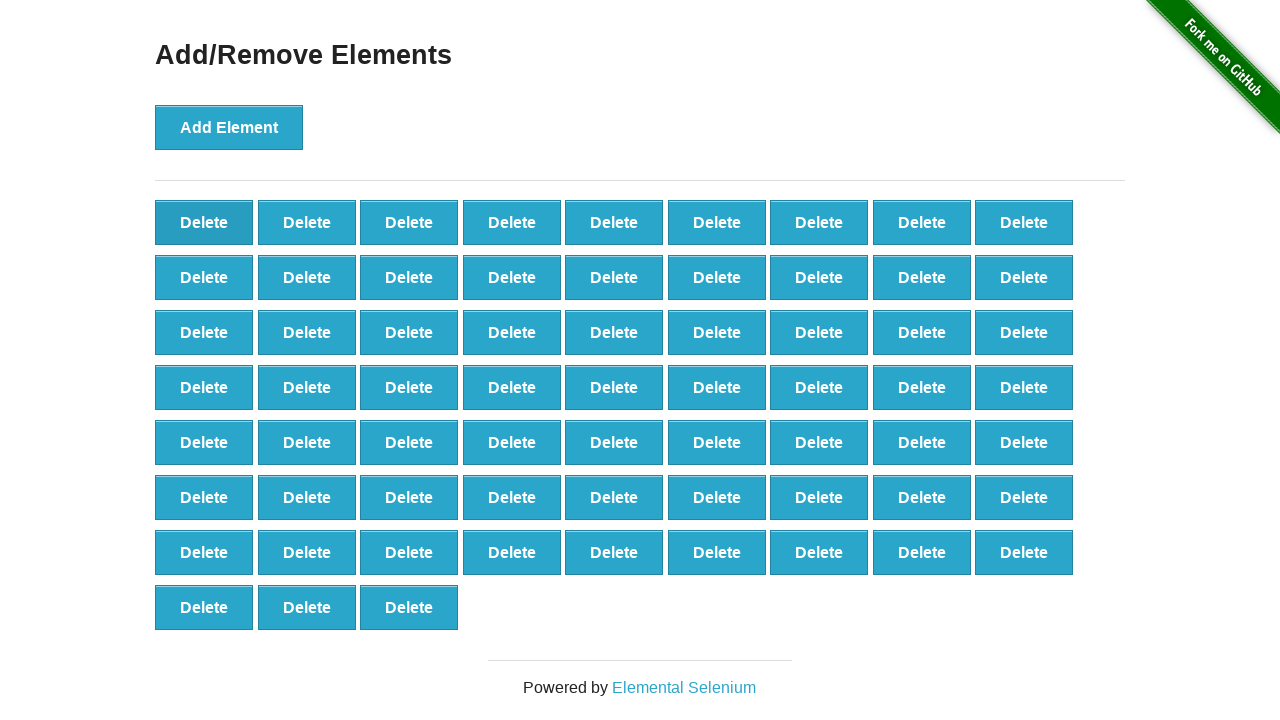

Clicked delete button (iteration 35/90) at (204, 222) on xpath=//*[@onclick='deleteElement()'] >> nth=0
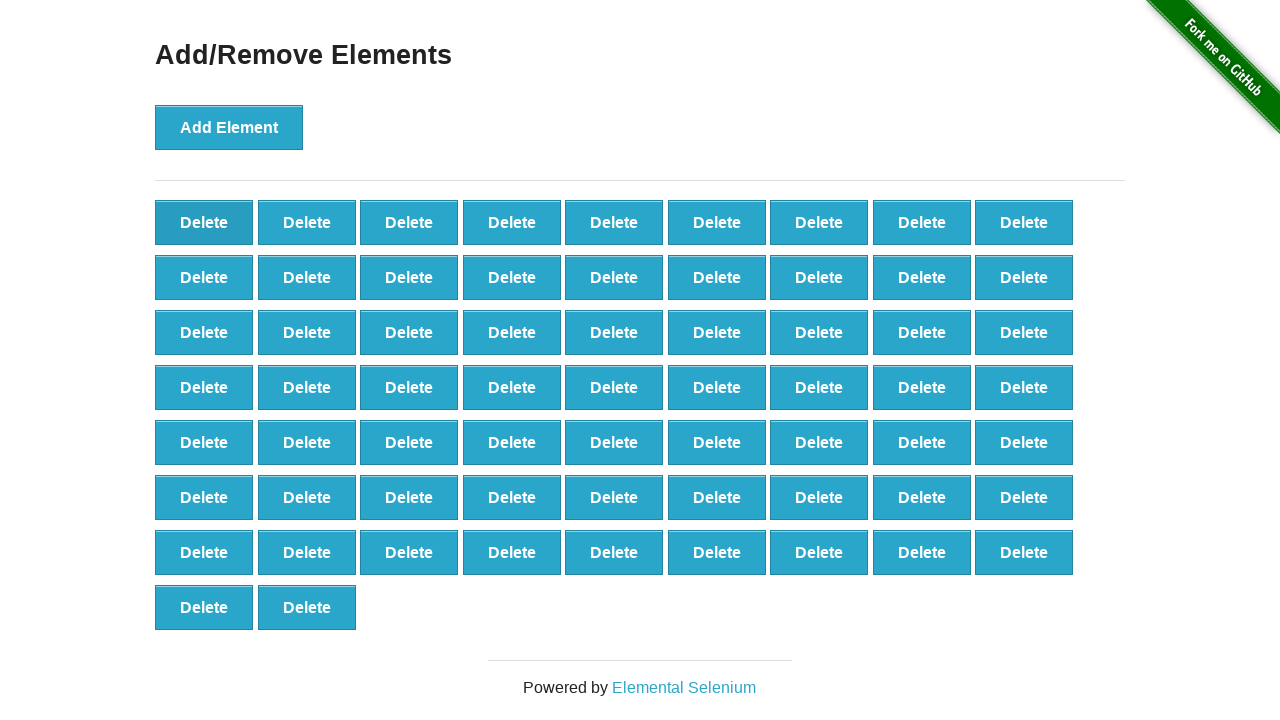

Clicked delete button (iteration 36/90) at (204, 222) on xpath=//*[@onclick='deleteElement()'] >> nth=0
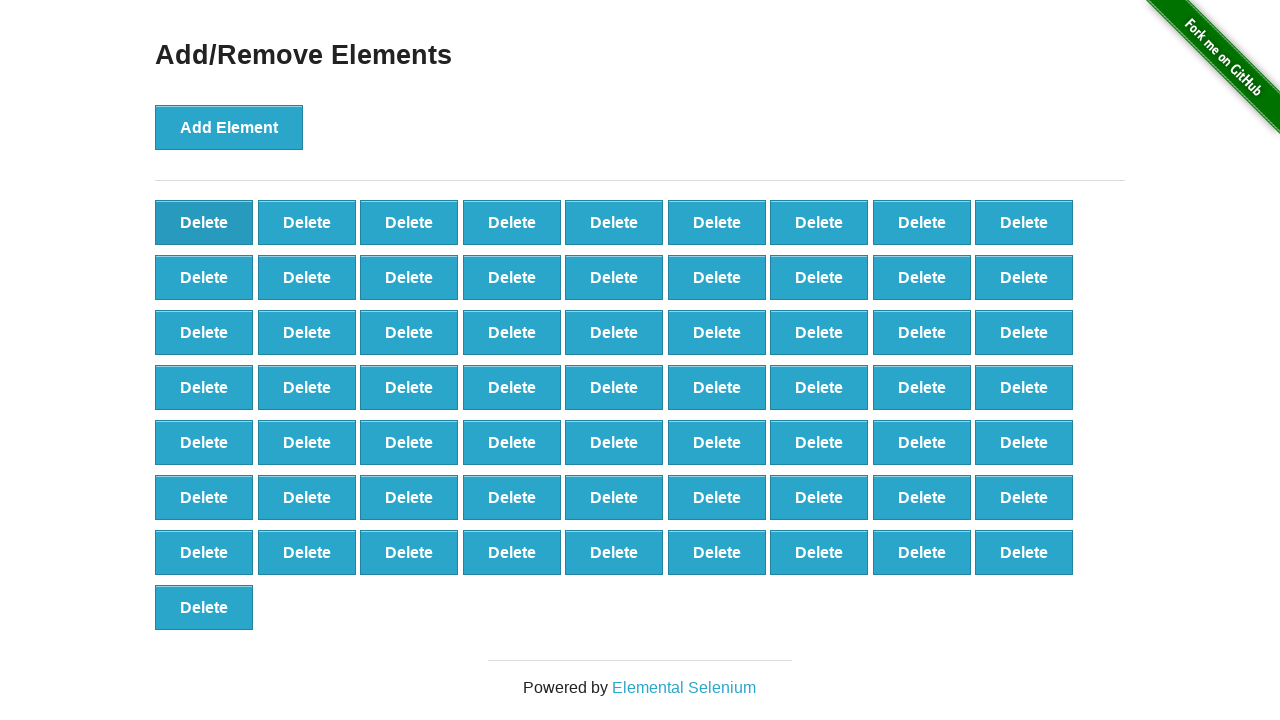

Clicked delete button (iteration 37/90) at (204, 222) on xpath=//*[@onclick='deleteElement()'] >> nth=0
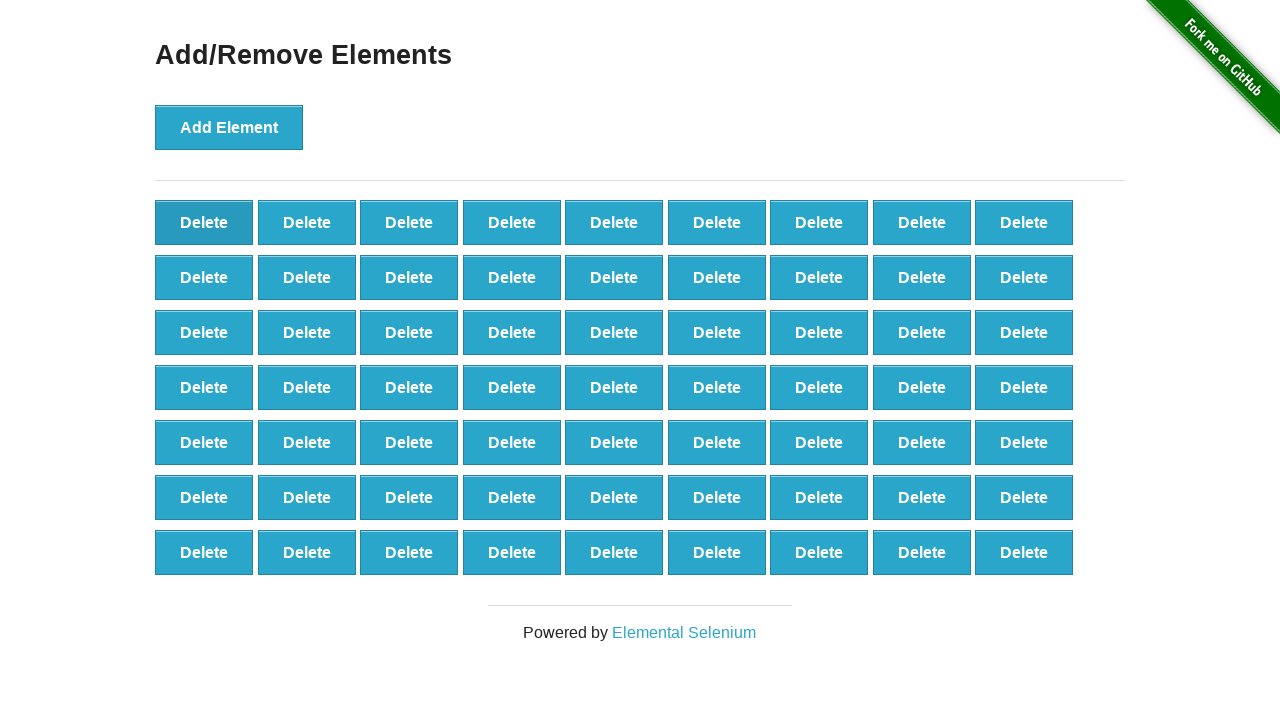

Clicked delete button (iteration 38/90) at (204, 222) on xpath=//*[@onclick='deleteElement()'] >> nth=0
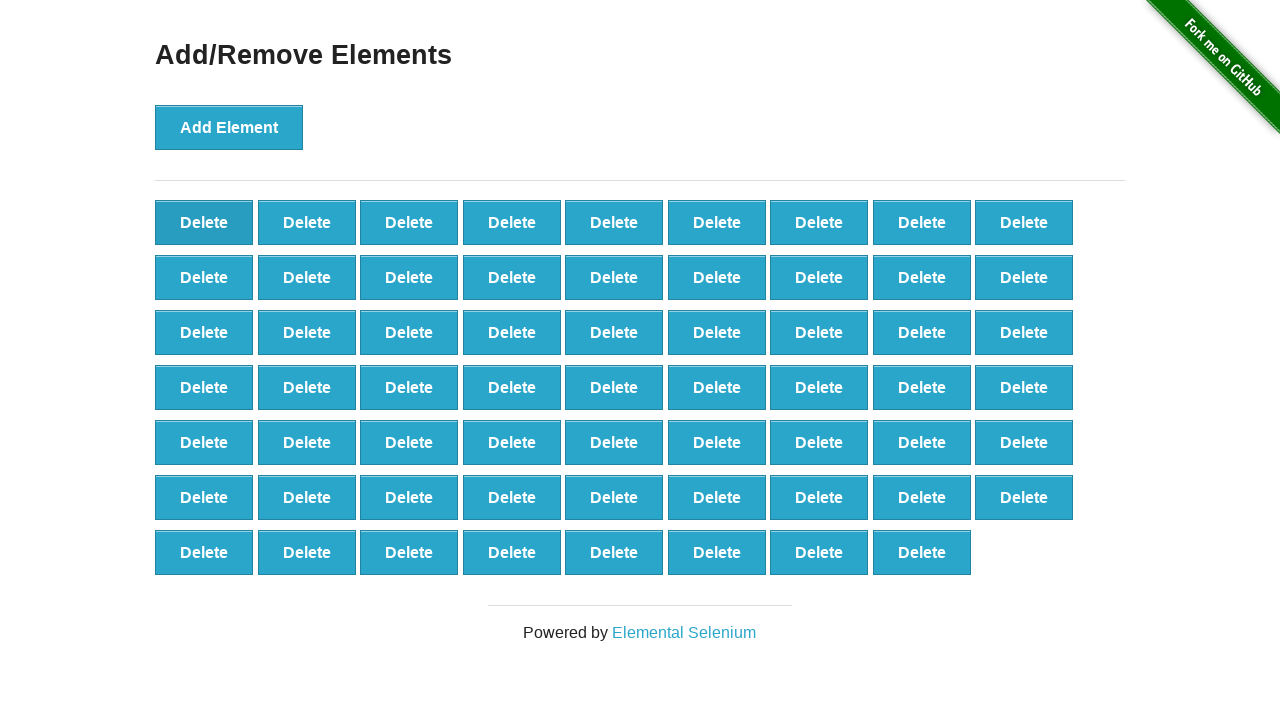

Clicked delete button (iteration 39/90) at (204, 222) on xpath=//*[@onclick='deleteElement()'] >> nth=0
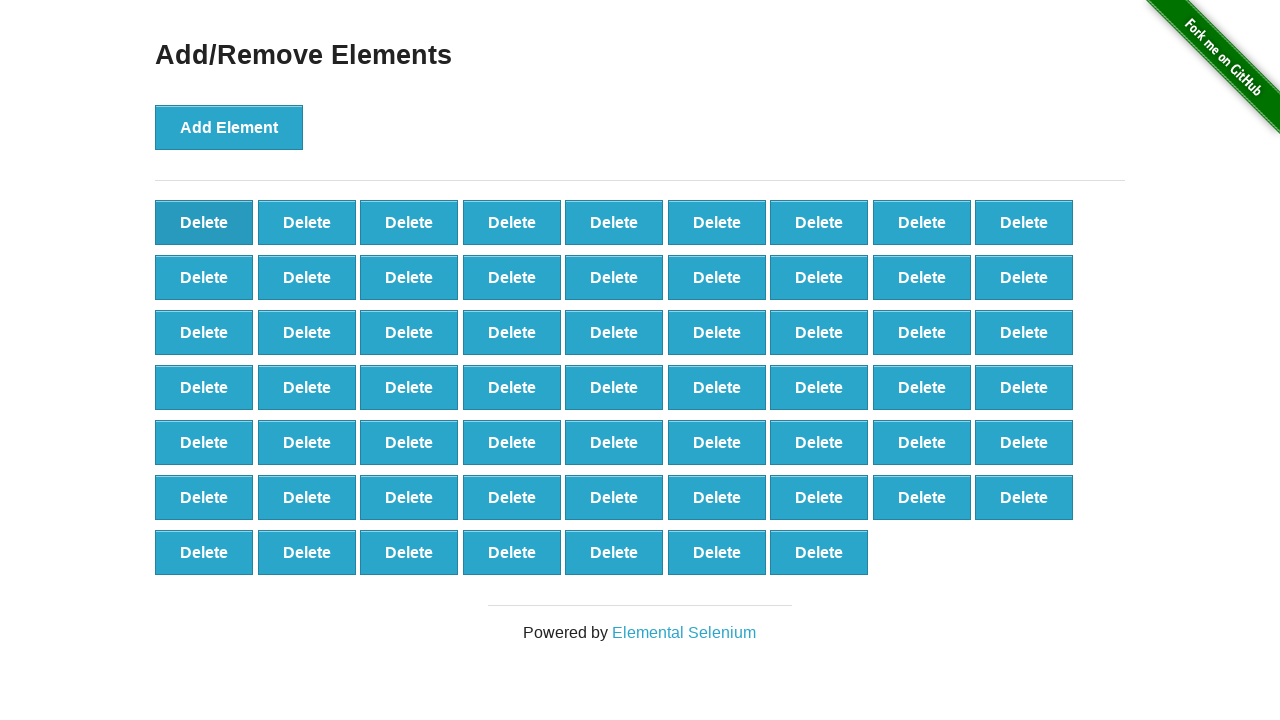

Clicked delete button (iteration 40/90) at (204, 222) on xpath=//*[@onclick='deleteElement()'] >> nth=0
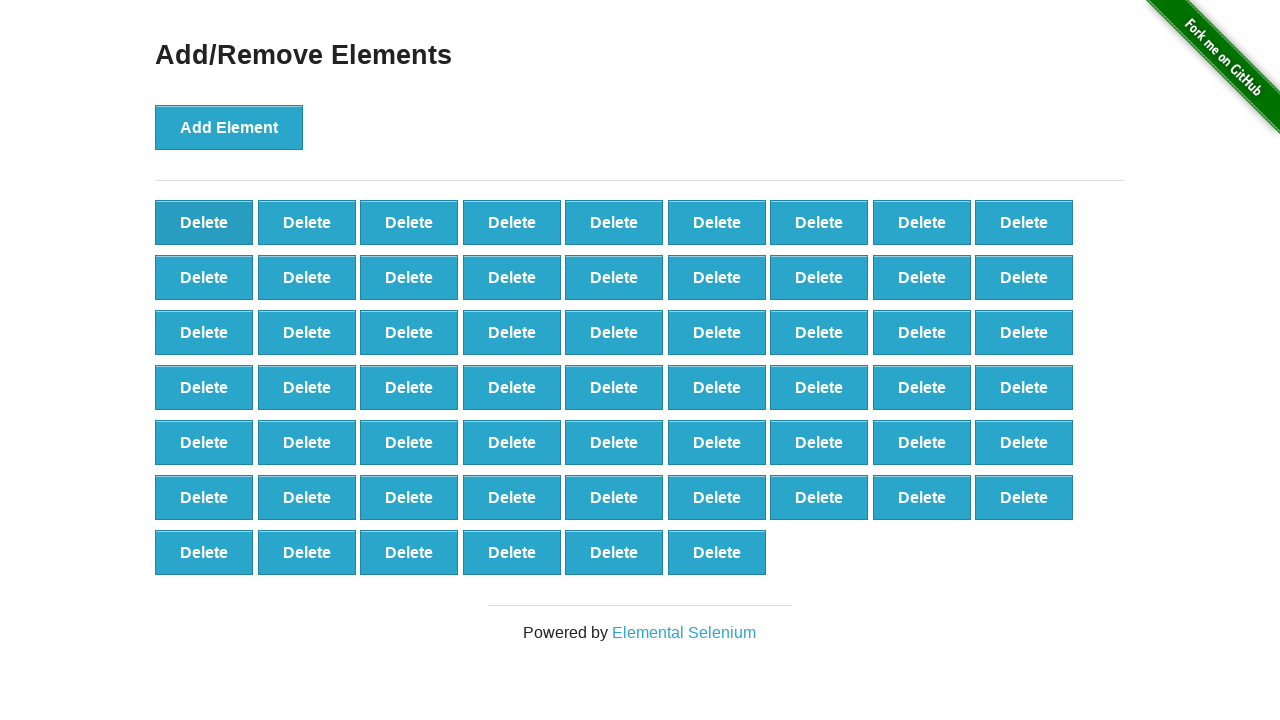

Clicked delete button (iteration 41/90) at (204, 222) on xpath=//*[@onclick='deleteElement()'] >> nth=0
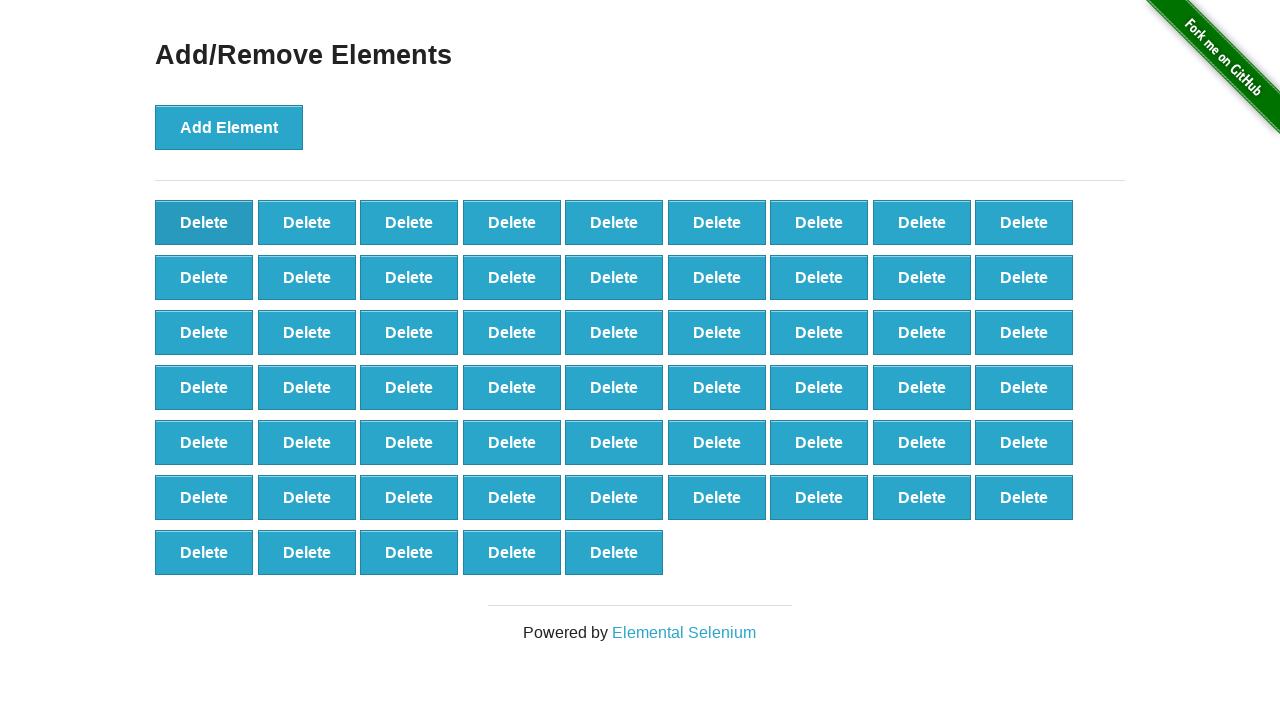

Clicked delete button (iteration 42/90) at (204, 222) on xpath=//*[@onclick='deleteElement()'] >> nth=0
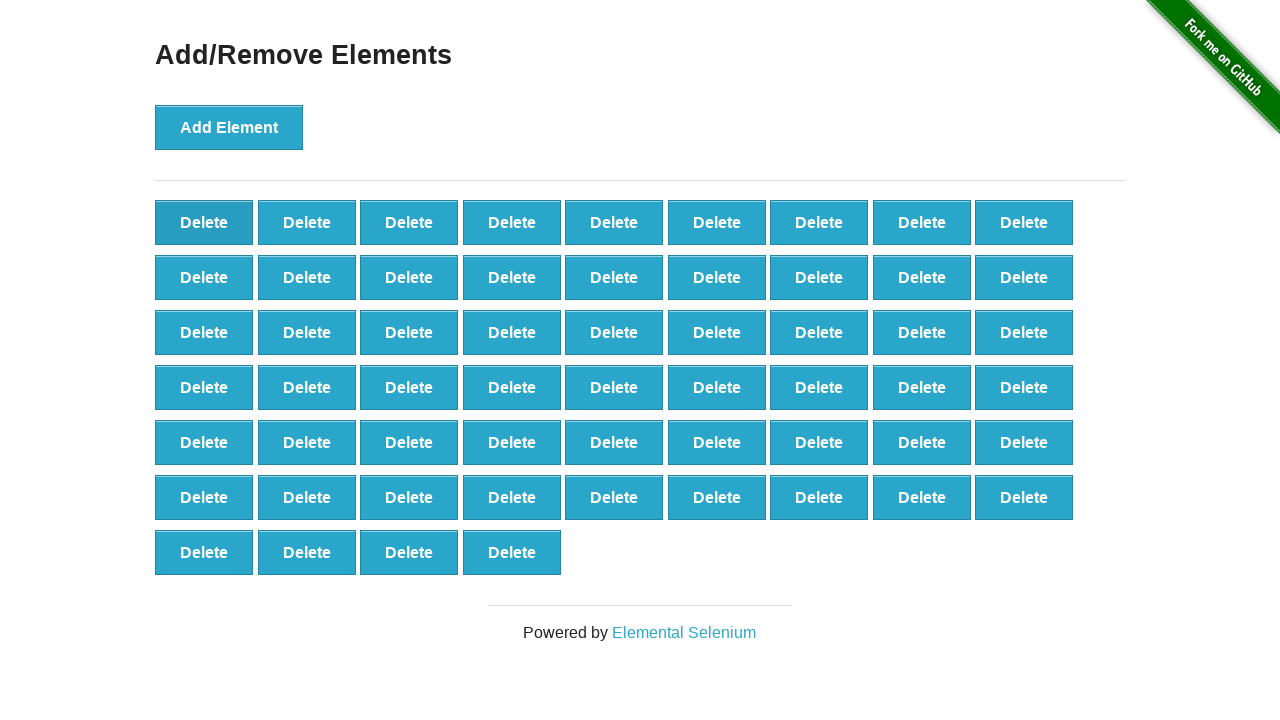

Clicked delete button (iteration 43/90) at (204, 222) on xpath=//*[@onclick='deleteElement()'] >> nth=0
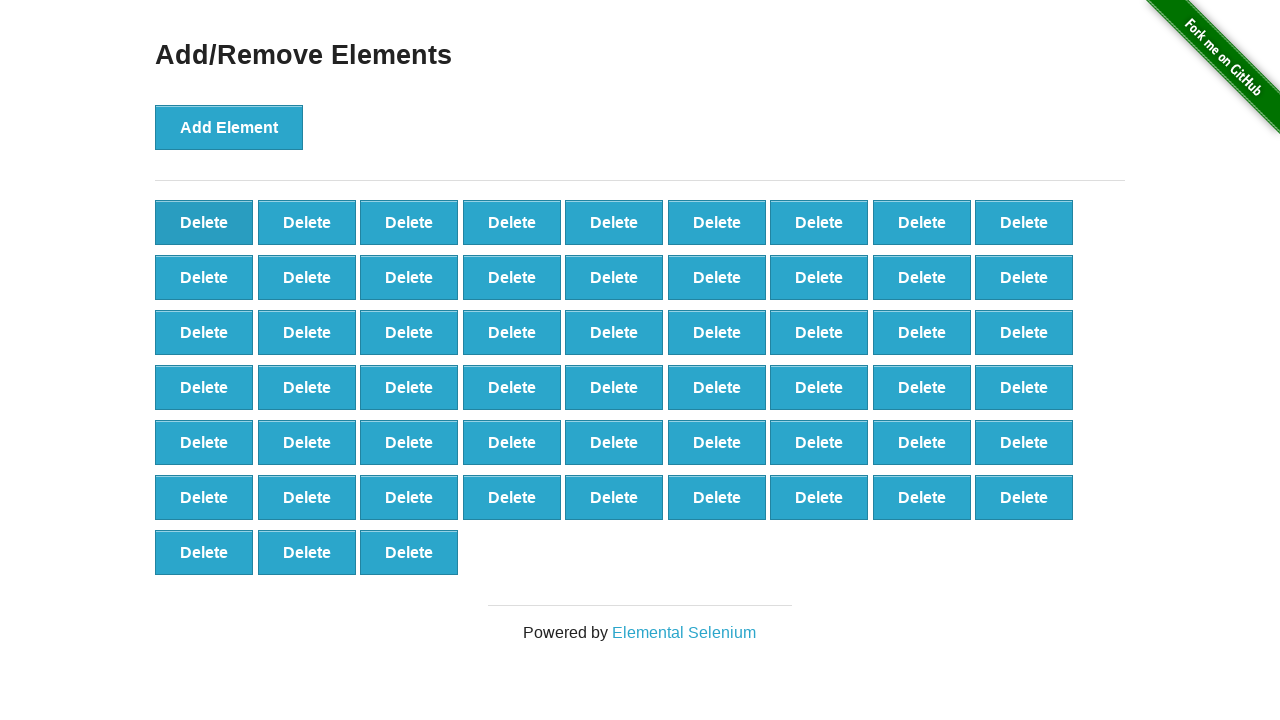

Clicked delete button (iteration 44/90) at (204, 222) on xpath=//*[@onclick='deleteElement()'] >> nth=0
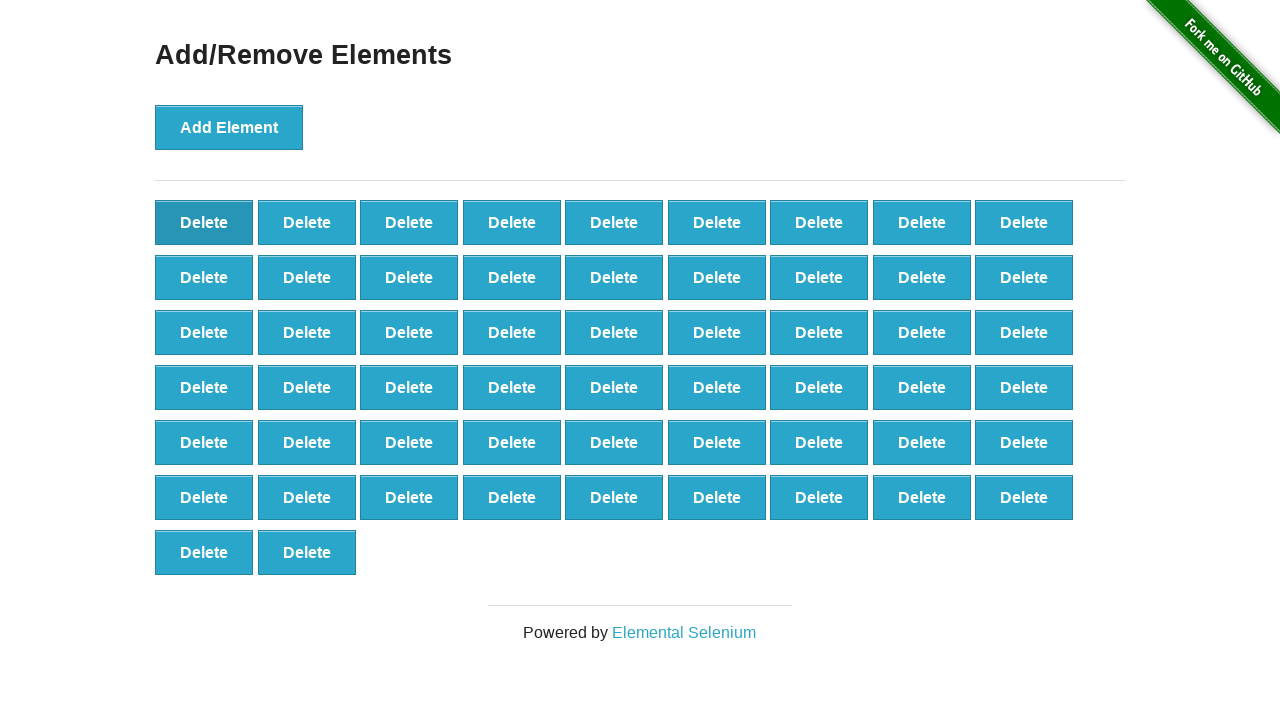

Clicked delete button (iteration 45/90) at (204, 222) on xpath=//*[@onclick='deleteElement()'] >> nth=0
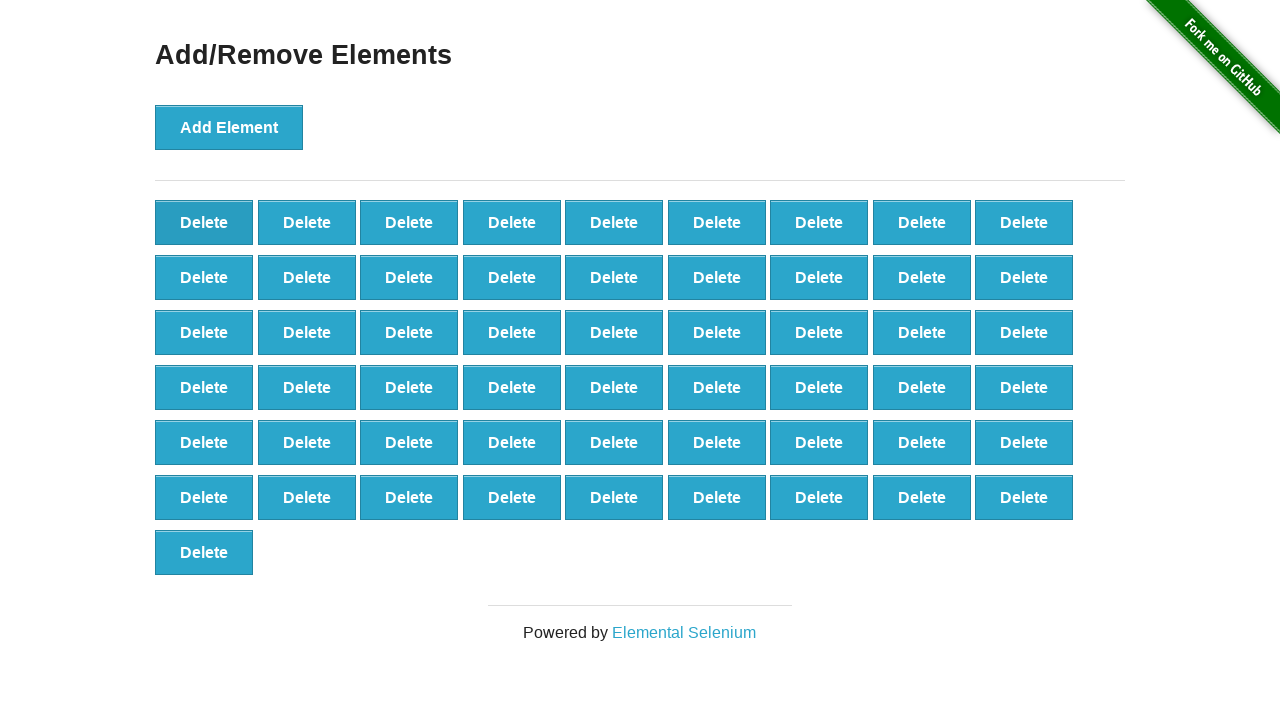

Clicked delete button (iteration 46/90) at (204, 222) on xpath=//*[@onclick='deleteElement()'] >> nth=0
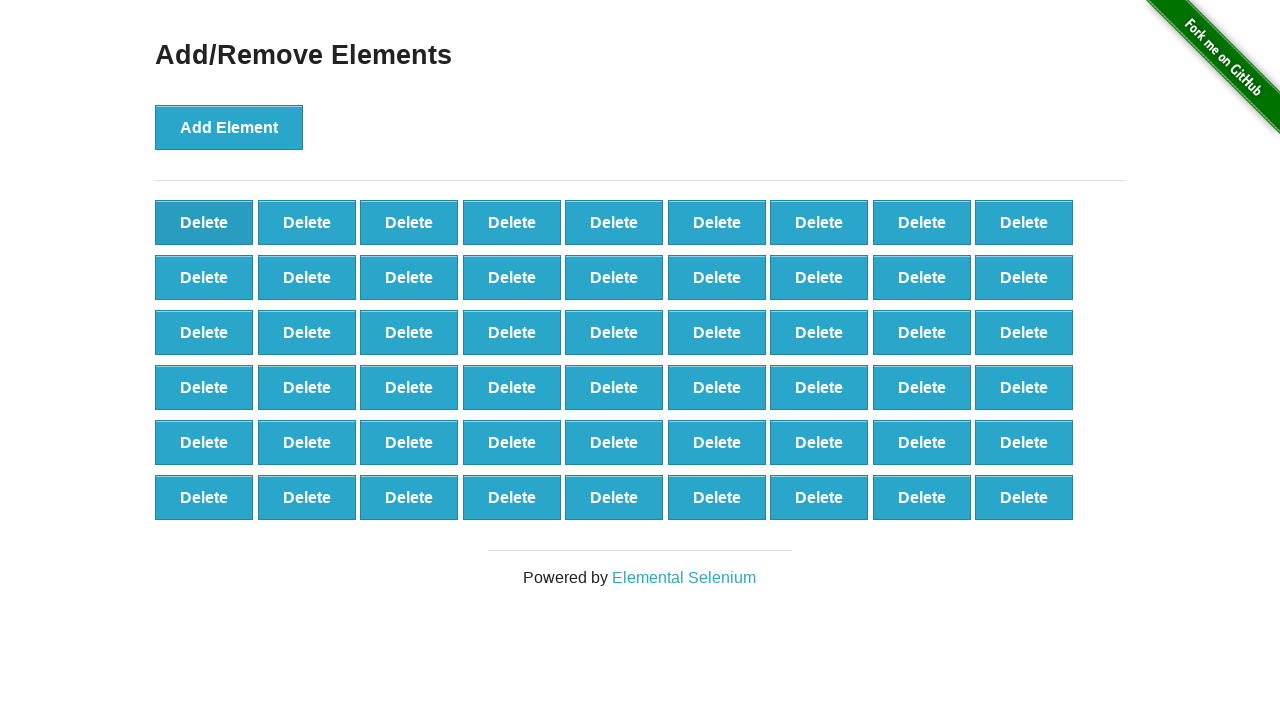

Clicked delete button (iteration 47/90) at (204, 222) on xpath=//*[@onclick='deleteElement()'] >> nth=0
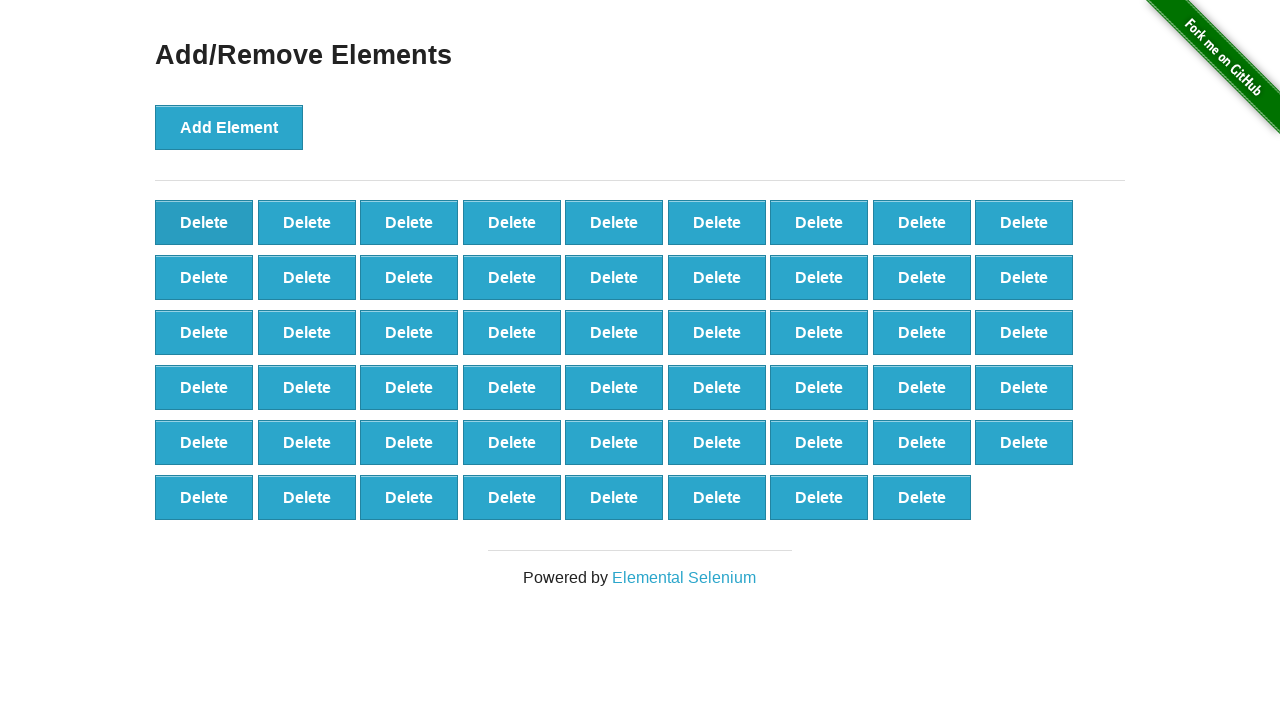

Clicked delete button (iteration 48/90) at (204, 222) on xpath=//*[@onclick='deleteElement()'] >> nth=0
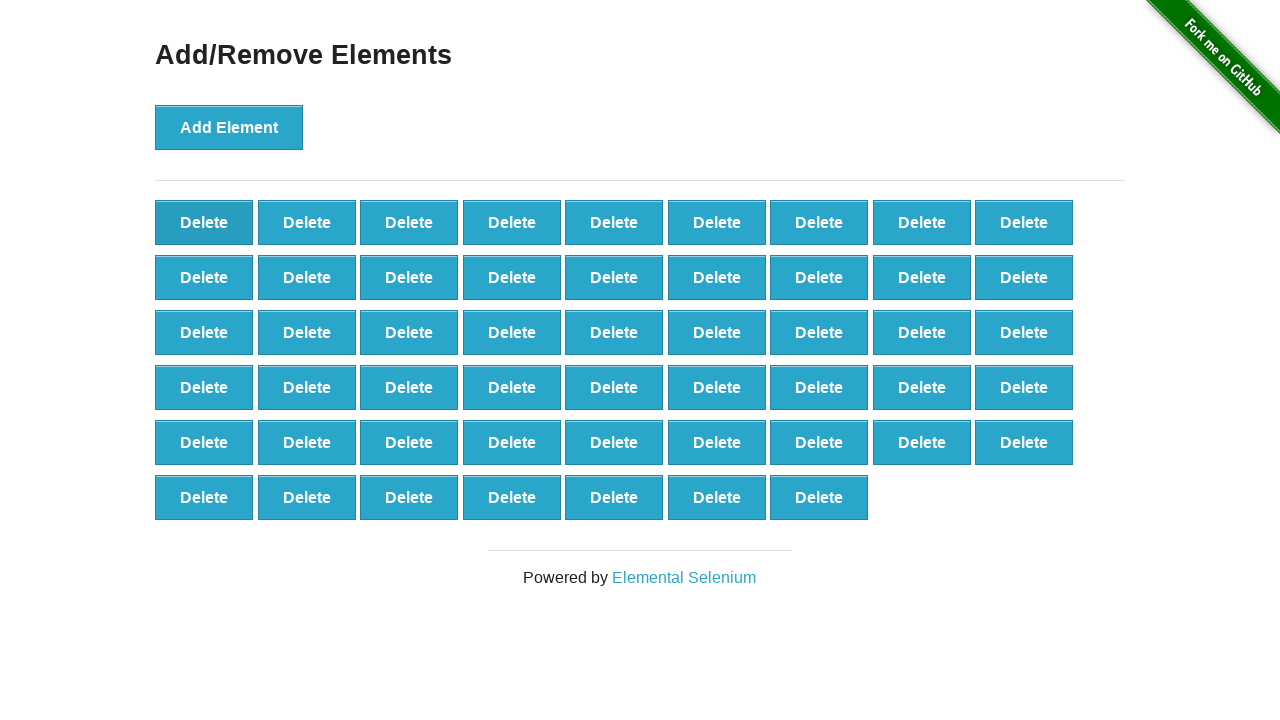

Clicked delete button (iteration 49/90) at (204, 222) on xpath=//*[@onclick='deleteElement()'] >> nth=0
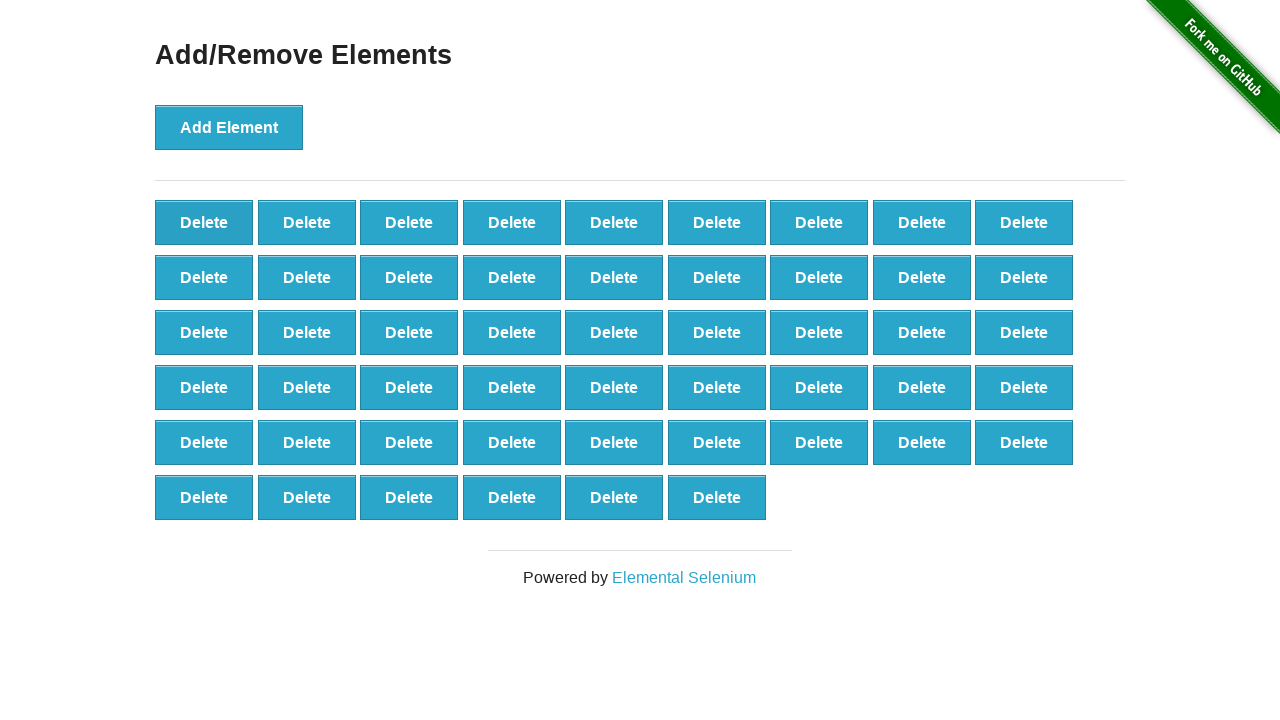

Clicked delete button (iteration 50/90) at (204, 222) on xpath=//*[@onclick='deleteElement()'] >> nth=0
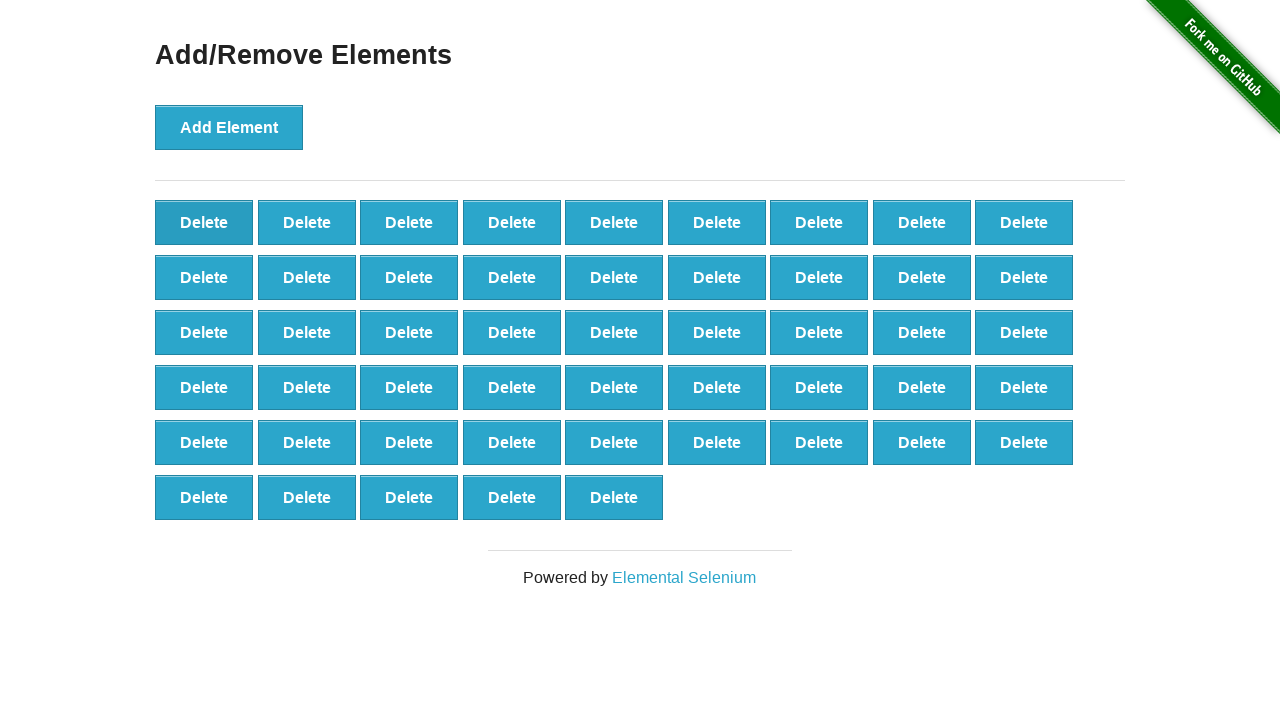

Clicked delete button (iteration 51/90) at (204, 222) on xpath=//*[@onclick='deleteElement()'] >> nth=0
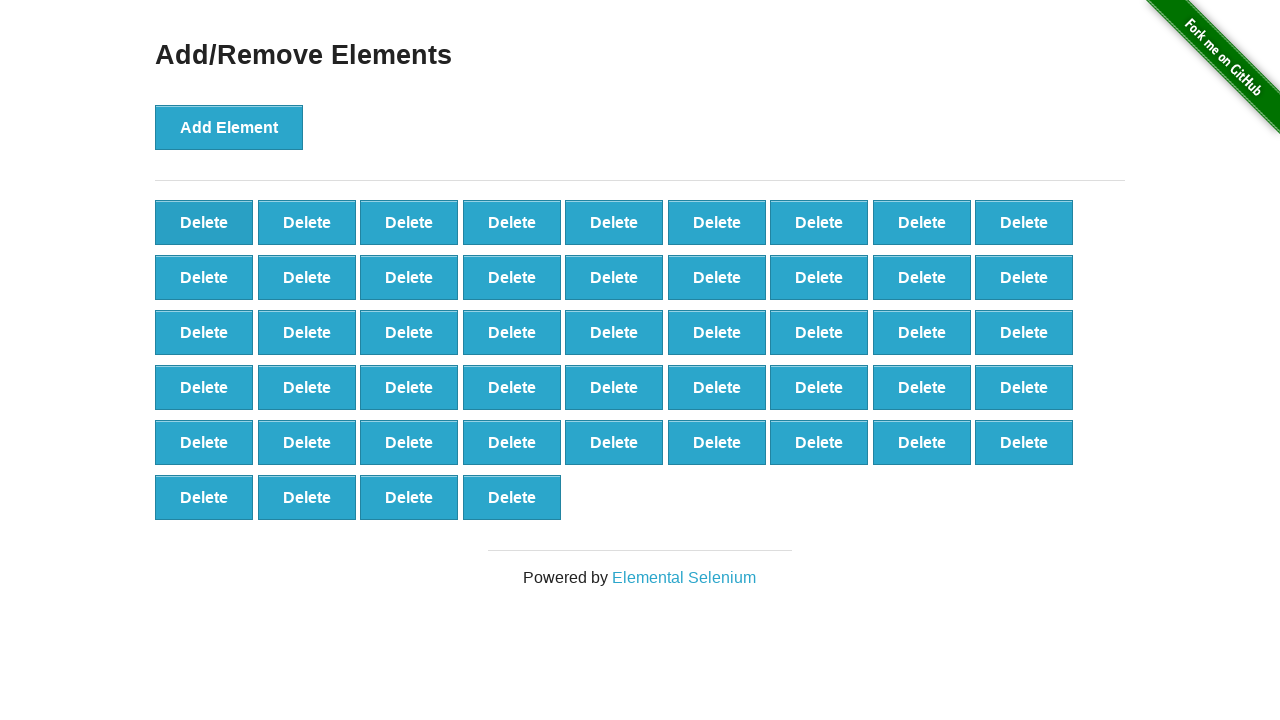

Clicked delete button (iteration 52/90) at (204, 222) on xpath=//*[@onclick='deleteElement()'] >> nth=0
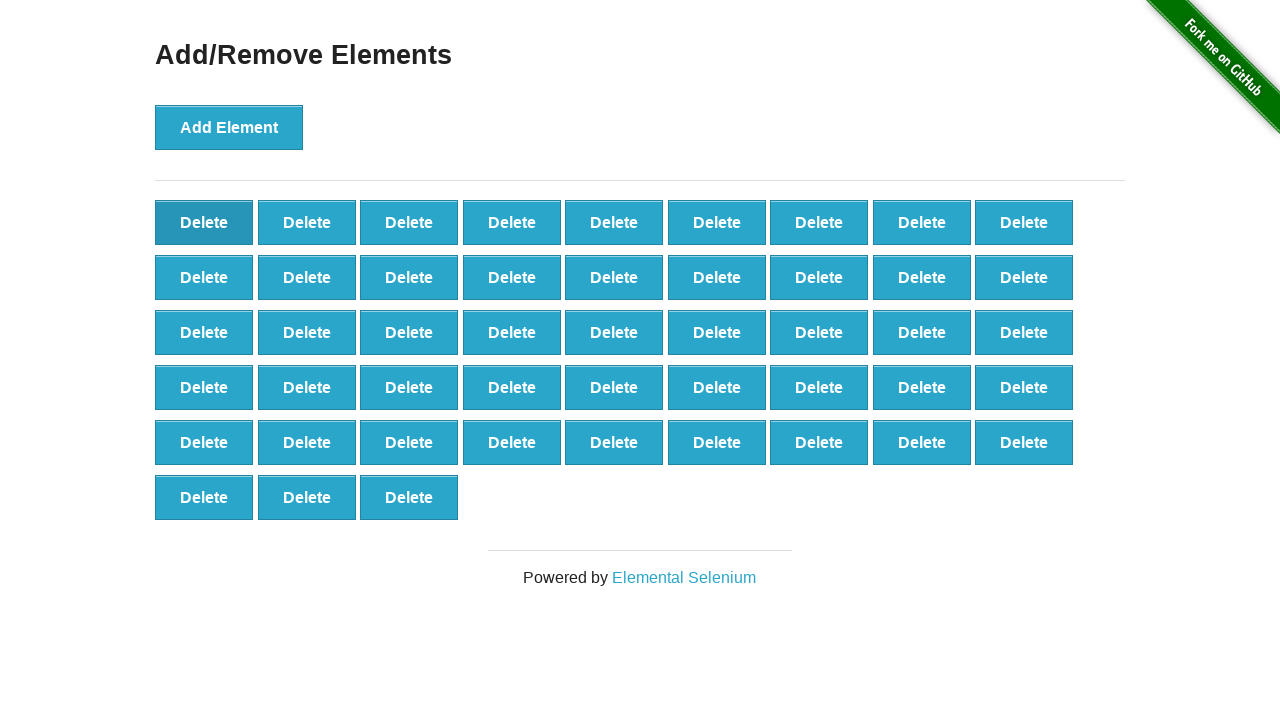

Clicked delete button (iteration 53/90) at (204, 222) on xpath=//*[@onclick='deleteElement()'] >> nth=0
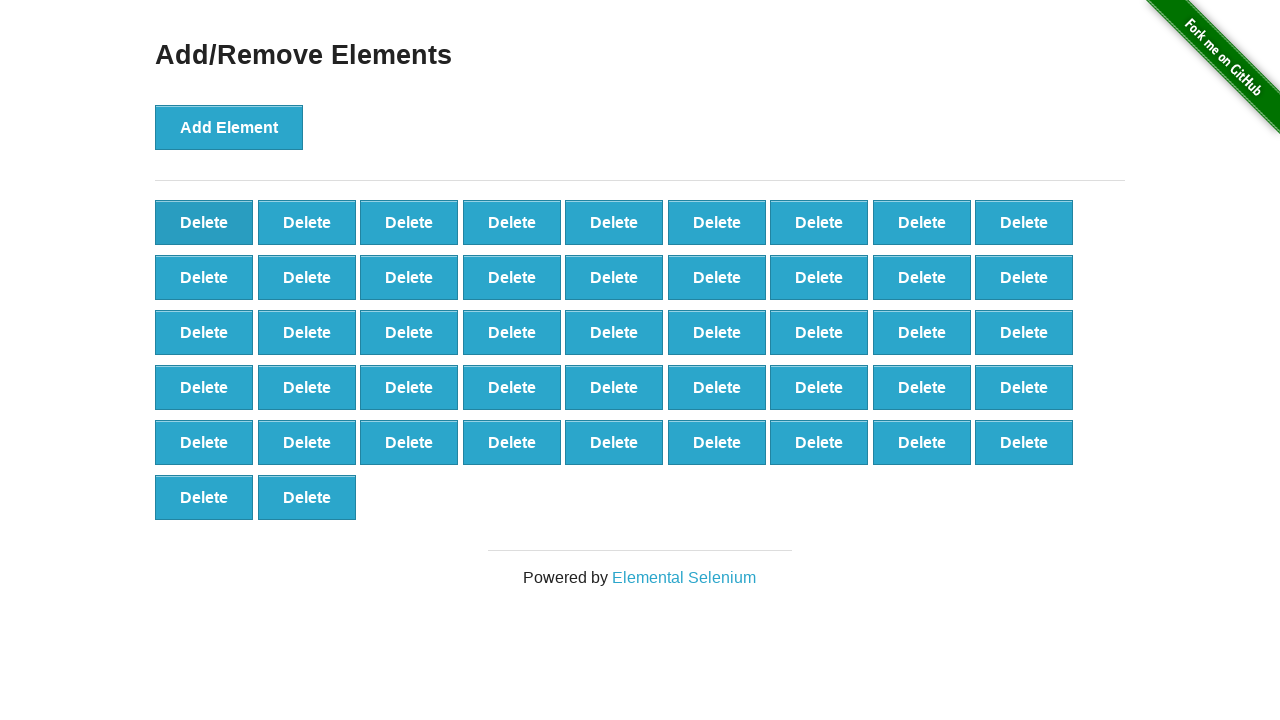

Clicked delete button (iteration 54/90) at (204, 222) on xpath=//*[@onclick='deleteElement()'] >> nth=0
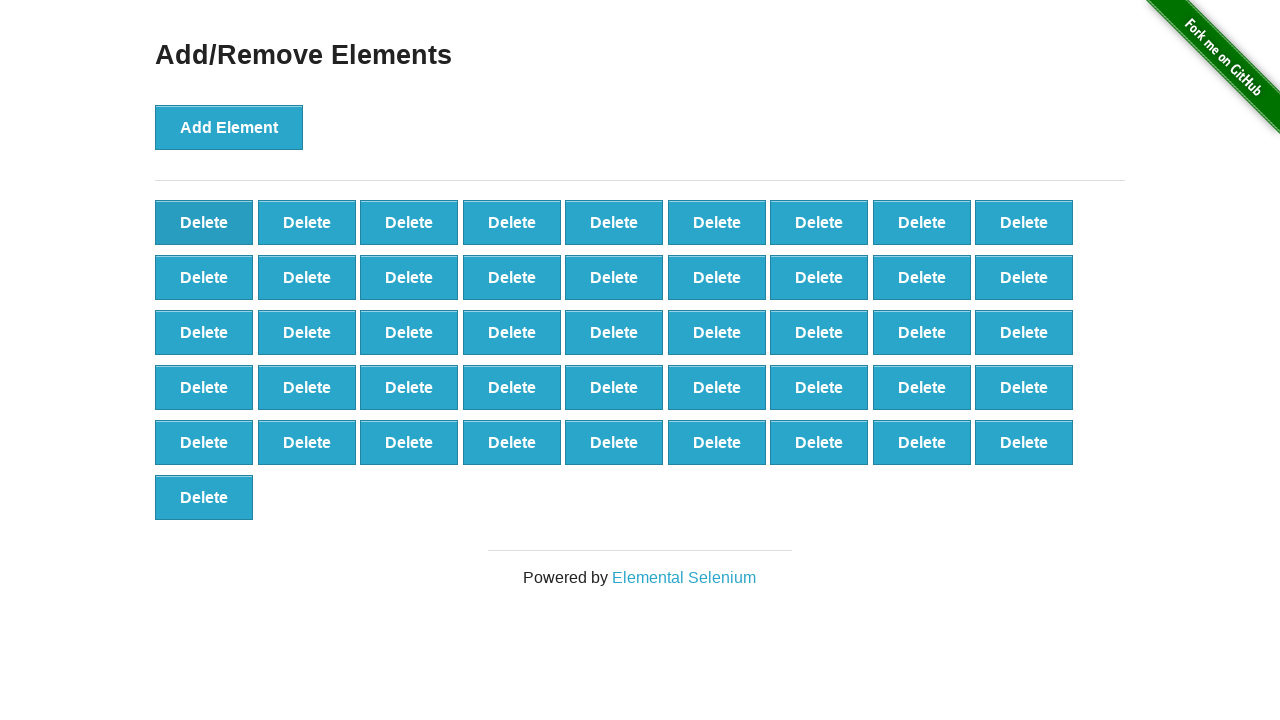

Clicked delete button (iteration 55/90) at (204, 222) on xpath=//*[@onclick='deleteElement()'] >> nth=0
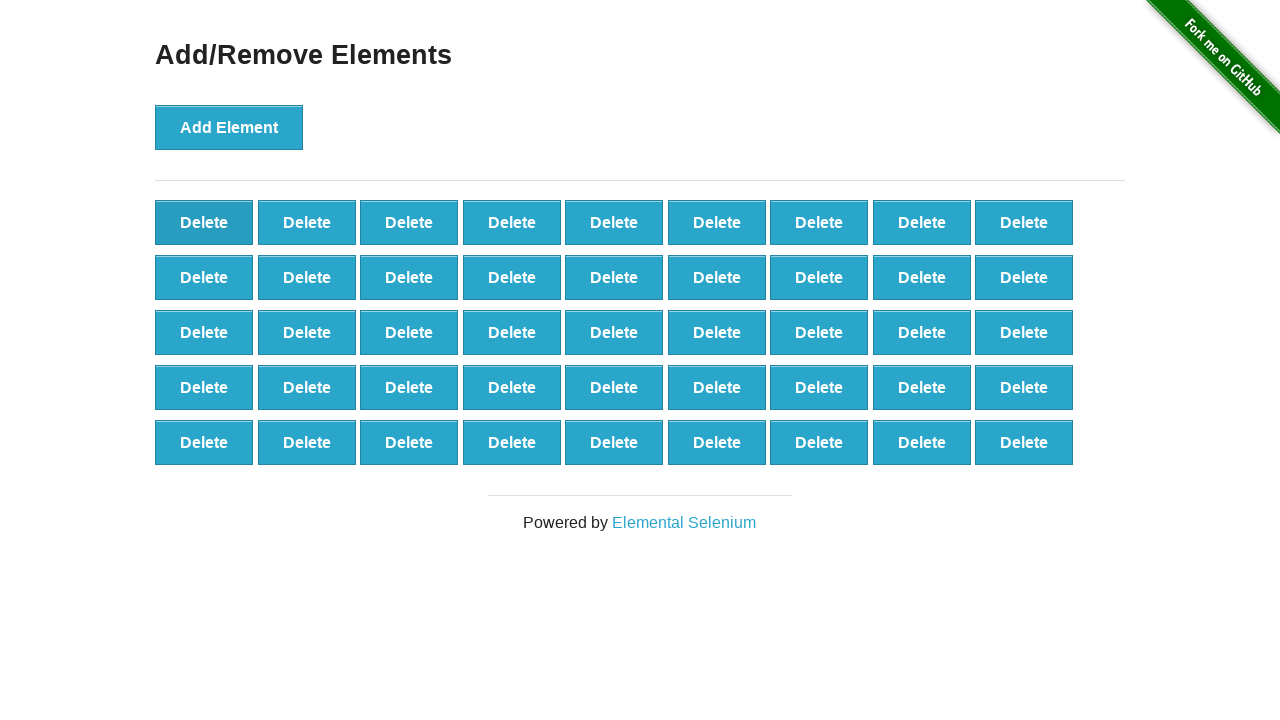

Clicked delete button (iteration 56/90) at (204, 222) on xpath=//*[@onclick='deleteElement()'] >> nth=0
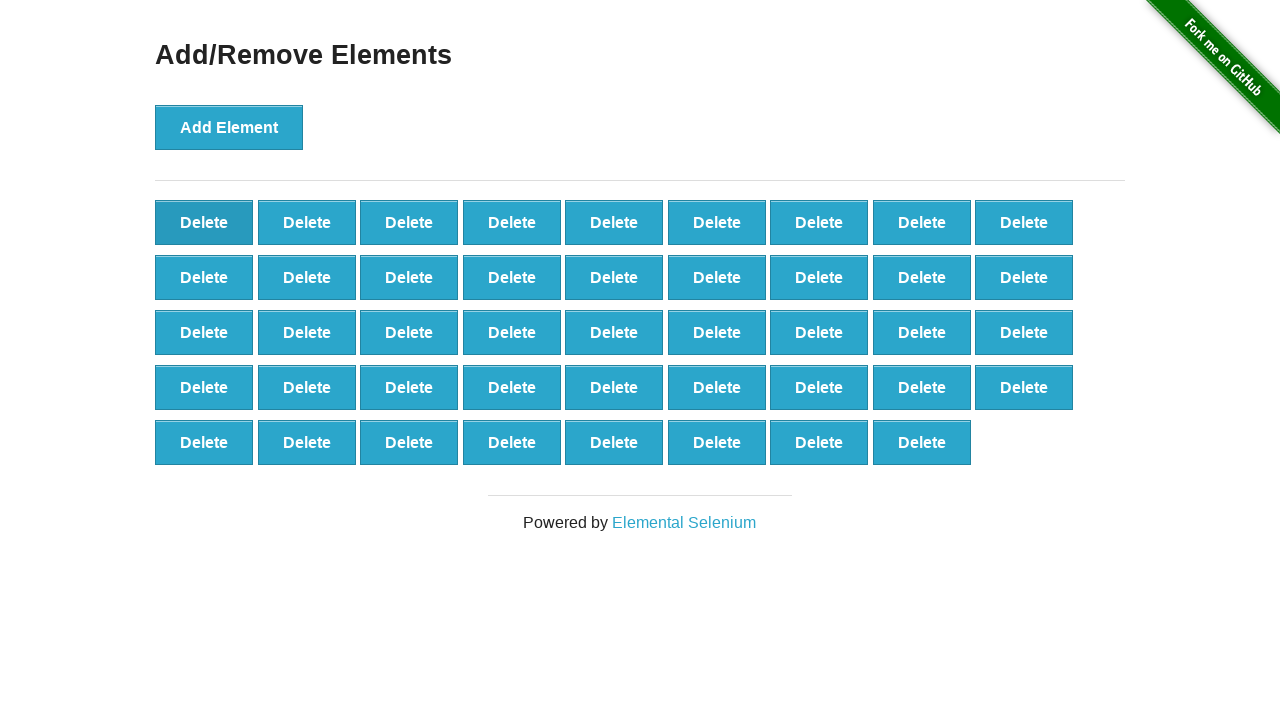

Clicked delete button (iteration 57/90) at (204, 222) on xpath=//*[@onclick='deleteElement()'] >> nth=0
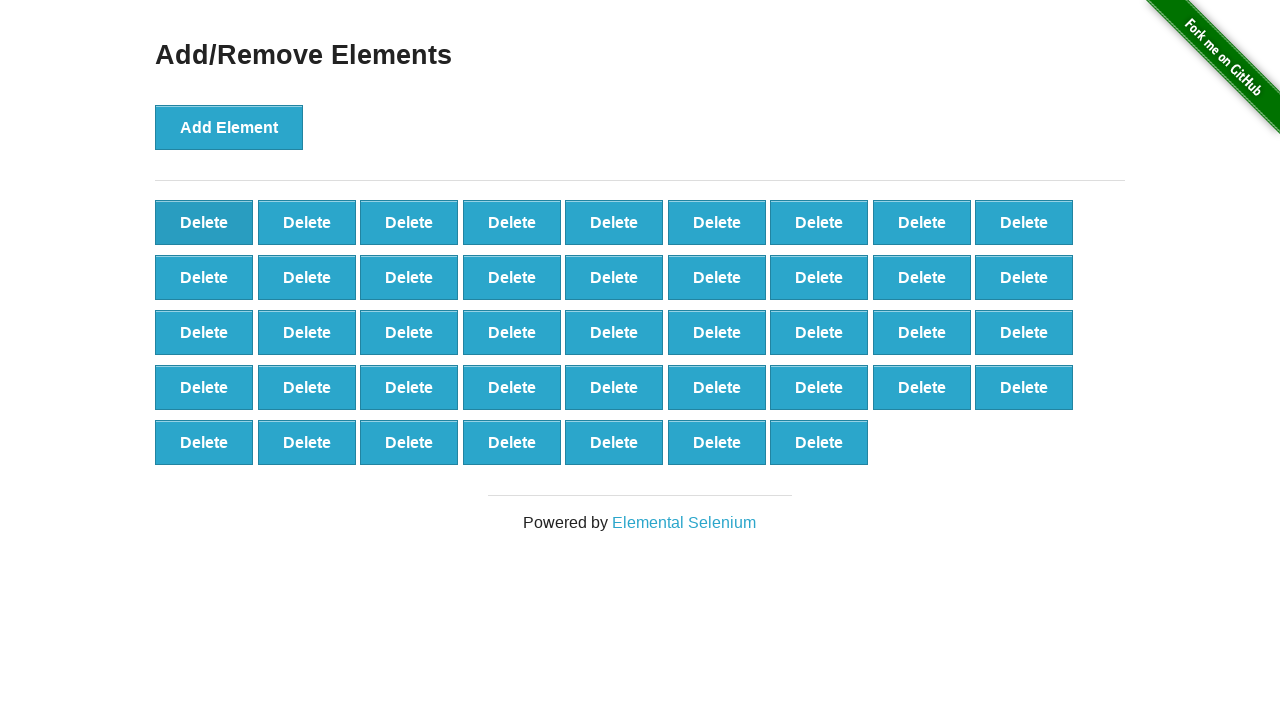

Clicked delete button (iteration 58/90) at (204, 222) on xpath=//*[@onclick='deleteElement()'] >> nth=0
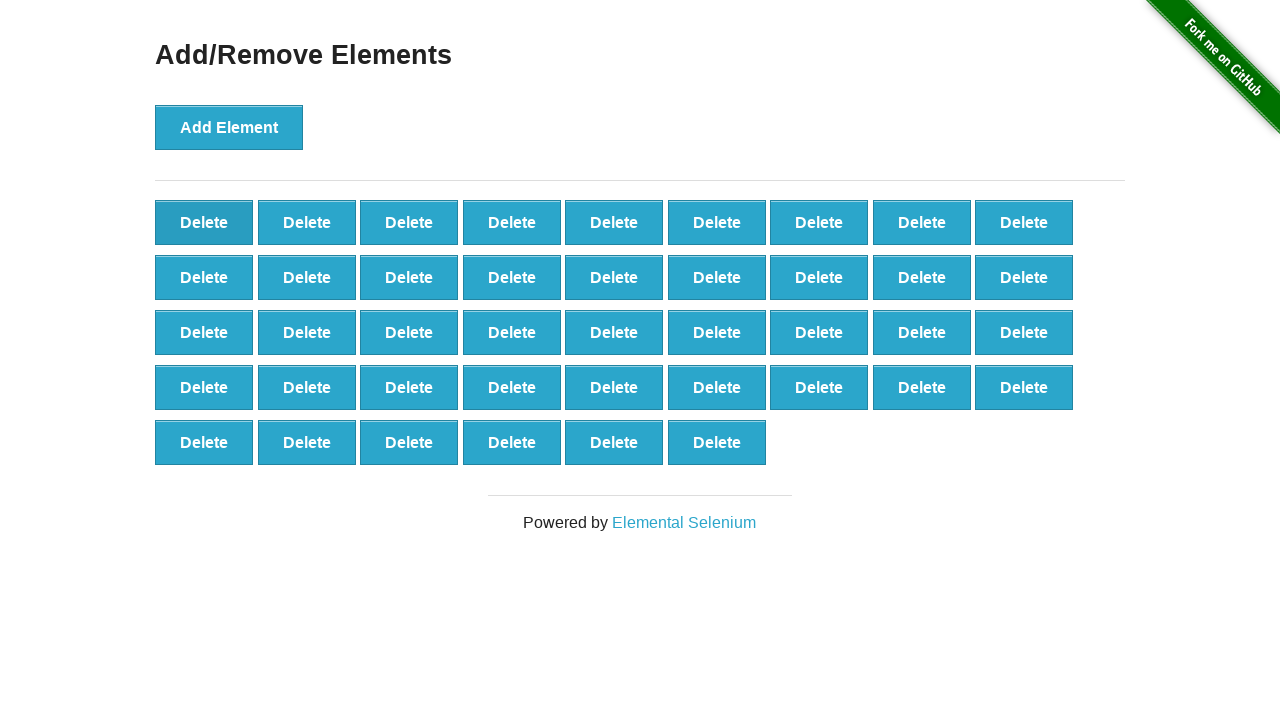

Clicked delete button (iteration 59/90) at (204, 222) on xpath=//*[@onclick='deleteElement()'] >> nth=0
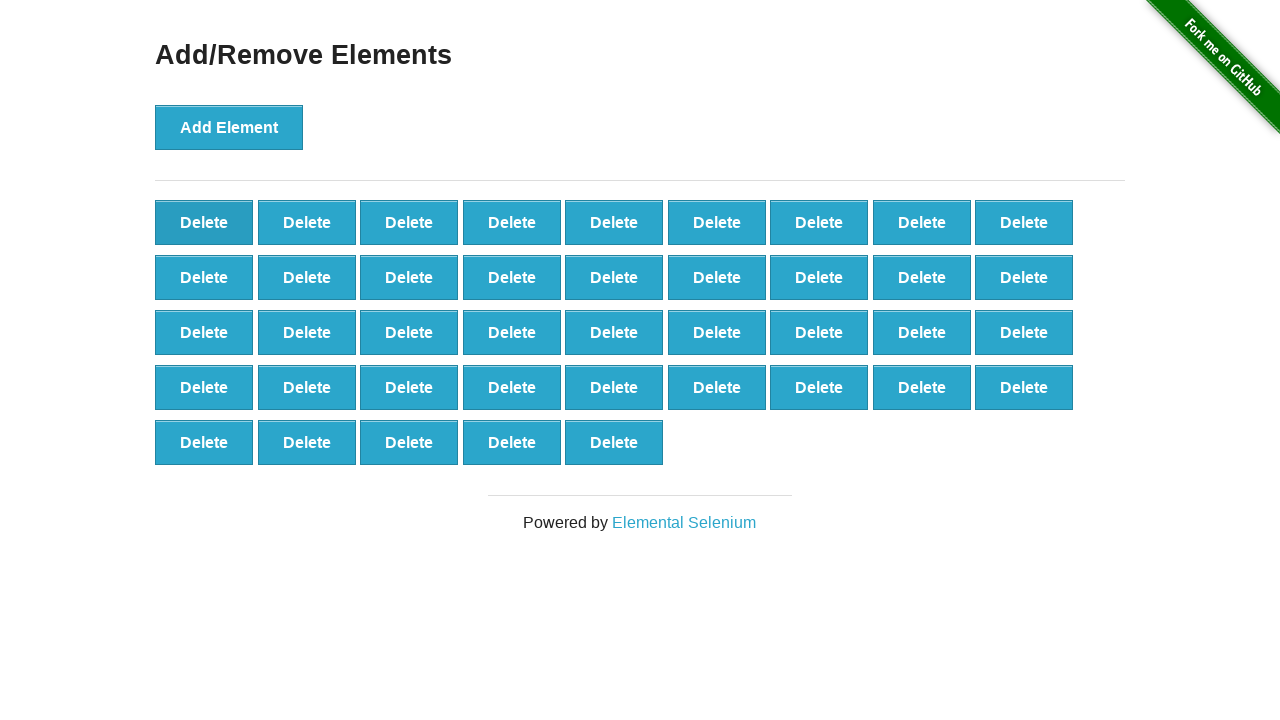

Clicked delete button (iteration 60/90) at (204, 222) on xpath=//*[@onclick='deleteElement()'] >> nth=0
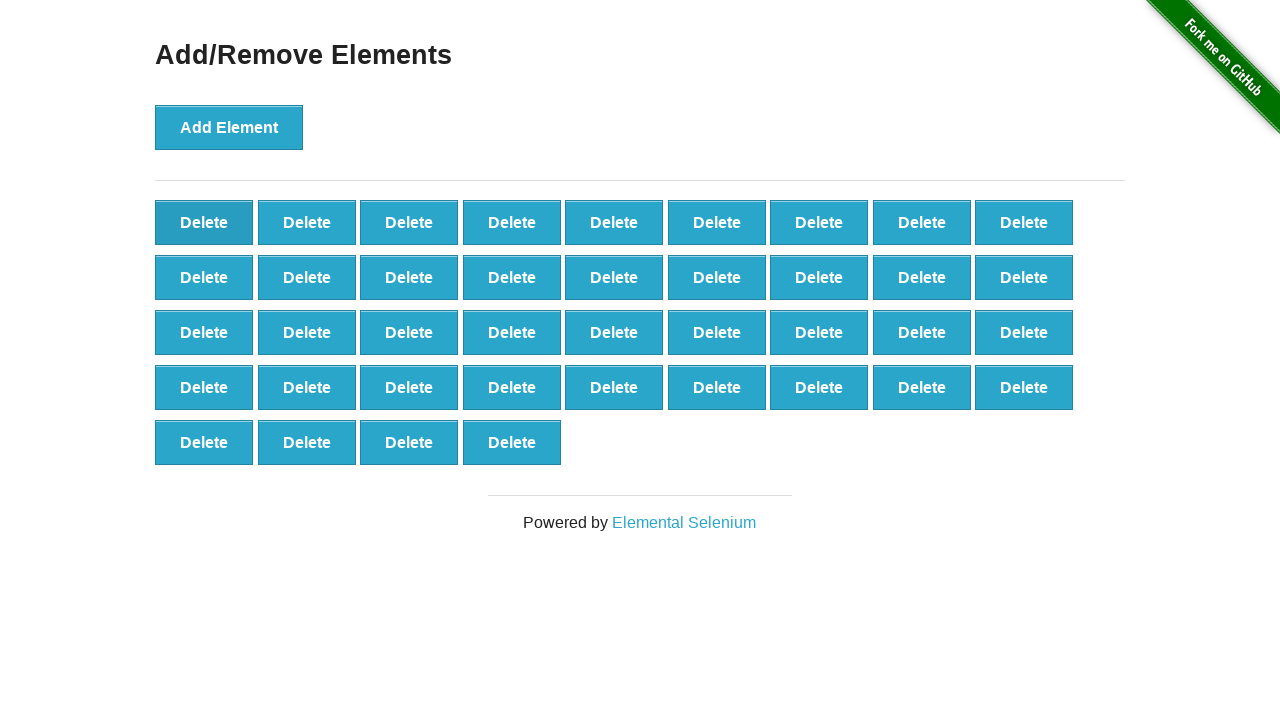

Clicked delete button (iteration 61/90) at (204, 222) on xpath=//*[@onclick='deleteElement()'] >> nth=0
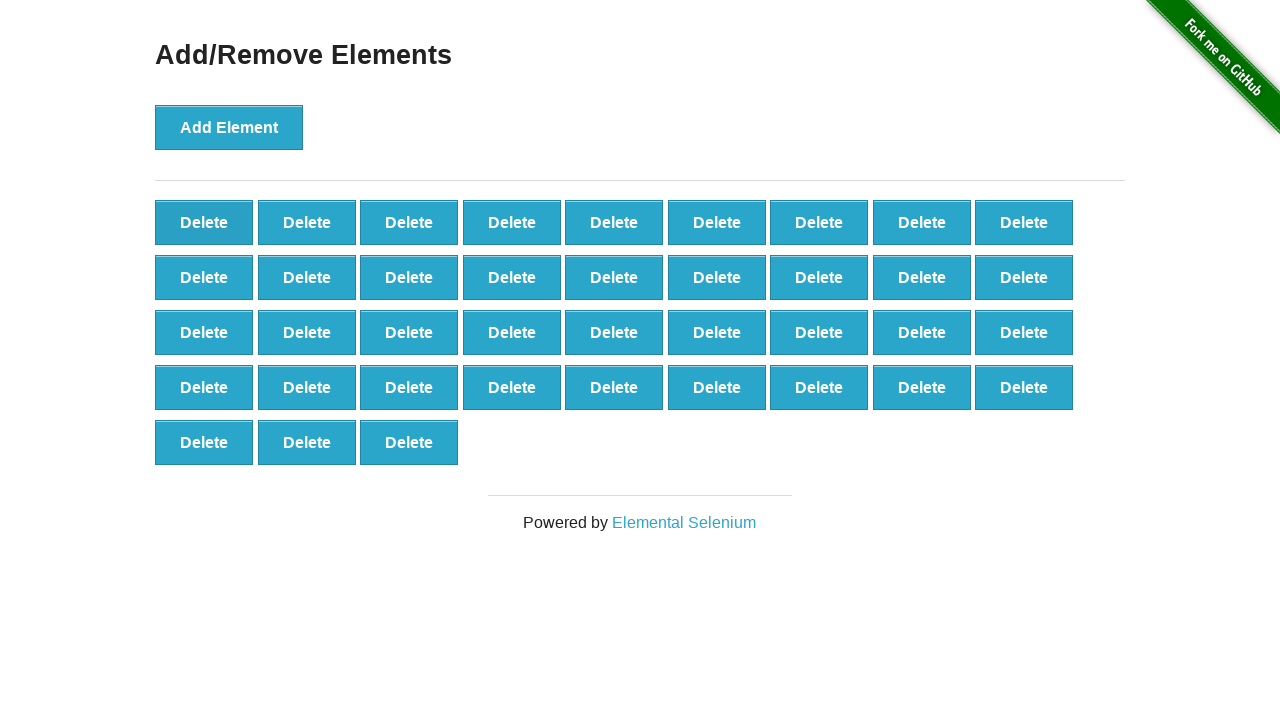

Clicked delete button (iteration 62/90) at (204, 222) on xpath=//*[@onclick='deleteElement()'] >> nth=0
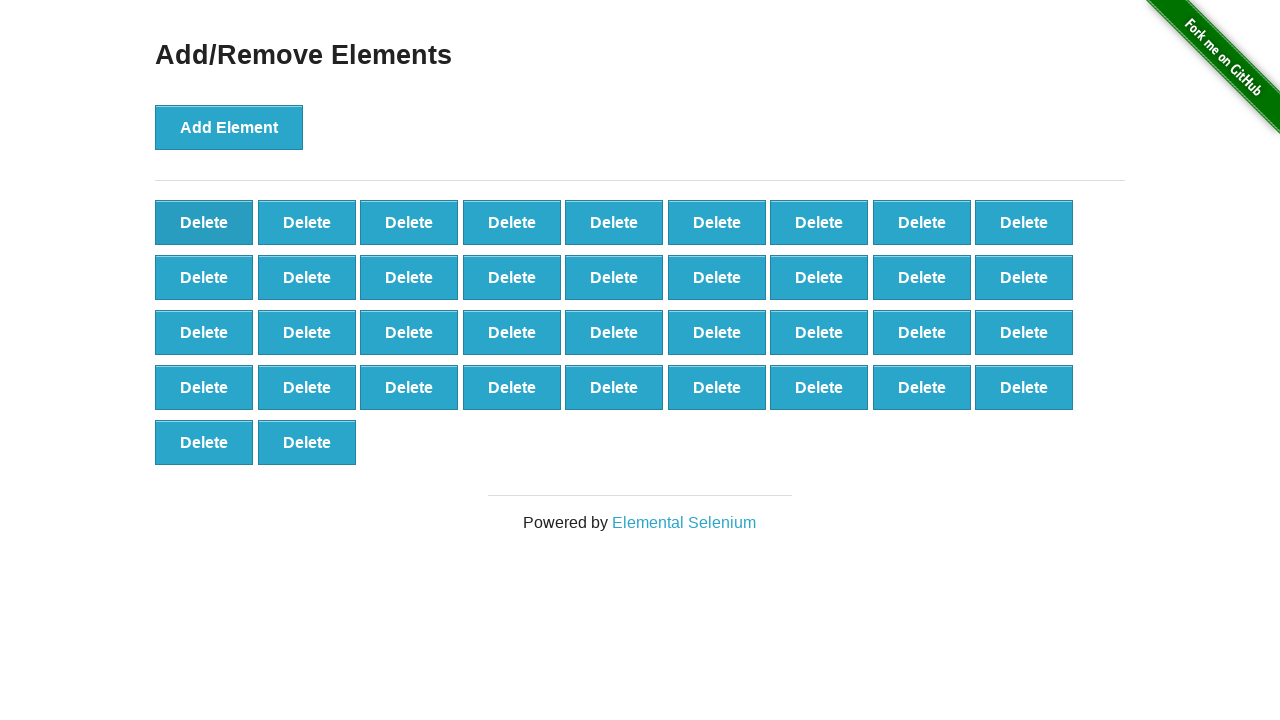

Clicked delete button (iteration 63/90) at (204, 222) on xpath=//*[@onclick='deleteElement()'] >> nth=0
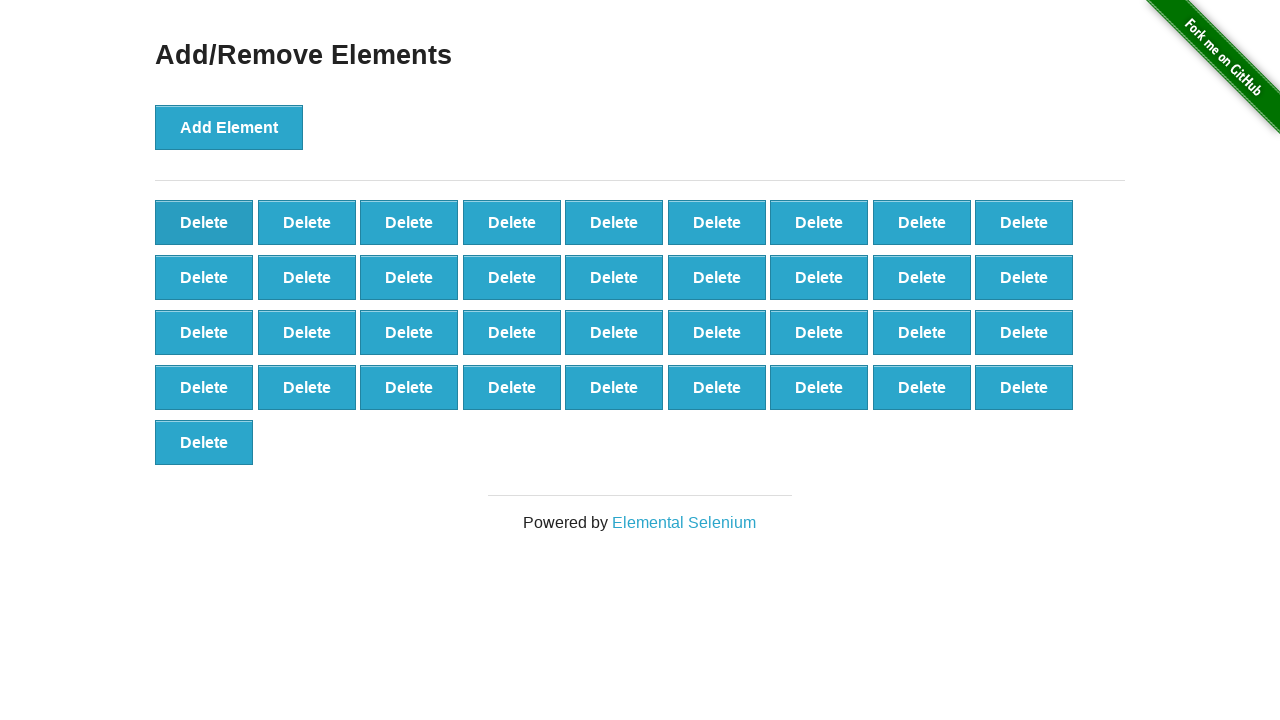

Clicked delete button (iteration 64/90) at (204, 222) on xpath=//*[@onclick='deleteElement()'] >> nth=0
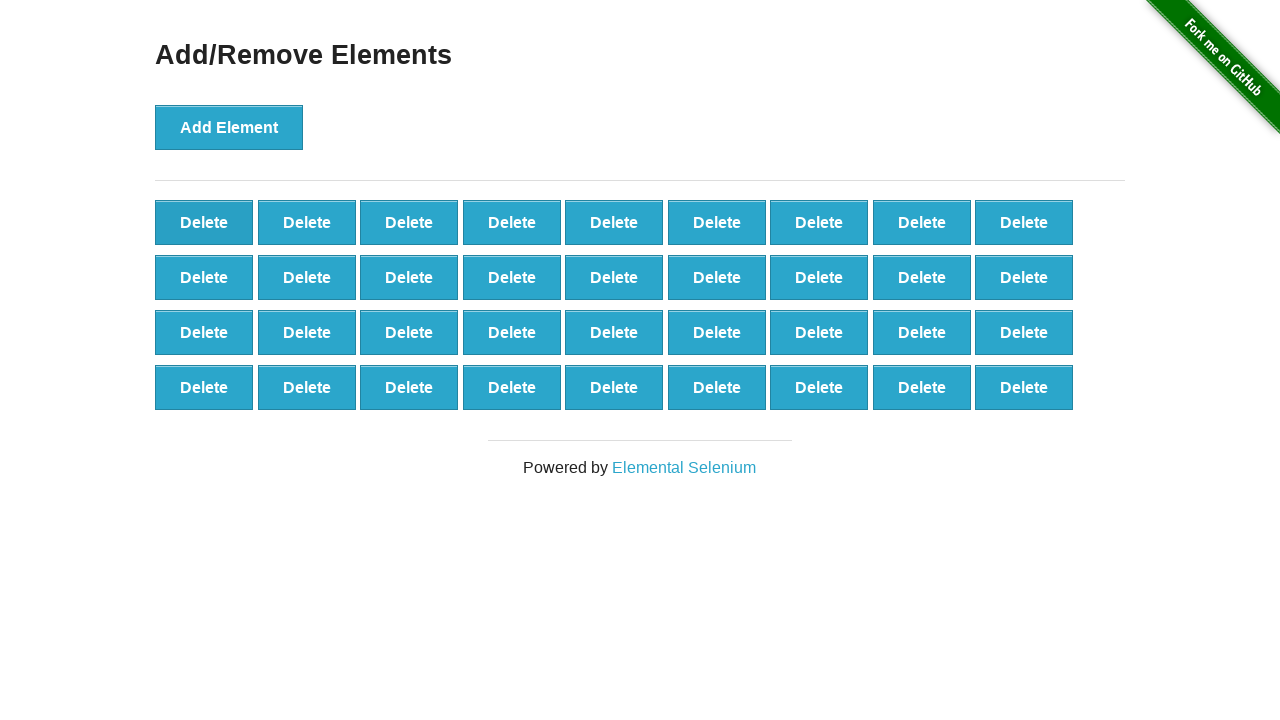

Clicked delete button (iteration 65/90) at (204, 222) on xpath=//*[@onclick='deleteElement()'] >> nth=0
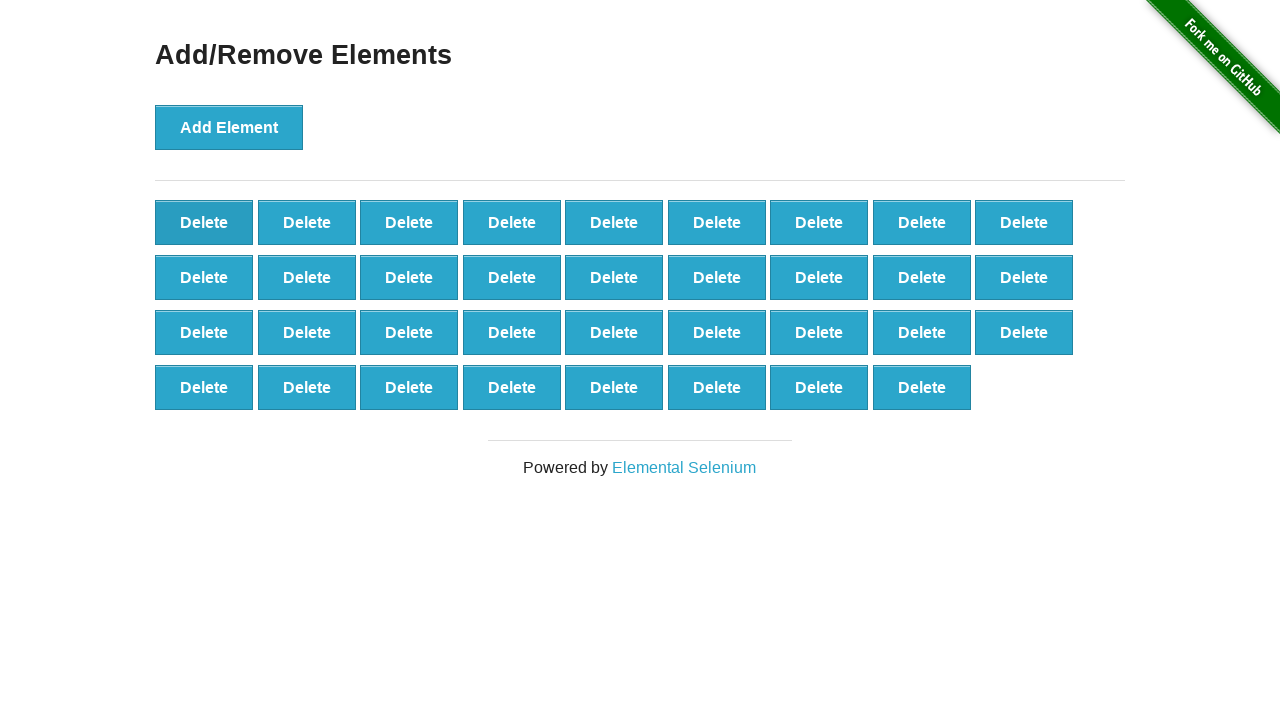

Clicked delete button (iteration 66/90) at (204, 222) on xpath=//*[@onclick='deleteElement()'] >> nth=0
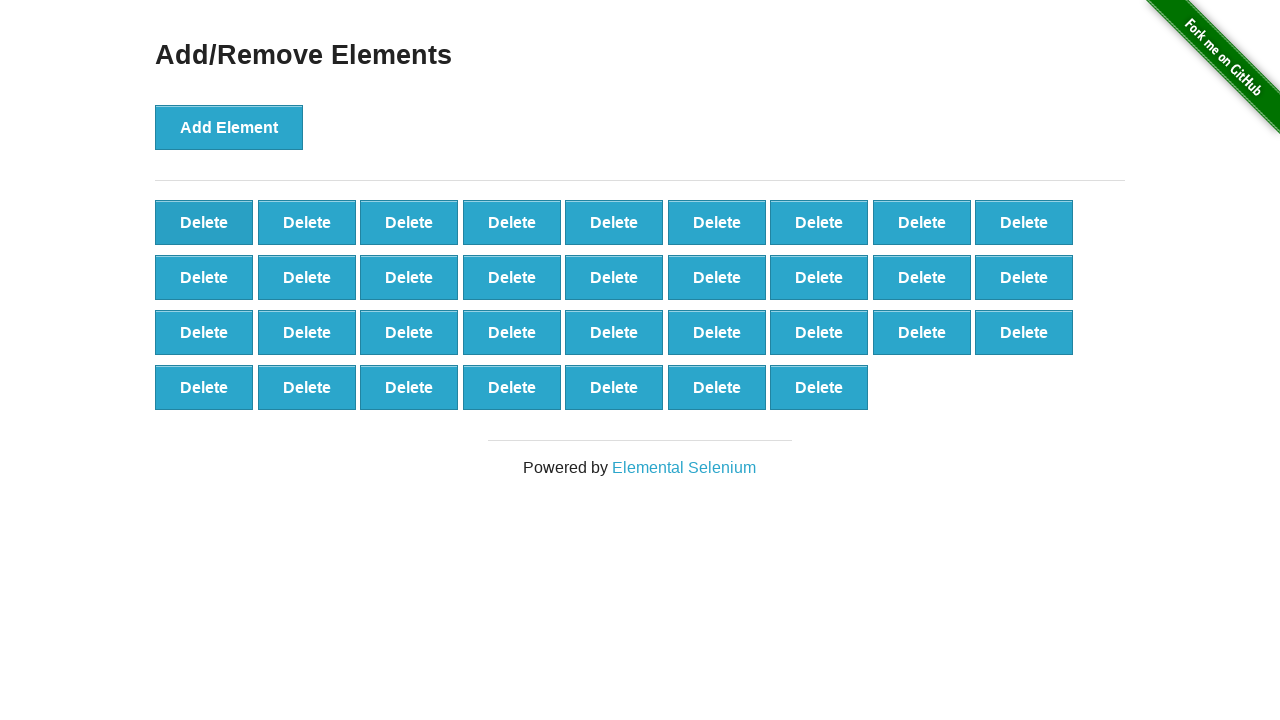

Clicked delete button (iteration 67/90) at (204, 222) on xpath=//*[@onclick='deleteElement()'] >> nth=0
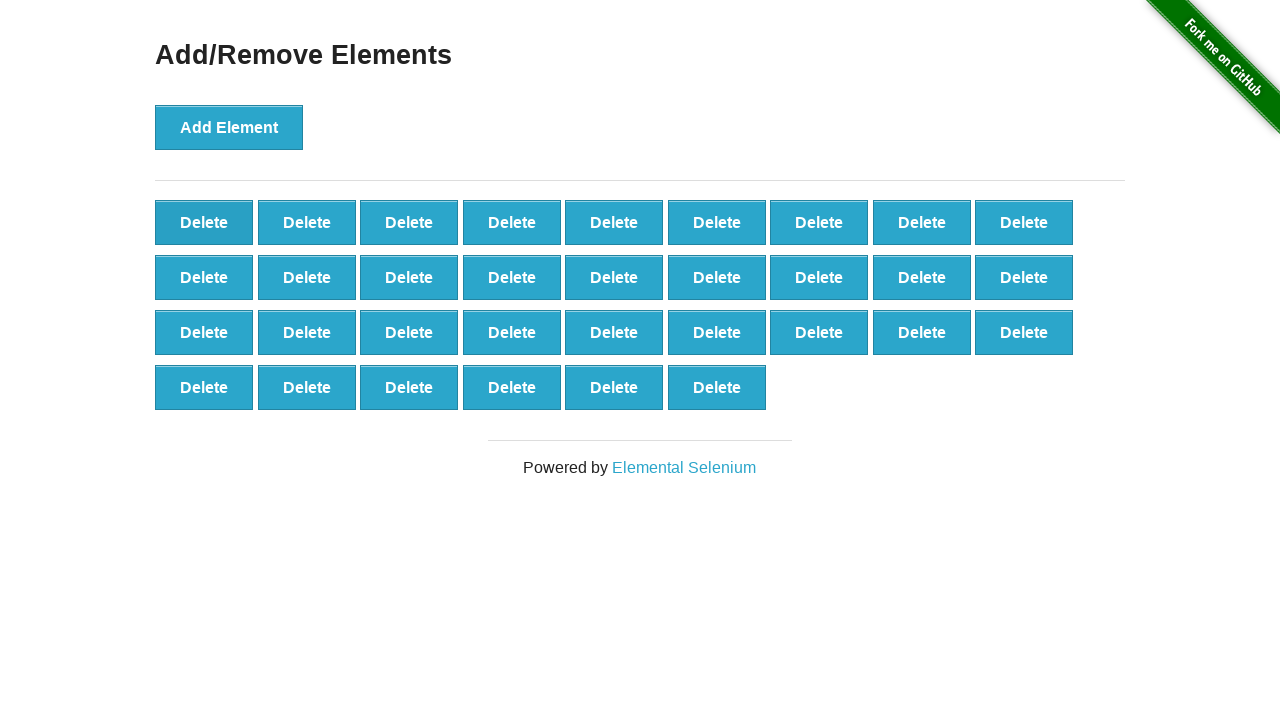

Clicked delete button (iteration 68/90) at (204, 222) on xpath=//*[@onclick='deleteElement()'] >> nth=0
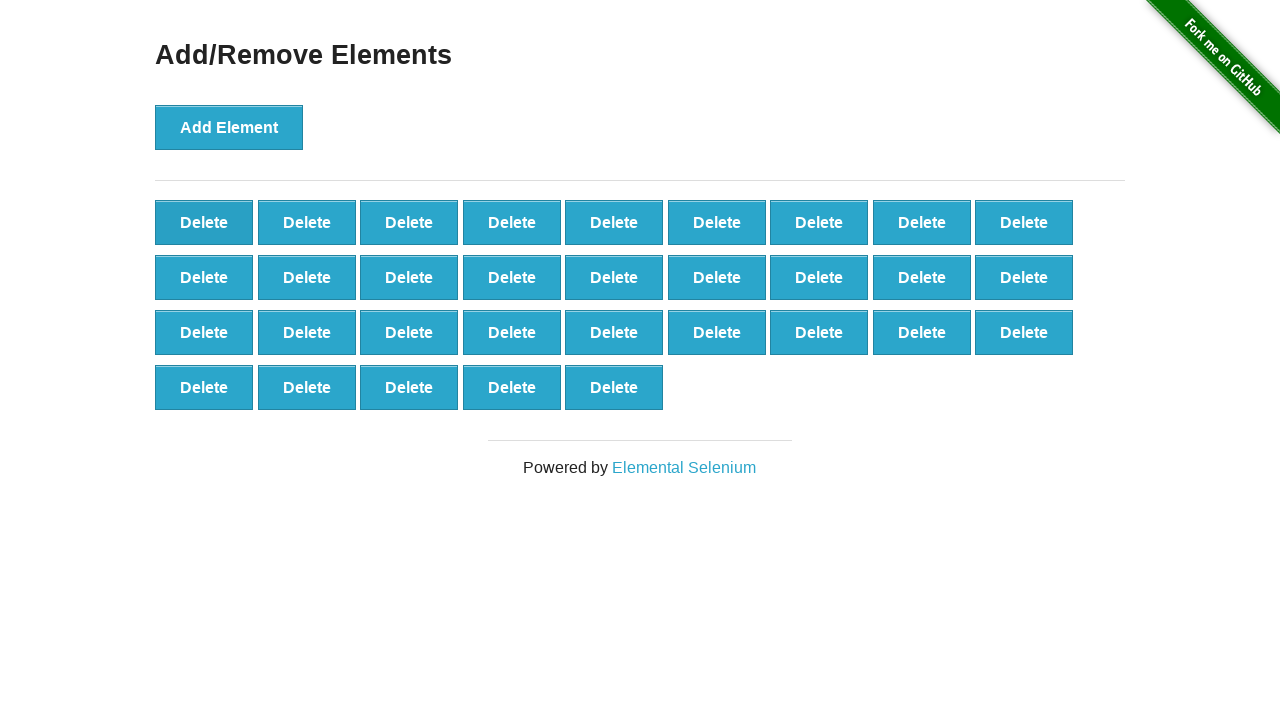

Clicked delete button (iteration 69/90) at (204, 222) on xpath=//*[@onclick='deleteElement()'] >> nth=0
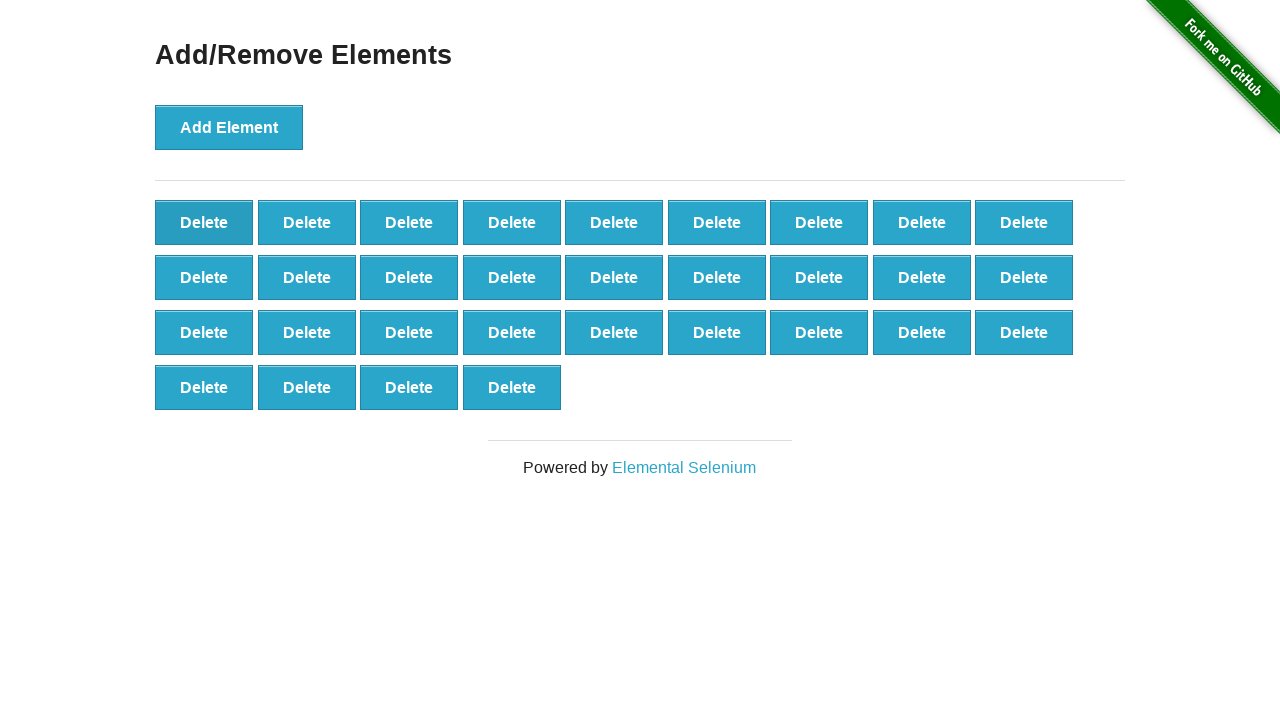

Clicked delete button (iteration 70/90) at (204, 222) on xpath=//*[@onclick='deleteElement()'] >> nth=0
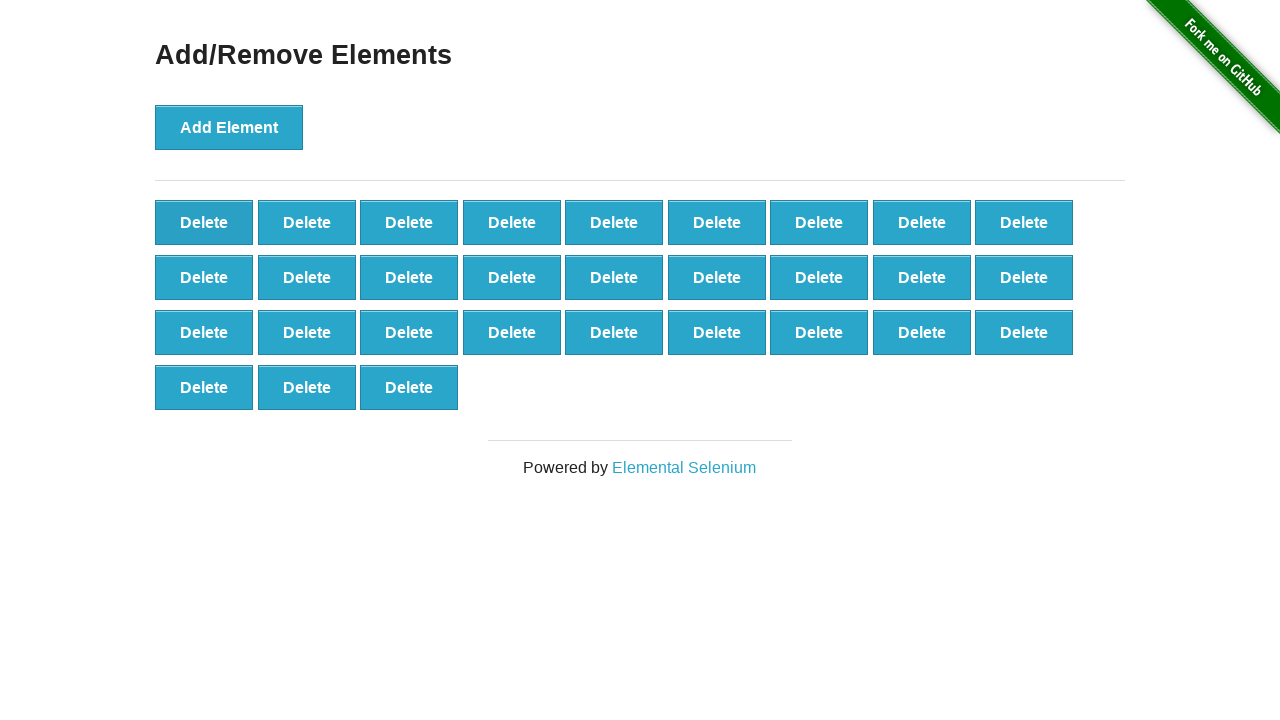

Clicked delete button (iteration 71/90) at (204, 222) on xpath=//*[@onclick='deleteElement()'] >> nth=0
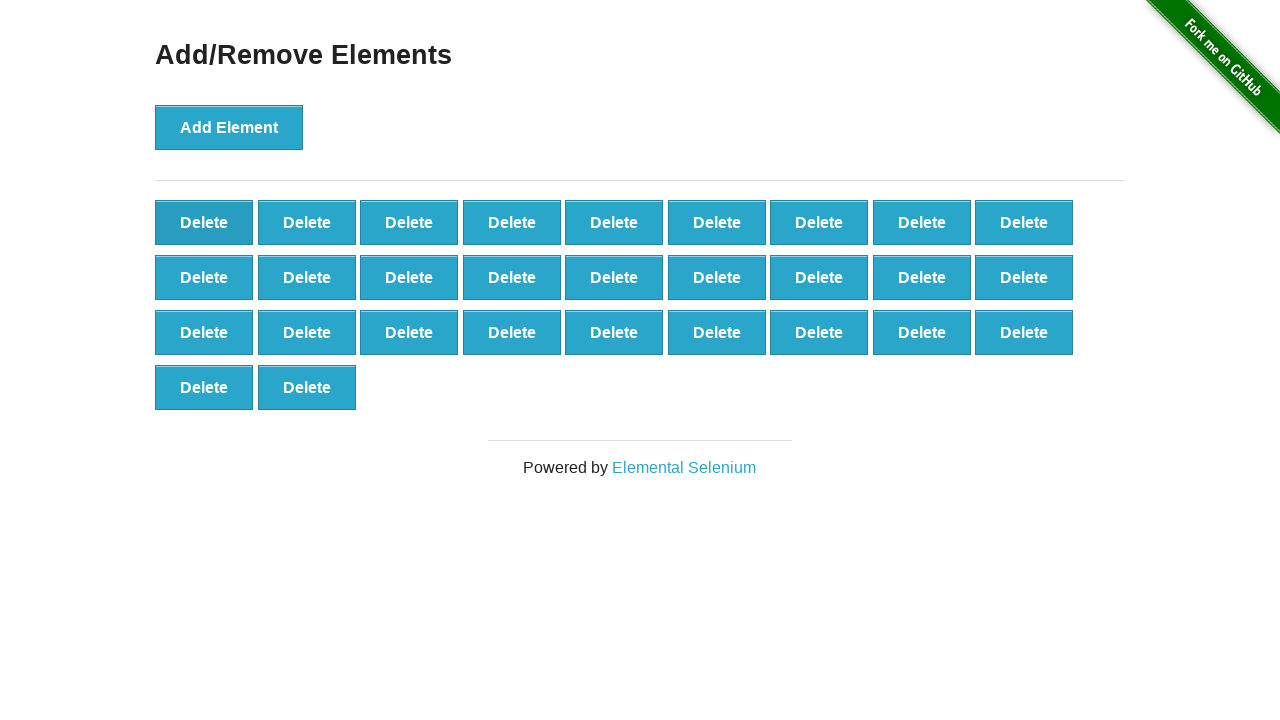

Clicked delete button (iteration 72/90) at (204, 222) on xpath=//*[@onclick='deleteElement()'] >> nth=0
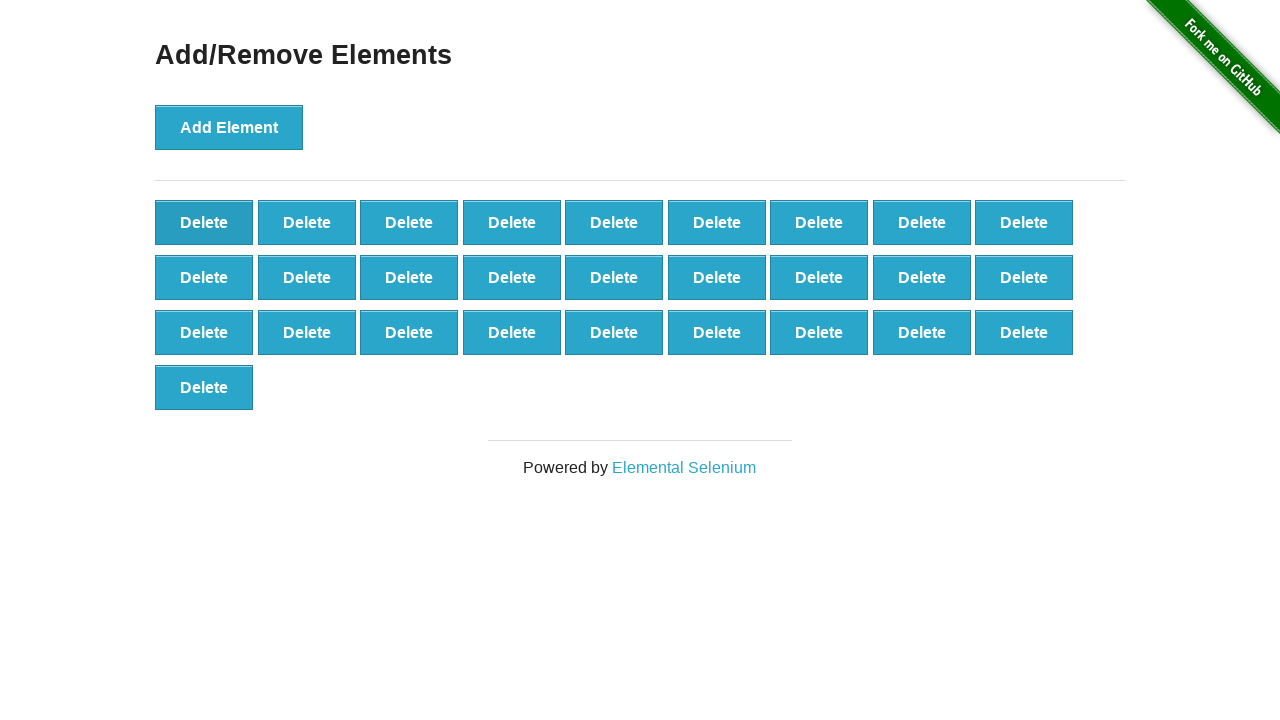

Clicked delete button (iteration 73/90) at (204, 222) on xpath=//*[@onclick='deleteElement()'] >> nth=0
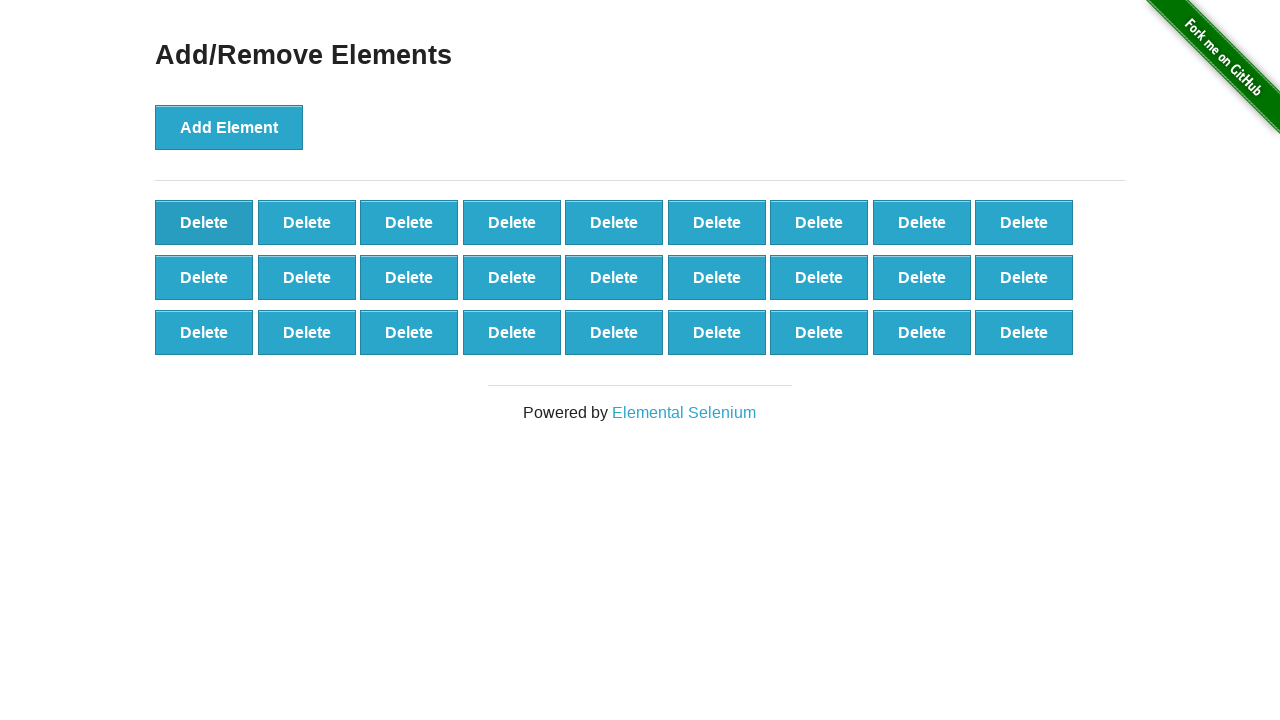

Clicked delete button (iteration 74/90) at (204, 222) on xpath=//*[@onclick='deleteElement()'] >> nth=0
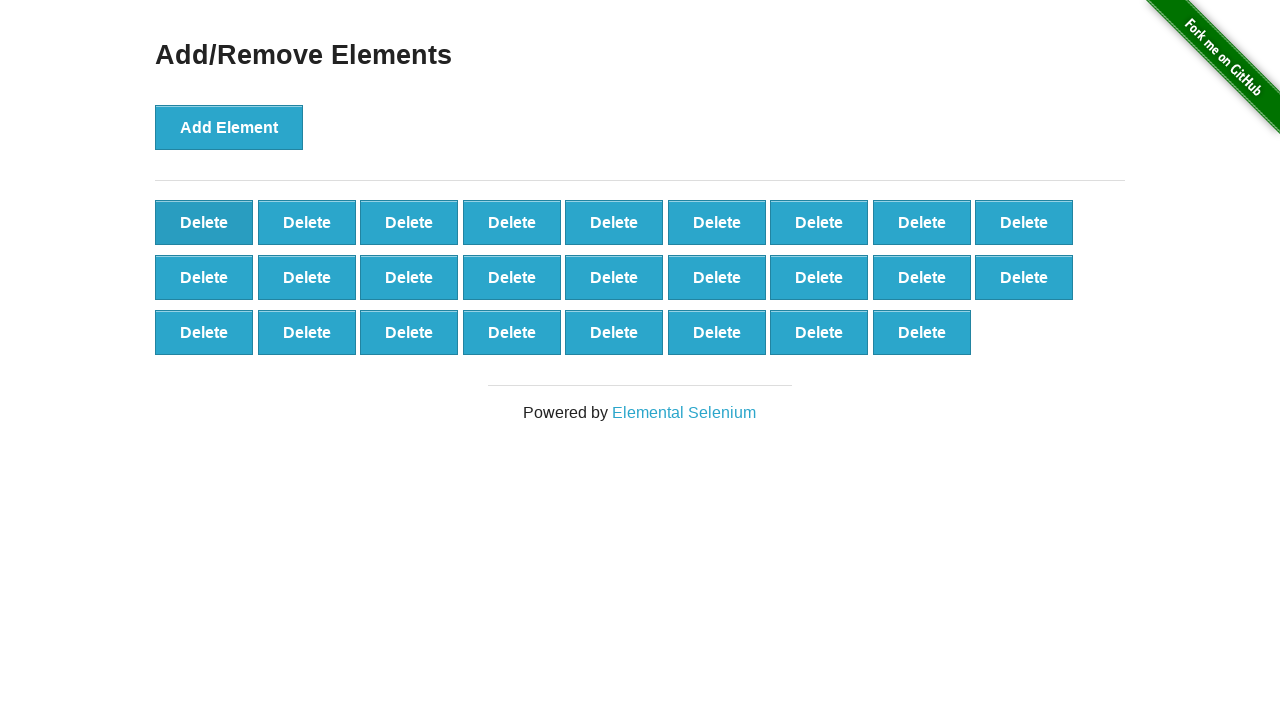

Clicked delete button (iteration 75/90) at (204, 222) on xpath=//*[@onclick='deleteElement()'] >> nth=0
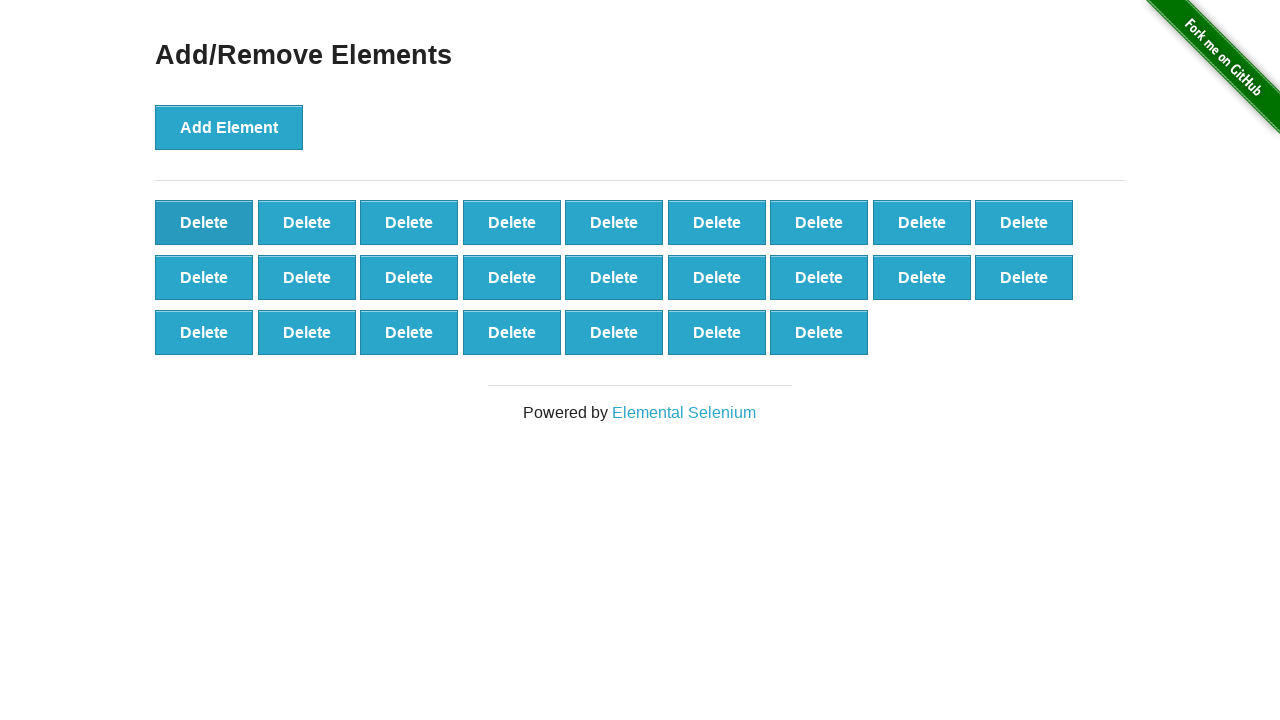

Clicked delete button (iteration 76/90) at (204, 222) on xpath=//*[@onclick='deleteElement()'] >> nth=0
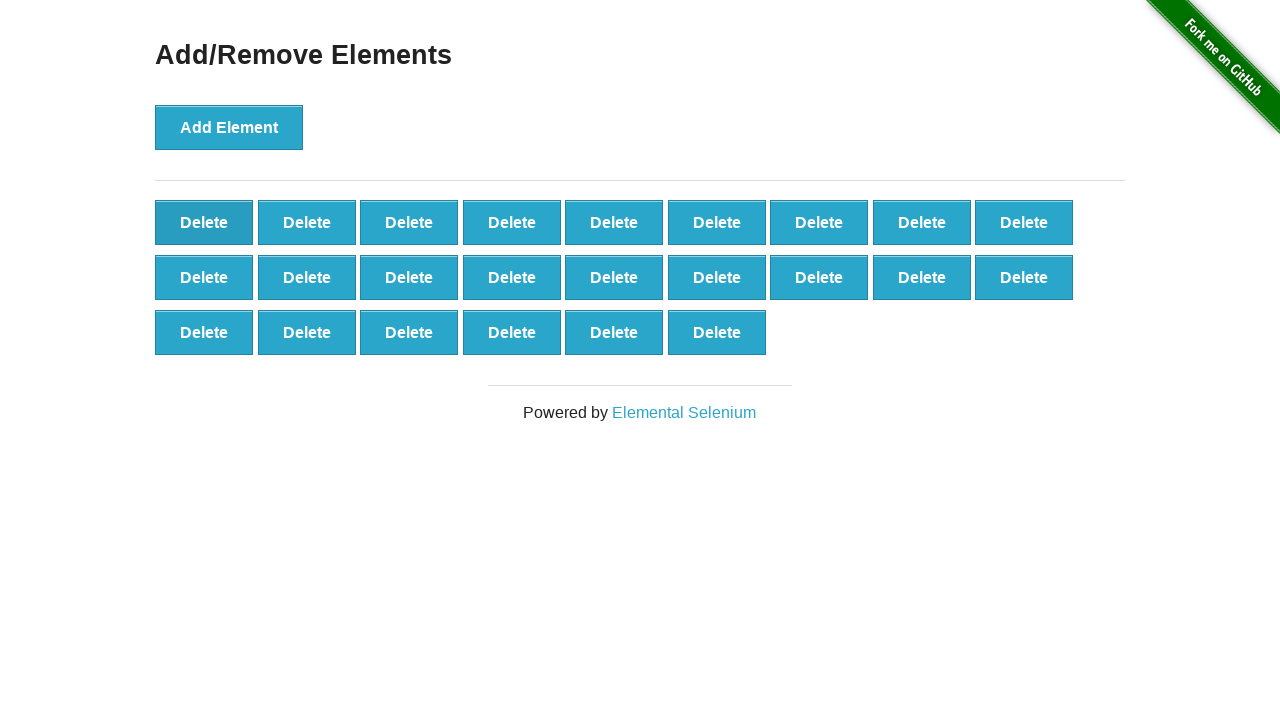

Clicked delete button (iteration 77/90) at (204, 222) on xpath=//*[@onclick='deleteElement()'] >> nth=0
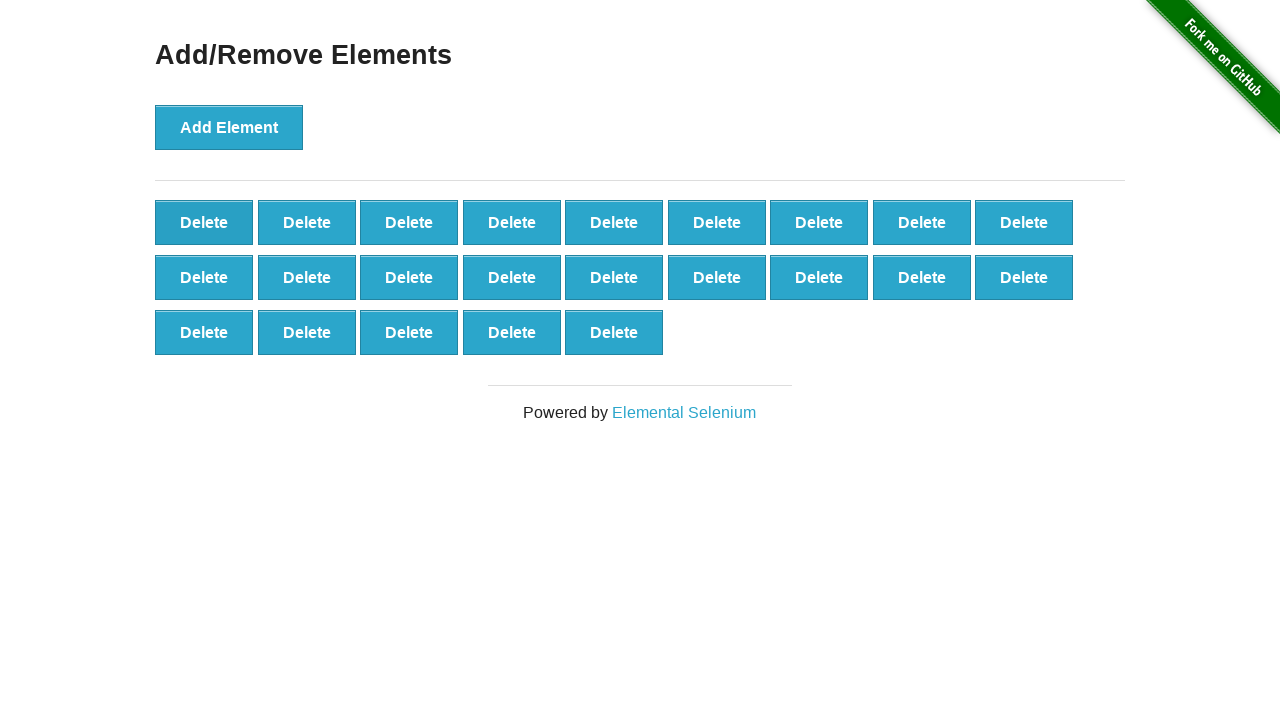

Clicked delete button (iteration 78/90) at (204, 222) on xpath=//*[@onclick='deleteElement()'] >> nth=0
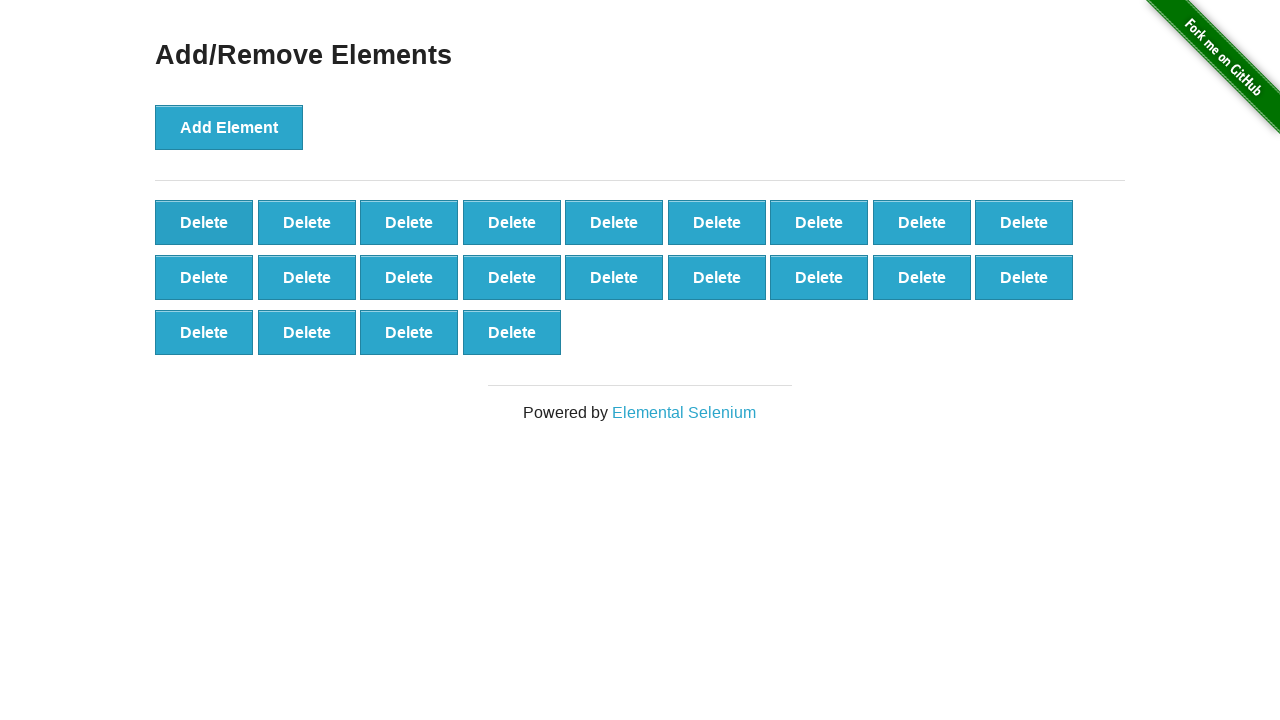

Clicked delete button (iteration 79/90) at (204, 222) on xpath=//*[@onclick='deleteElement()'] >> nth=0
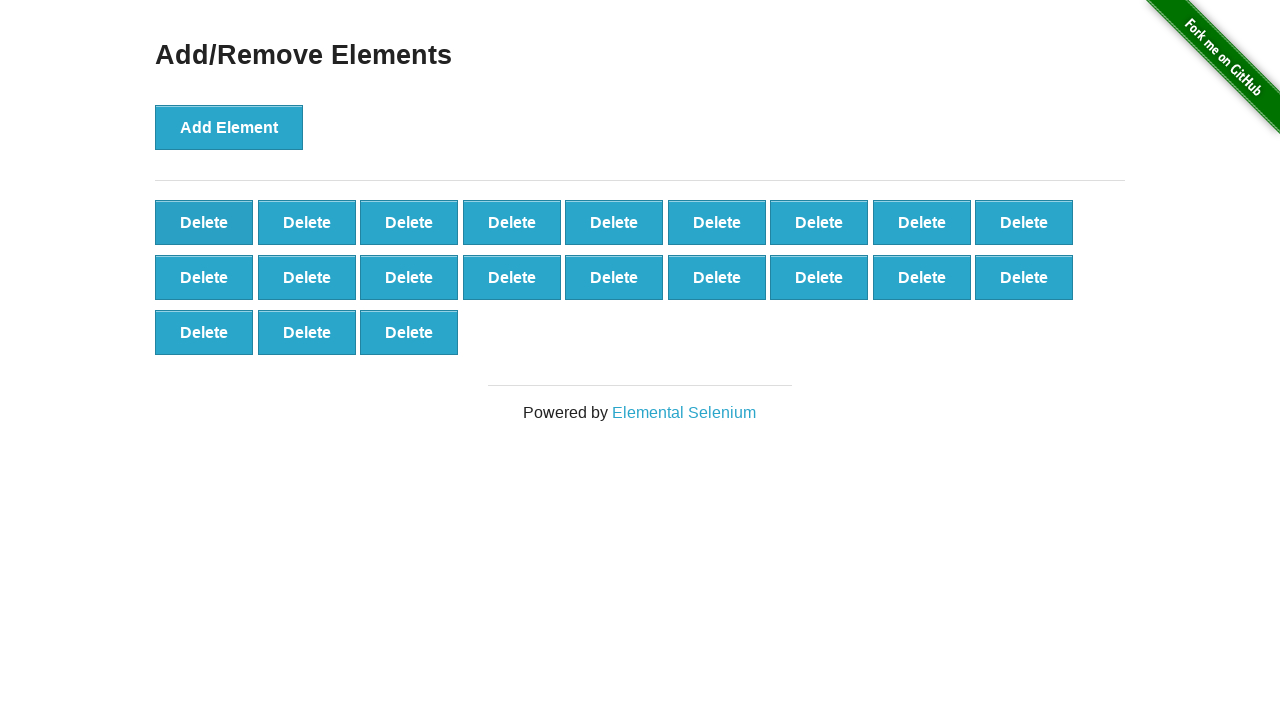

Clicked delete button (iteration 80/90) at (204, 222) on xpath=//*[@onclick='deleteElement()'] >> nth=0
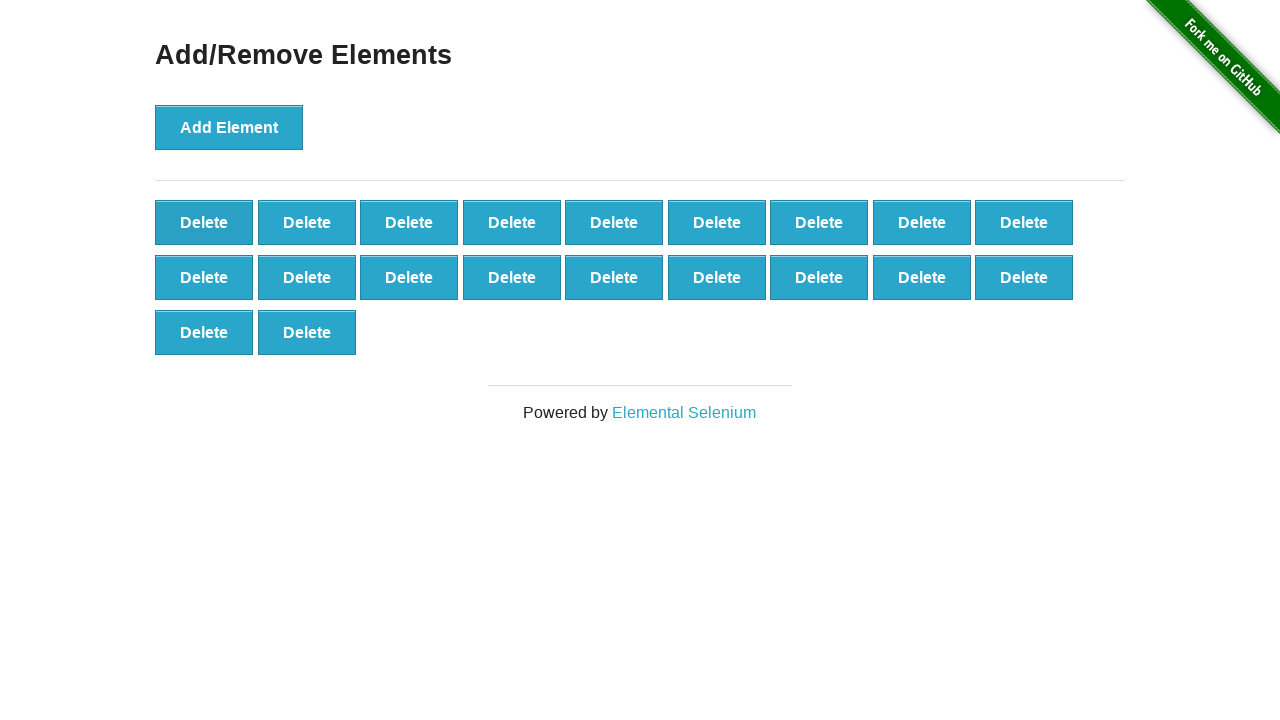

Clicked delete button (iteration 81/90) at (204, 222) on xpath=//*[@onclick='deleteElement()'] >> nth=0
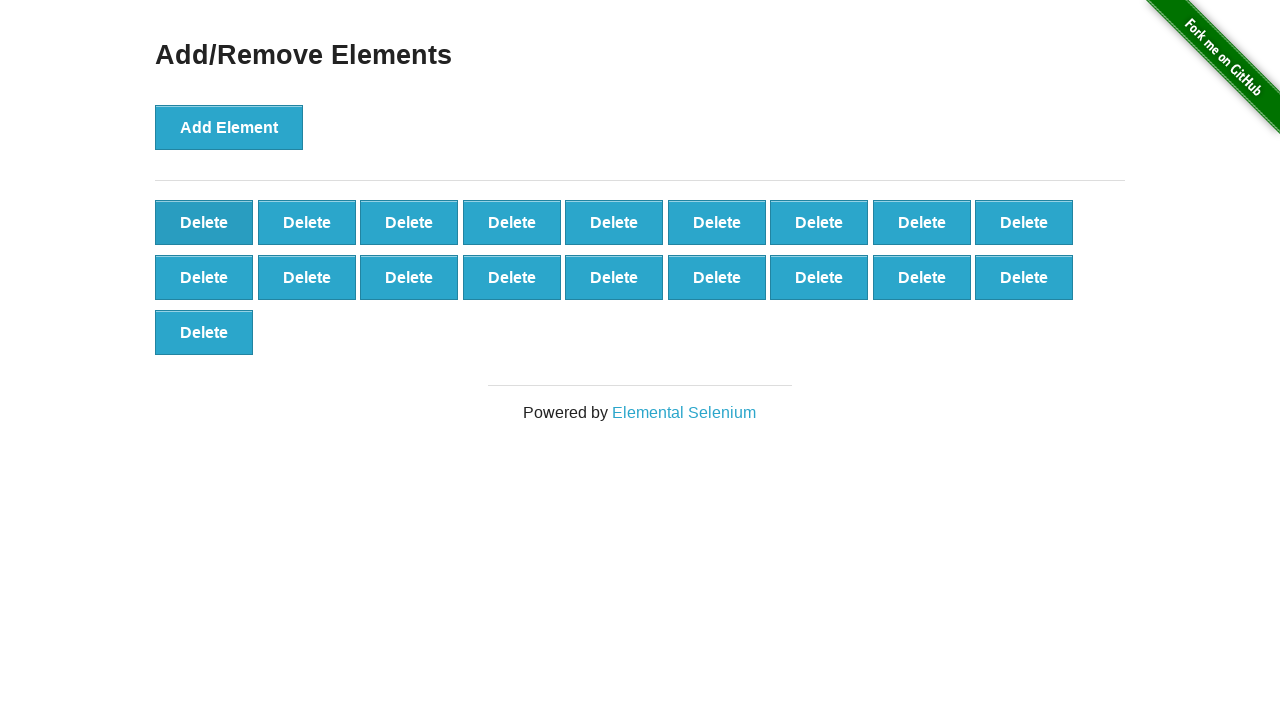

Clicked delete button (iteration 82/90) at (204, 222) on xpath=//*[@onclick='deleteElement()'] >> nth=0
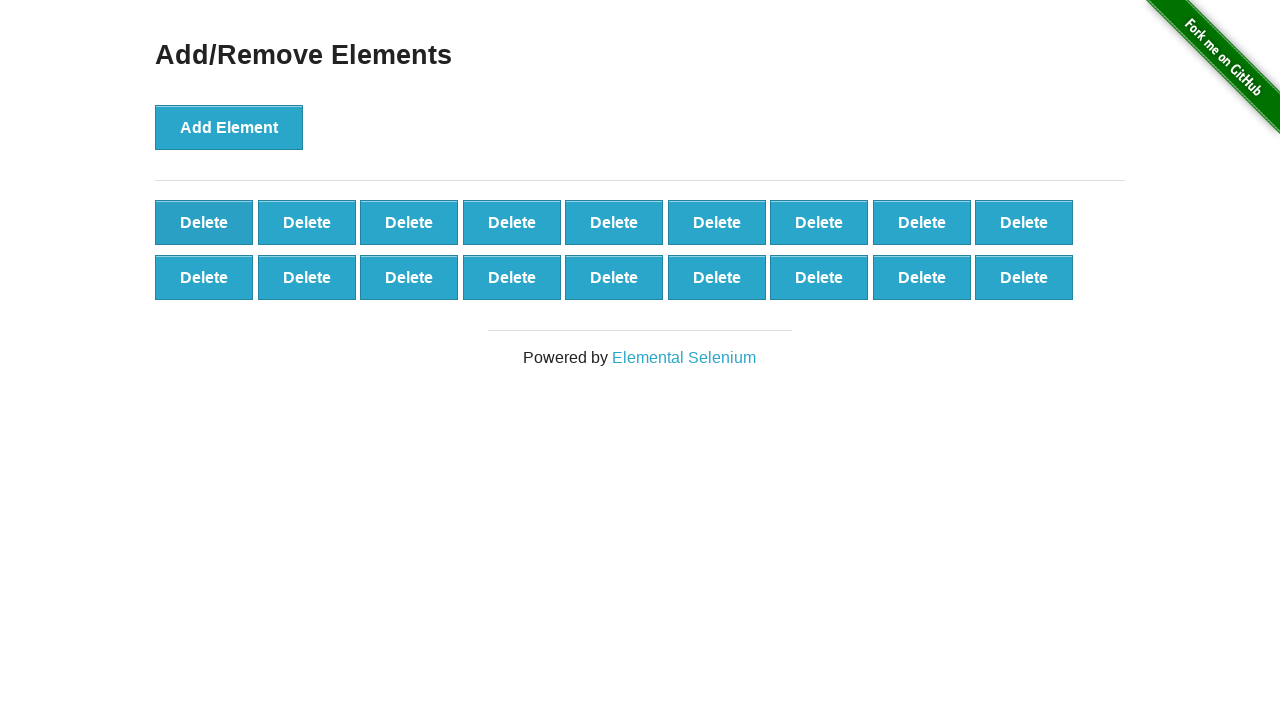

Clicked delete button (iteration 83/90) at (204, 222) on xpath=//*[@onclick='deleteElement()'] >> nth=0
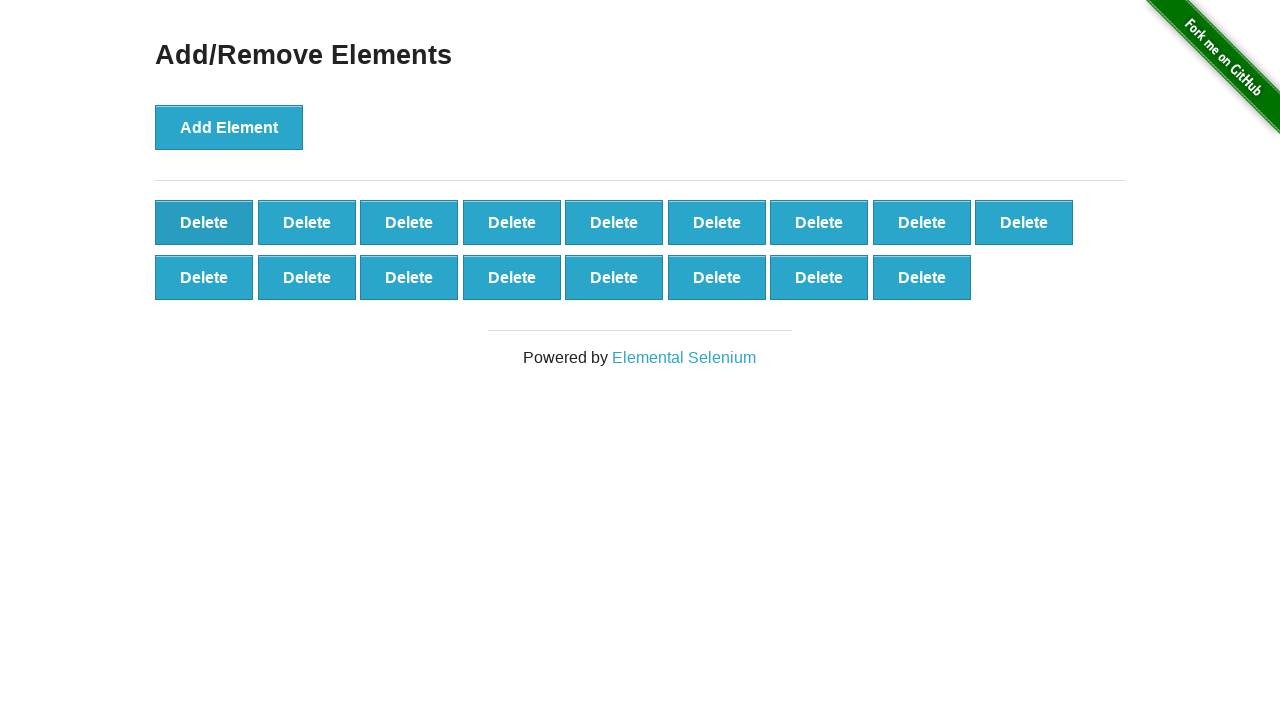

Clicked delete button (iteration 84/90) at (204, 222) on xpath=//*[@onclick='deleteElement()'] >> nth=0
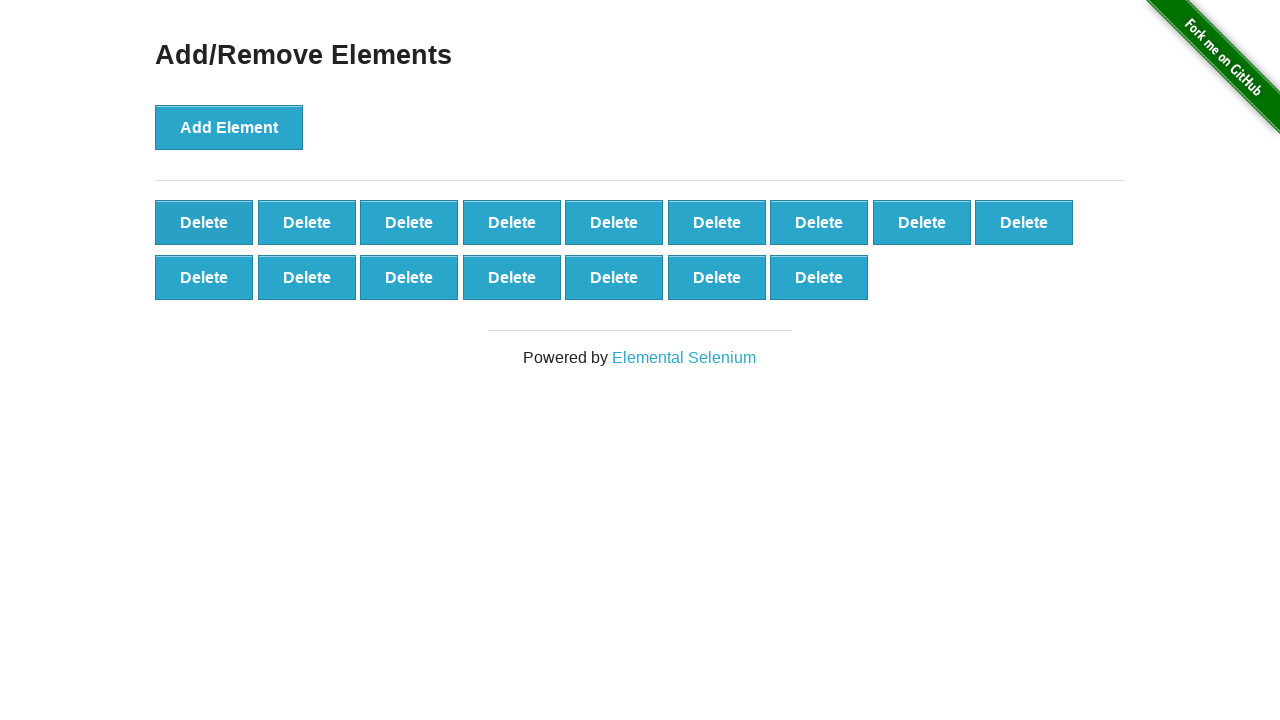

Clicked delete button (iteration 85/90) at (204, 222) on xpath=//*[@onclick='deleteElement()'] >> nth=0
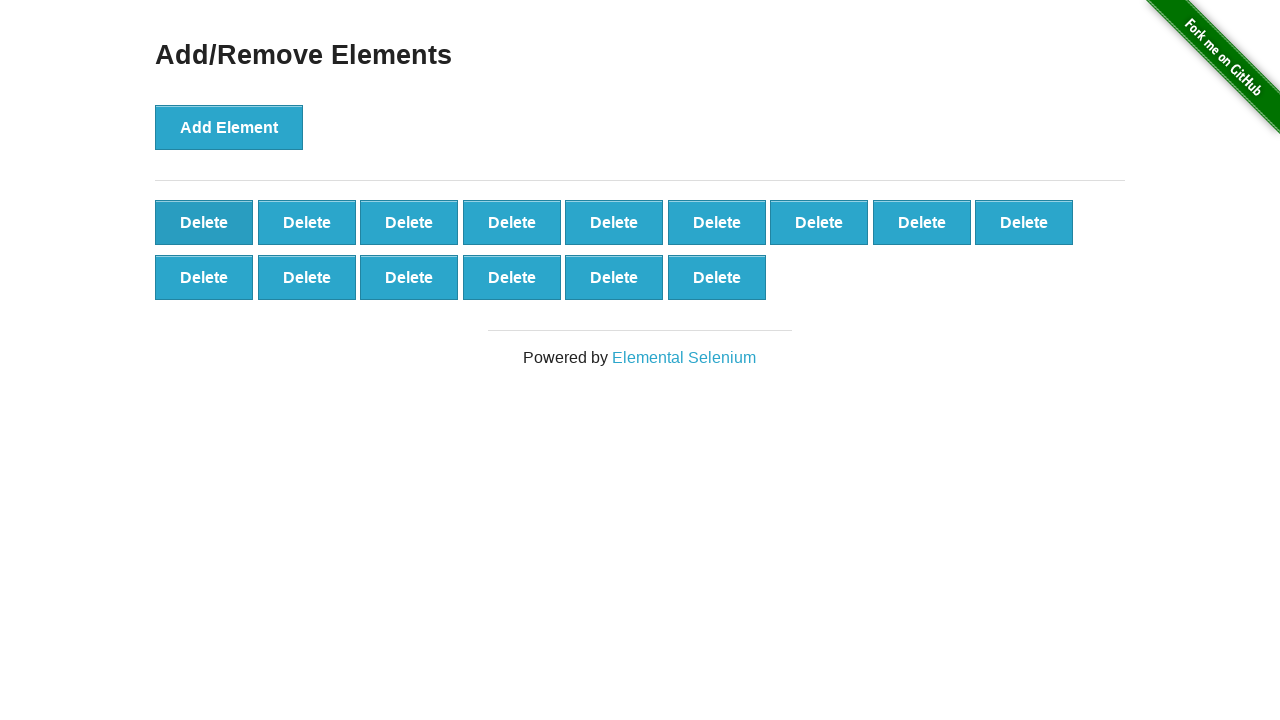

Clicked delete button (iteration 86/90) at (204, 222) on xpath=//*[@onclick='deleteElement()'] >> nth=0
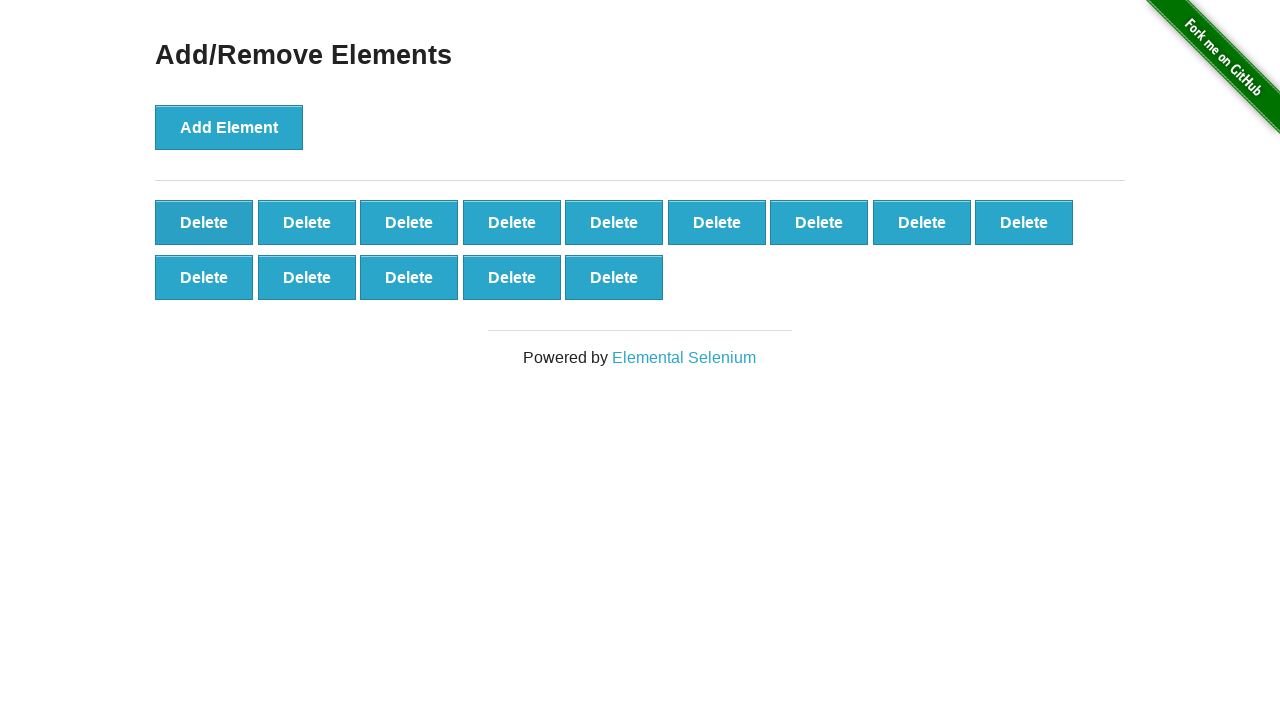

Clicked delete button (iteration 87/90) at (204, 222) on xpath=//*[@onclick='deleteElement()'] >> nth=0
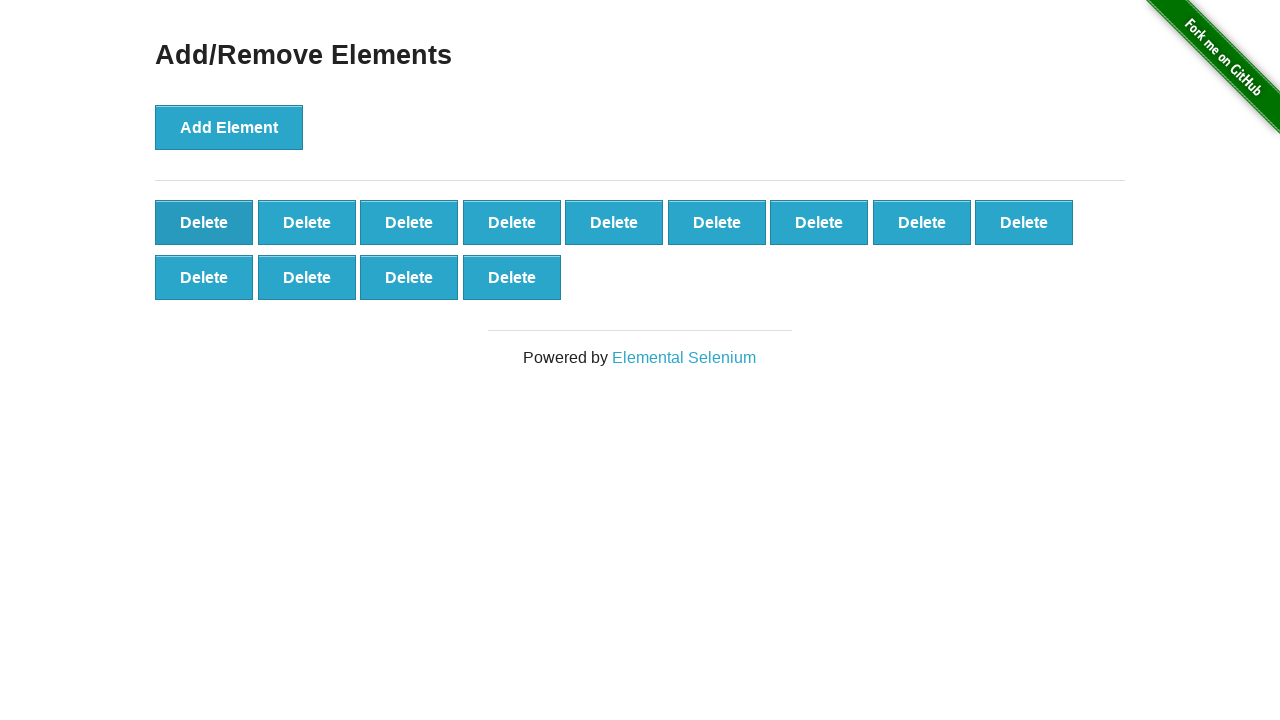

Clicked delete button (iteration 88/90) at (204, 222) on xpath=//*[@onclick='deleteElement()'] >> nth=0
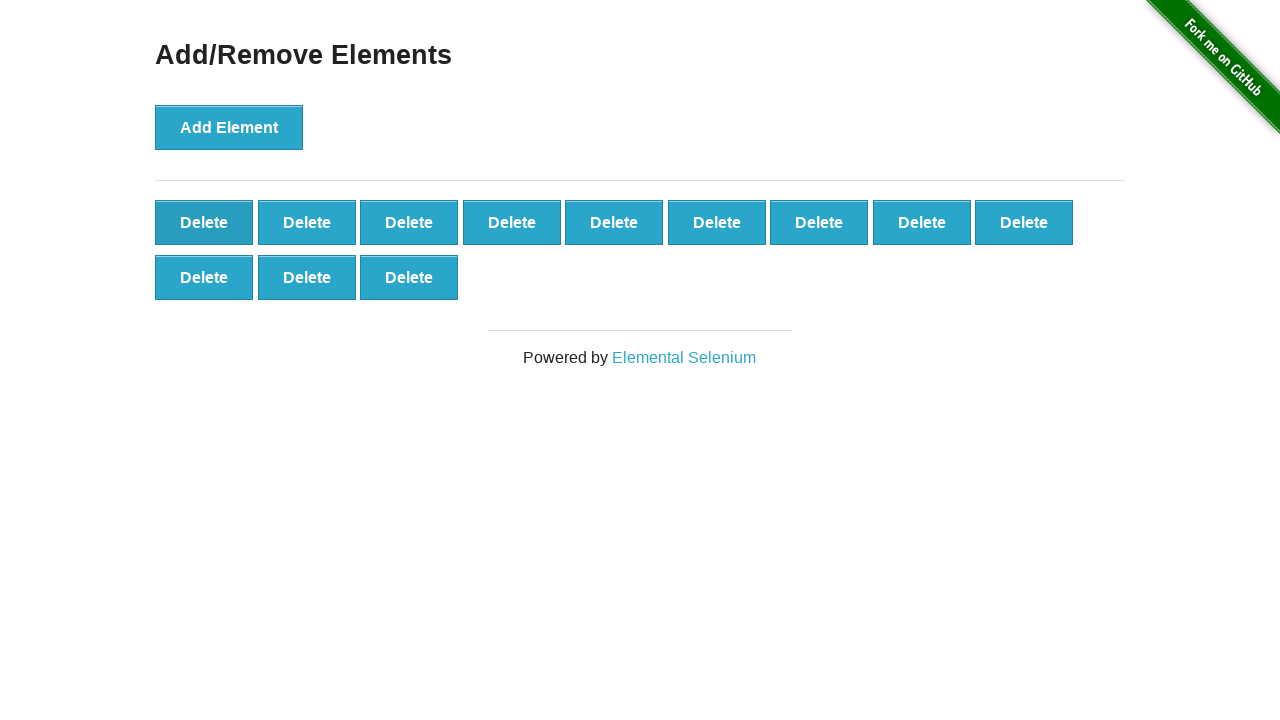

Clicked delete button (iteration 89/90) at (204, 222) on xpath=//*[@onclick='deleteElement()'] >> nth=0
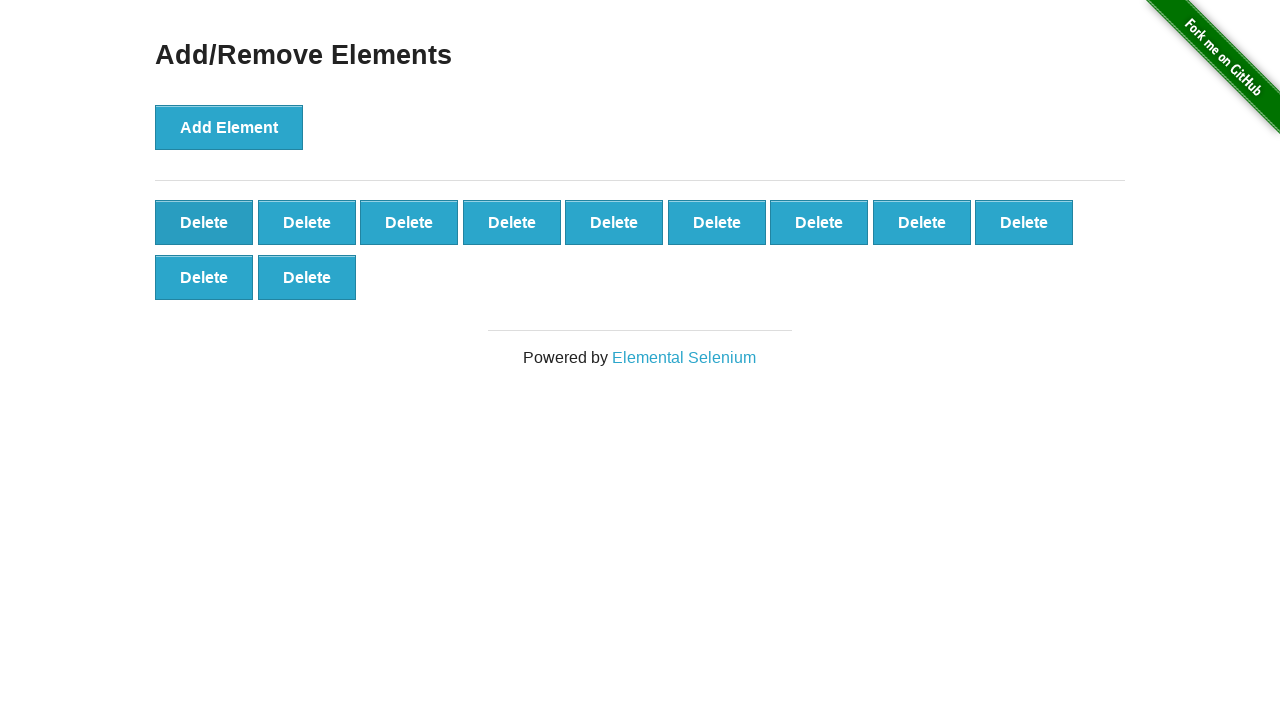

Clicked delete button (iteration 90/90) at (204, 222) on xpath=//*[@onclick='deleteElement()'] >> nth=0
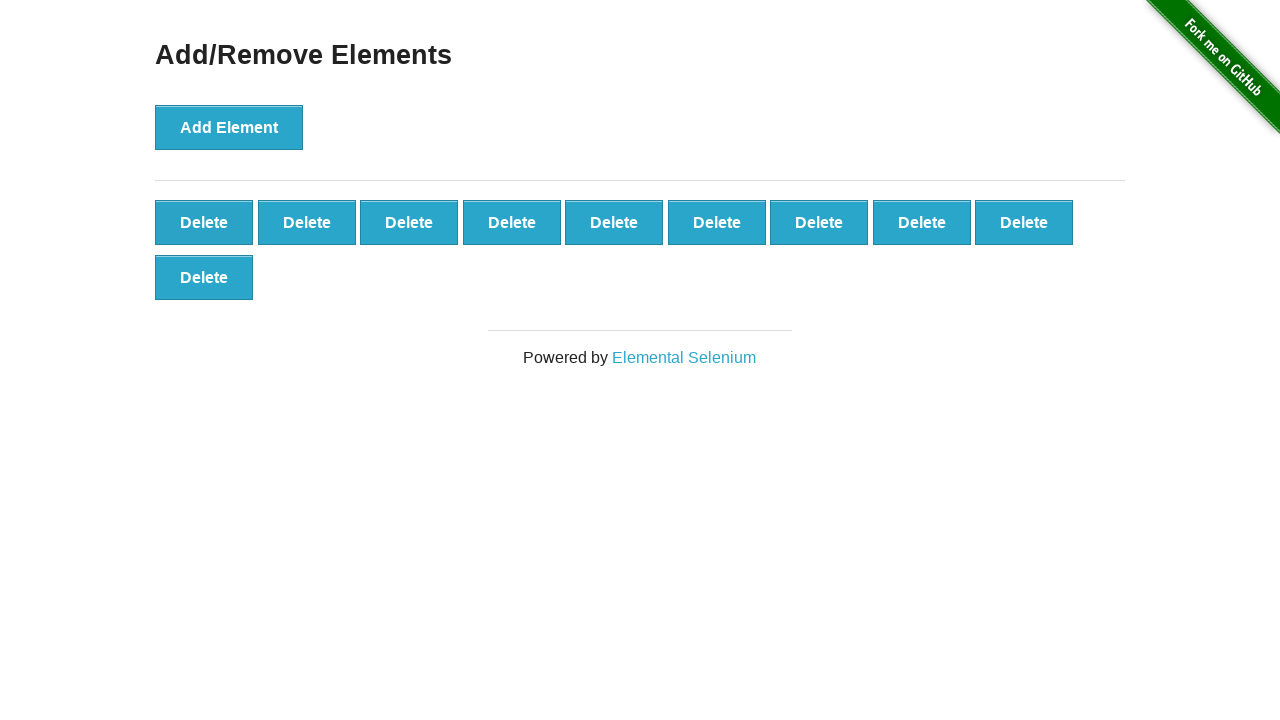

Verified 10 delete buttons remain
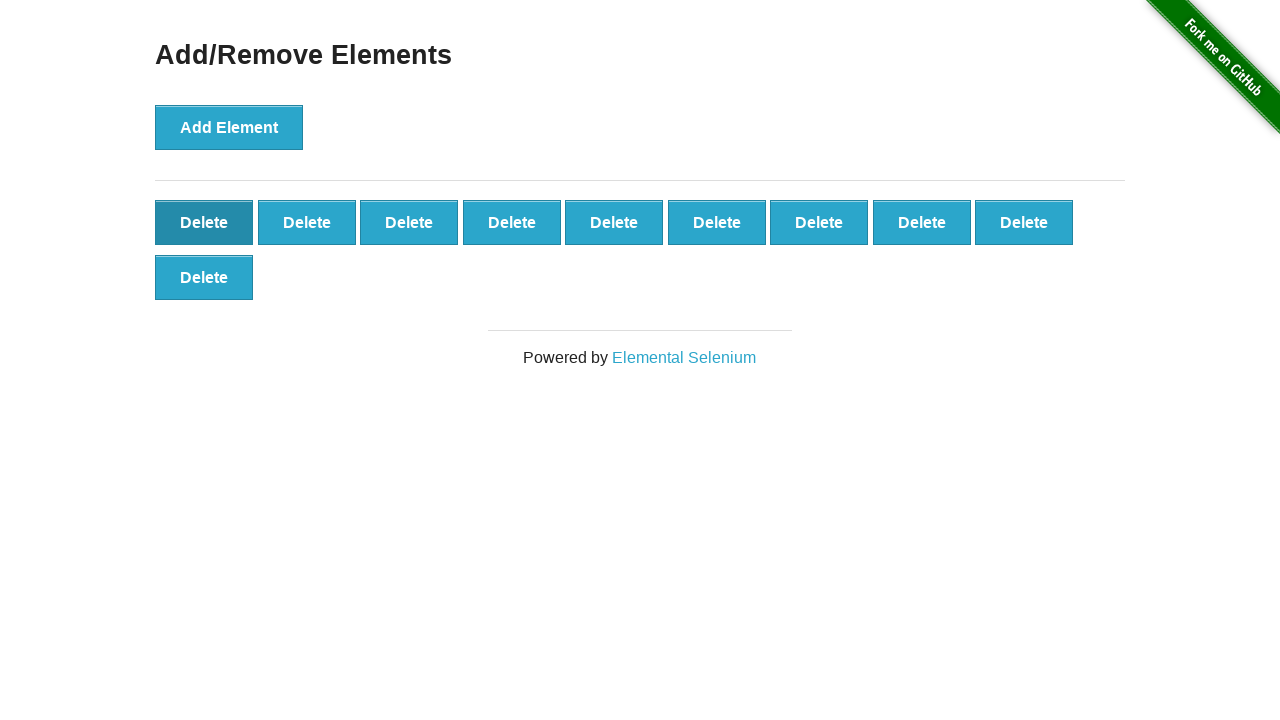

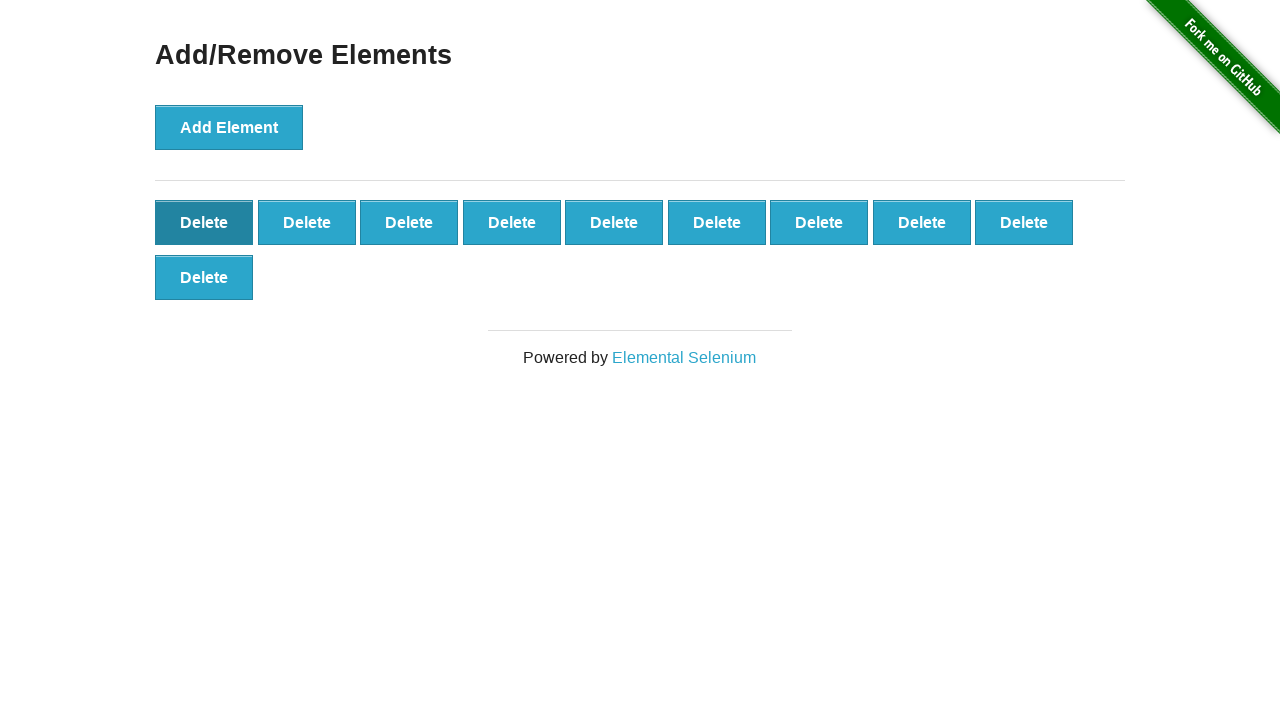